Navigates through paginated Bollywood movie listings to find and click on a specific movie titled "Bhediya", iterating through pages until the movie is found or all pages are exhausted.

Starting URL: https://elaach.com/movies?category=Bollywood&page=1

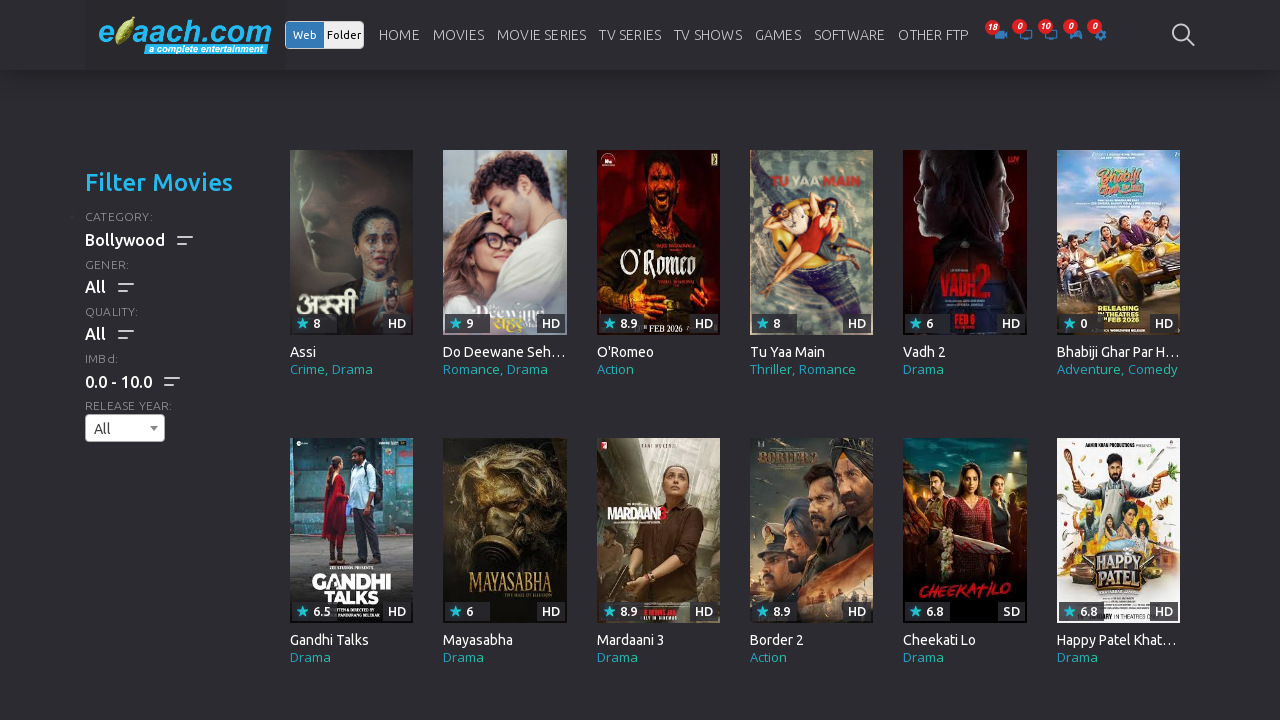

Retrieved total number of pages from pagination element
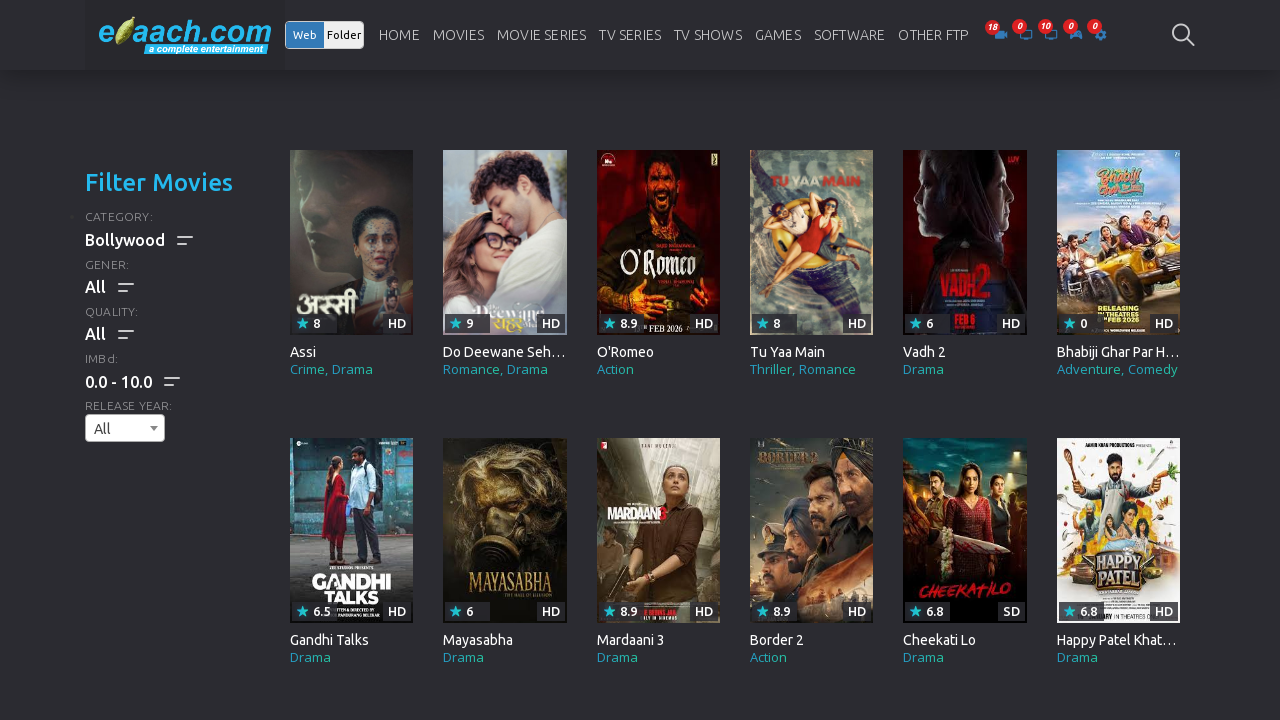

Searched for movie 'Bhediya' on page 1
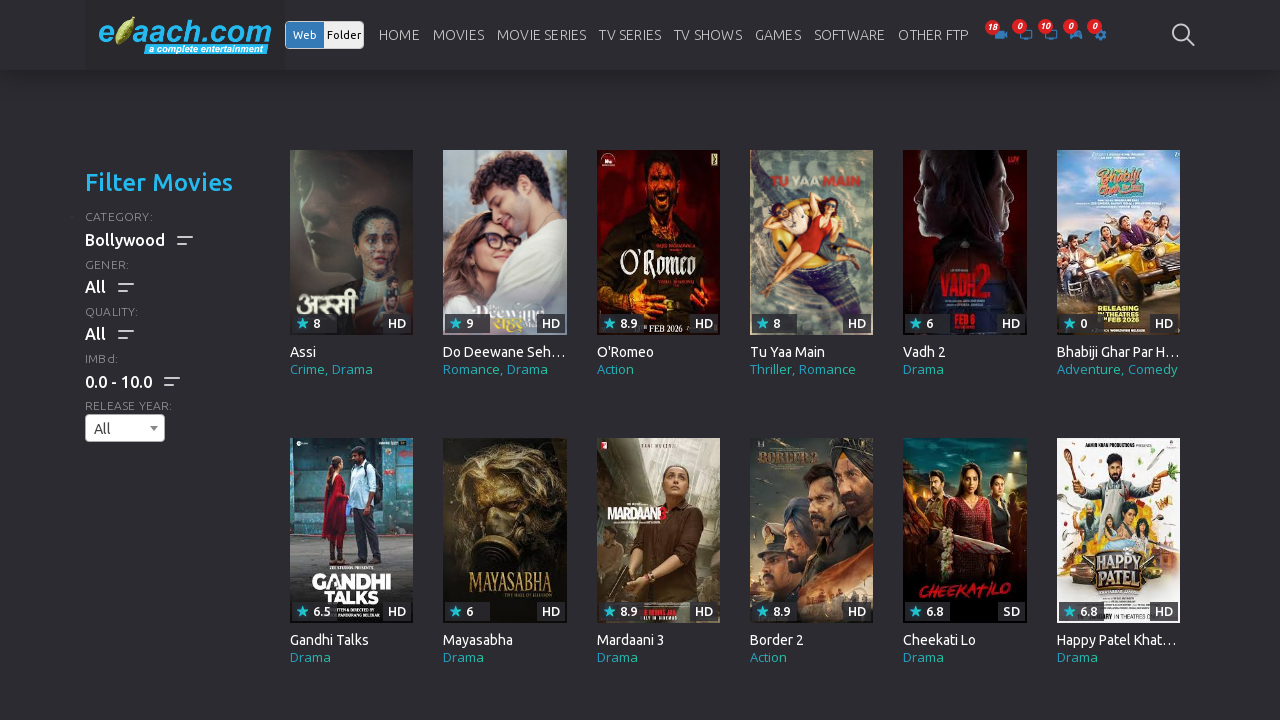

Movie not found on page 1, navigating to next page at (832, 360) on xpath=//ul[@class='pagination pagination']/li/a >> nth=-1
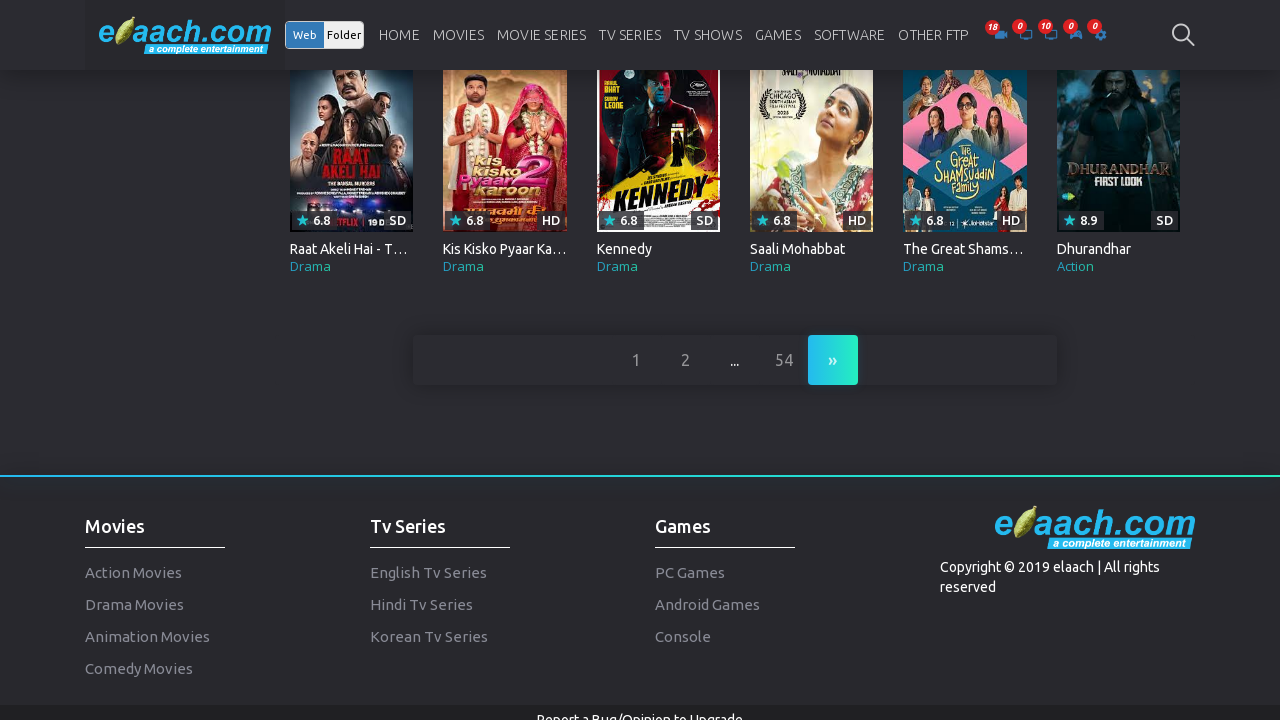

Next page loaded
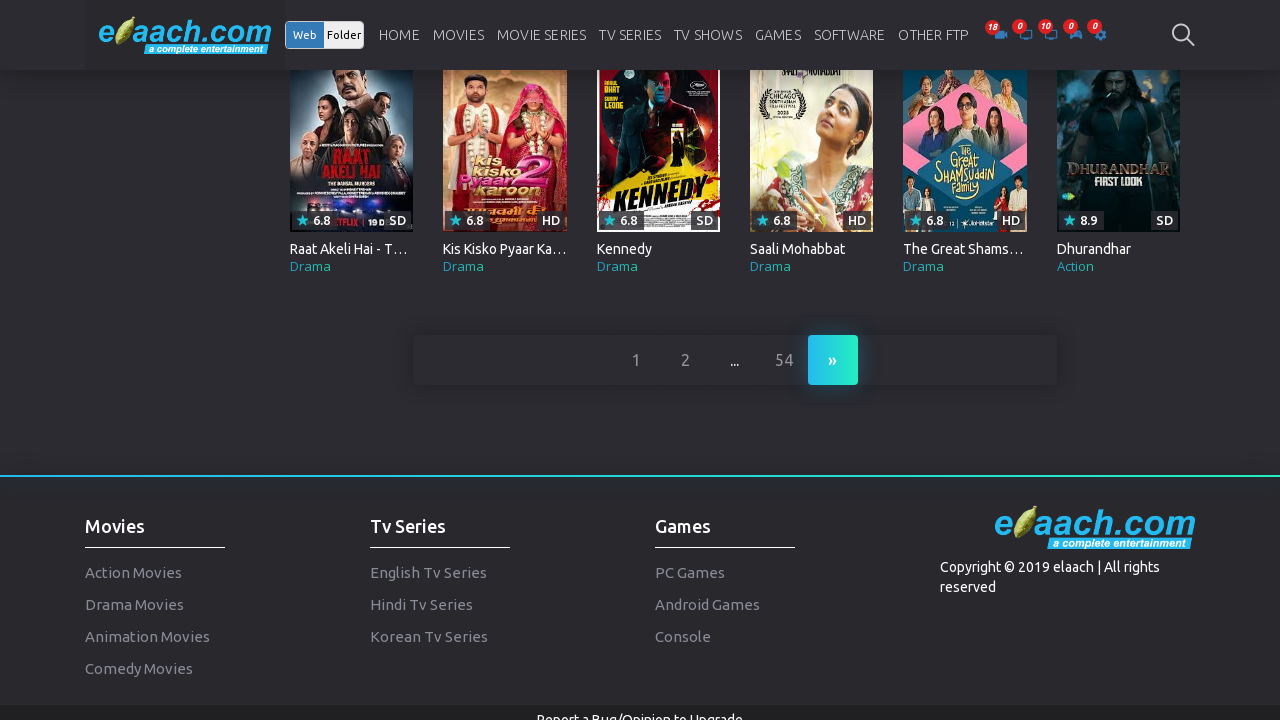

Searched for movie 'Bhediya' on page 2
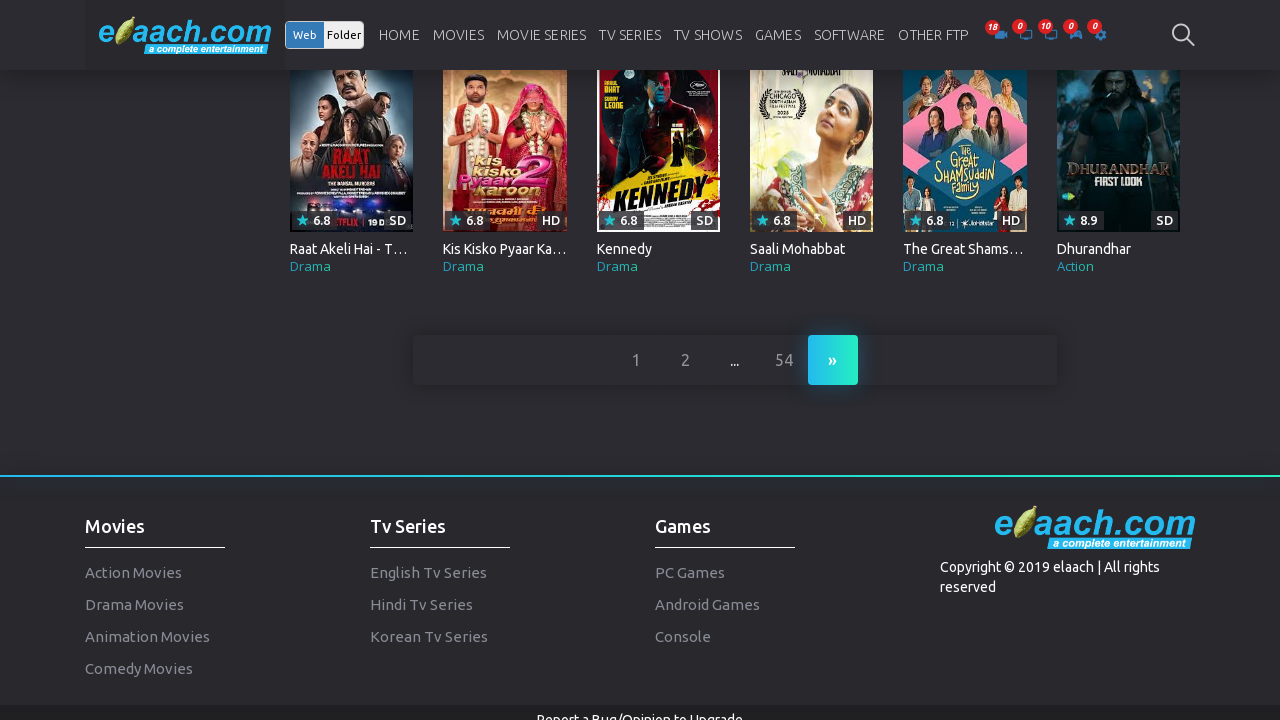

Movie not found on page 2, navigating to next page at (832, 360) on xpath=//ul[@class='pagination pagination']/li/a >> nth=-1
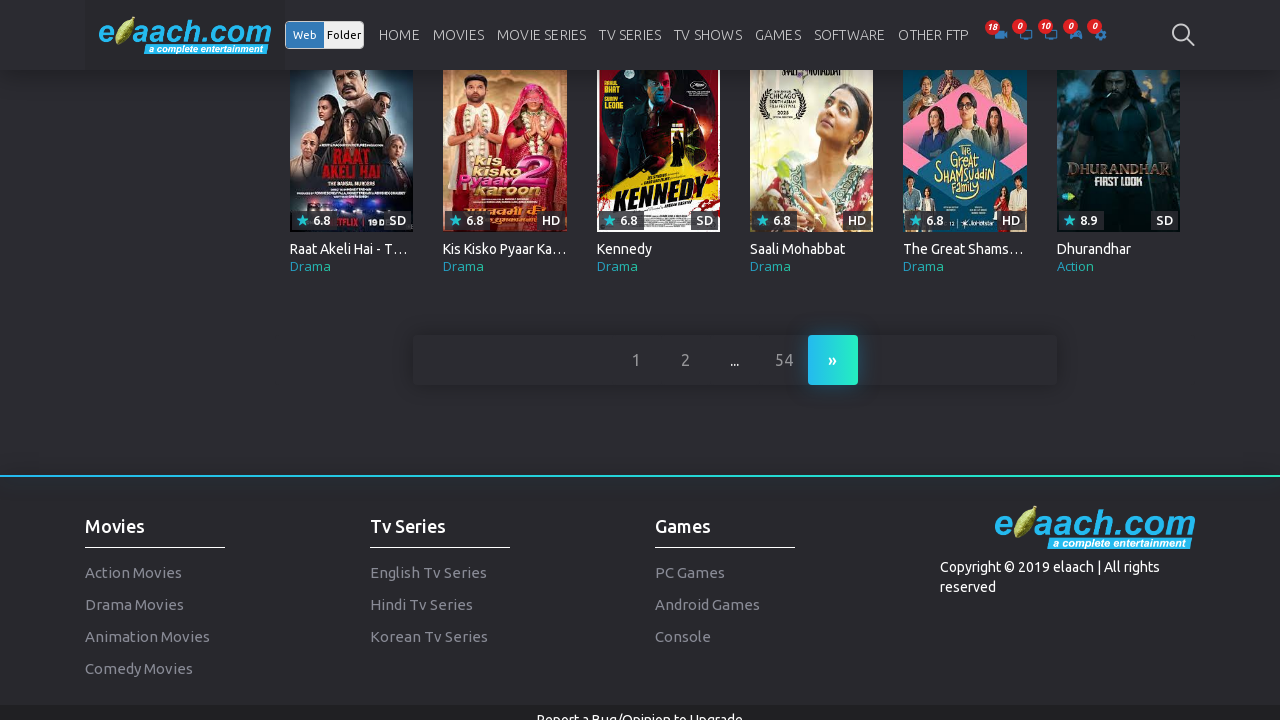

Next page loaded
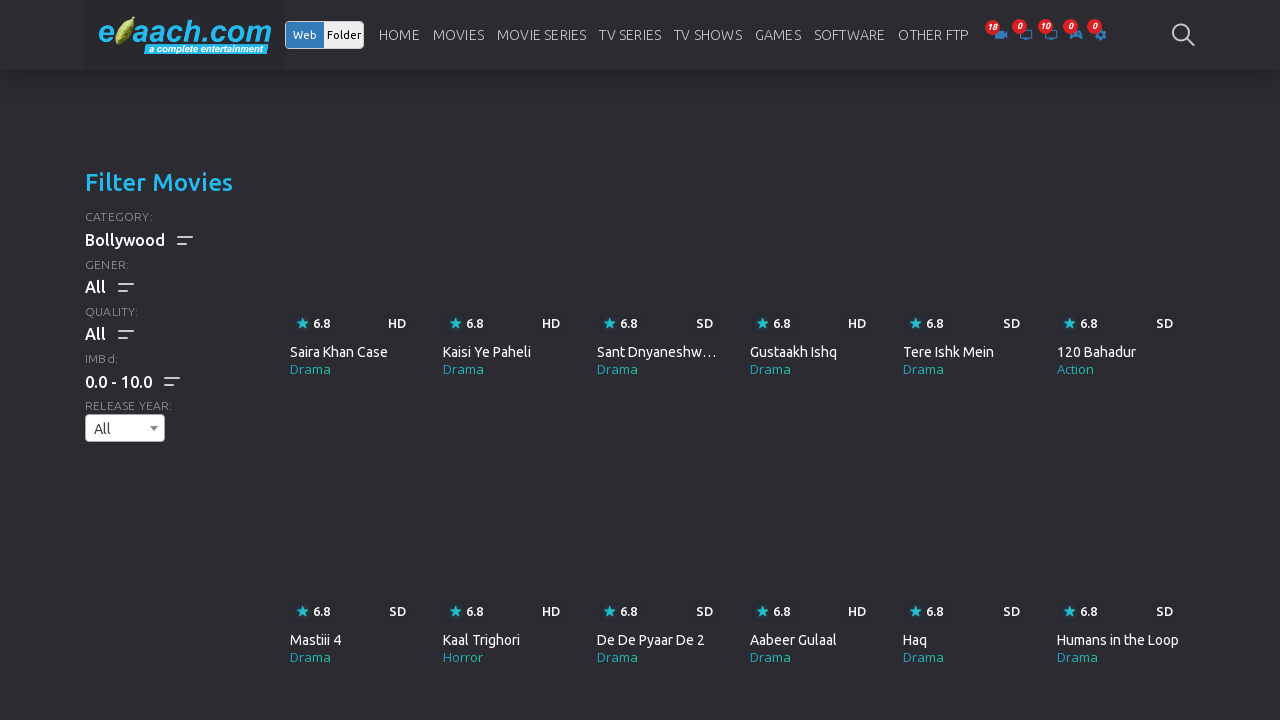

Searched for movie 'Bhediya' on page 3
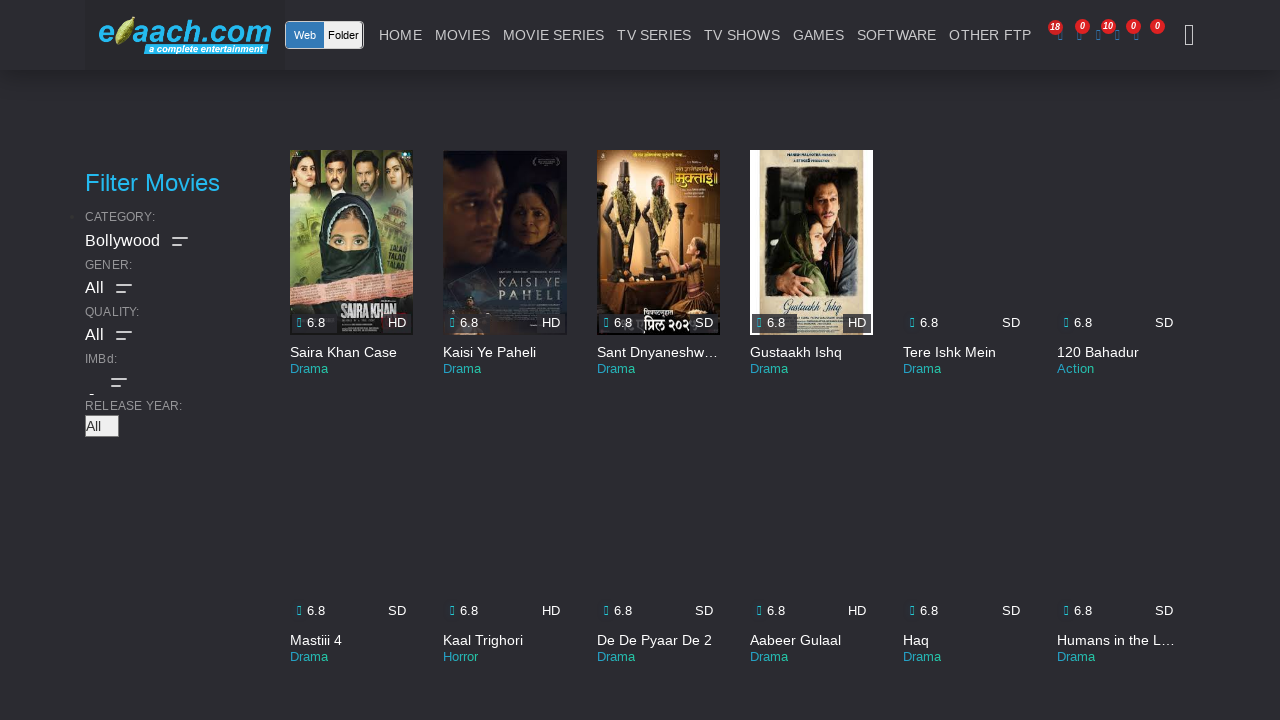

Movie not found on page 3, navigating to next page at (882, 360) on xpath=//ul[@class='pagination pagination']/li/a >> nth=-1
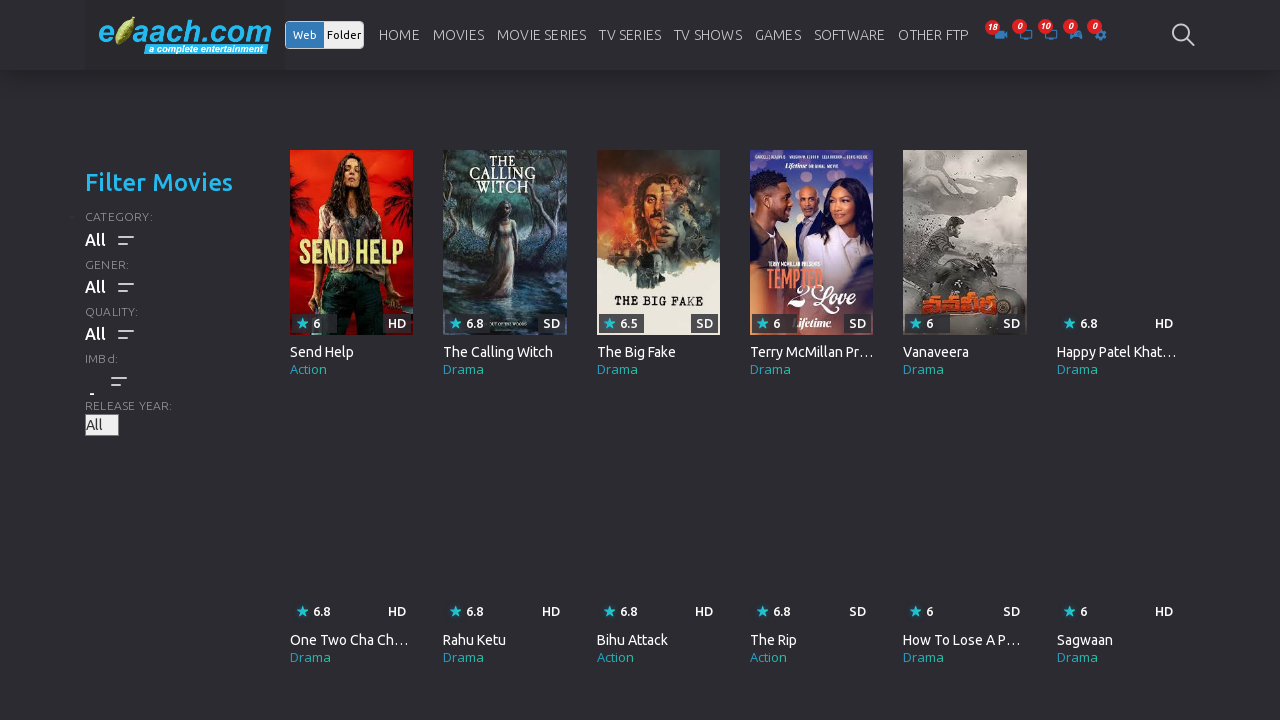

Next page loaded
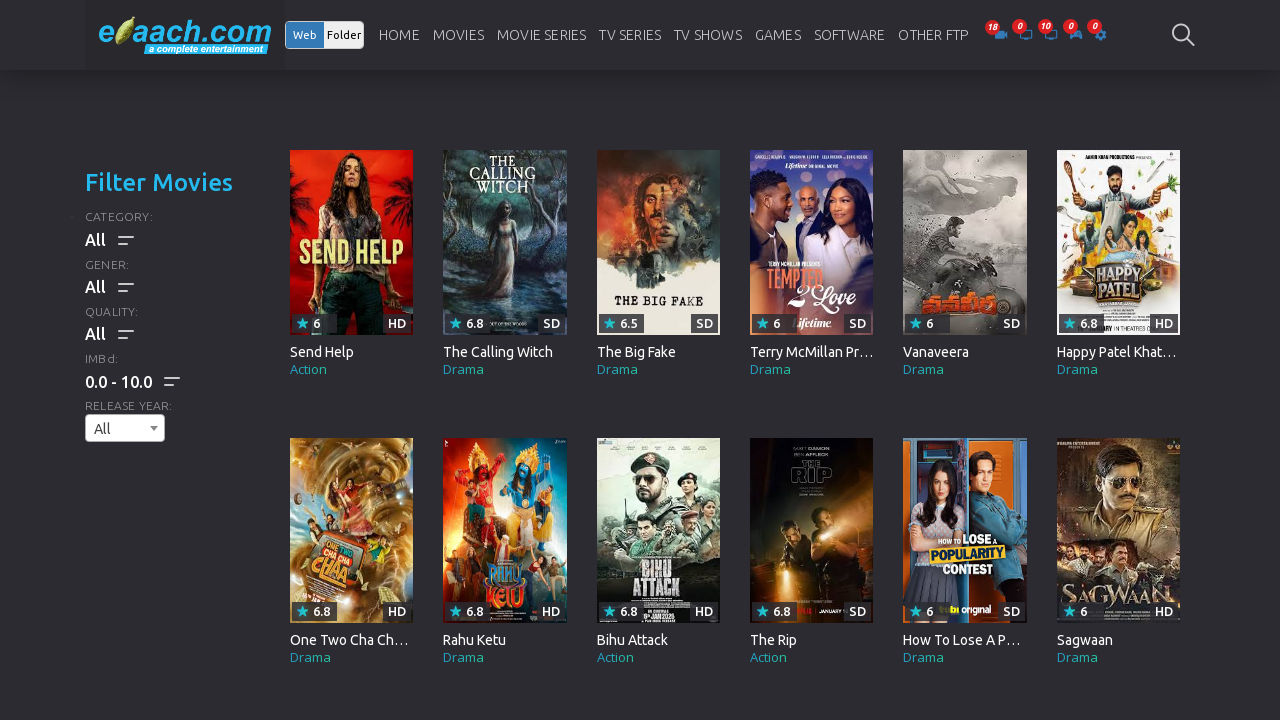

Searched for movie 'Bhediya' on page 4
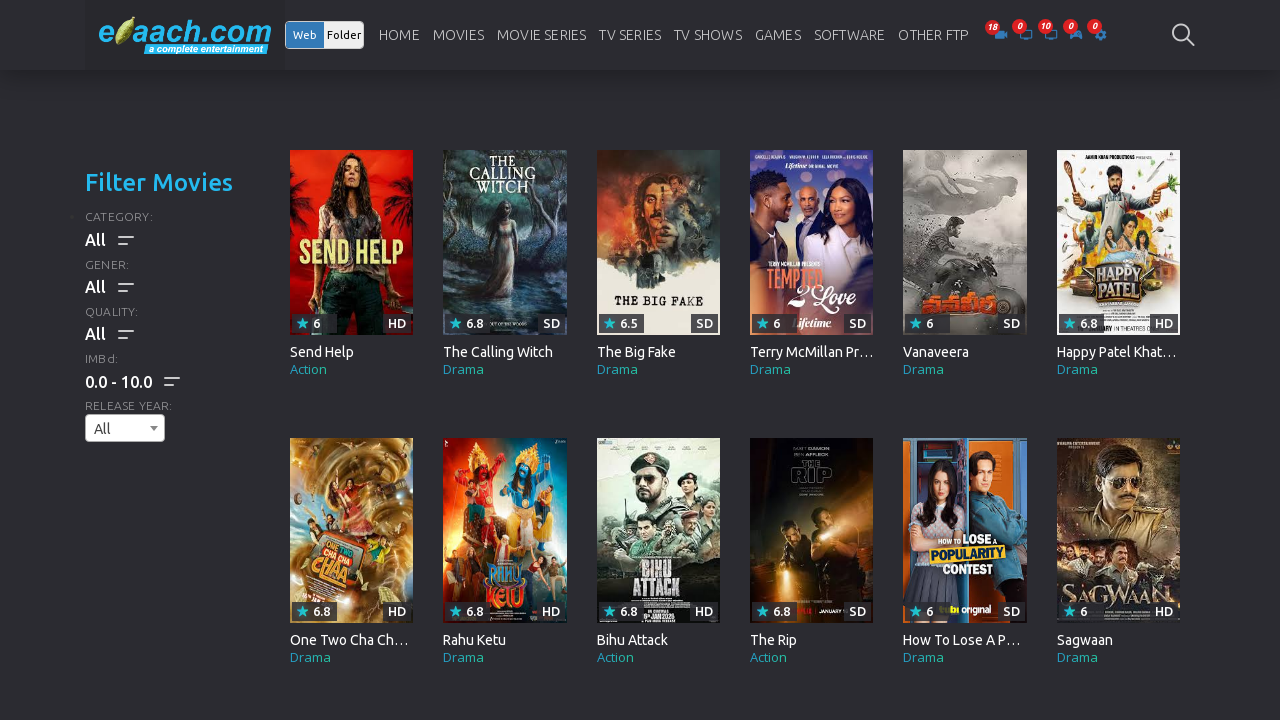

Movie not found on page 4, navigating to next page at (906, 360) on xpath=//ul[@class='pagination pagination']/li/a >> nth=-1
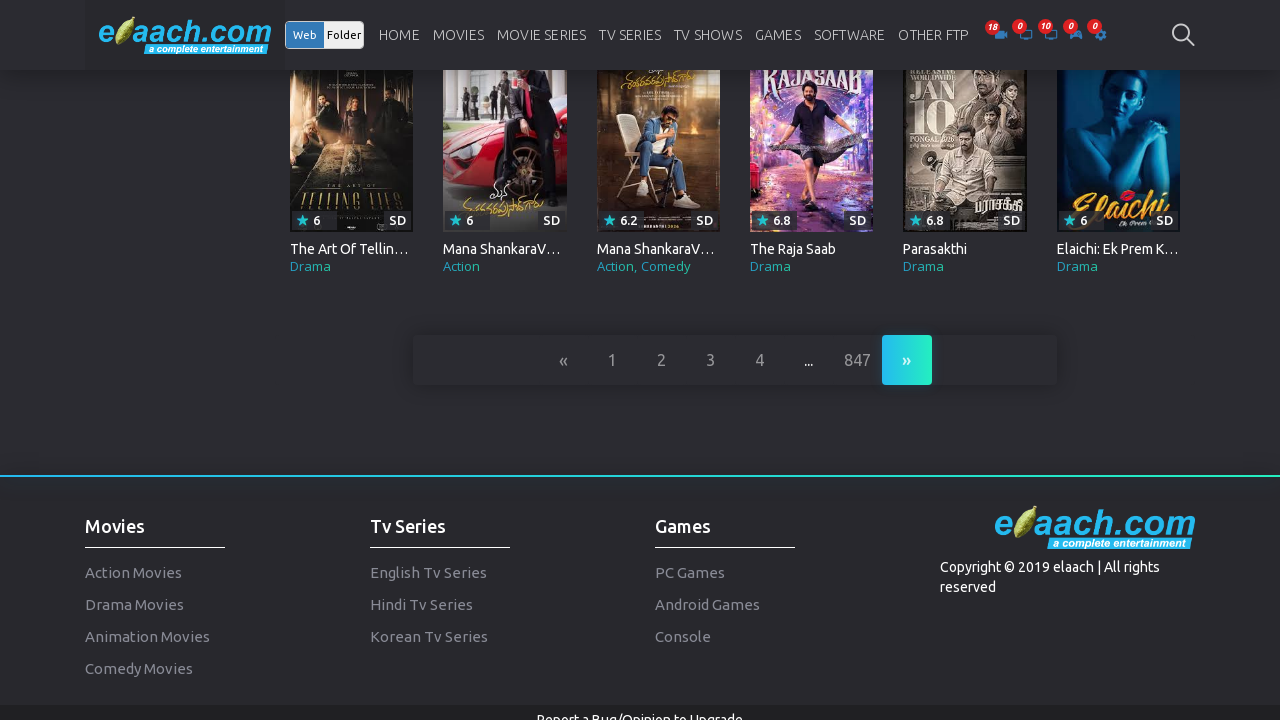

Next page loaded
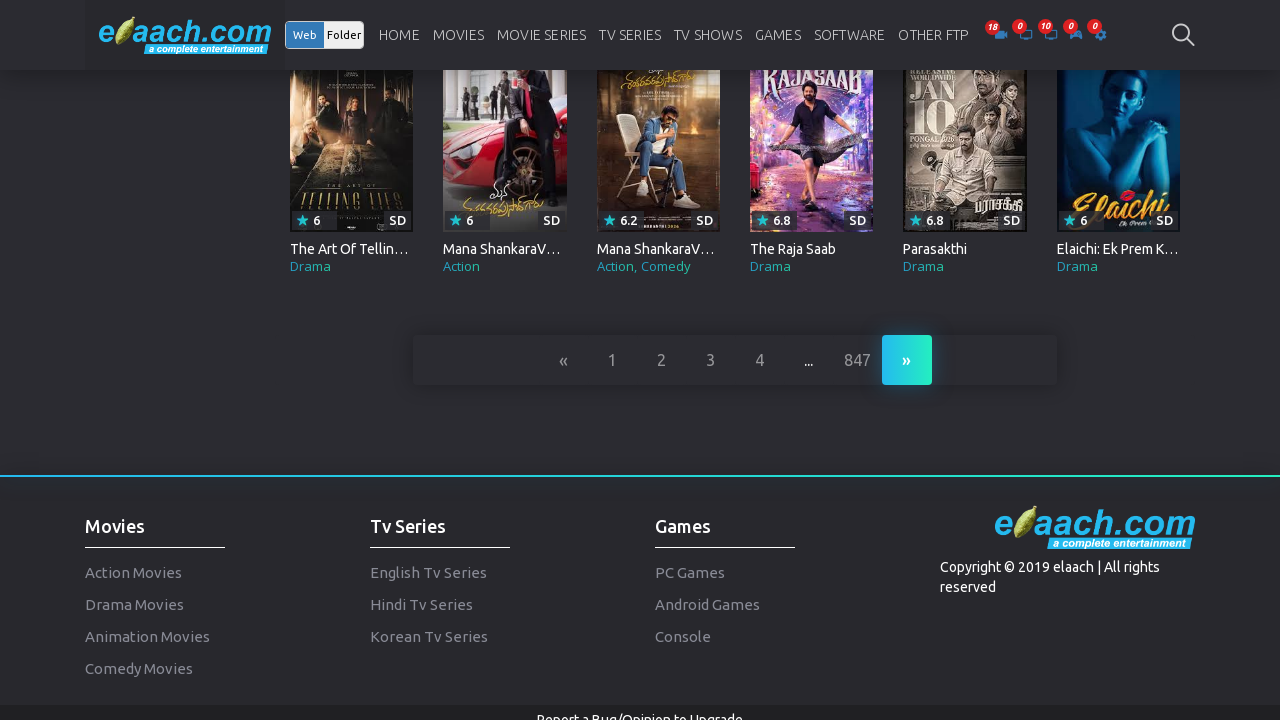

Searched for movie 'Bhediya' on page 5
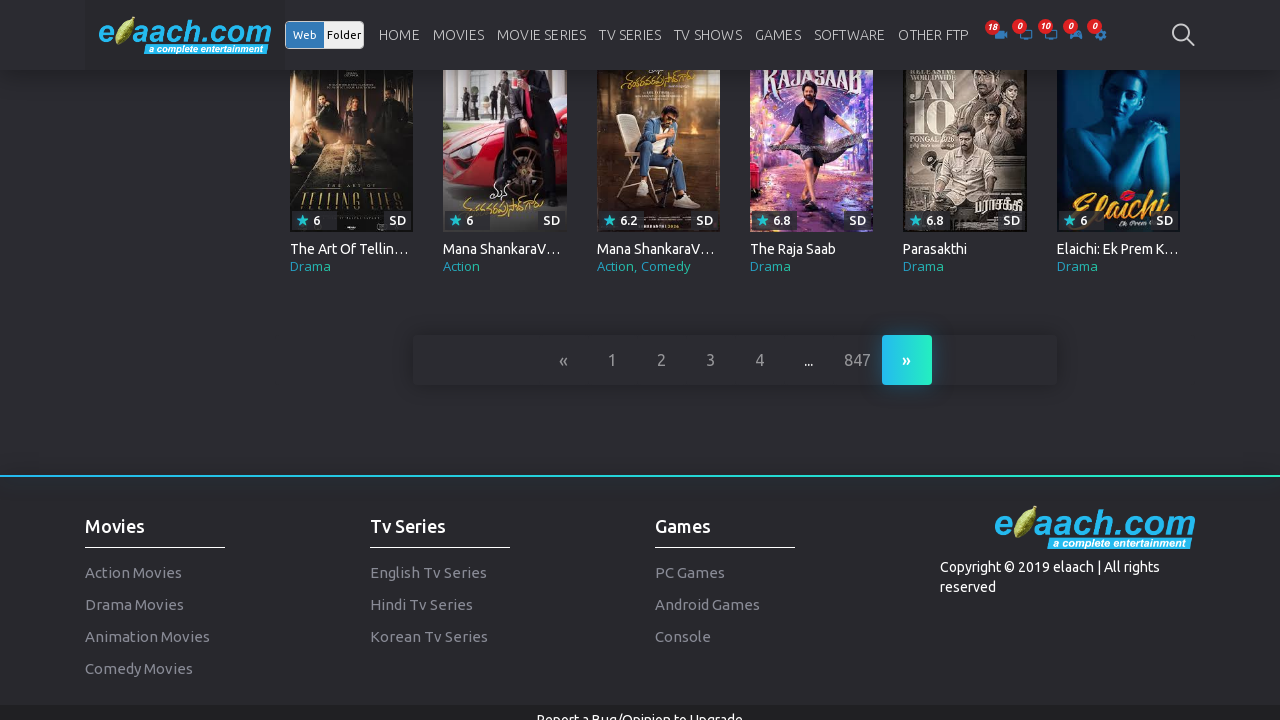

Movie not found on page 5, navigating to next page at (906, 360) on xpath=//ul[@class='pagination pagination']/li/a >> nth=-1
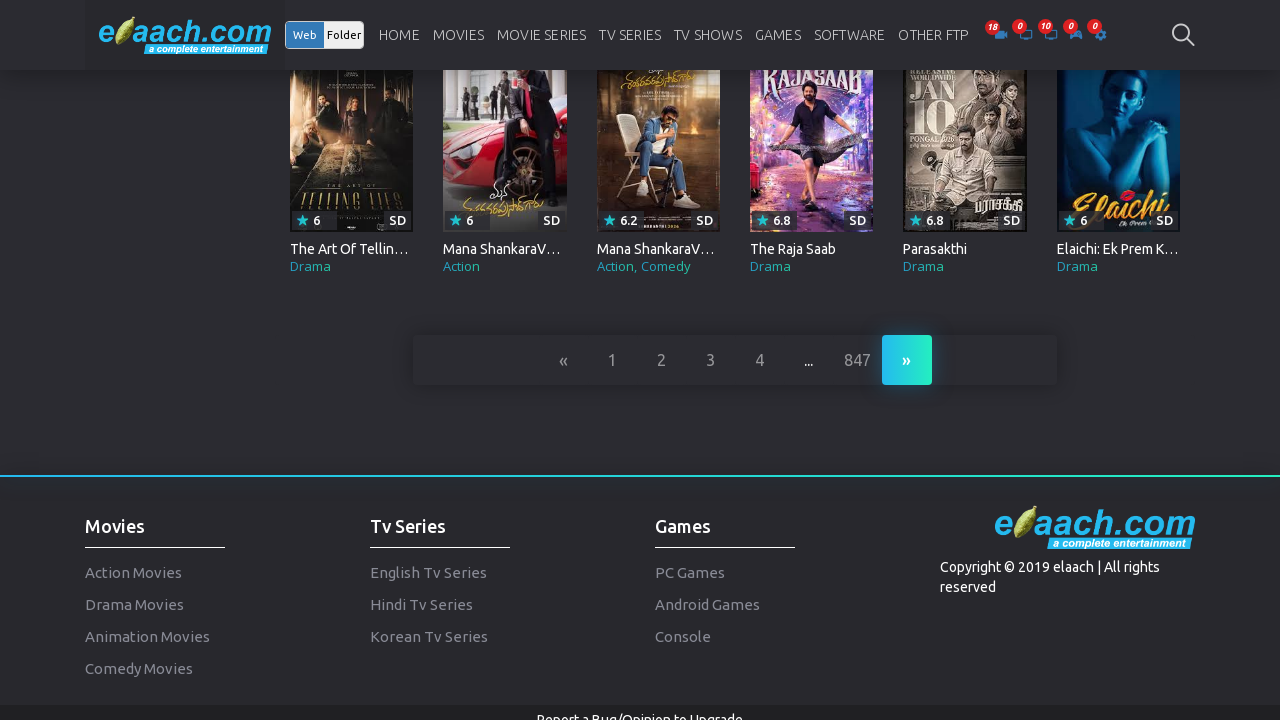

Next page loaded
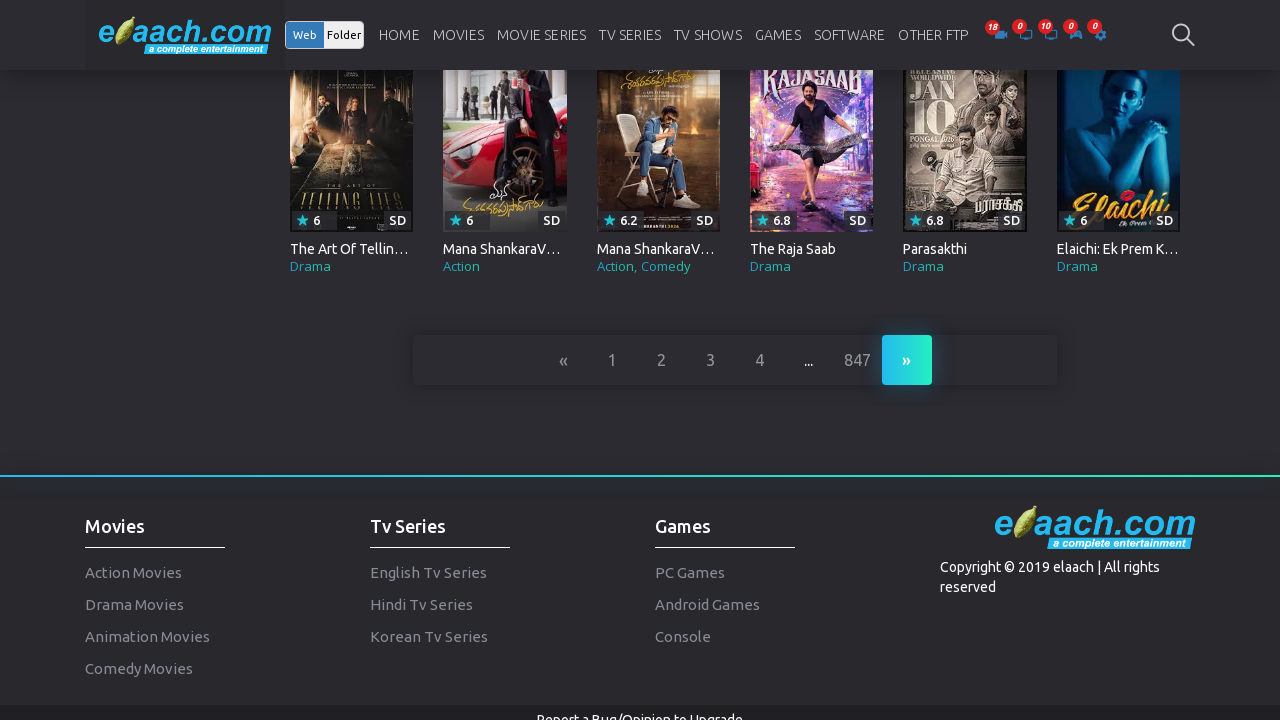

Searched for movie 'Bhediya' on page 6
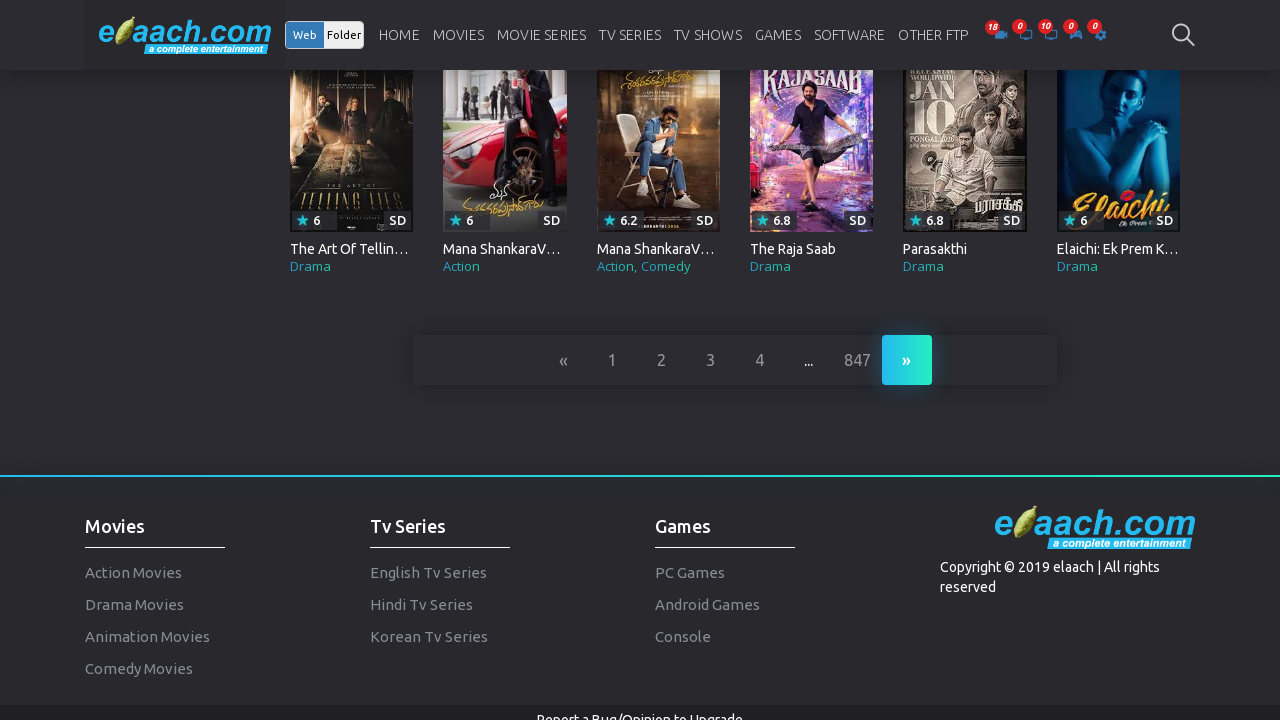

Movie not found on page 6, navigating to next page at (906, 360) on xpath=//ul[@class='pagination pagination']/li/a >> nth=-1
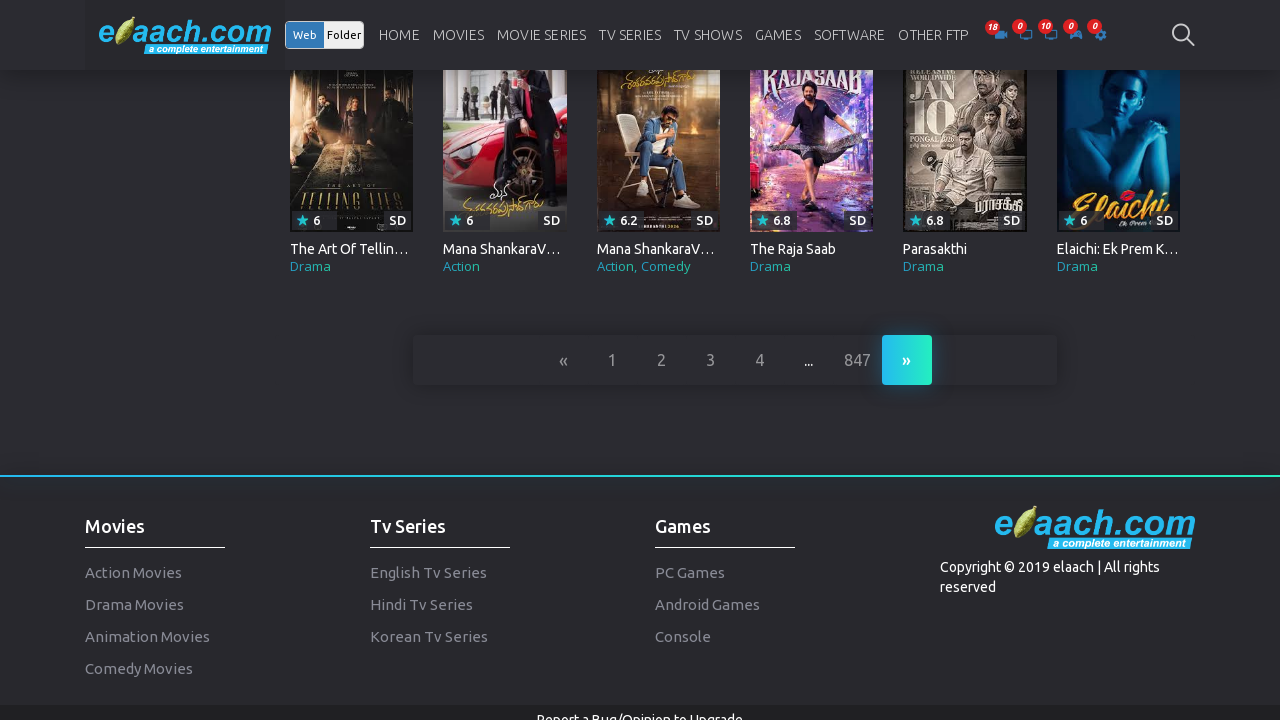

Next page loaded
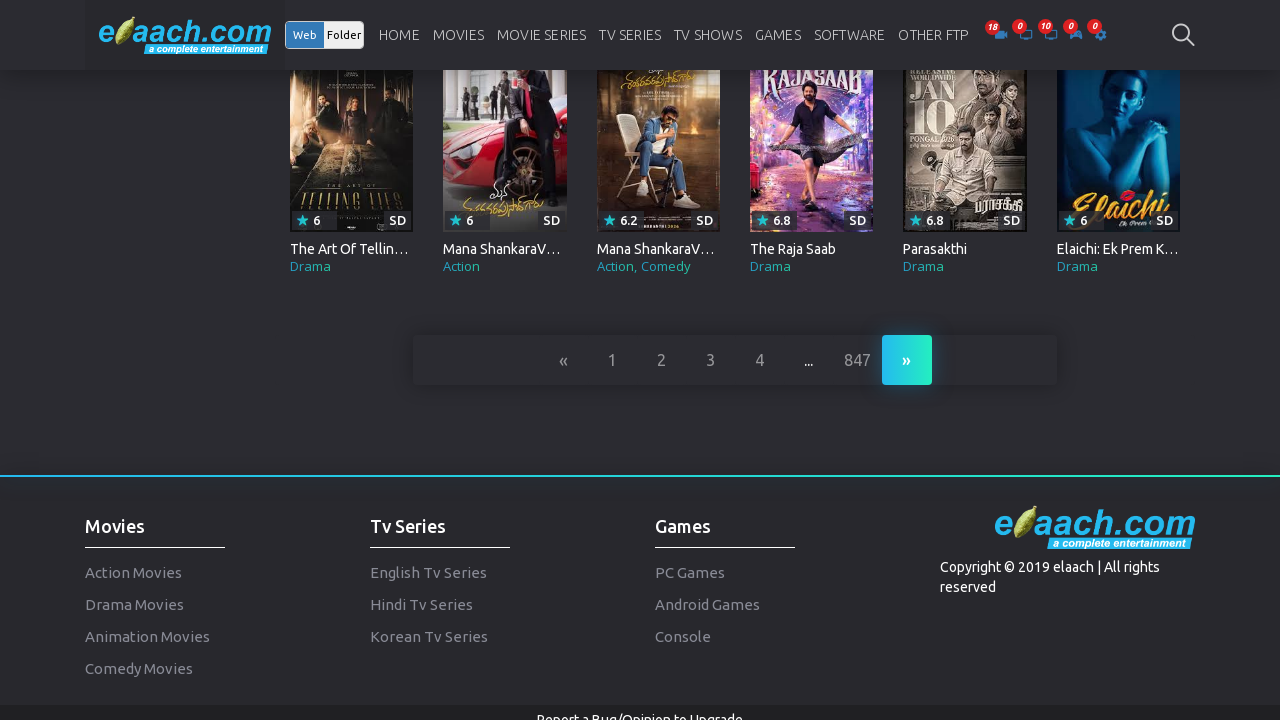

Searched for movie 'Bhediya' on page 7
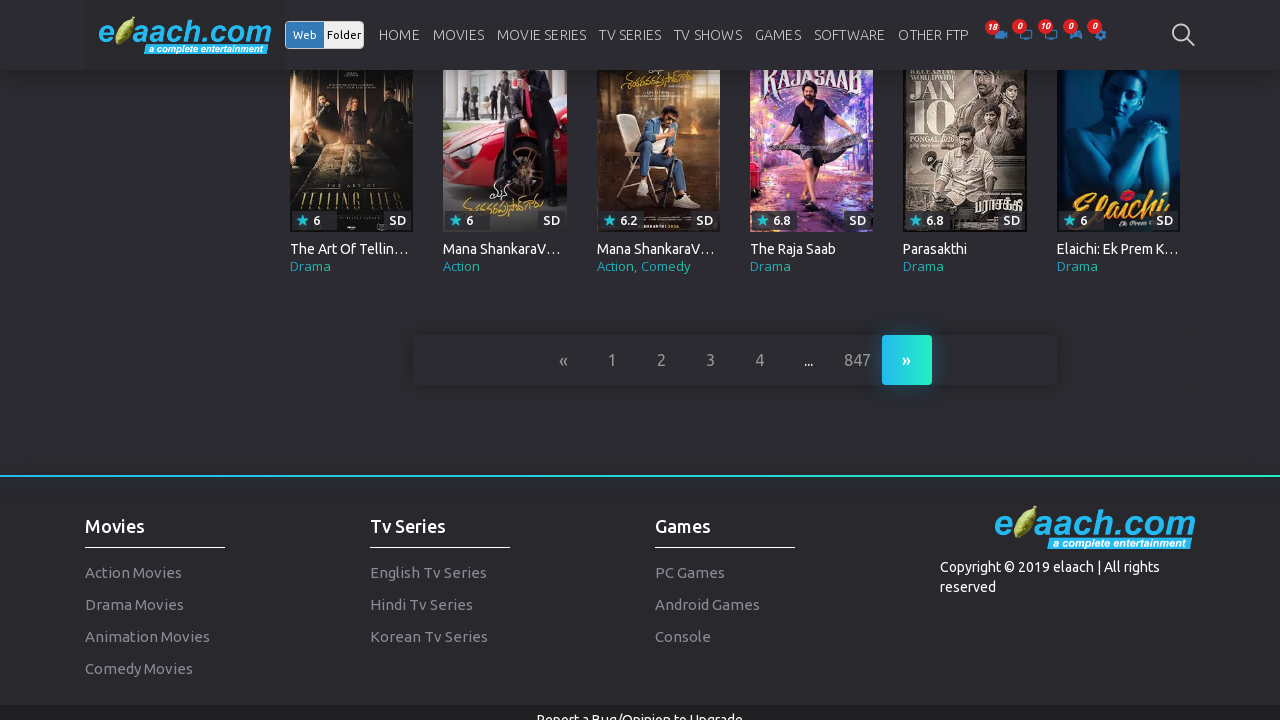

Movie not found on page 7, navigating to next page at (906, 360) on xpath=//ul[@class='pagination pagination']/li/a >> nth=-1
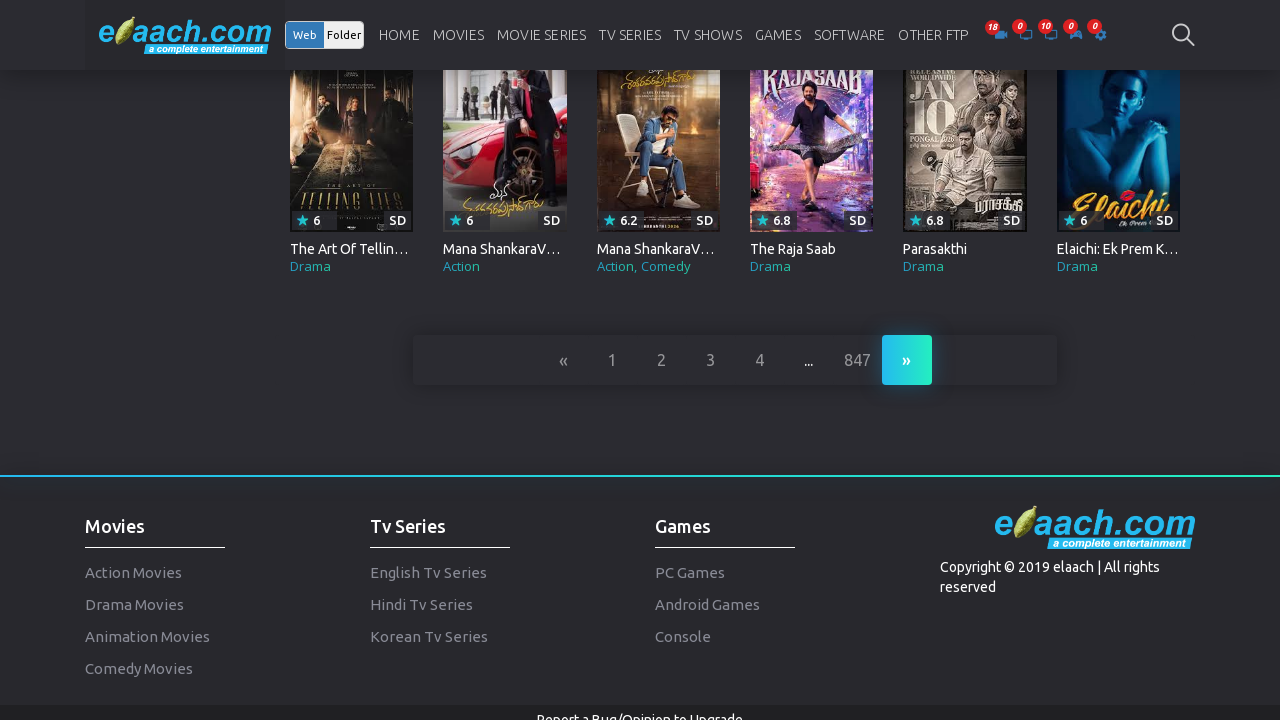

Next page loaded
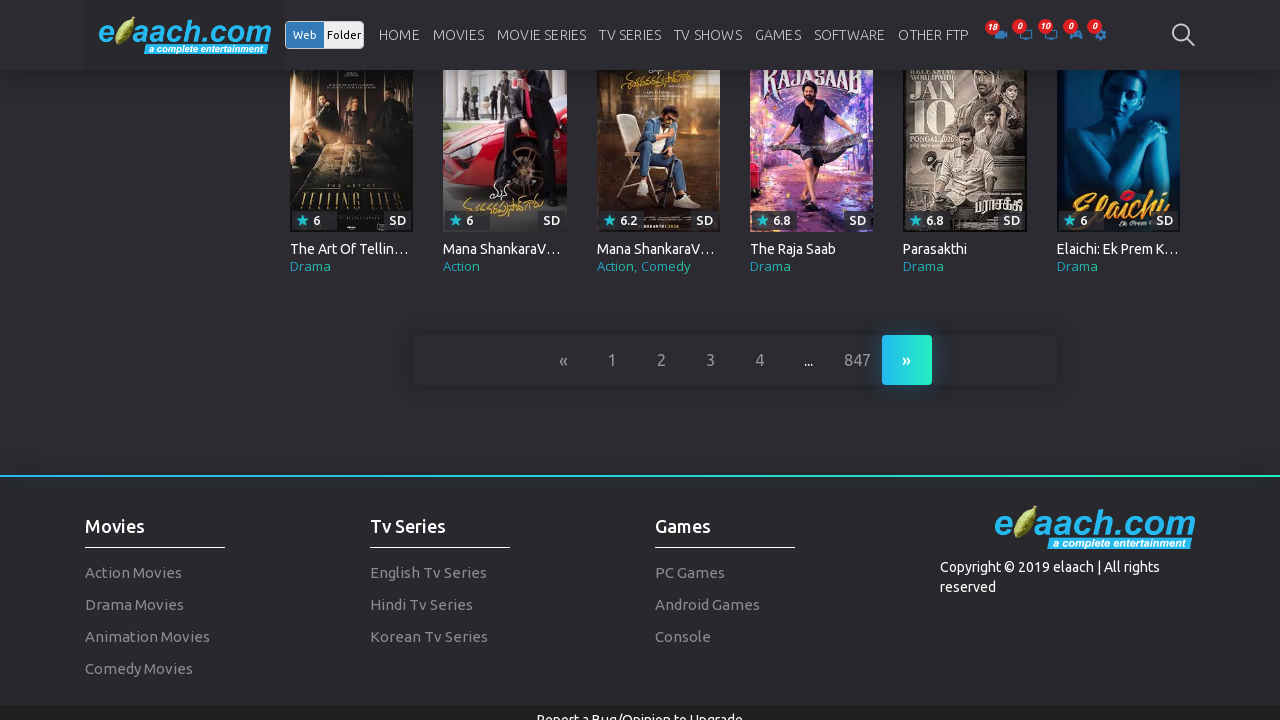

Searched for movie 'Bhediya' on page 8
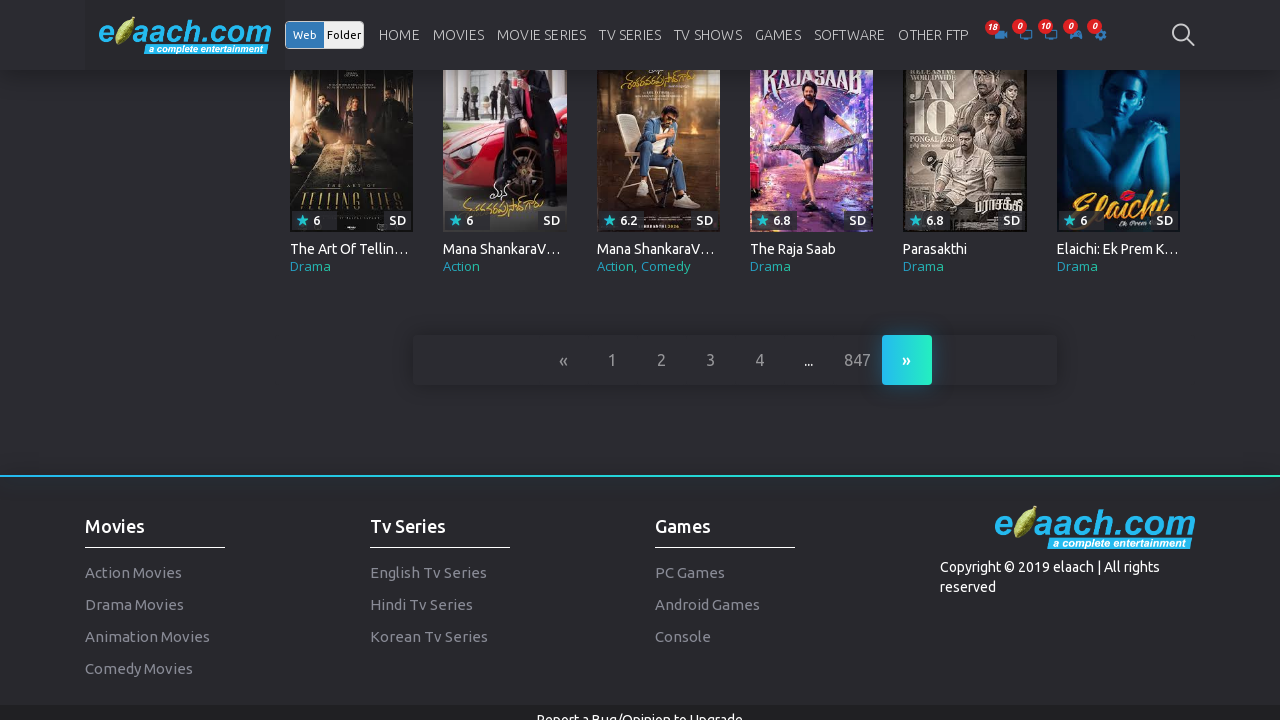

Movie not found on page 8, navigating to next page at (931, 360) on xpath=//ul[@class='pagination pagination']/li/a >> nth=-1
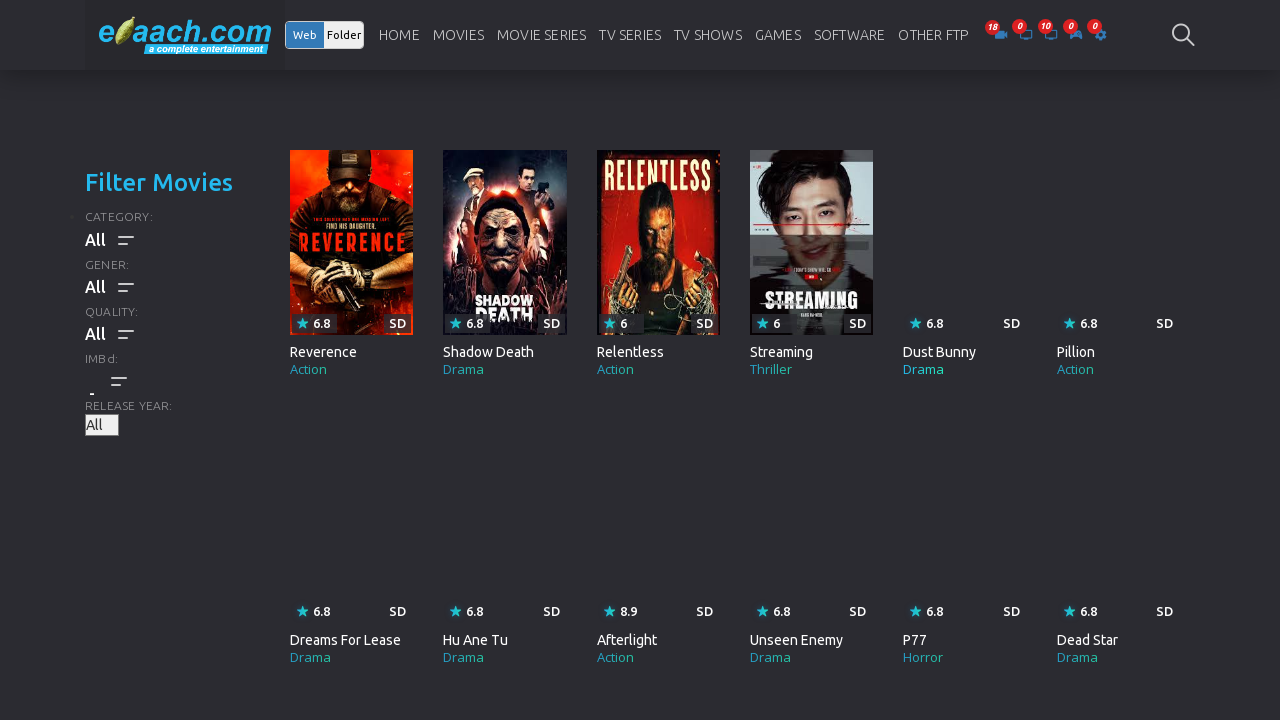

Next page loaded
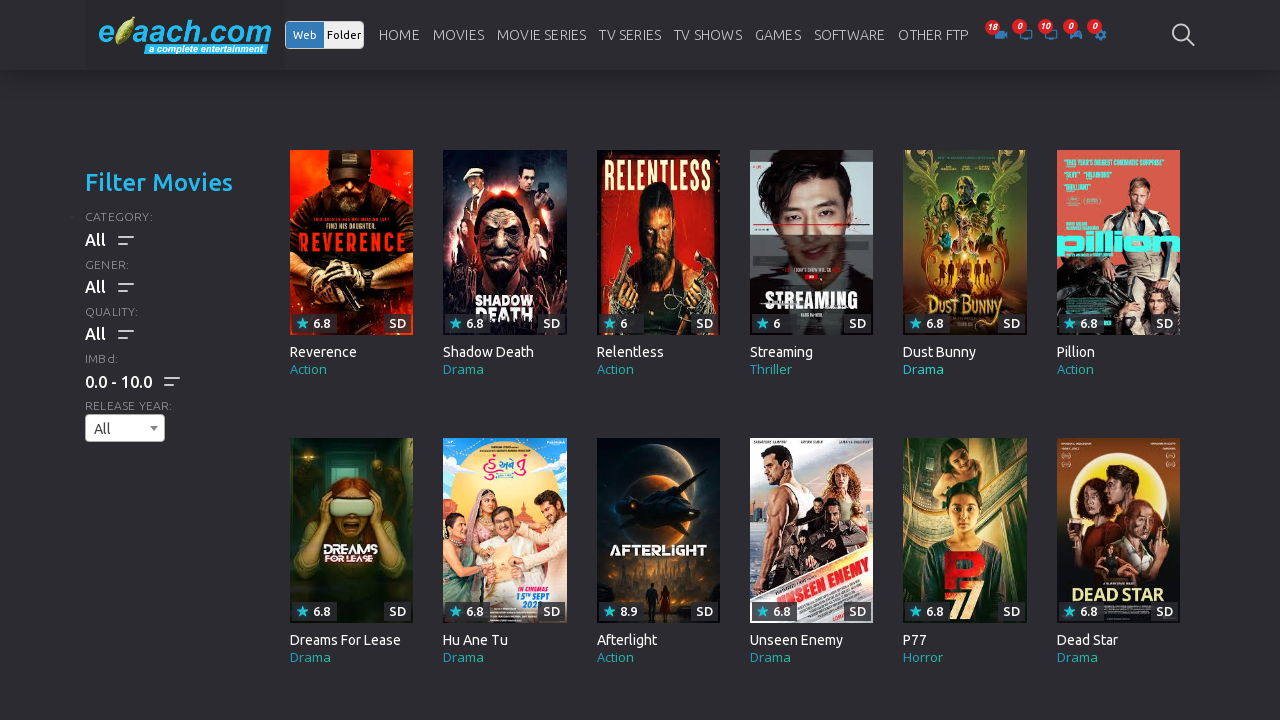

Searched for movie 'Bhediya' on page 9
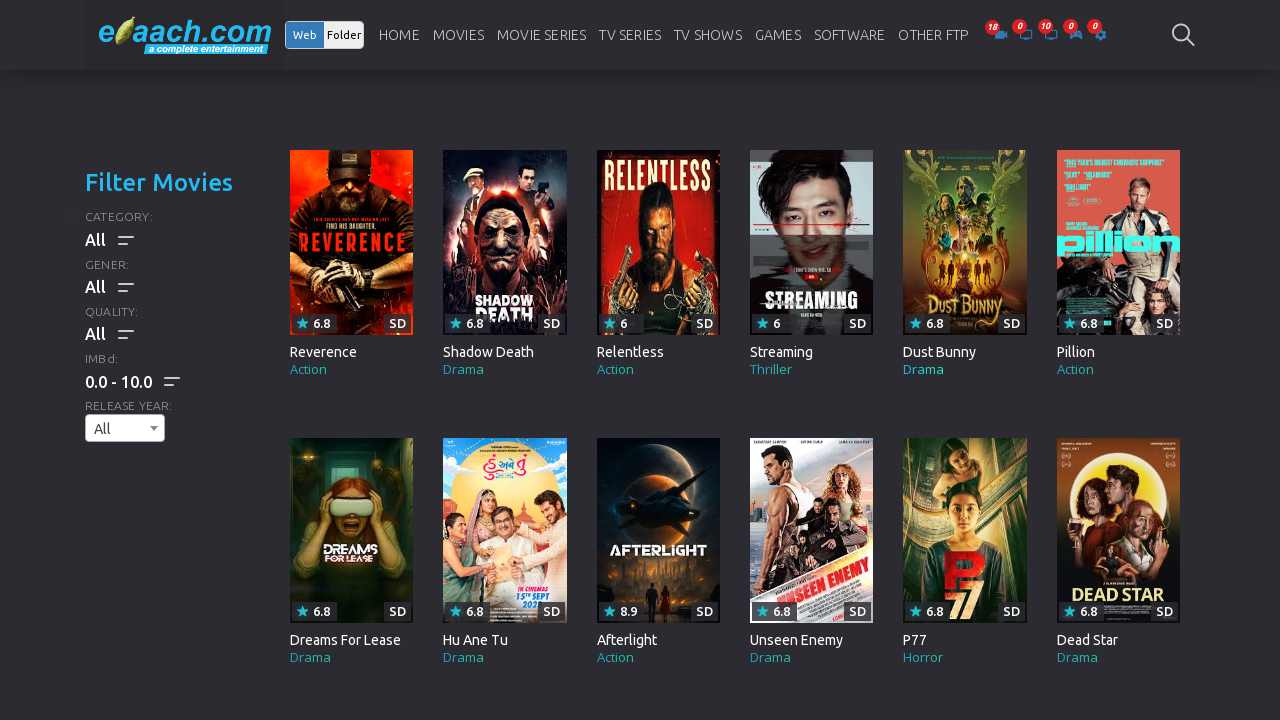

Movie not found on page 9, navigating to next page at (931, 360) on xpath=//ul[@class='pagination pagination']/li/a >> nth=-1
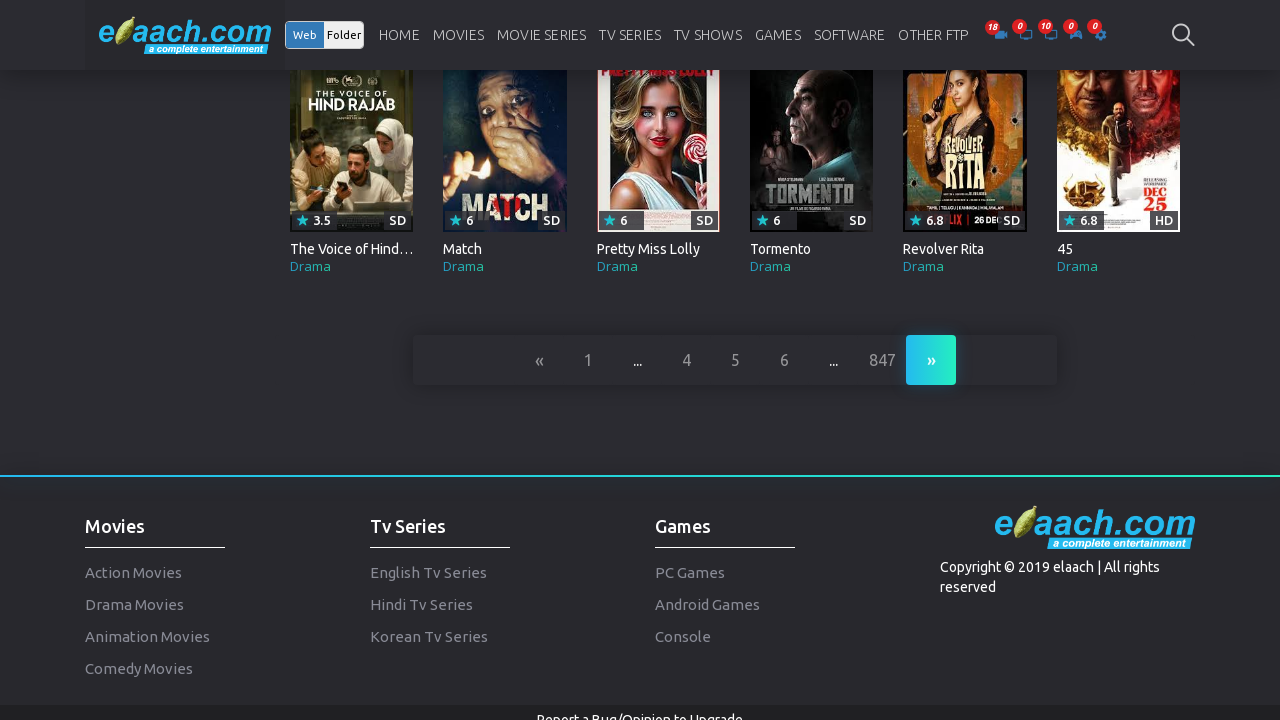

Next page loaded
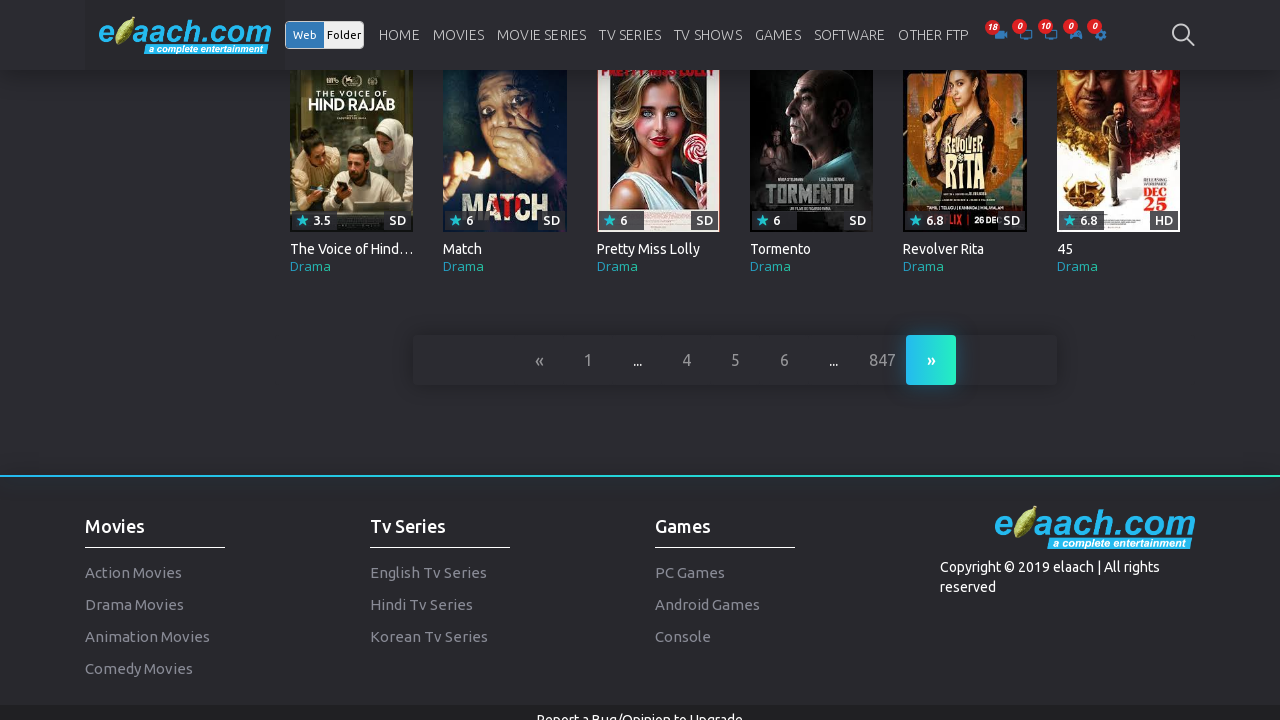

Searched for movie 'Bhediya' on page 10
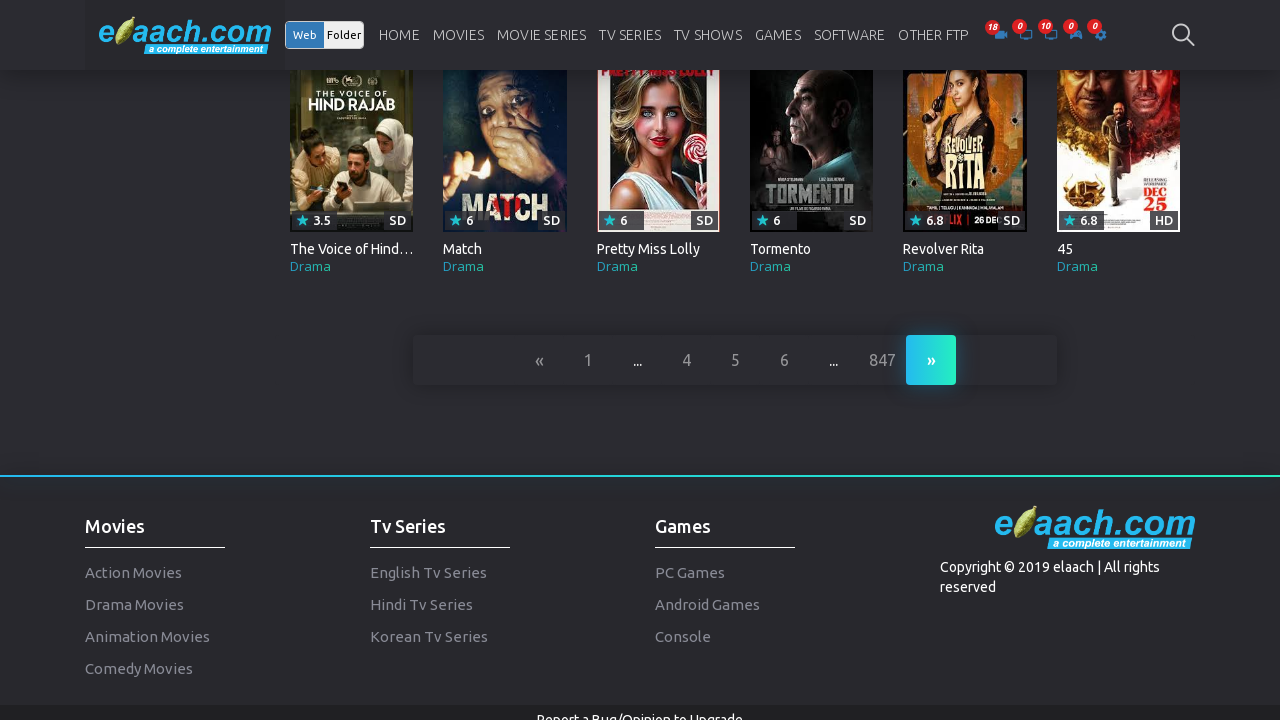

Movie not found on page 10, navigating to next page at (931, 360) on xpath=//ul[@class='pagination pagination']/li/a >> nth=-1
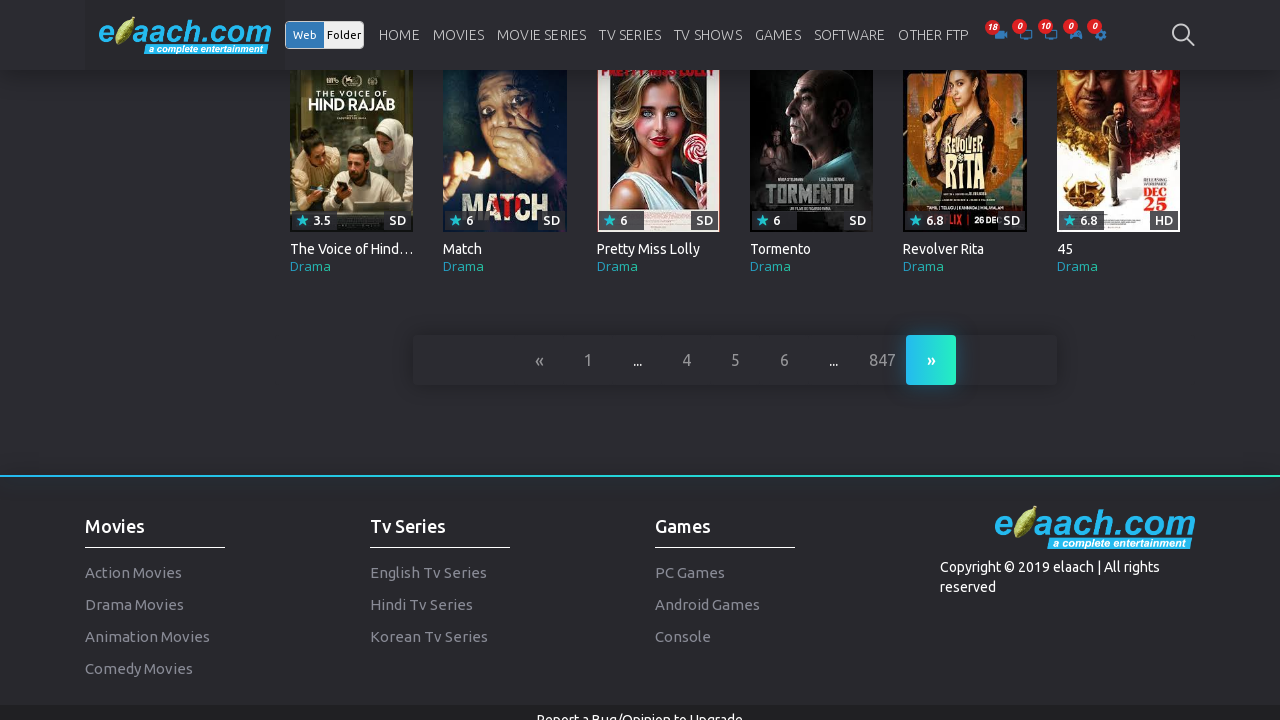

Next page loaded
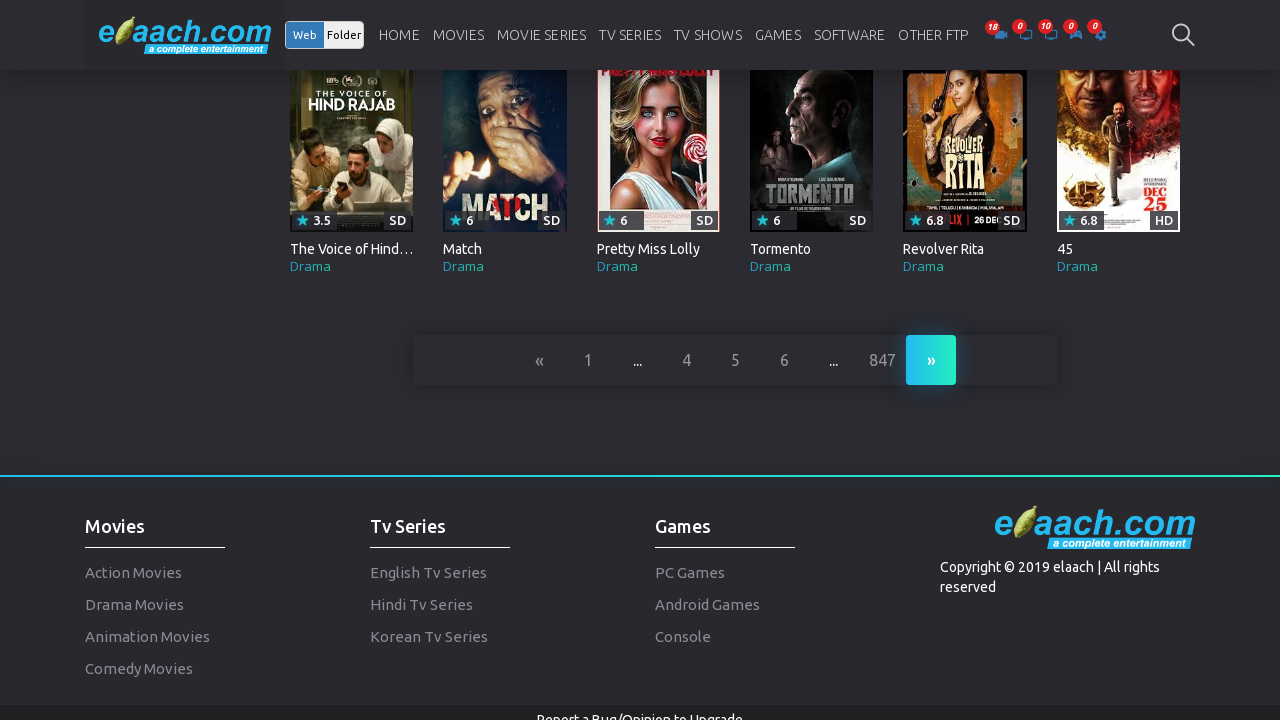

Searched for movie 'Bhediya' on page 11
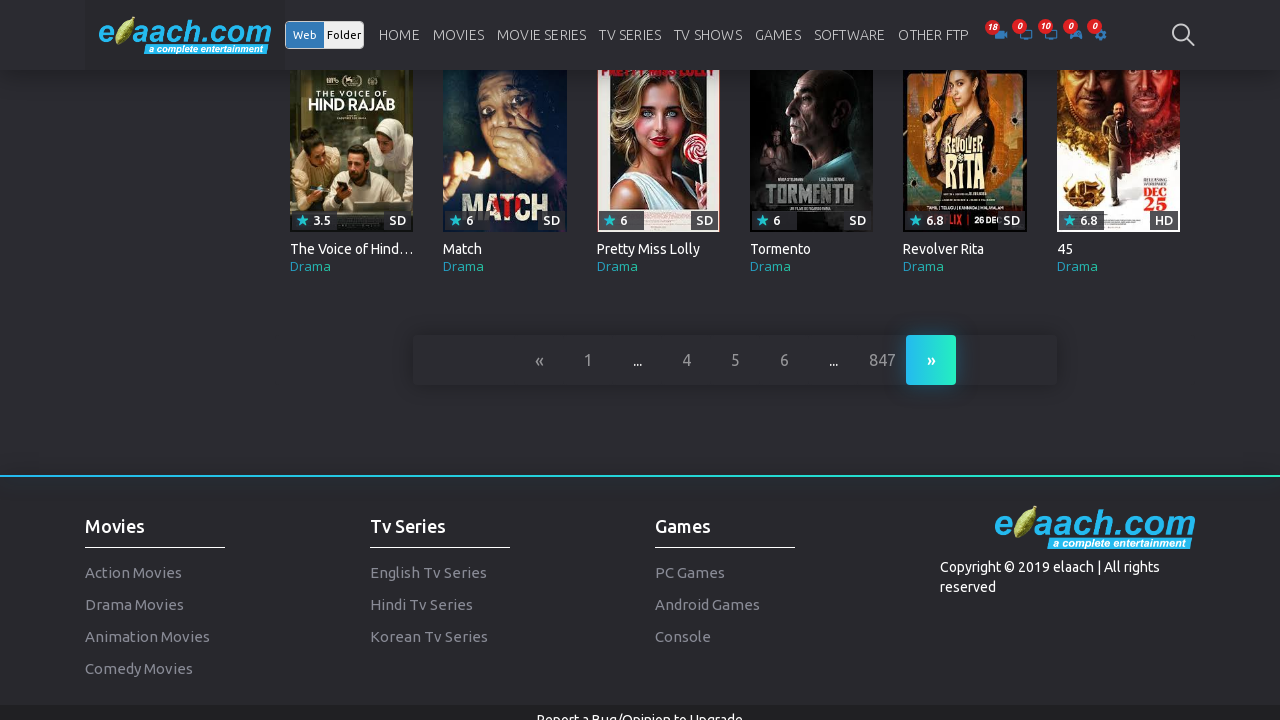

Movie not found on page 11, navigating to next page at (931, 360) on xpath=//ul[@class='pagination pagination']/li/a >> nth=-1
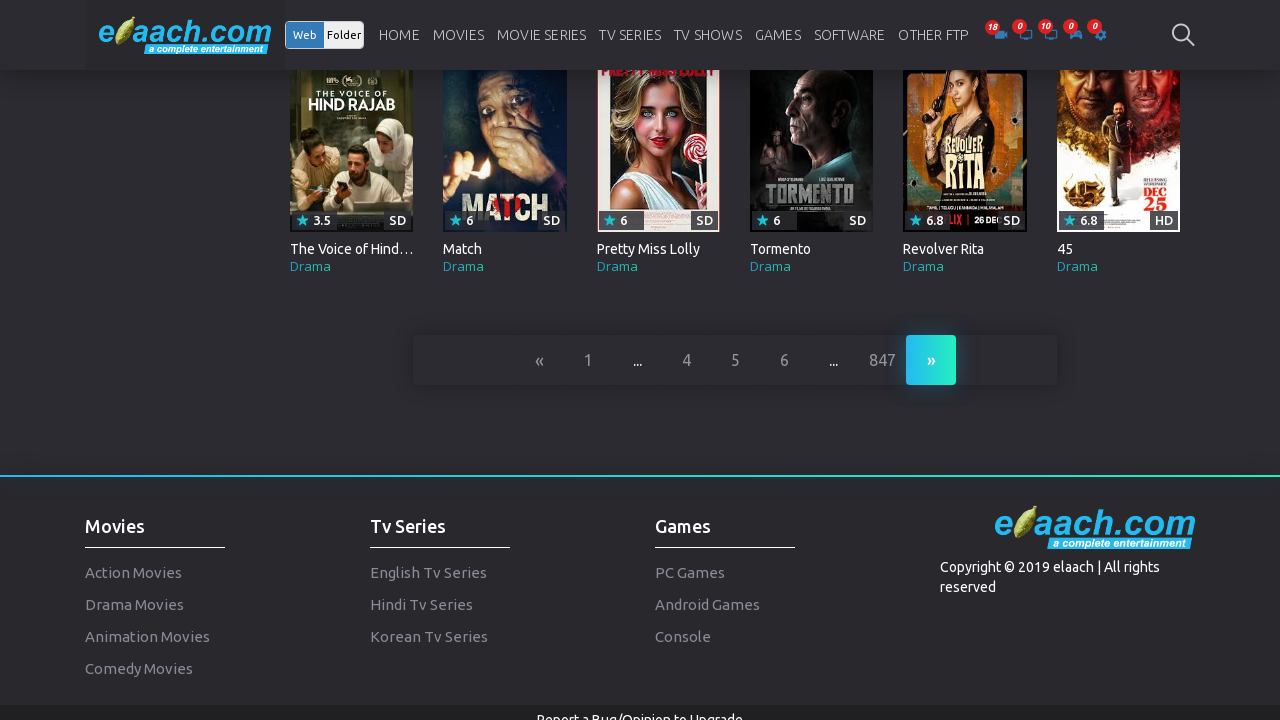

Next page loaded
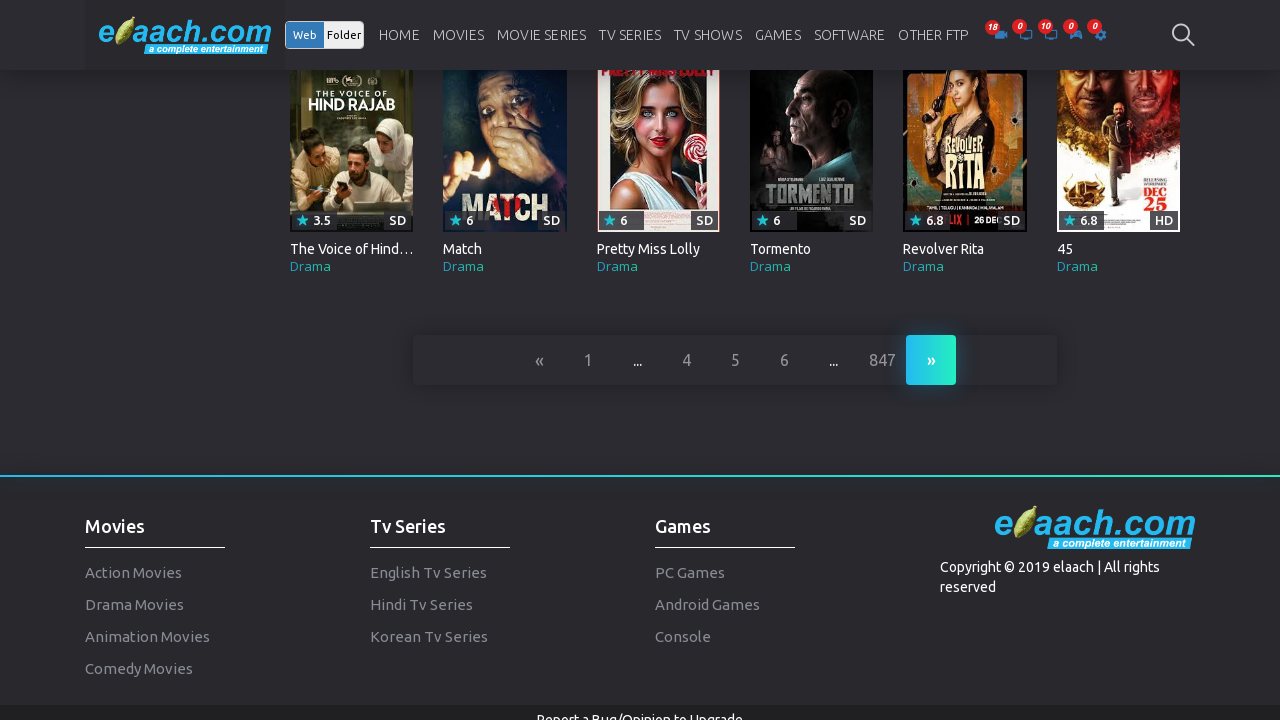

Searched for movie 'Bhediya' on page 12
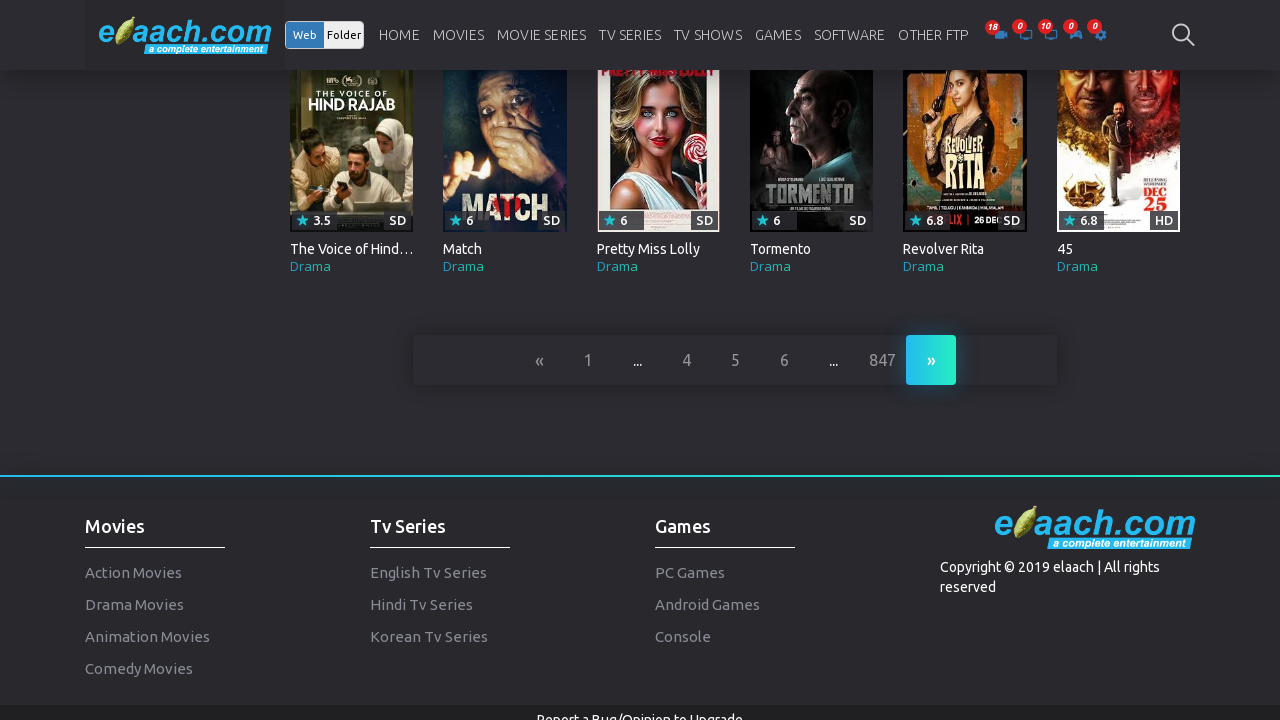

Movie not found on page 12, navigating to next page at (931, 360) on xpath=//ul[@class='pagination pagination']/li/a >> nth=-1
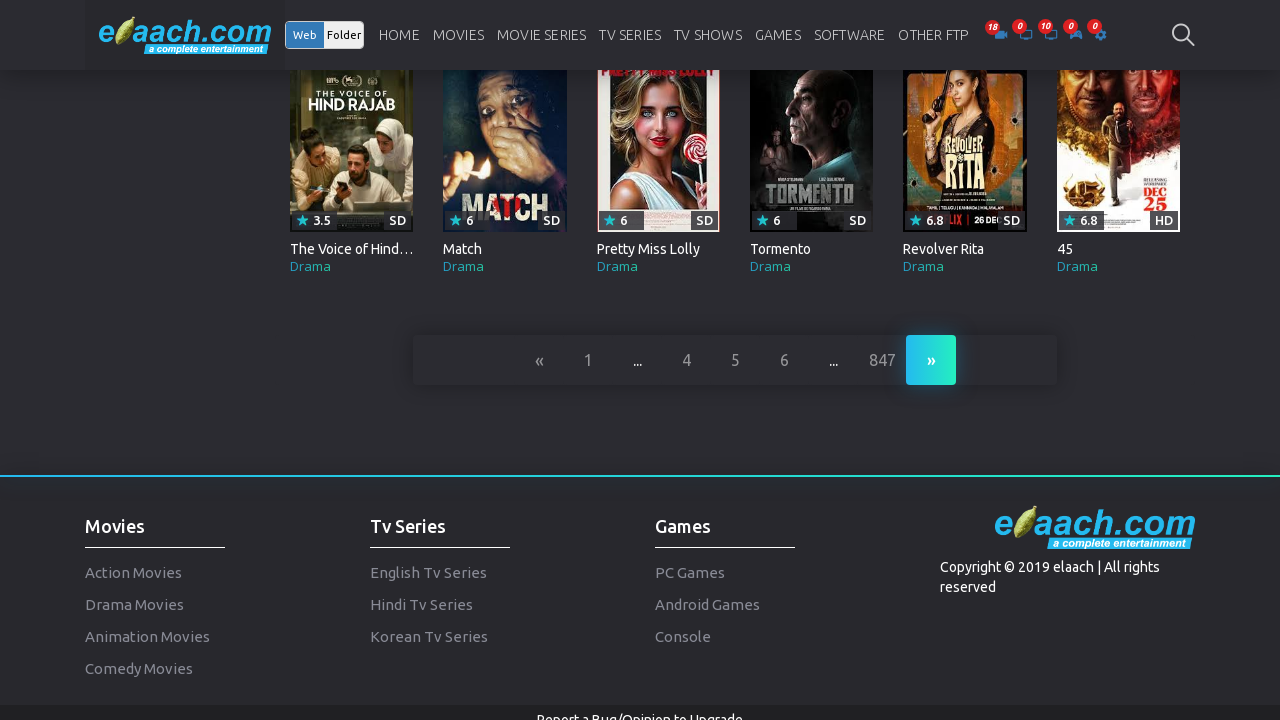

Next page loaded
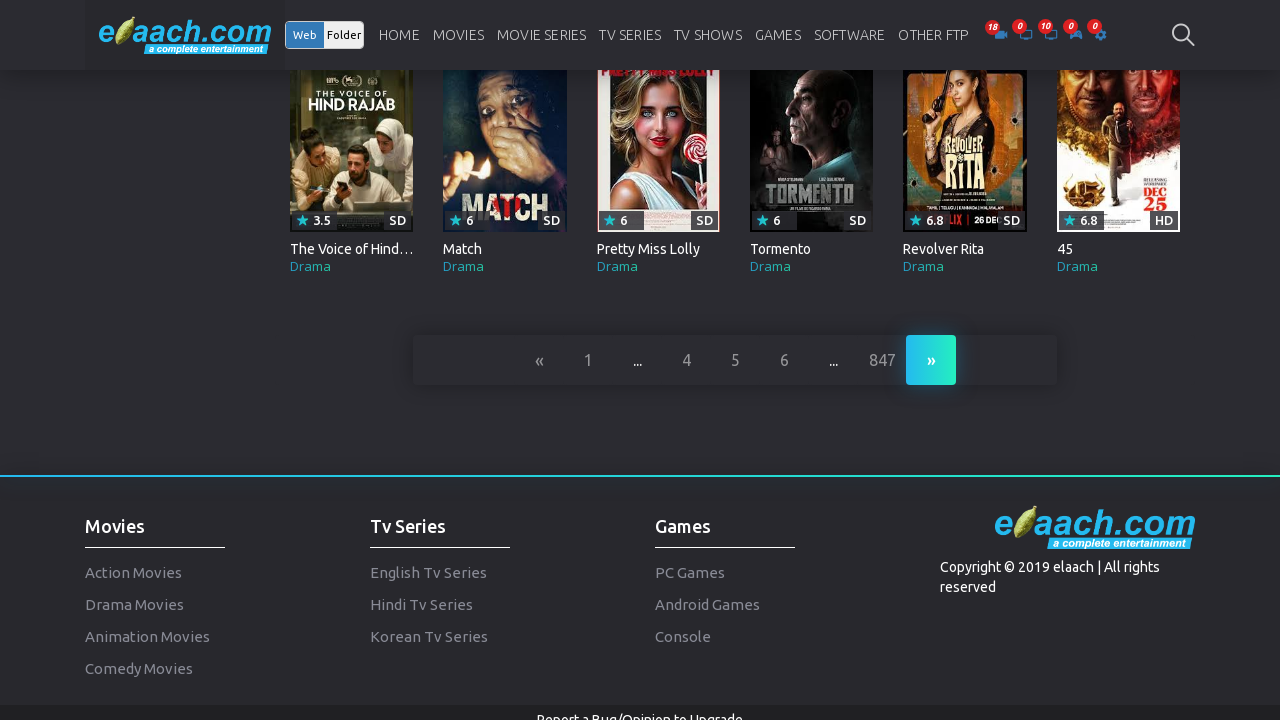

Searched for movie 'Bhediya' on page 13
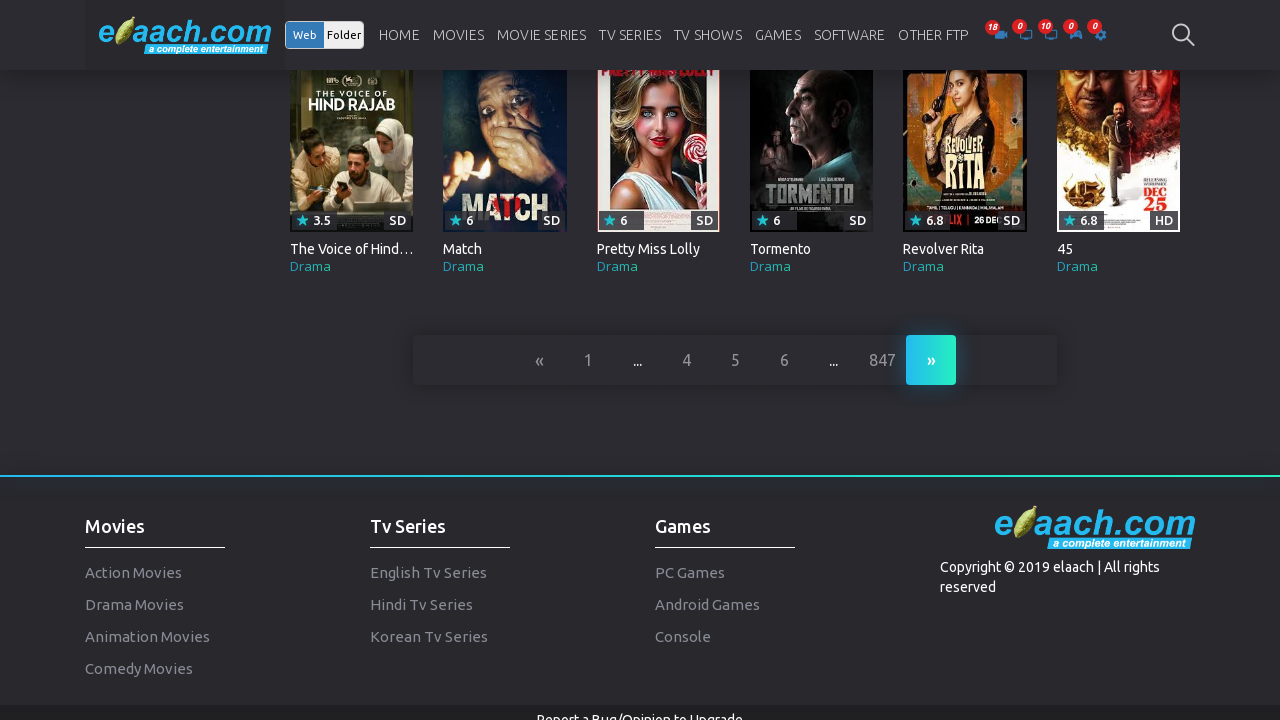

Movie not found on page 13, navigating to next page at (784, 360) on xpath=//ul[@class='pagination pagination']/li/a >> nth=-1
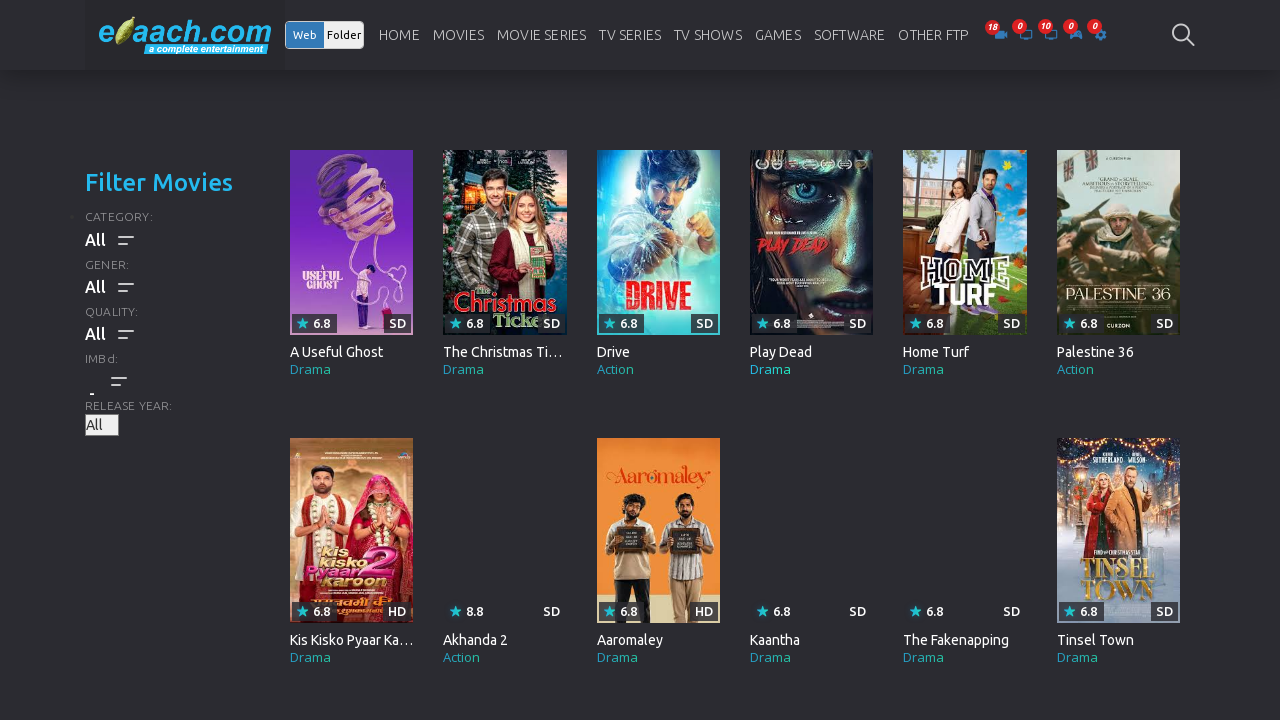

Next page loaded
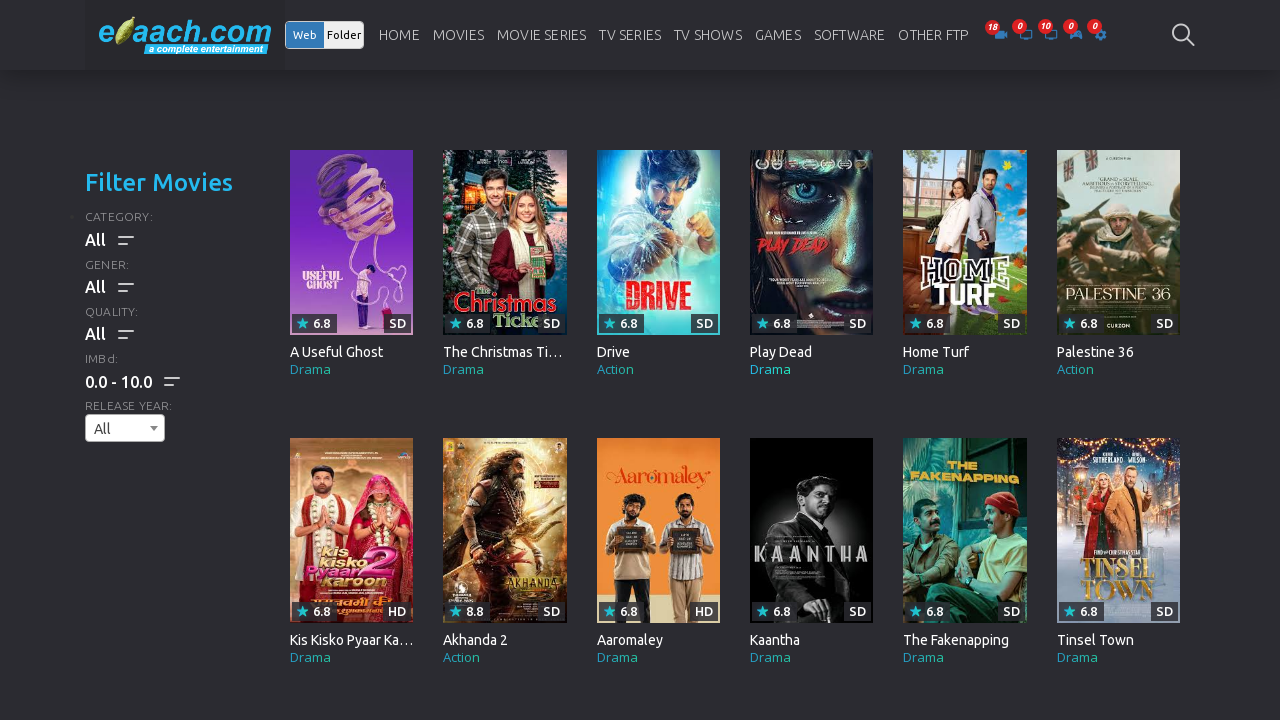

Searched for movie 'Bhediya' on page 14
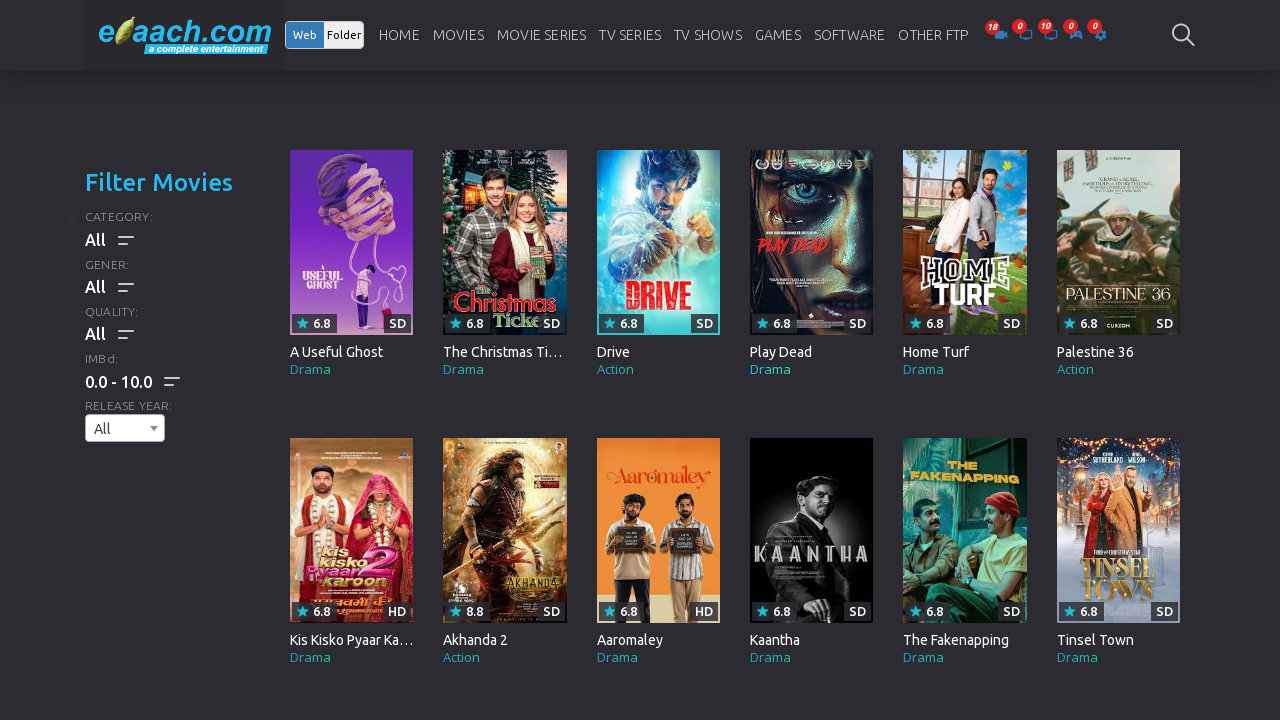

Movie not found on page 14, navigating to next page at (931, 360) on xpath=//ul[@class='pagination pagination']/li/a >> nth=-1
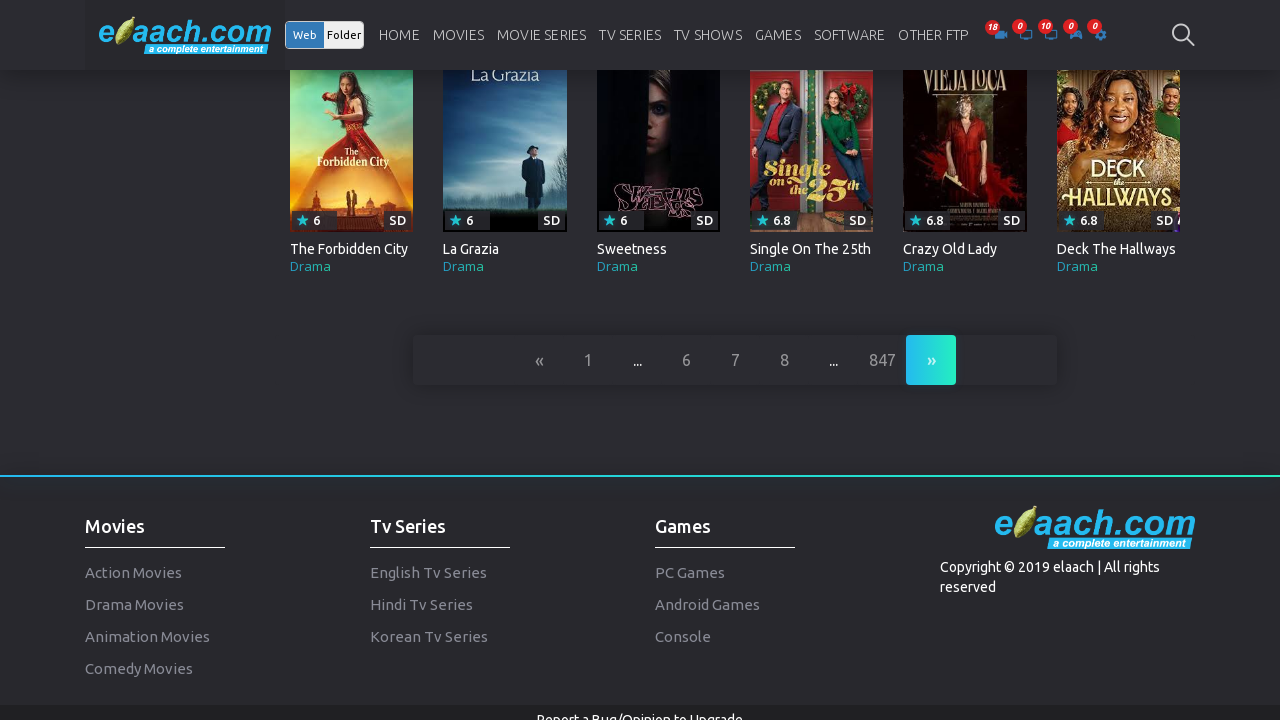

Next page loaded
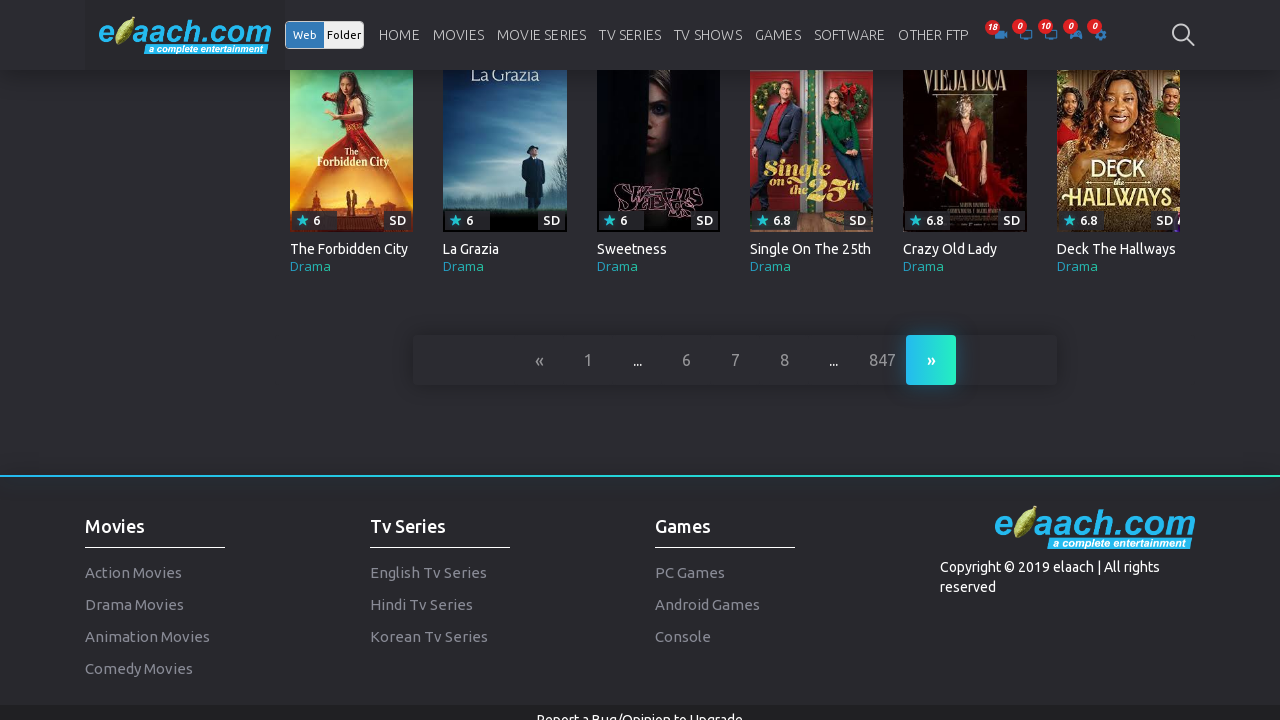

Searched for movie 'Bhediya' on page 15
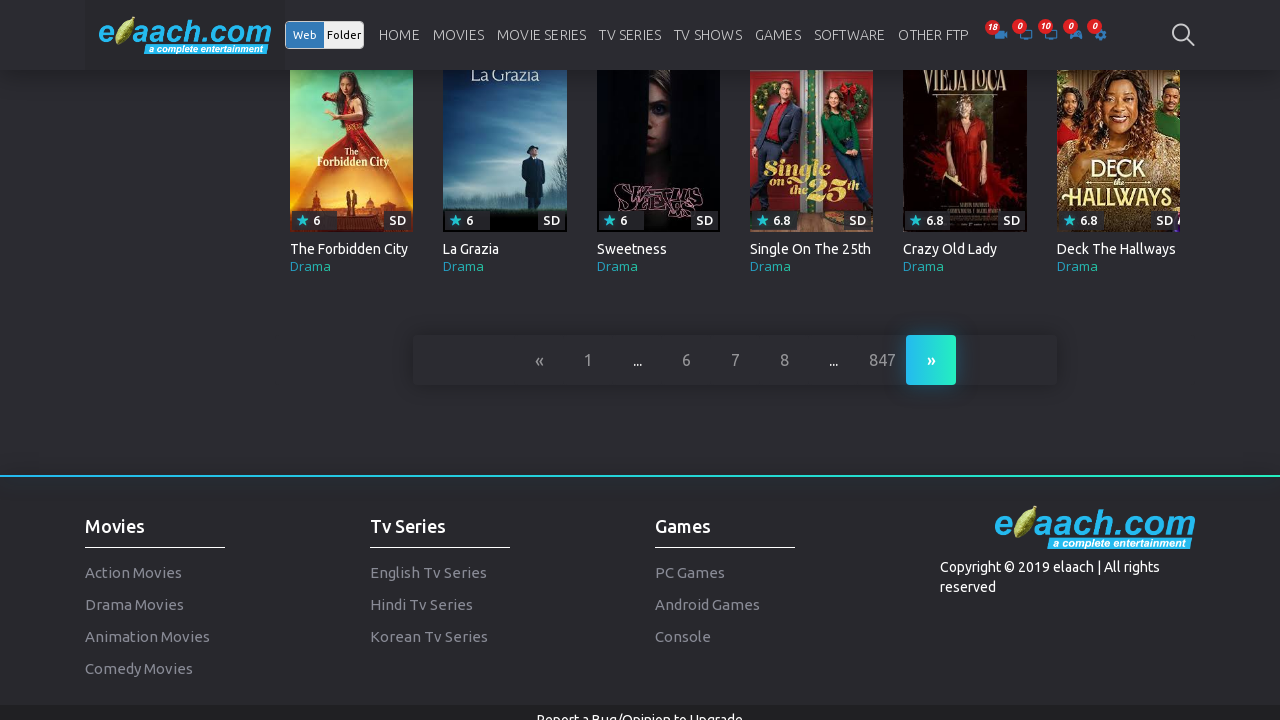

Movie not found on page 15, navigating to next page at (931, 360) on xpath=//ul[@class='pagination pagination']/li/a >> nth=-1
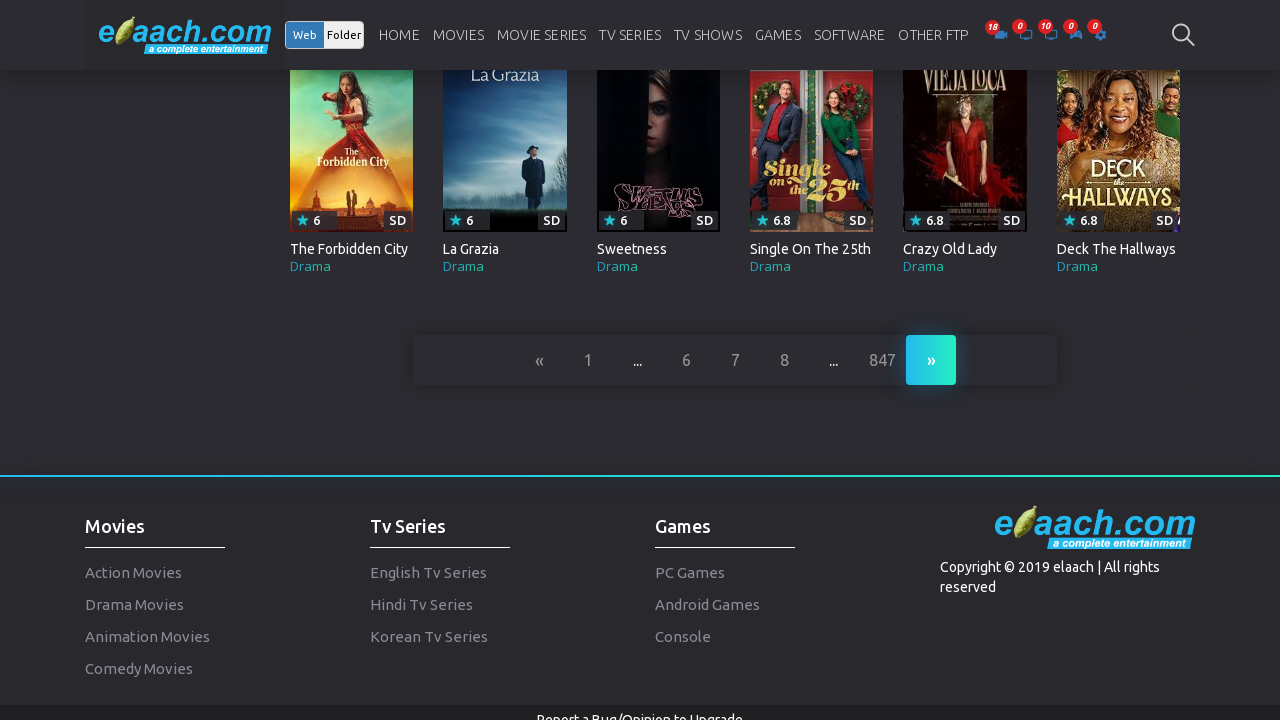

Next page loaded
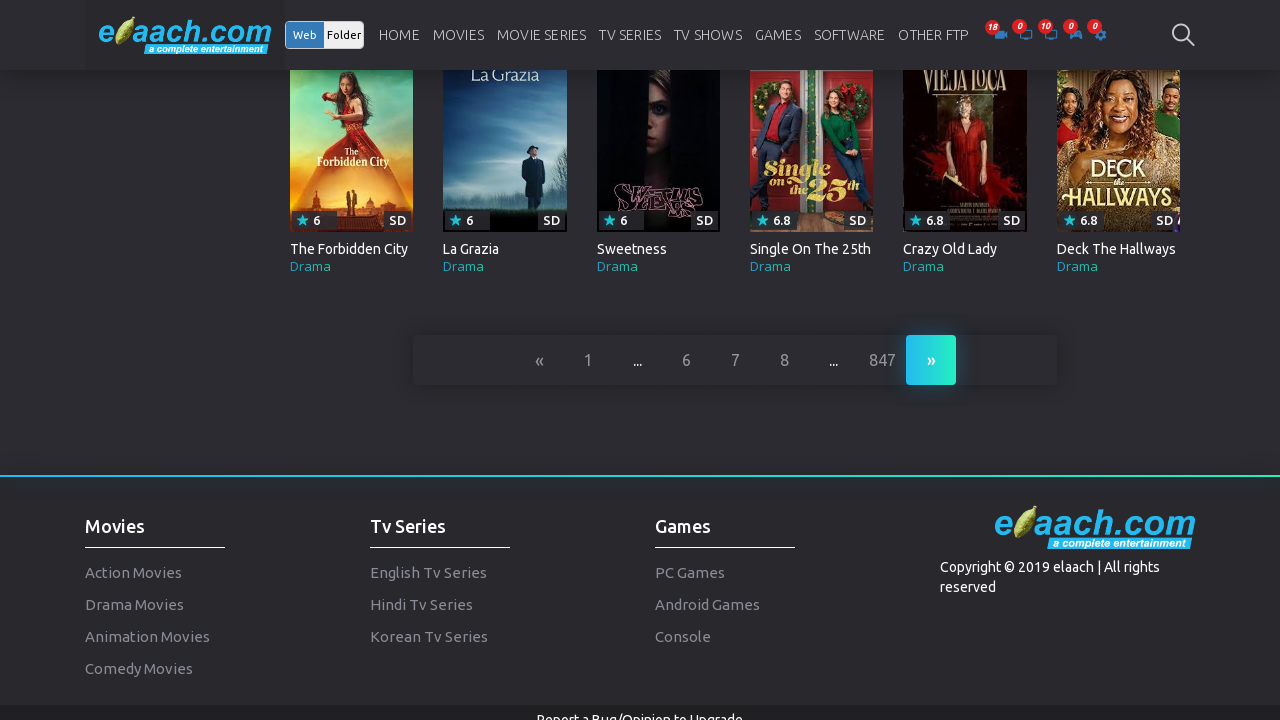

Searched for movie 'Bhediya' on page 16
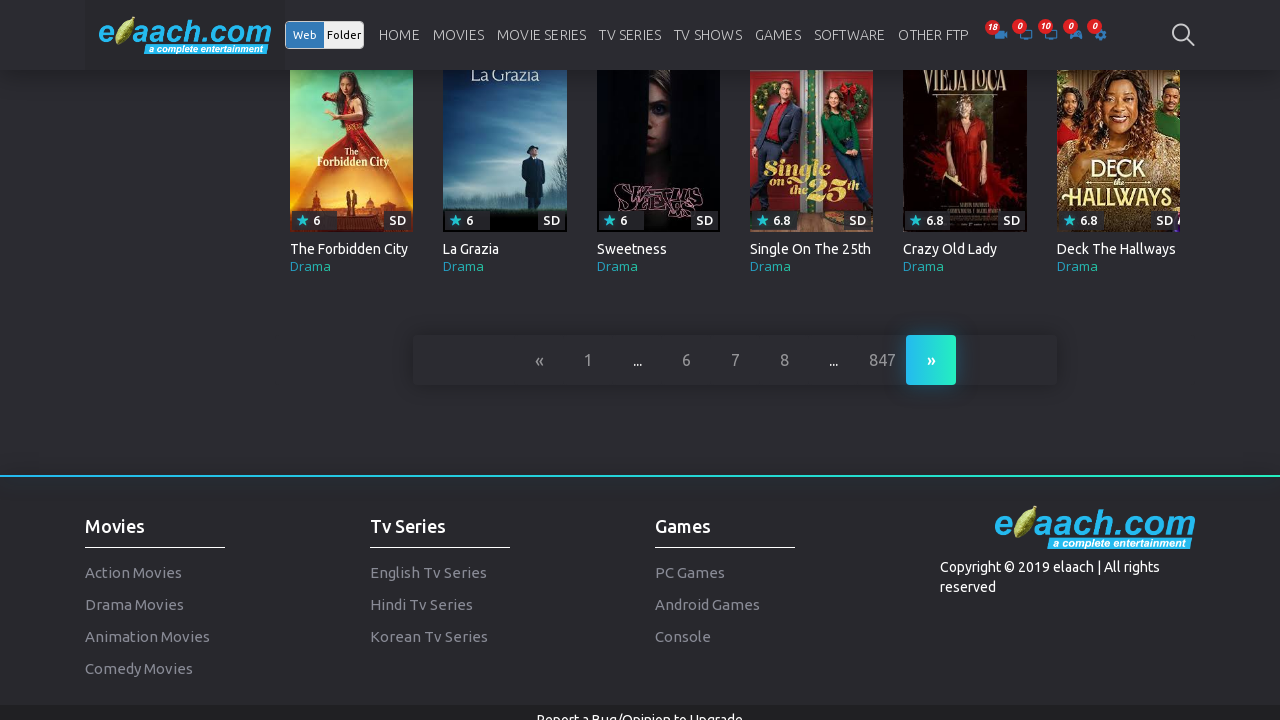

Movie not found on page 16, navigating to next page at (931, 360) on xpath=//ul[@class='pagination pagination']/li/a >> nth=-1
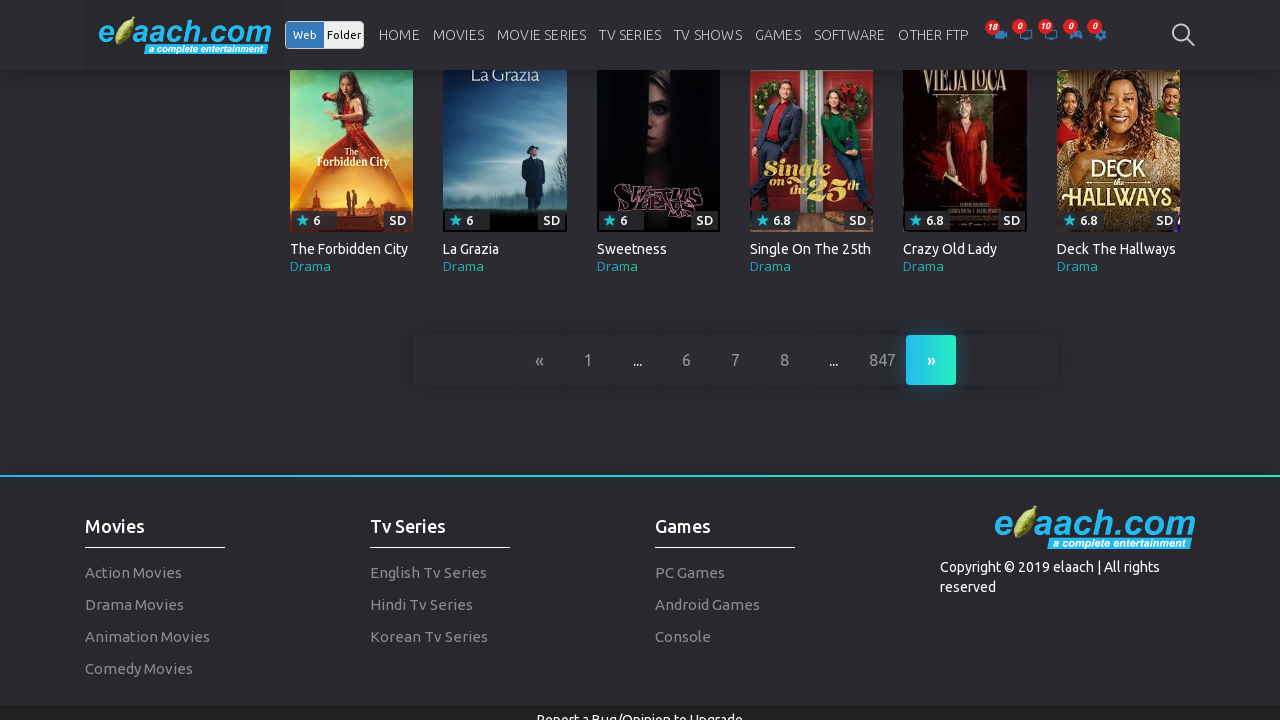

Next page loaded
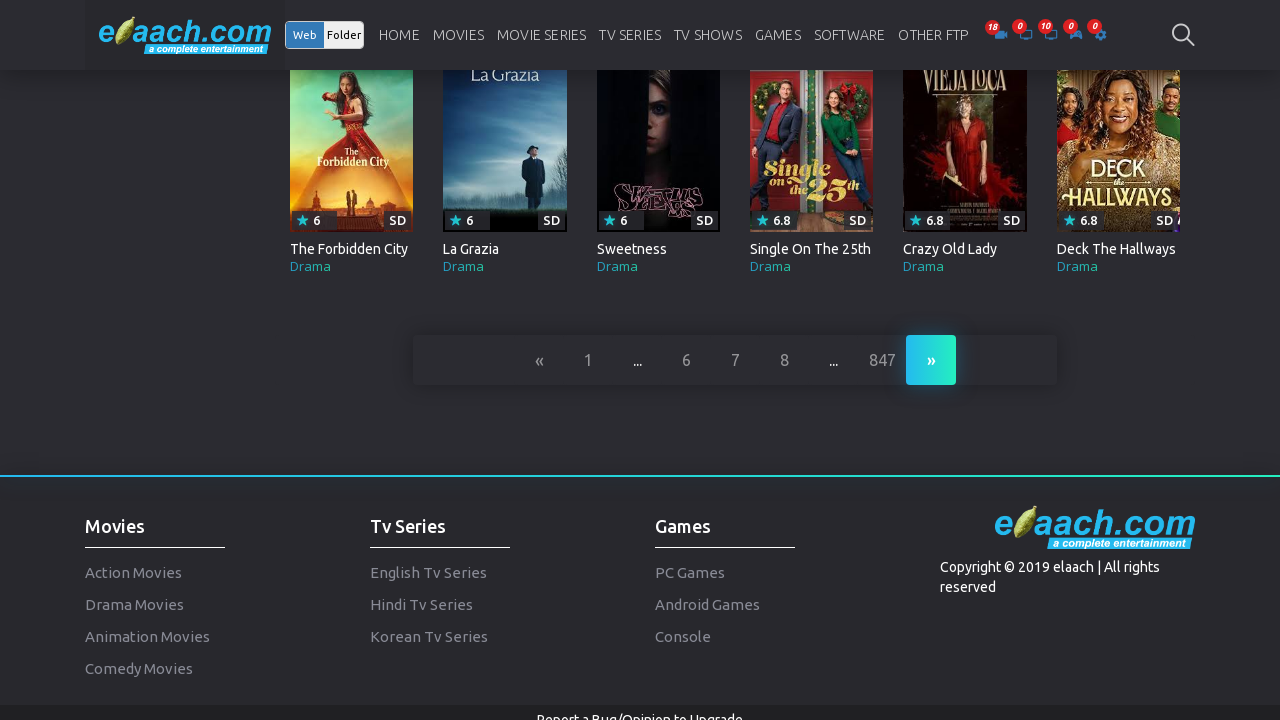

Searched for movie 'Bhediya' on page 17
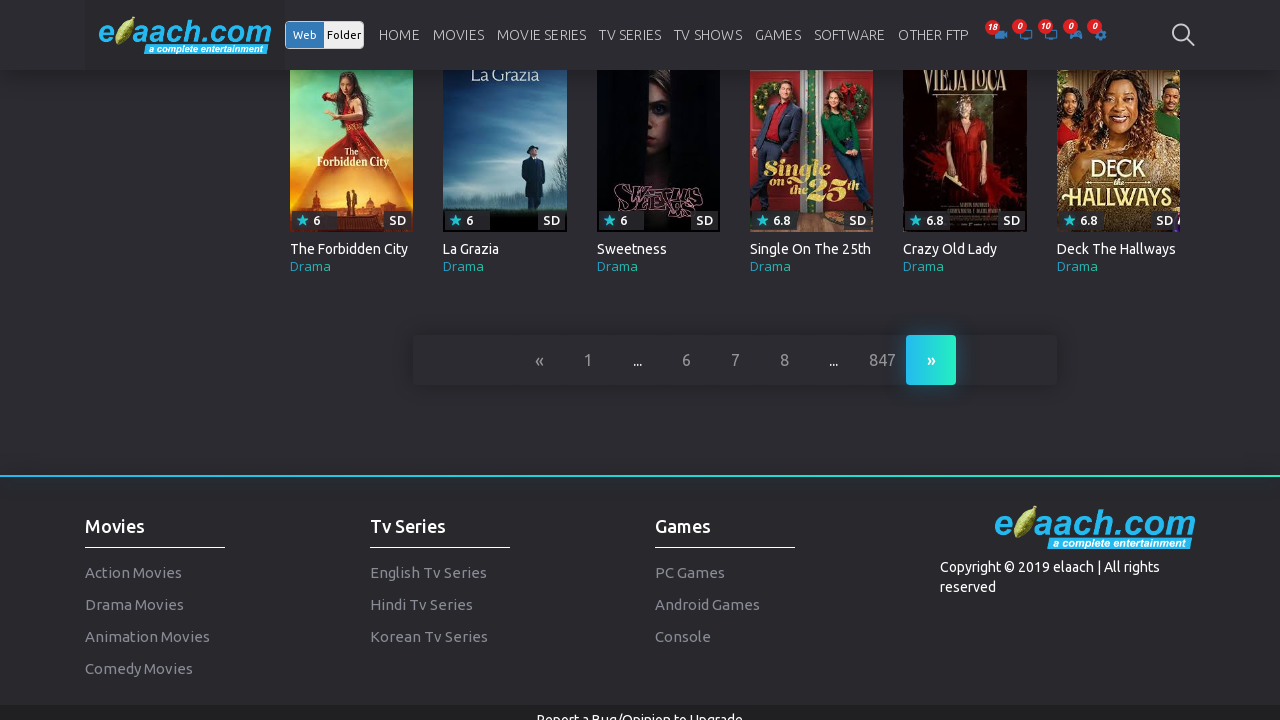

Movie not found on page 17, navigating to next page at (931, 360) on xpath=//ul[@class='pagination pagination']/li/a >> nth=-1
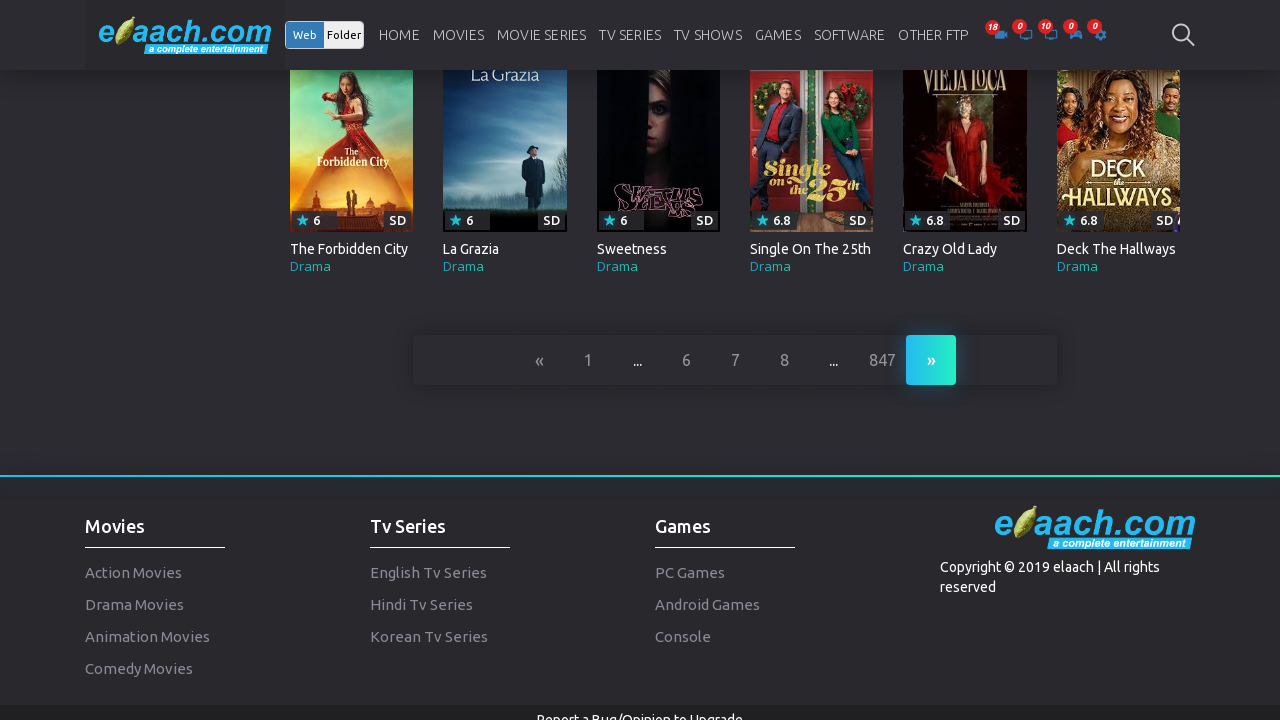

Next page loaded
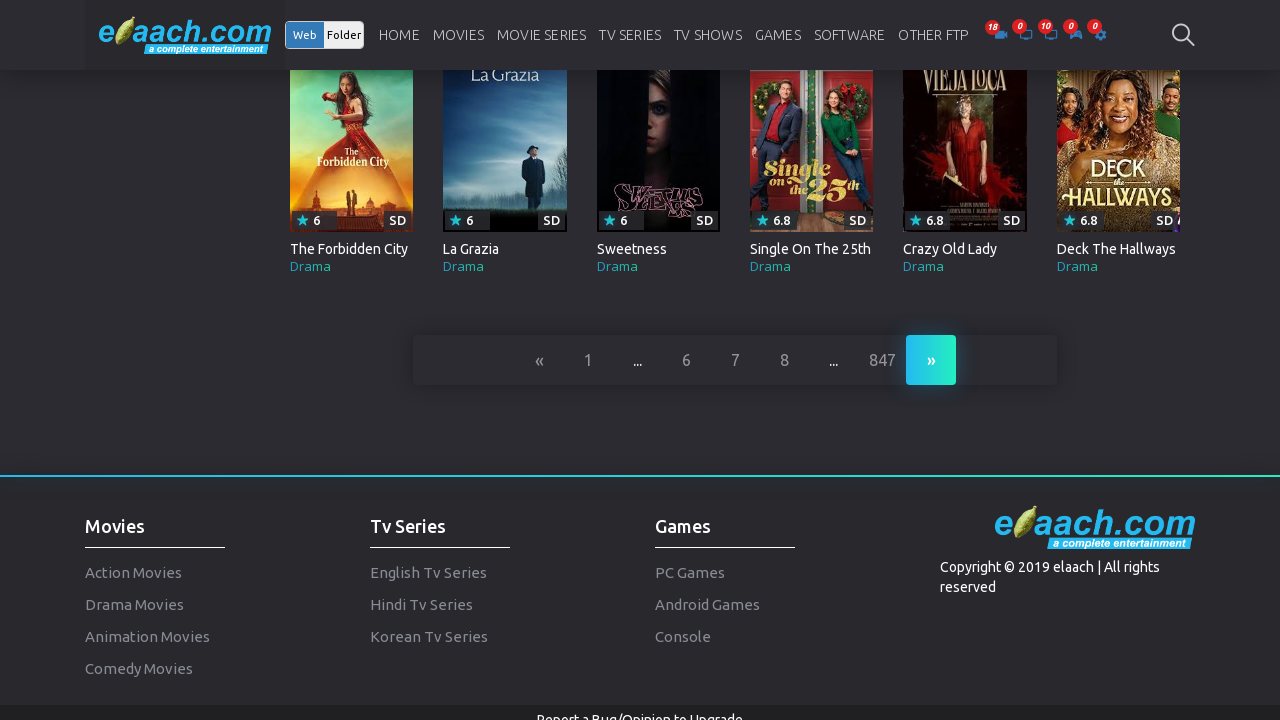

Searched for movie 'Bhediya' on page 18
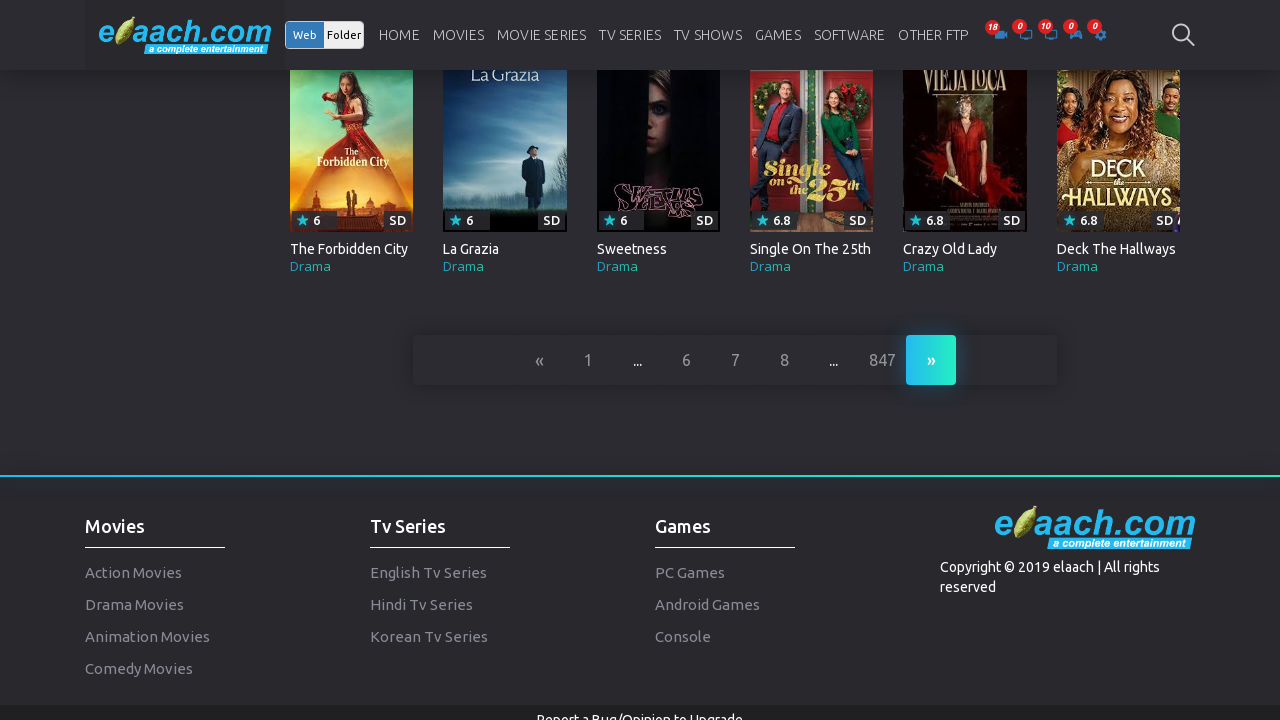

Movie not found on page 18, navigating to next page at (931, 695) on xpath=//ul[@class='pagination pagination']/li/a >> nth=-1
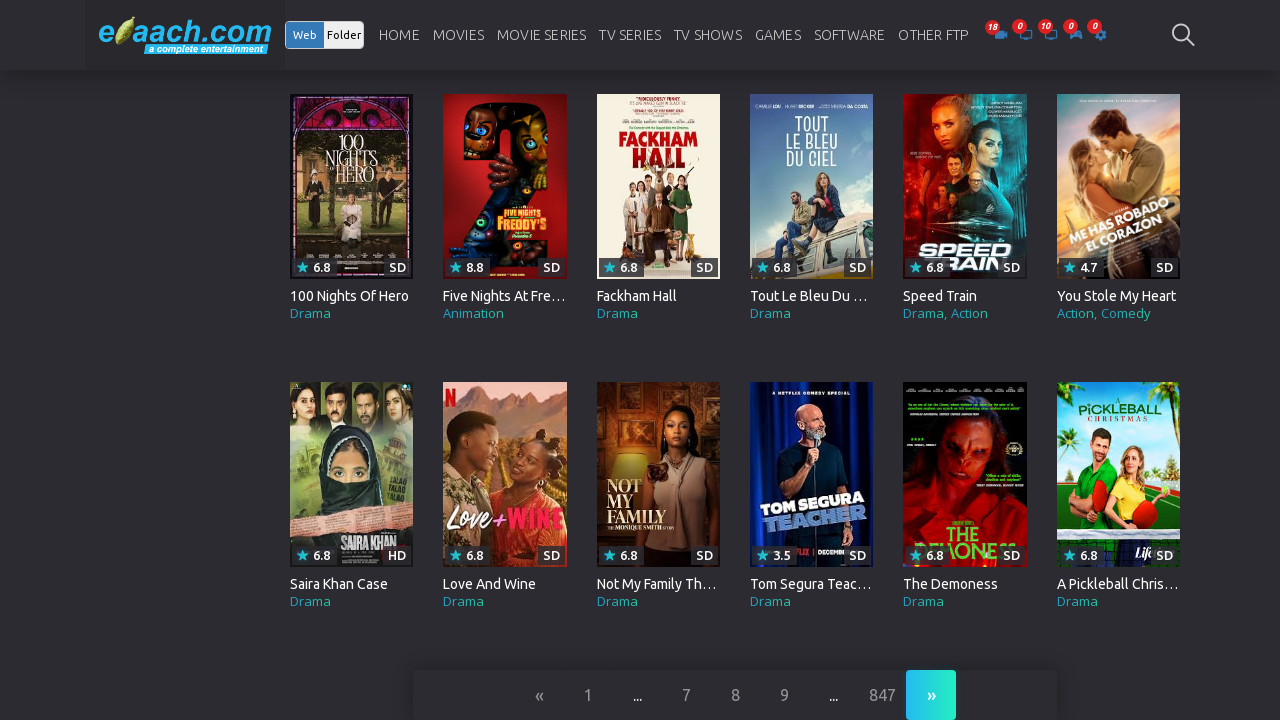

Next page loaded
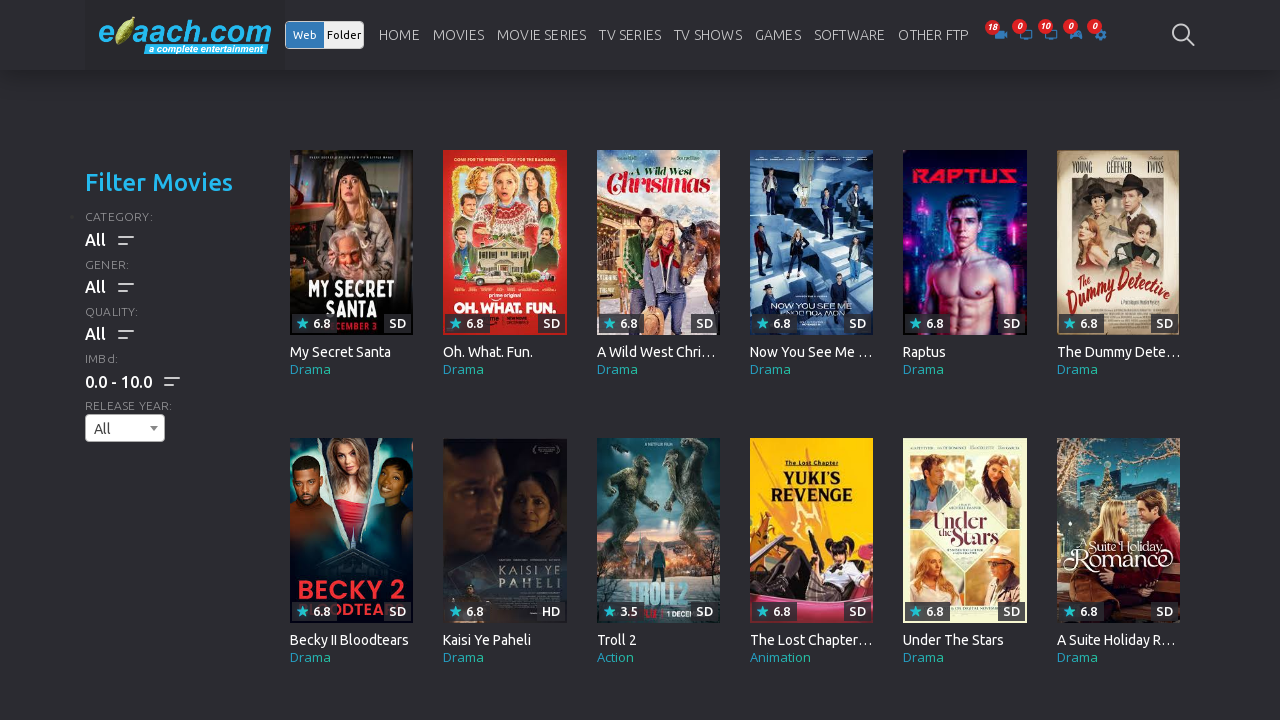

Searched for movie 'Bhediya' on page 19
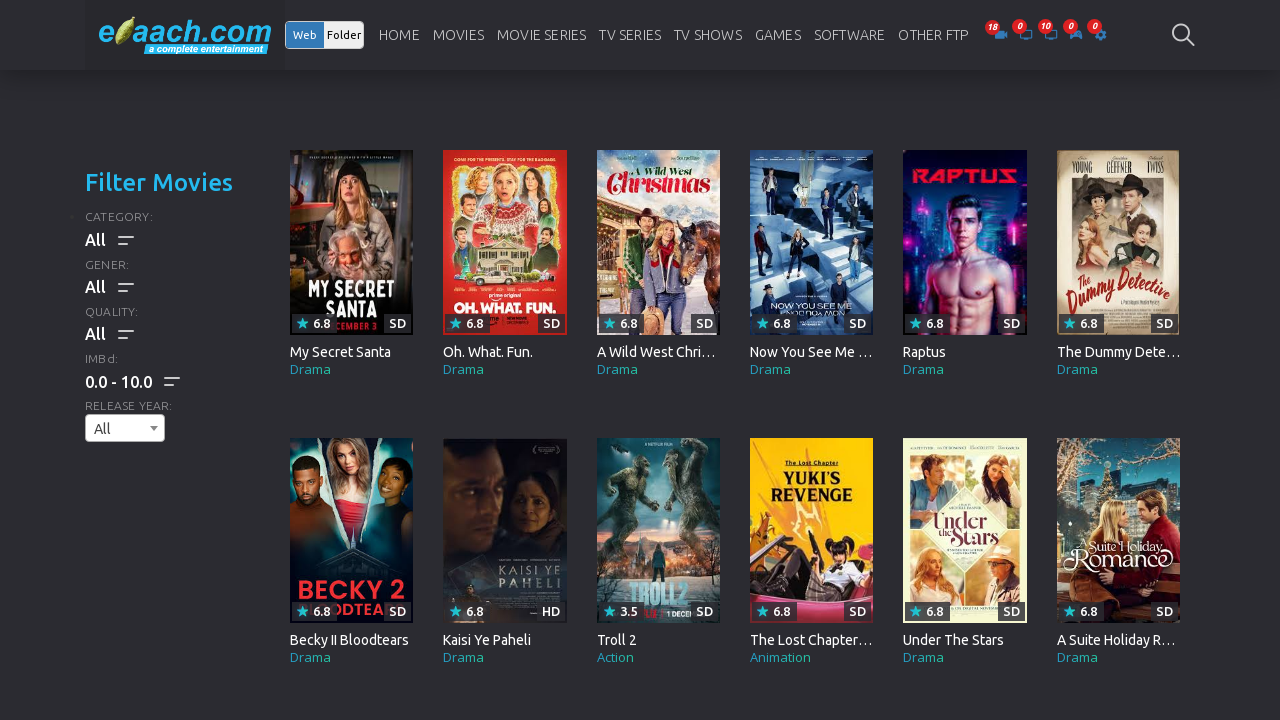

Movie not found on page 19, navigating to next page at (931, 360) on xpath=//ul[@class='pagination pagination']/li/a >> nth=-1
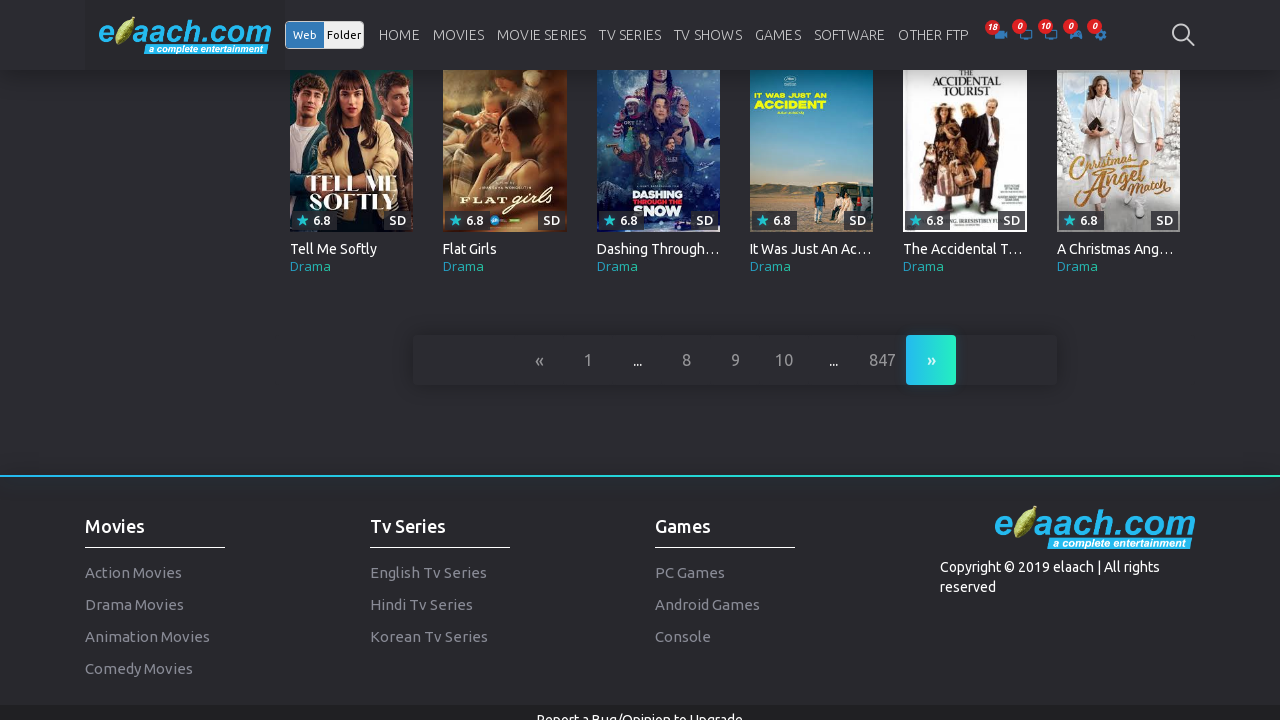

Next page loaded
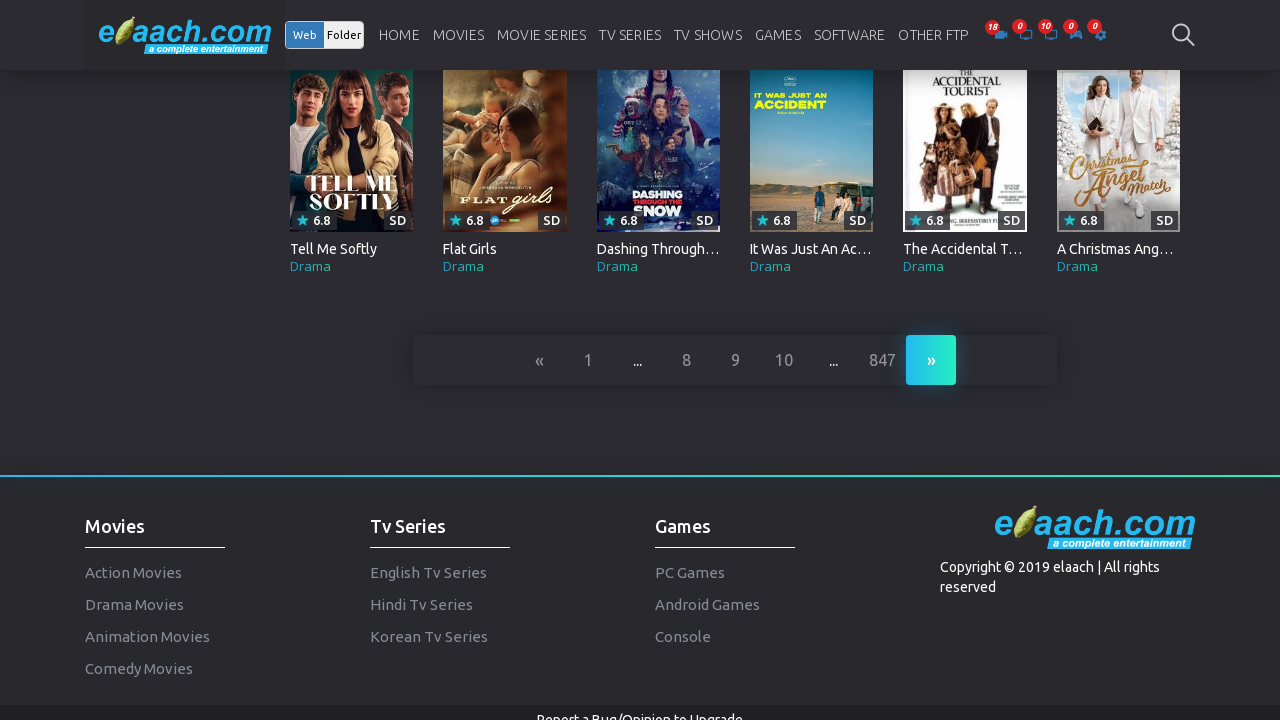

Searched for movie 'Bhediya' on page 20
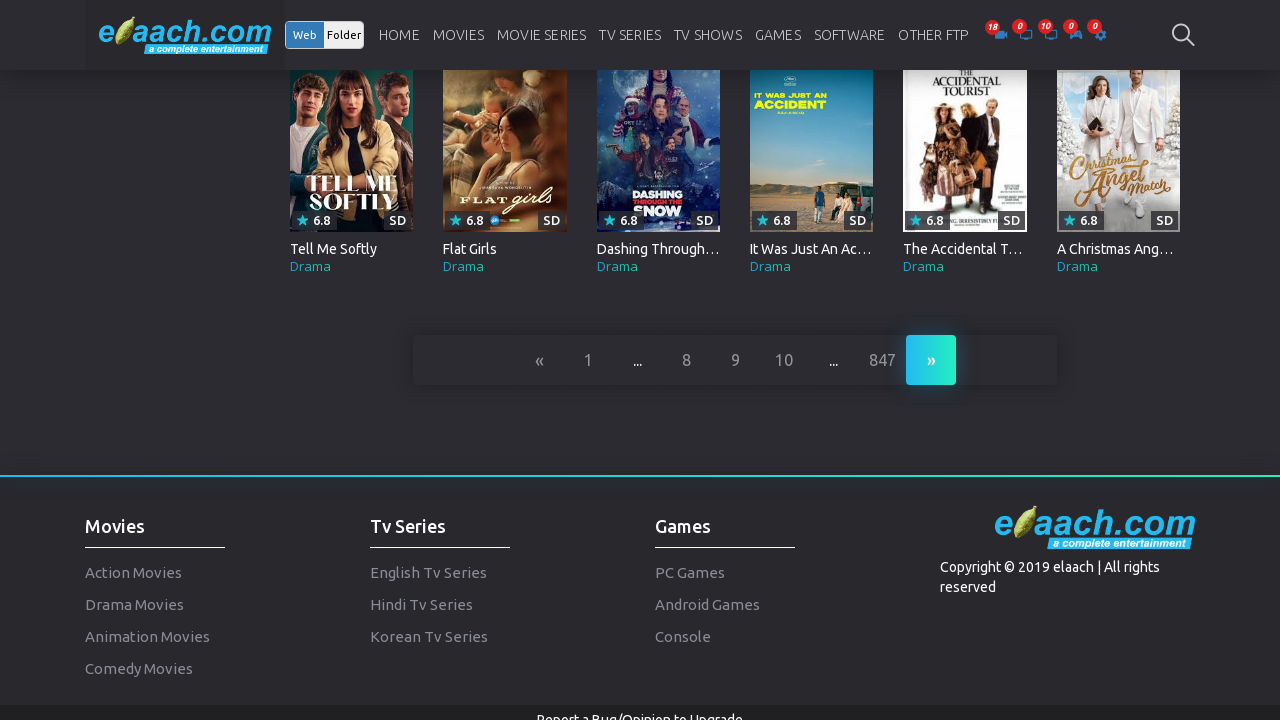

Movie not found on page 20, navigating to next page at (931, 360) on xpath=//ul[@class='pagination pagination']/li/a >> nth=-1
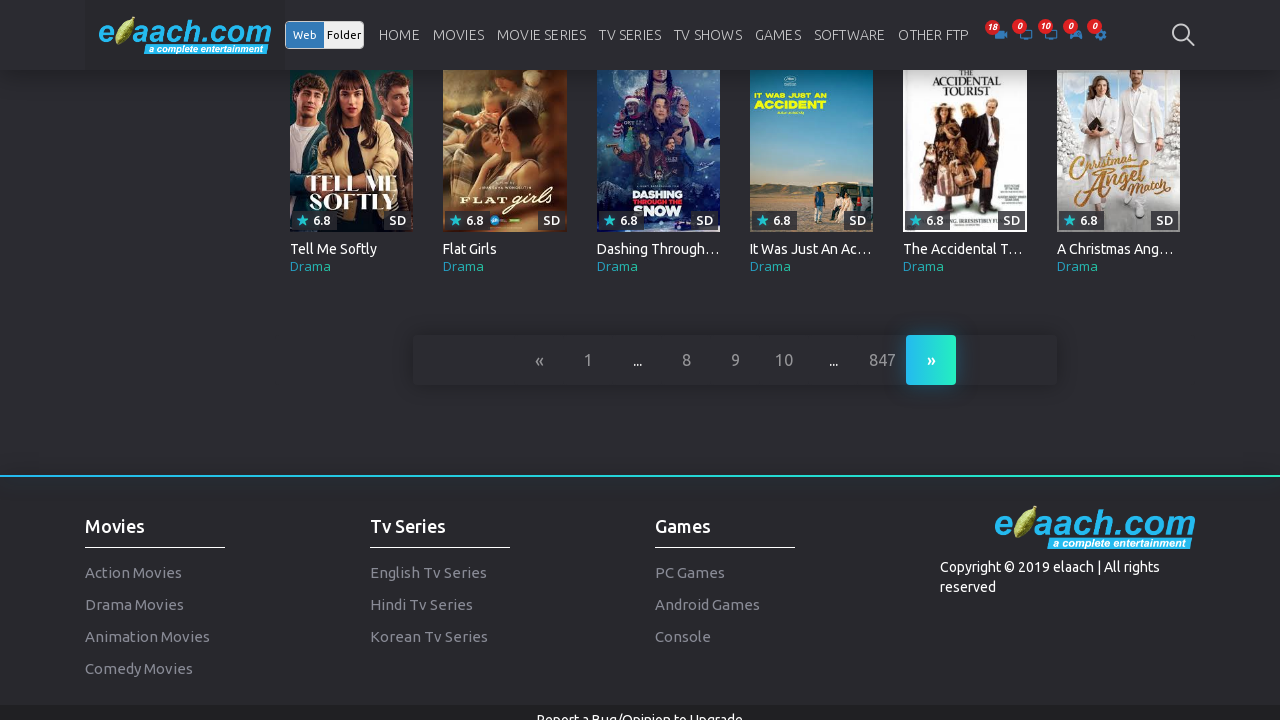

Next page loaded
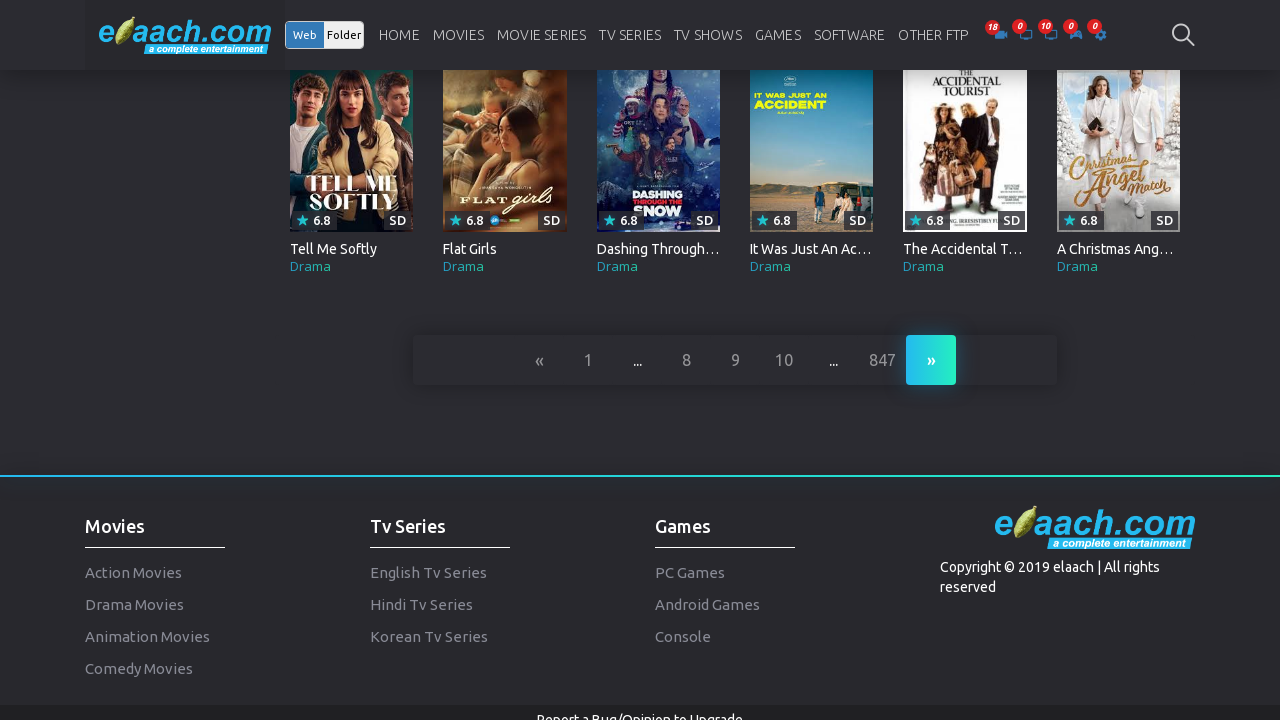

Searched for movie 'Bhediya' on page 21
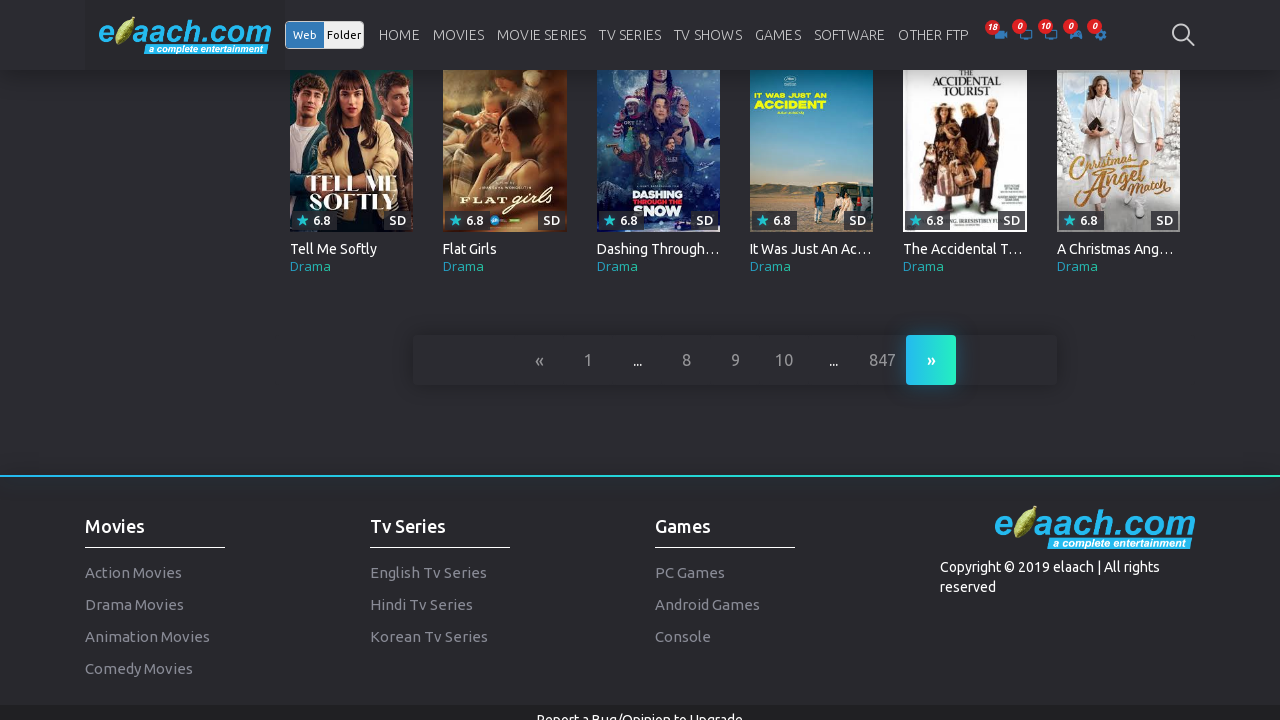

Movie not found on page 21, navigating to next page at (931, 360) on xpath=//ul[@class='pagination pagination']/li/a >> nth=-1
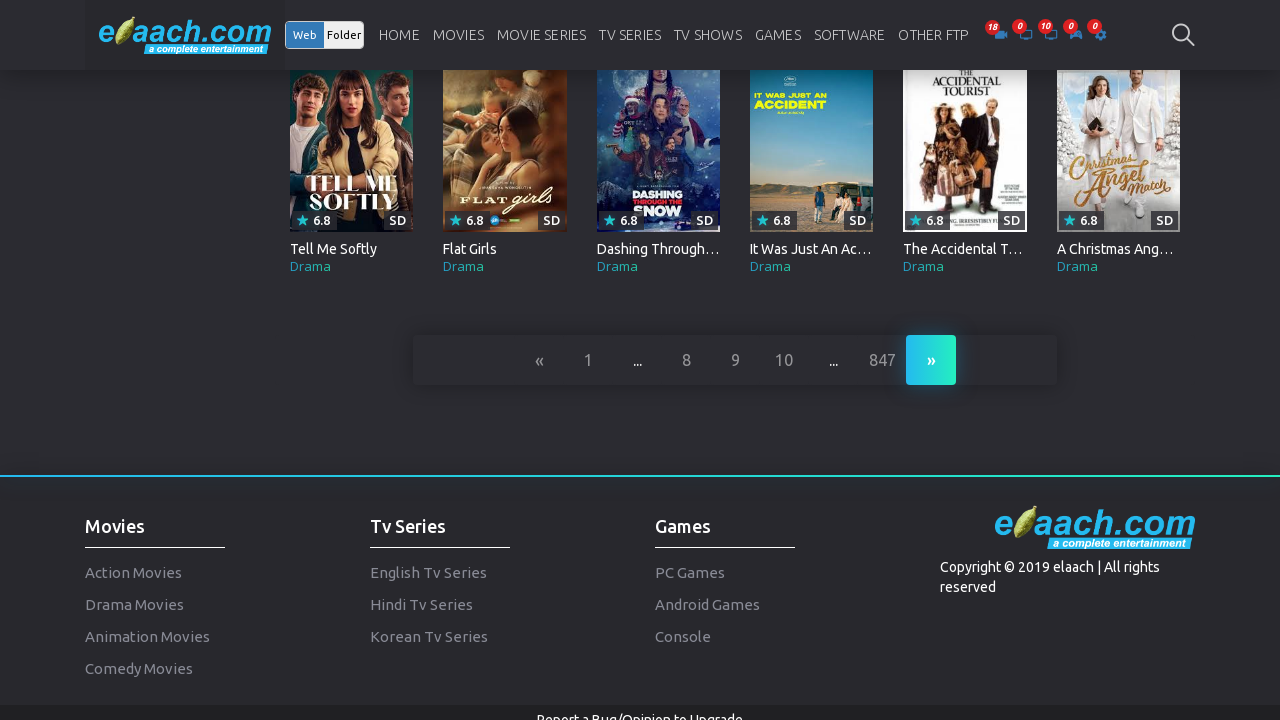

Next page loaded
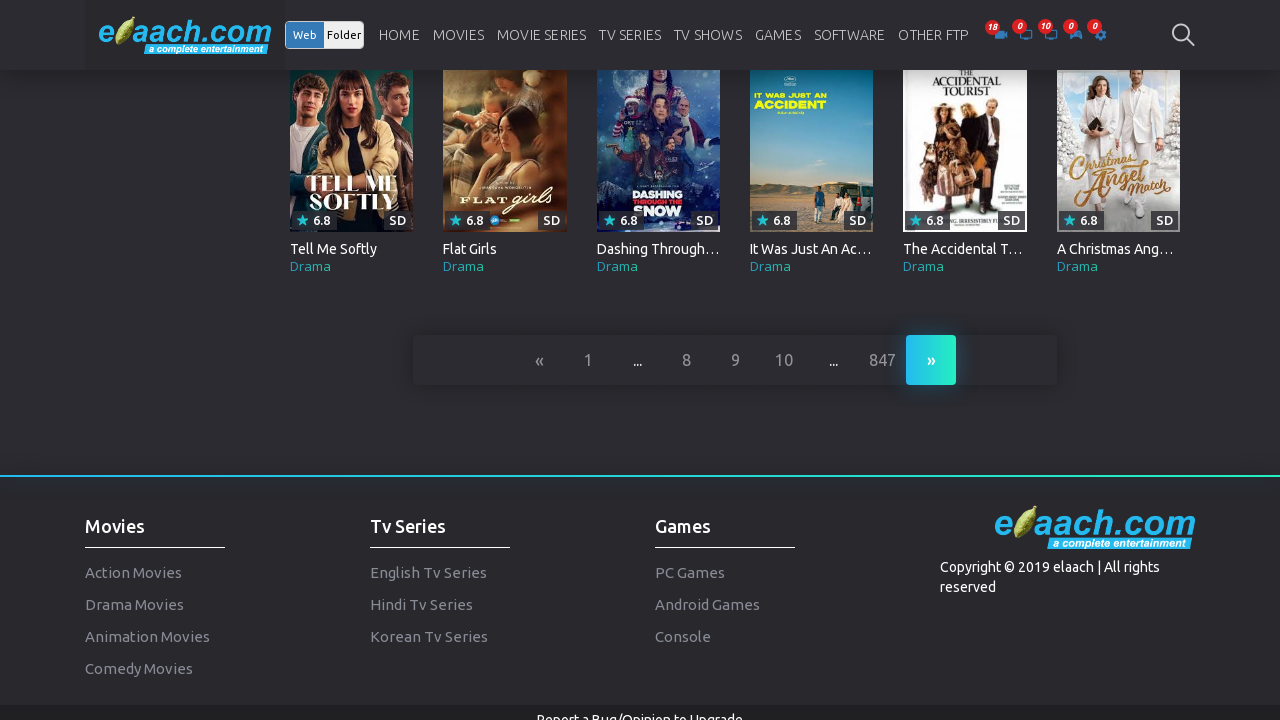

Searched for movie 'Bhediya' on page 22
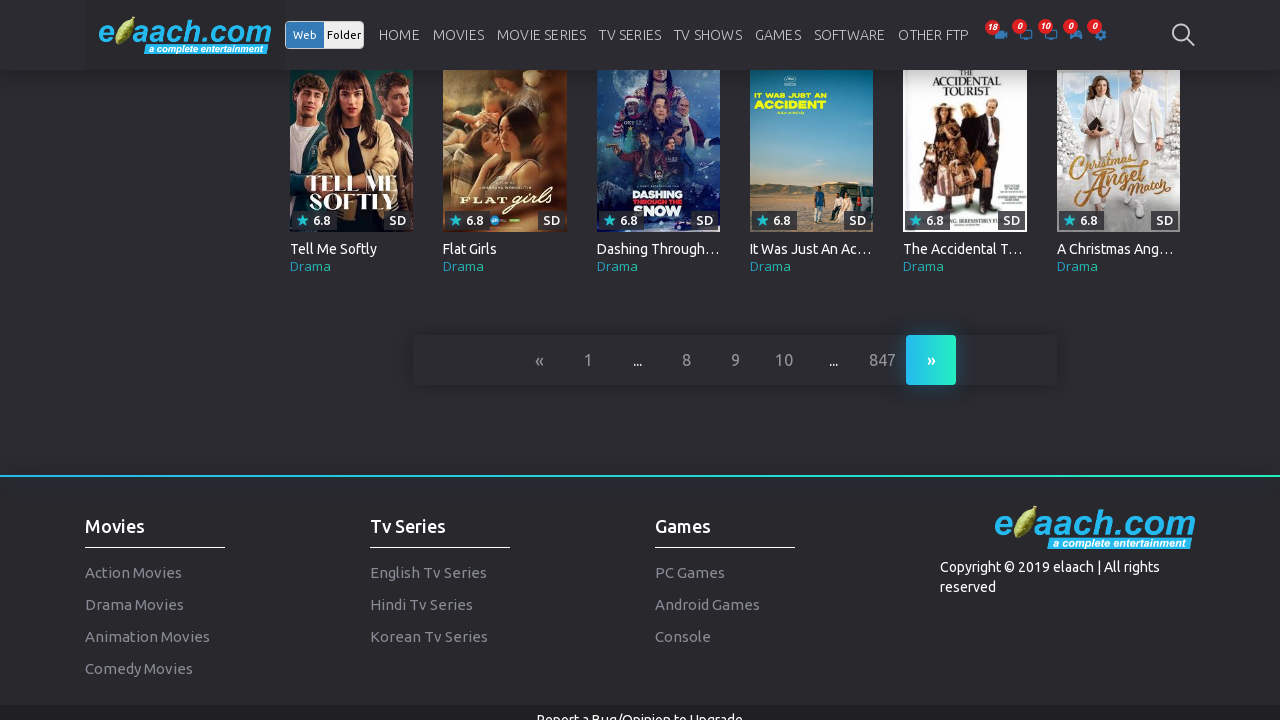

Movie not found on page 22, navigating to next page at (931, 360) on xpath=//ul[@class='pagination pagination']/li/a >> nth=-1
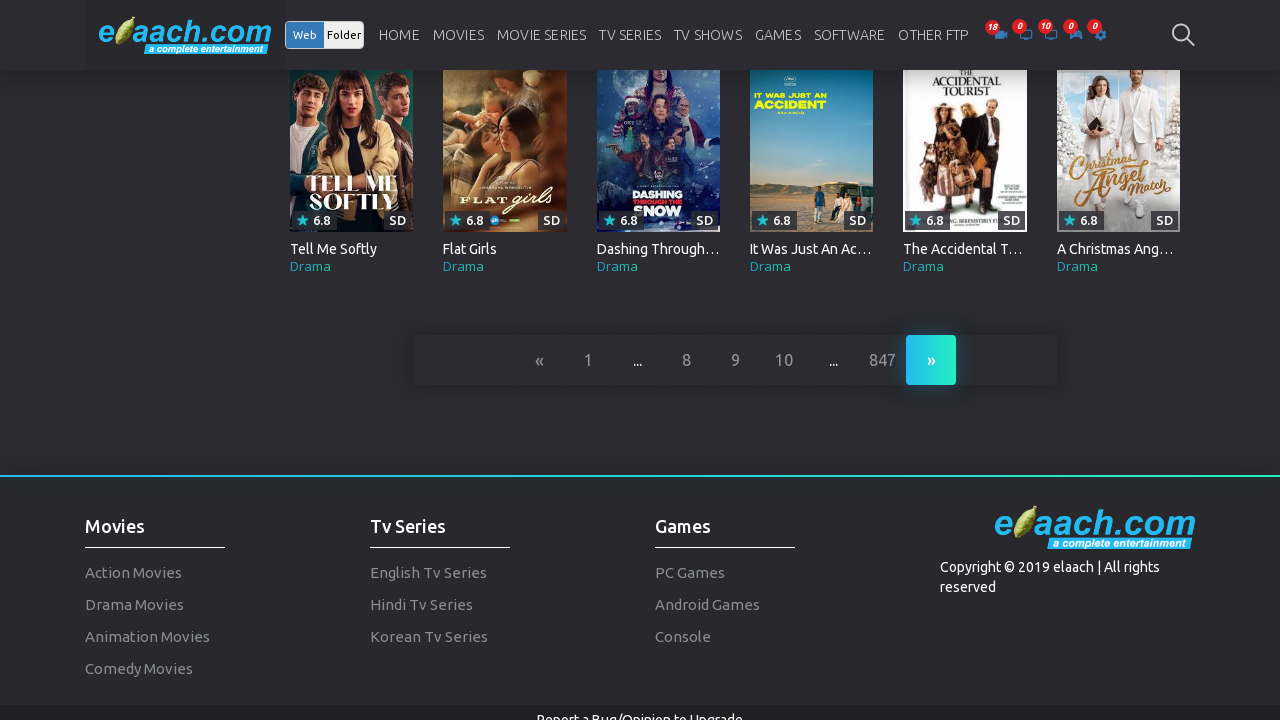

Next page loaded
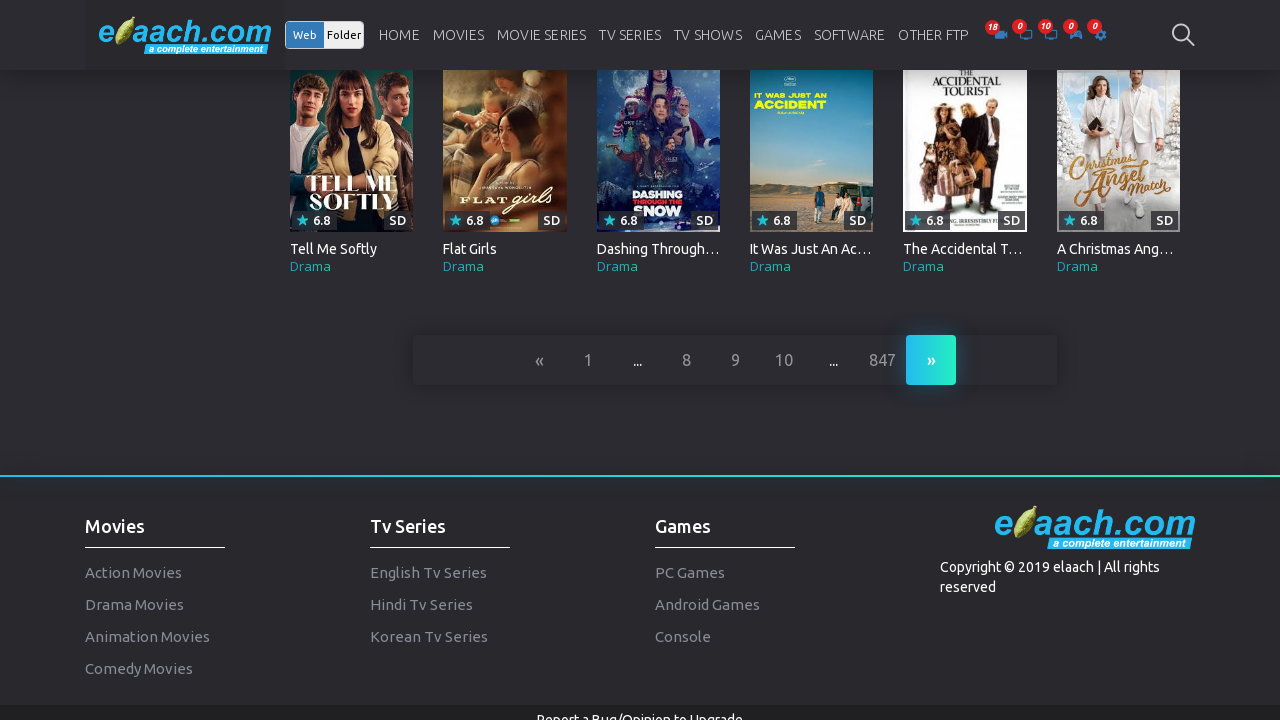

Searched for movie 'Bhediya' on page 23
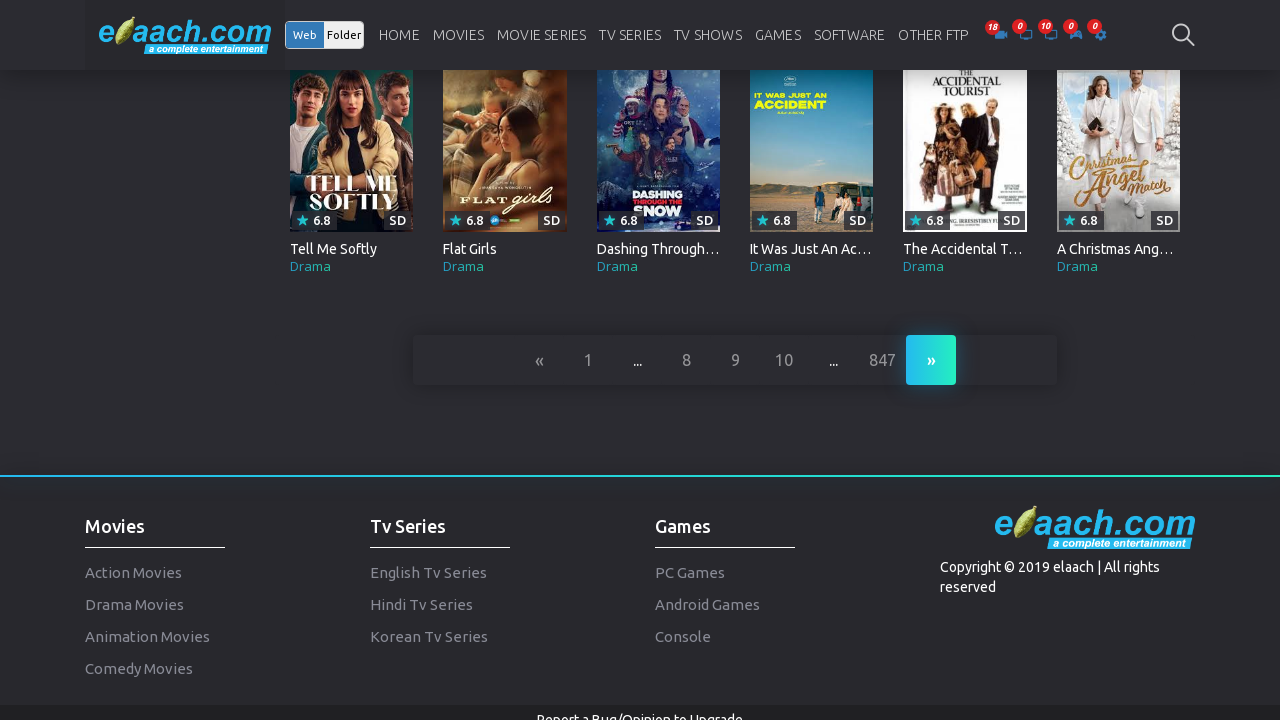

Movie not found on page 23, navigating to next page at (931, 360) on xpath=//ul[@class='pagination pagination']/li/a >> nth=-1
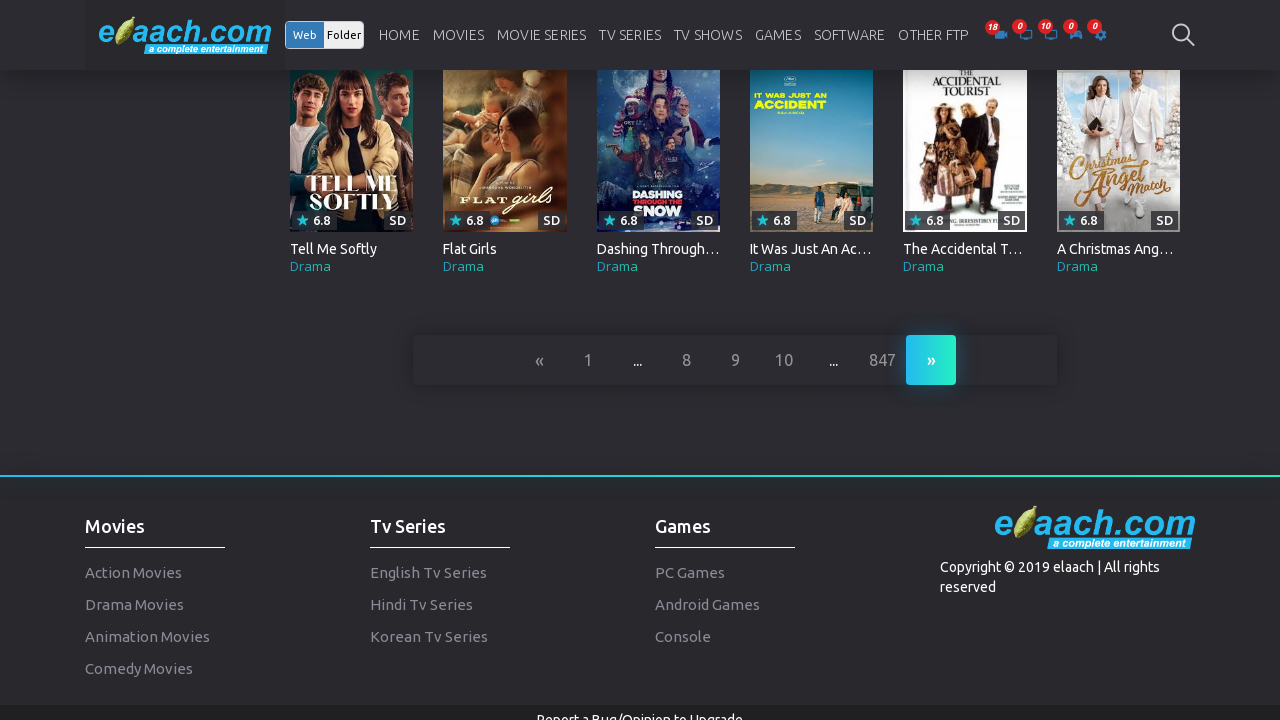

Next page loaded
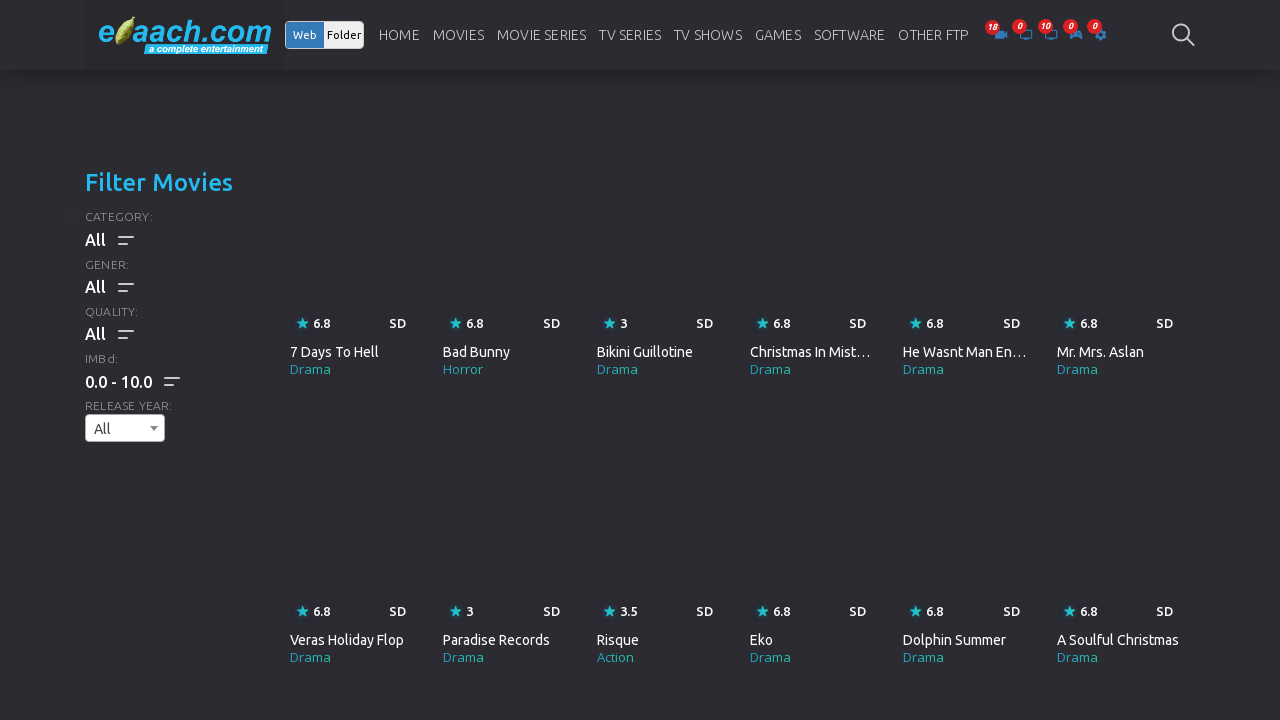

Searched for movie 'Bhediya' on page 24
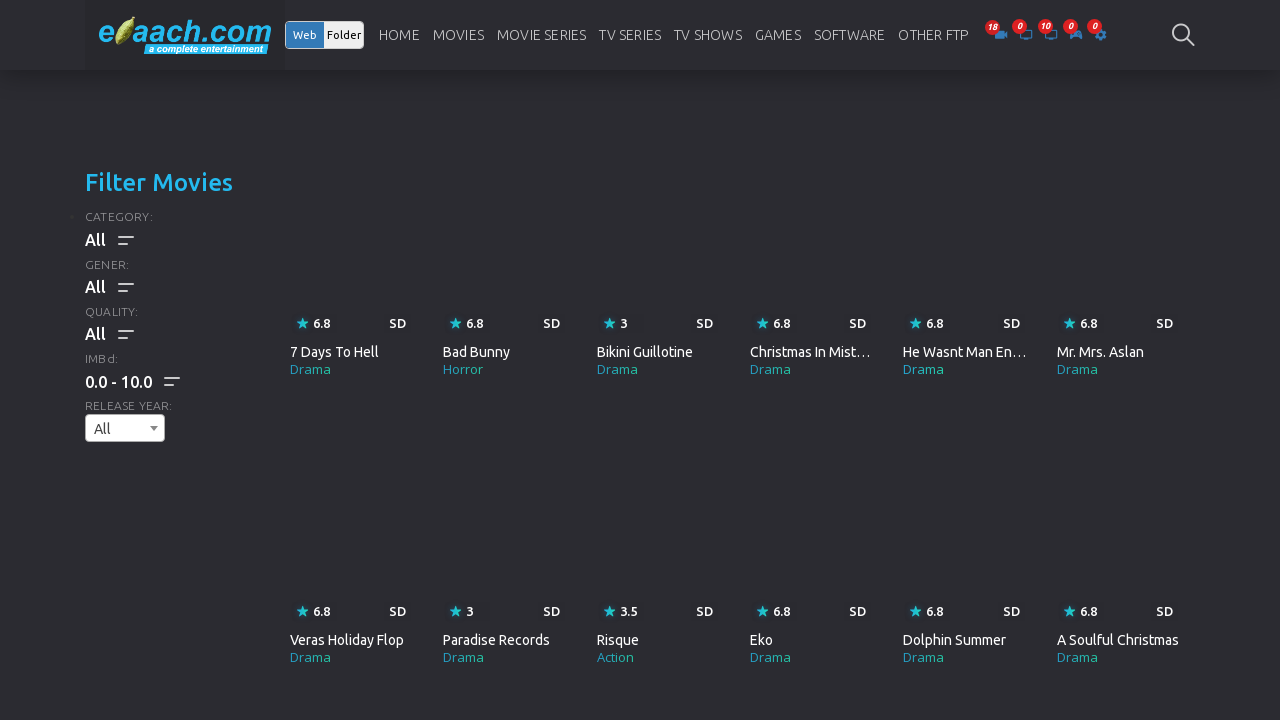

Movie not found on page 24, navigating to next page at (931, 360) on xpath=//ul[@class='pagination pagination']/li/a >> nth=-1
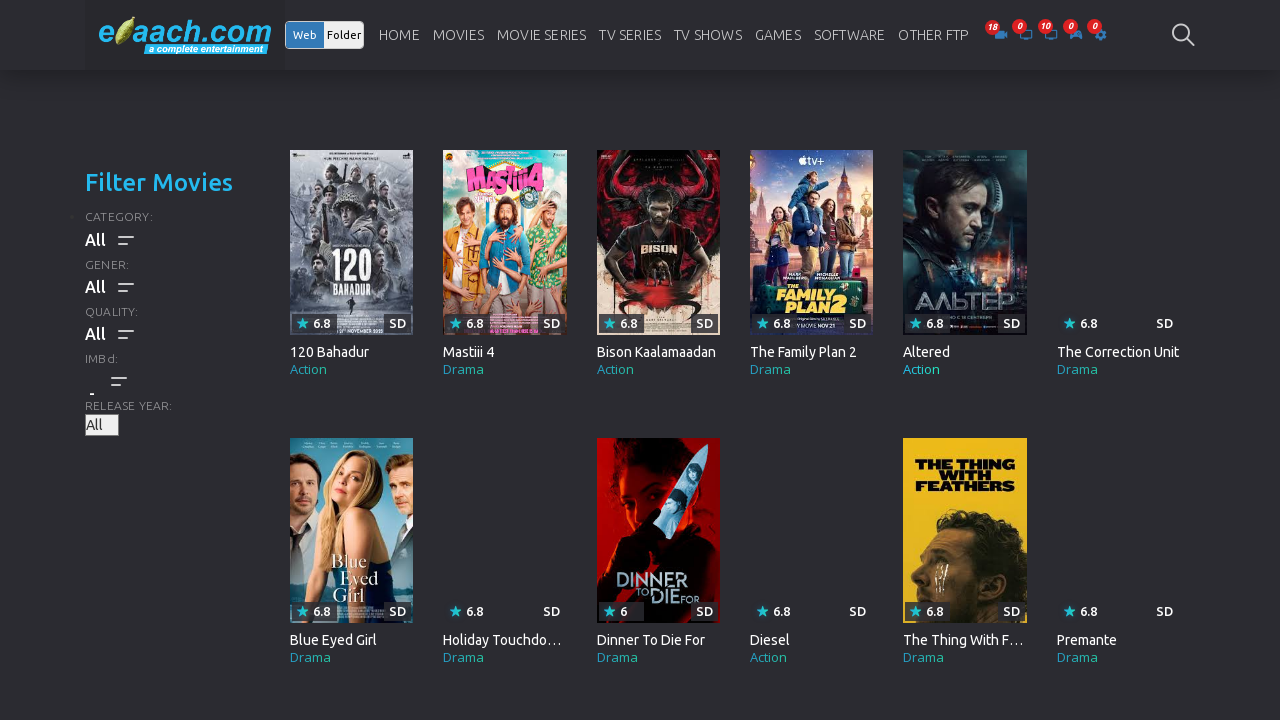

Next page loaded
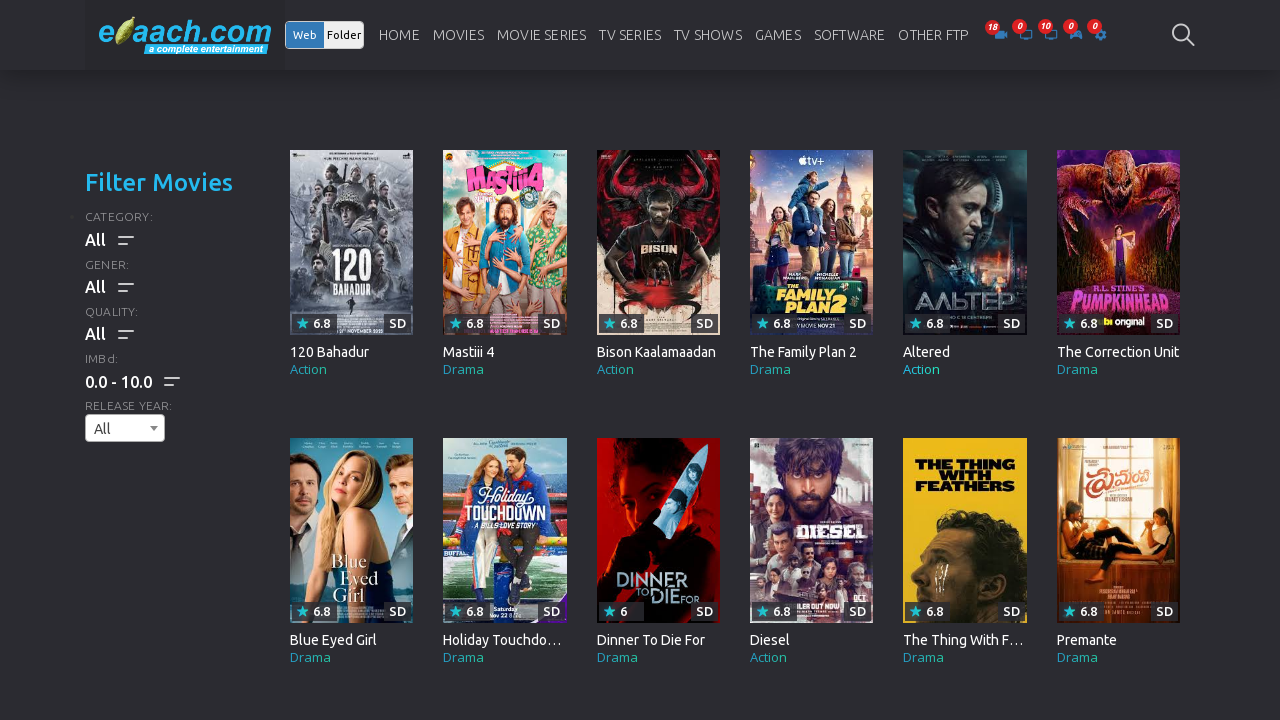

Searched for movie 'Bhediya' on page 25
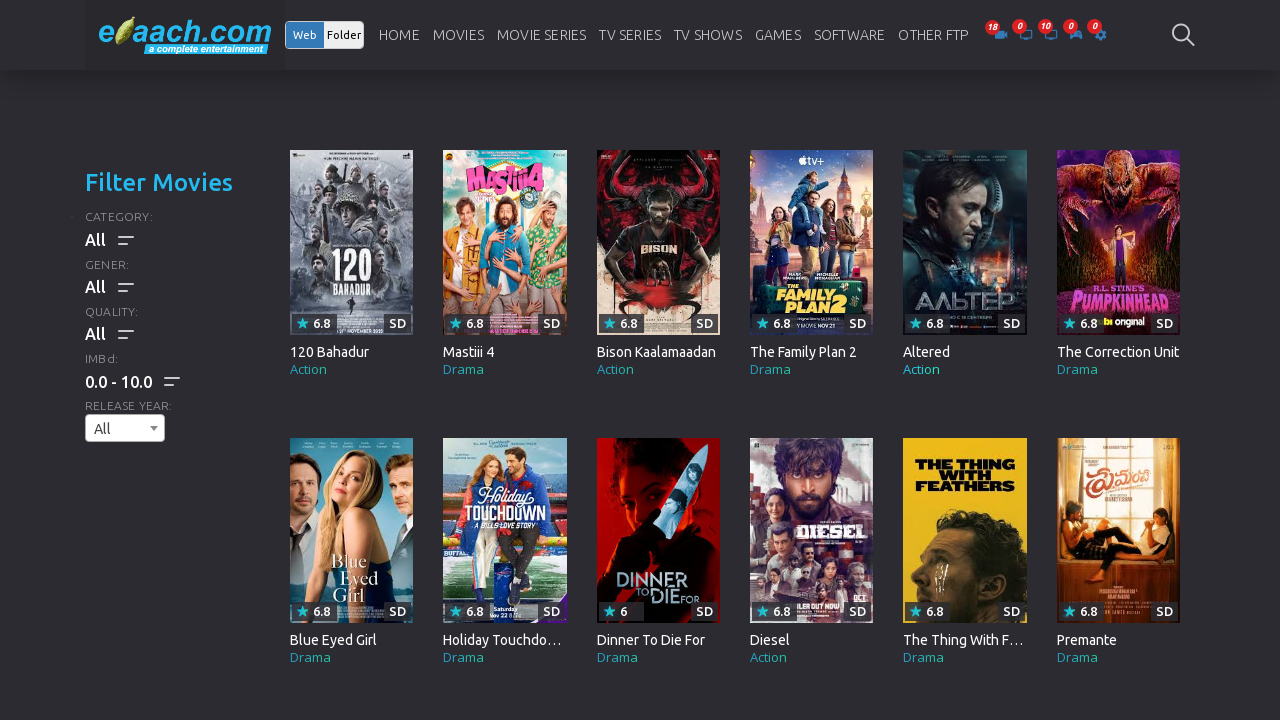

Movie not found on page 25, navigating to next page at (931, 360) on xpath=//ul[@class='pagination pagination']/li/a >> nth=-1
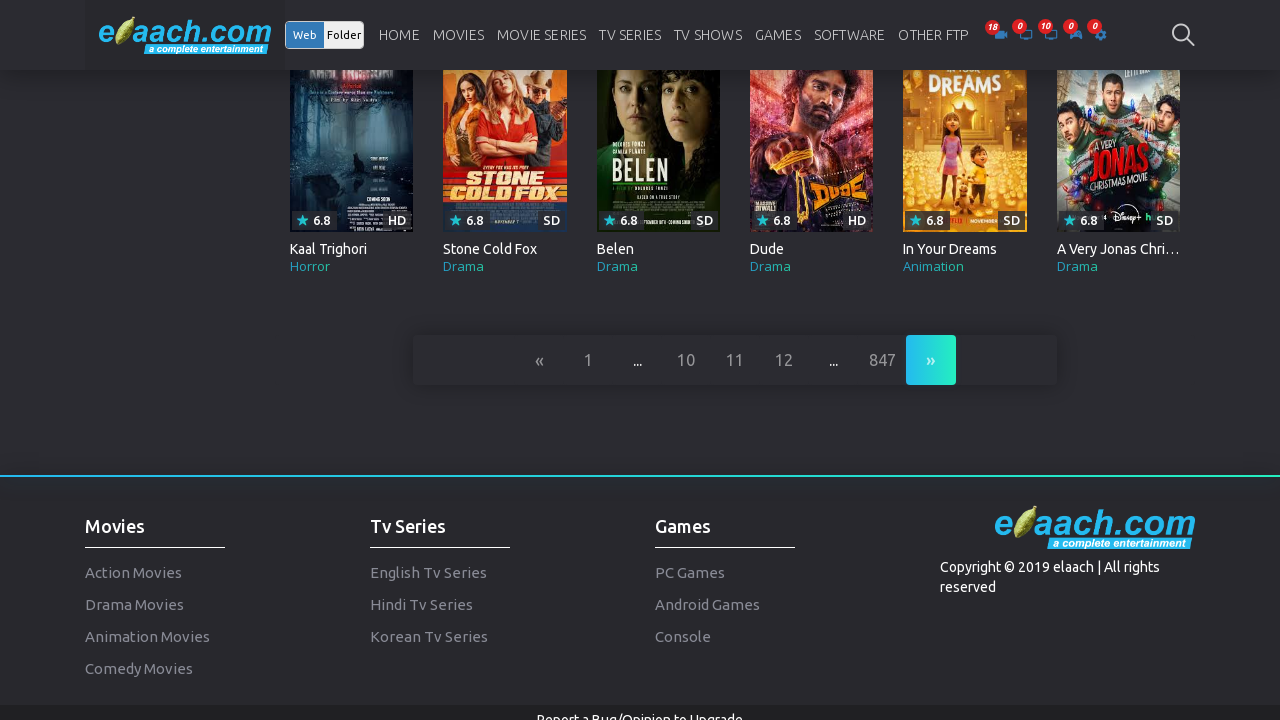

Next page loaded
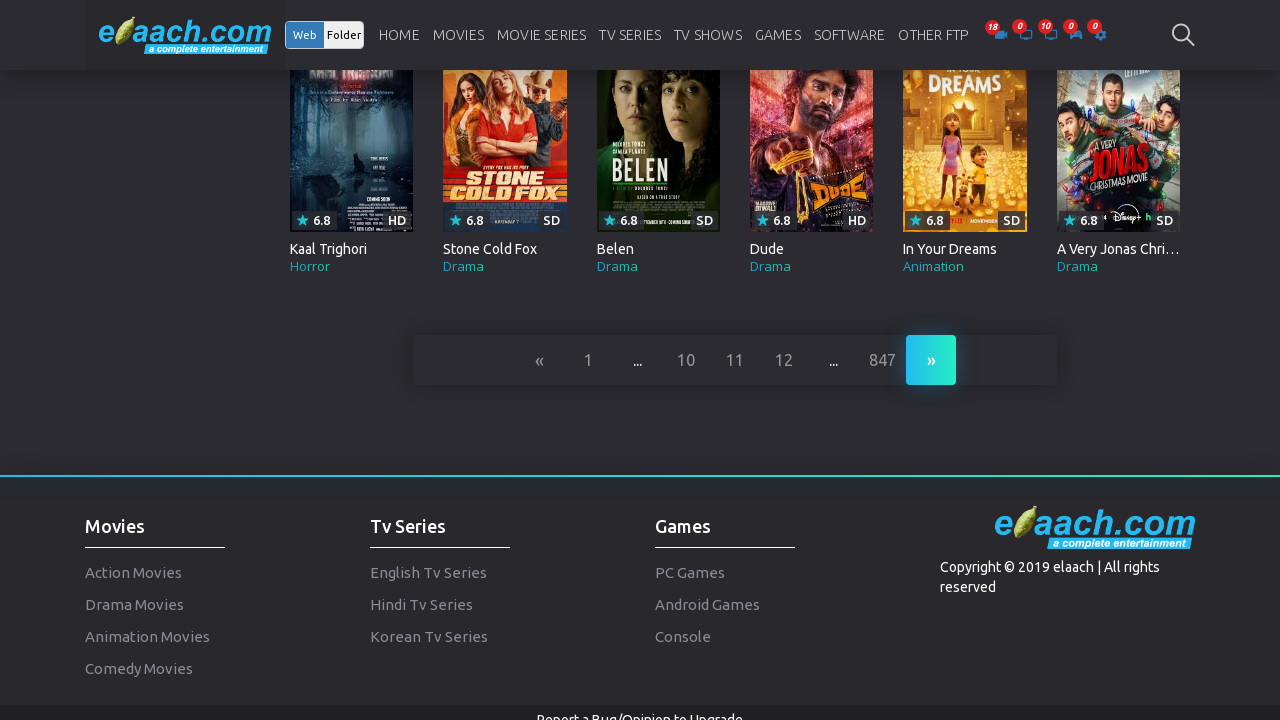

Searched for movie 'Bhediya' on page 26
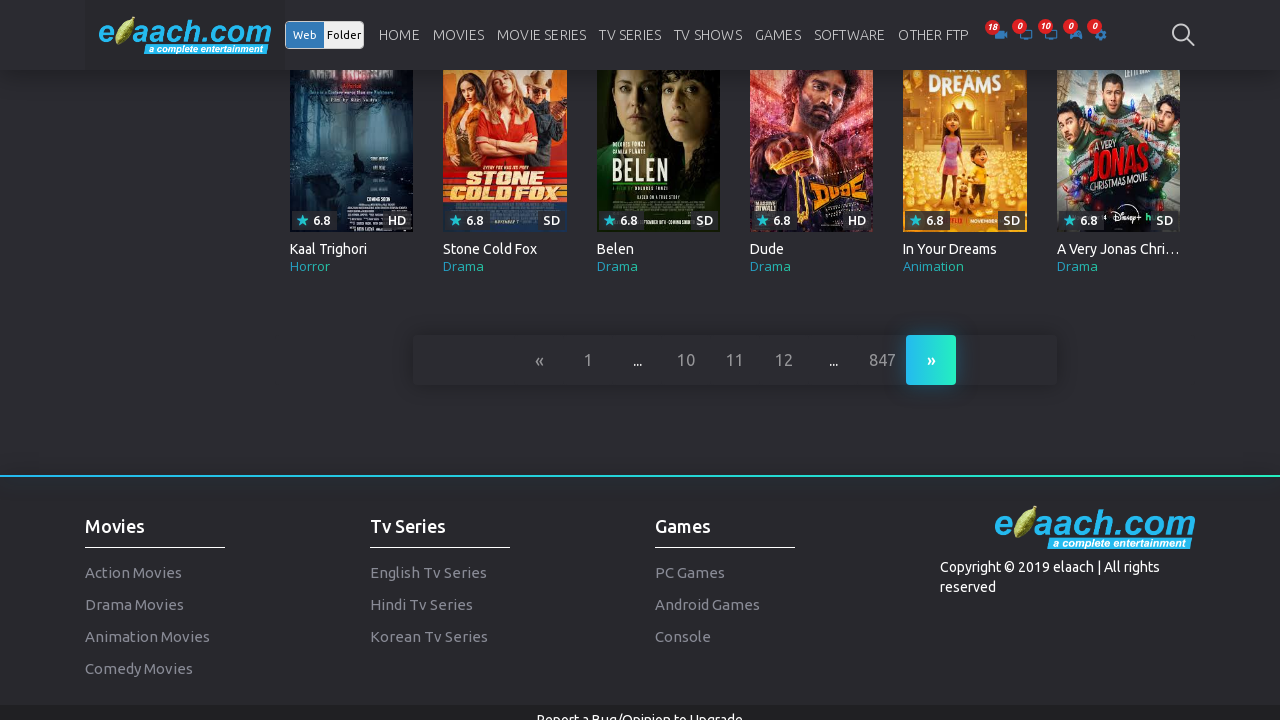

Movie not found on page 26, navigating to next page at (931, 360) on xpath=//ul[@class='pagination pagination']/li/a >> nth=-1
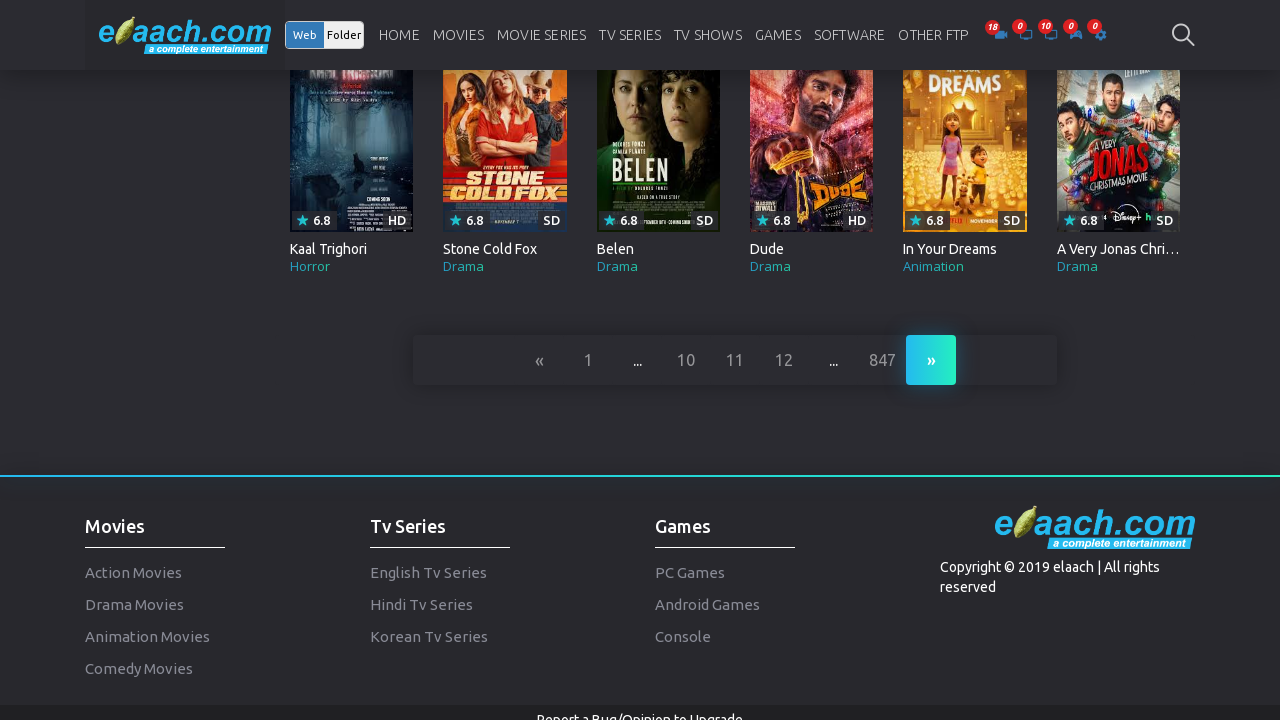

Next page loaded
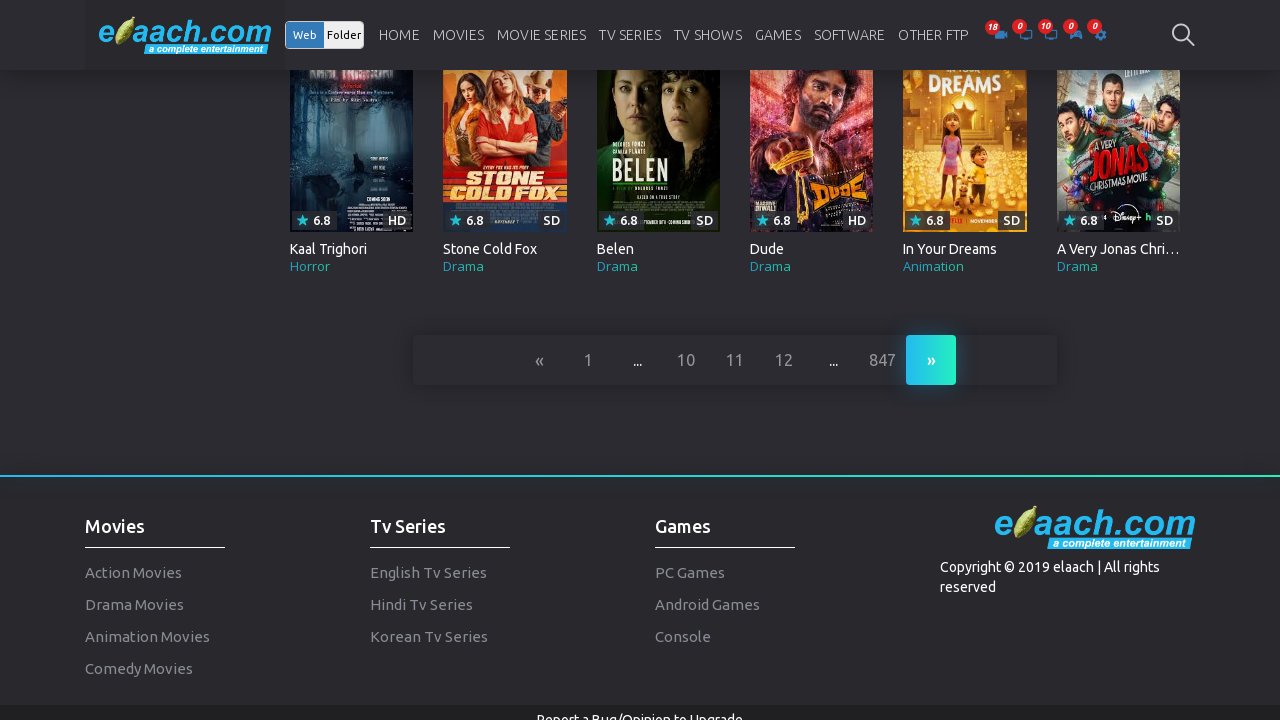

Searched for movie 'Bhediya' on page 27
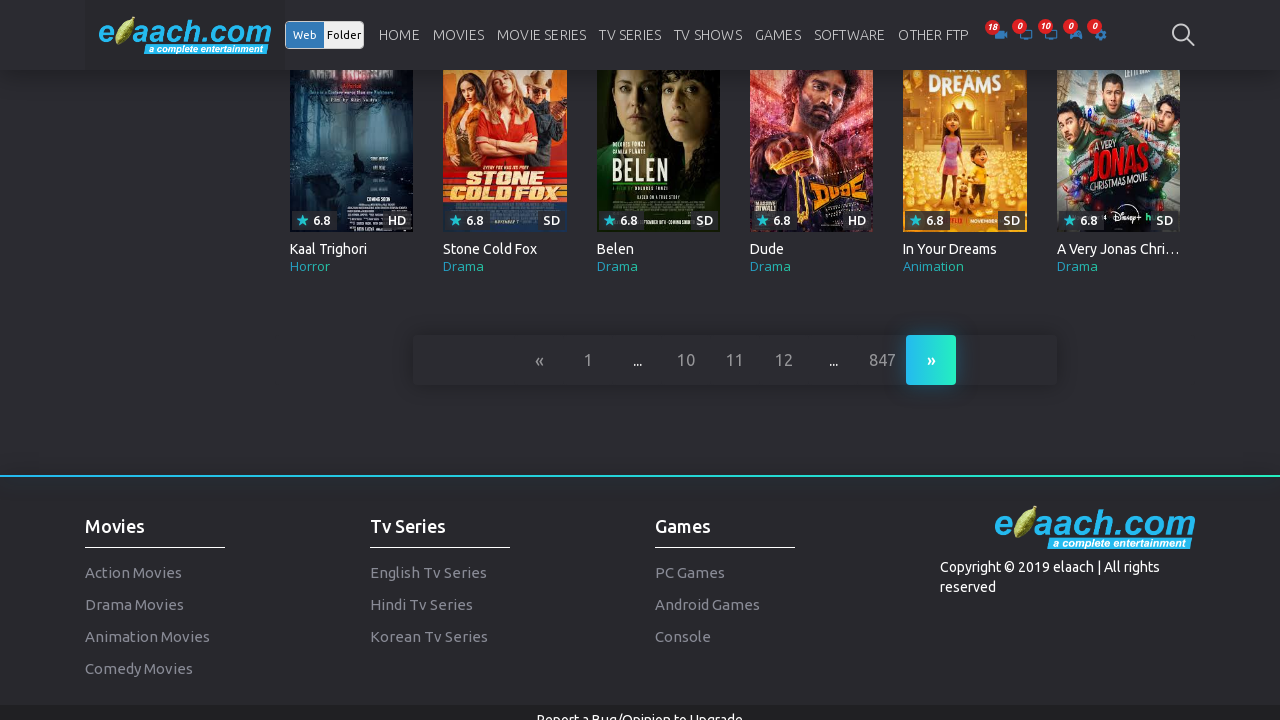

Movie not found on page 27, navigating to next page at (931, 360) on xpath=//ul[@class='pagination pagination']/li/a >> nth=-1
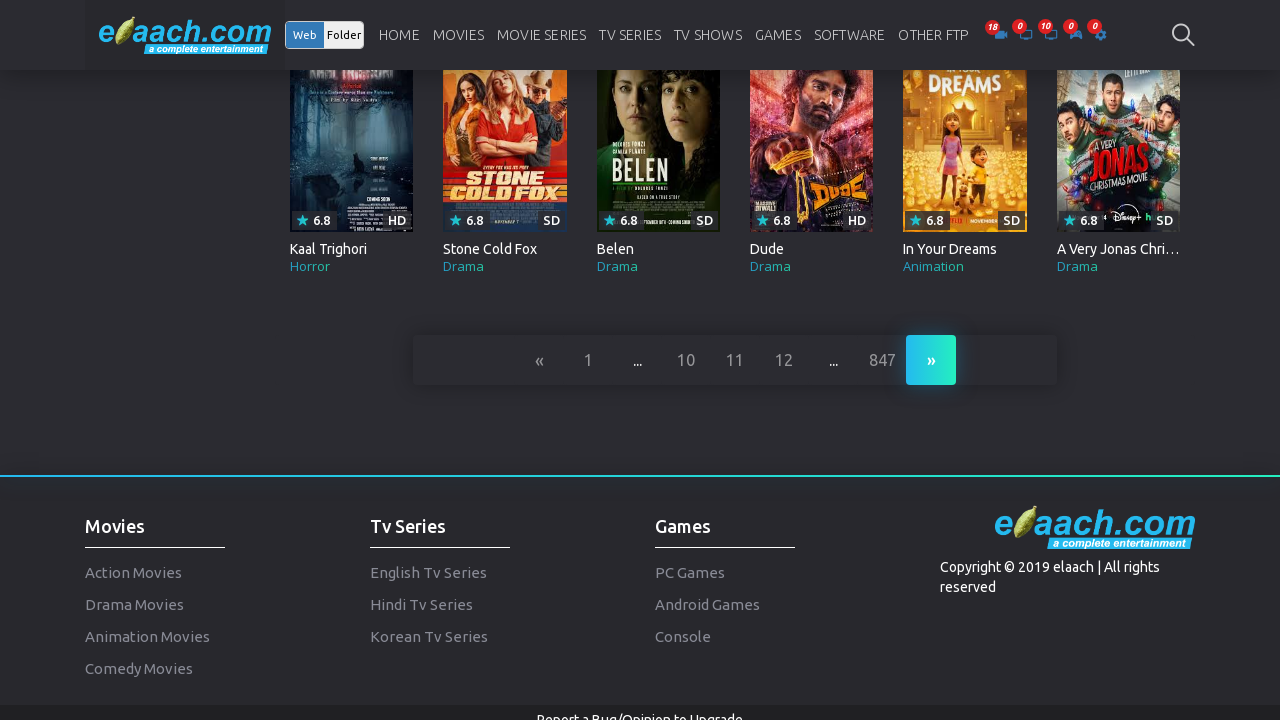

Next page loaded
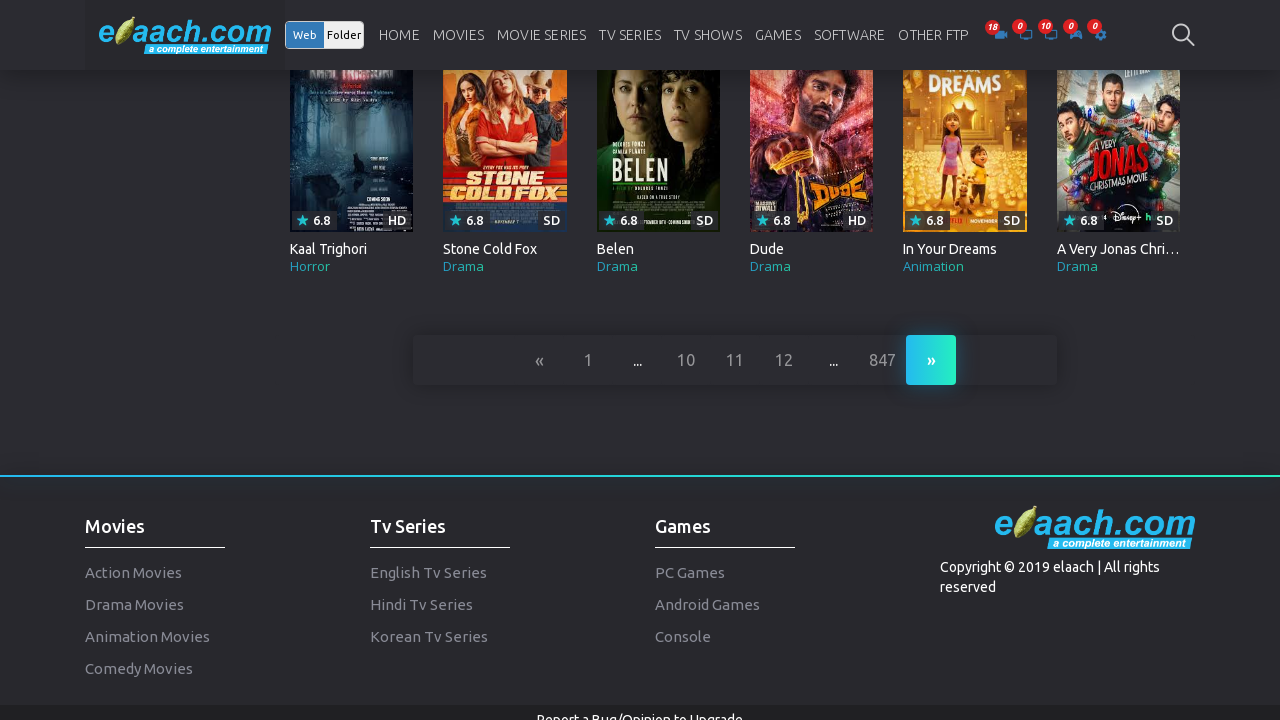

Searched for movie 'Bhediya' on page 28
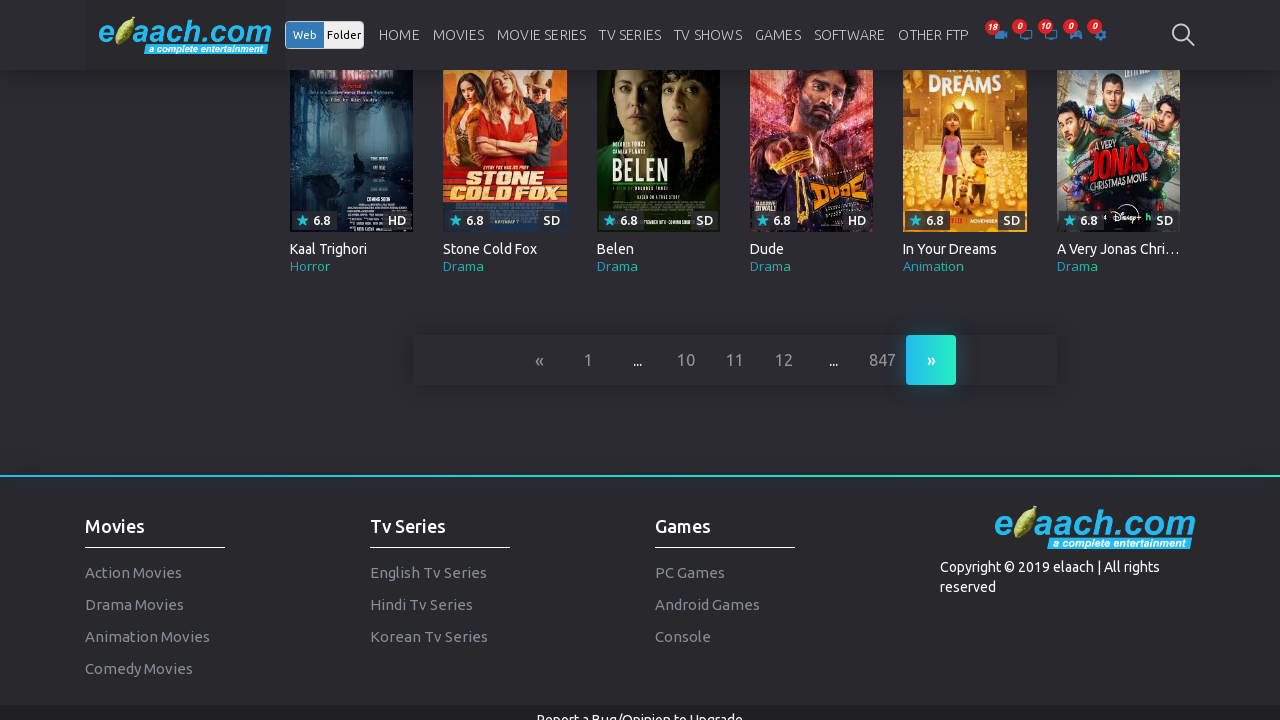

Movie not found on page 28, navigating to next page at (931, 360) on xpath=//ul[@class='pagination pagination']/li/a >> nth=-1
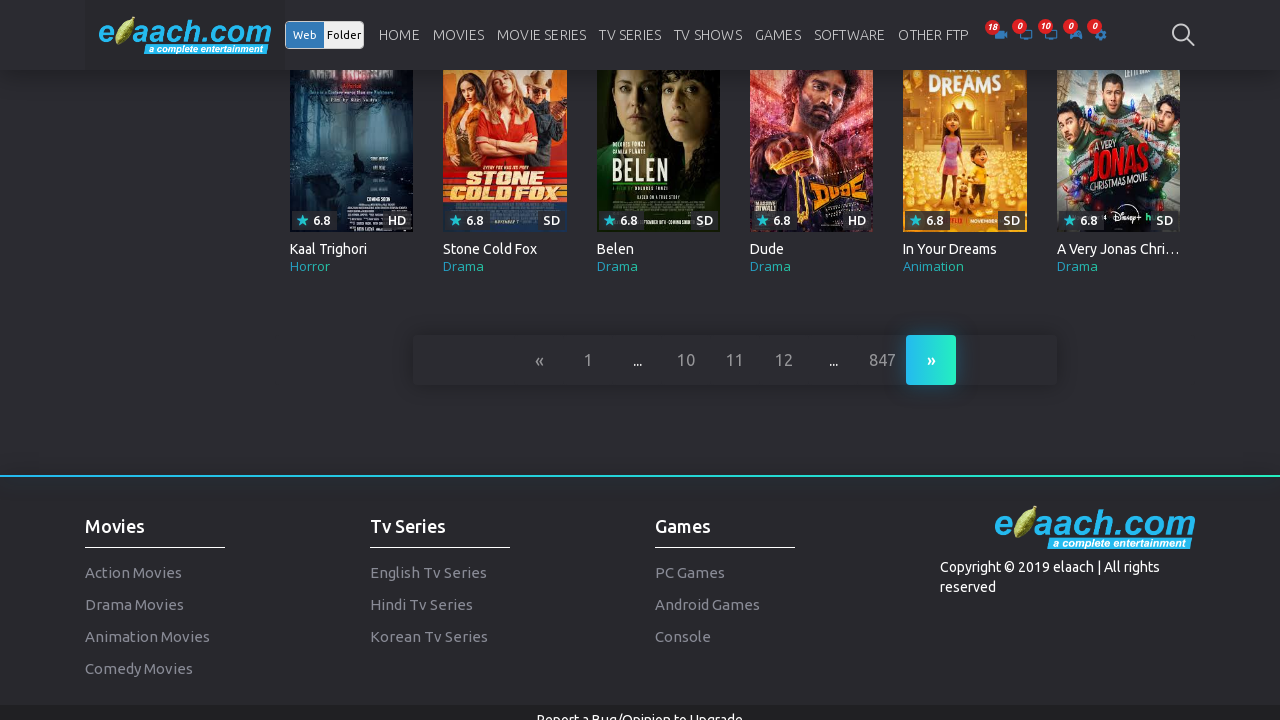

Next page loaded
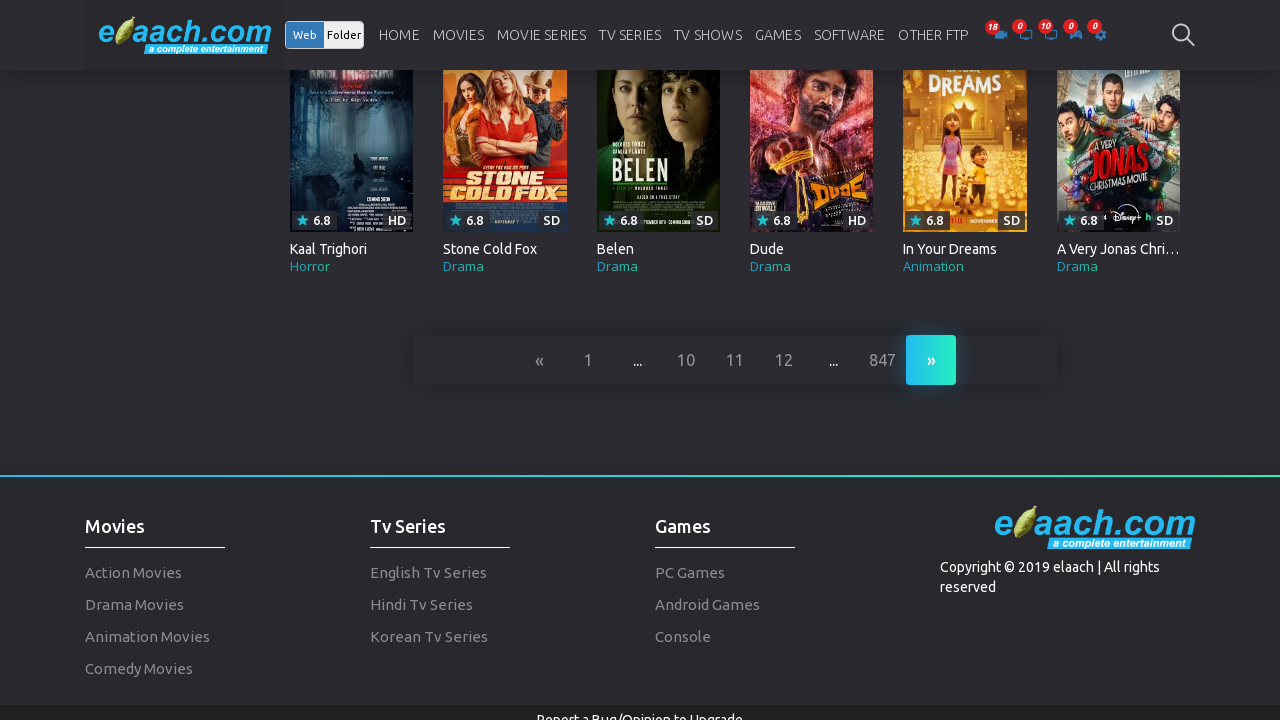

Searched for movie 'Bhediya' on page 29
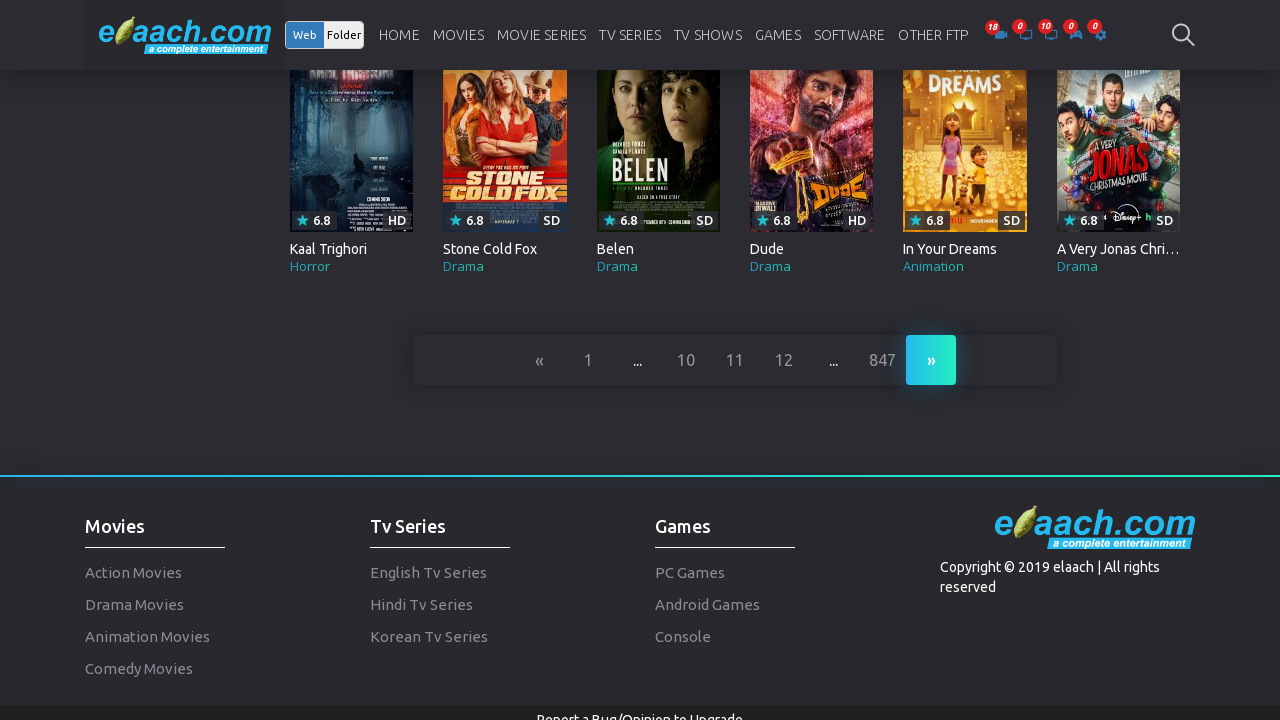

Movie not found on page 29, navigating to next page at (931, 360) on xpath=//ul[@class='pagination pagination']/li/a >> nth=-1
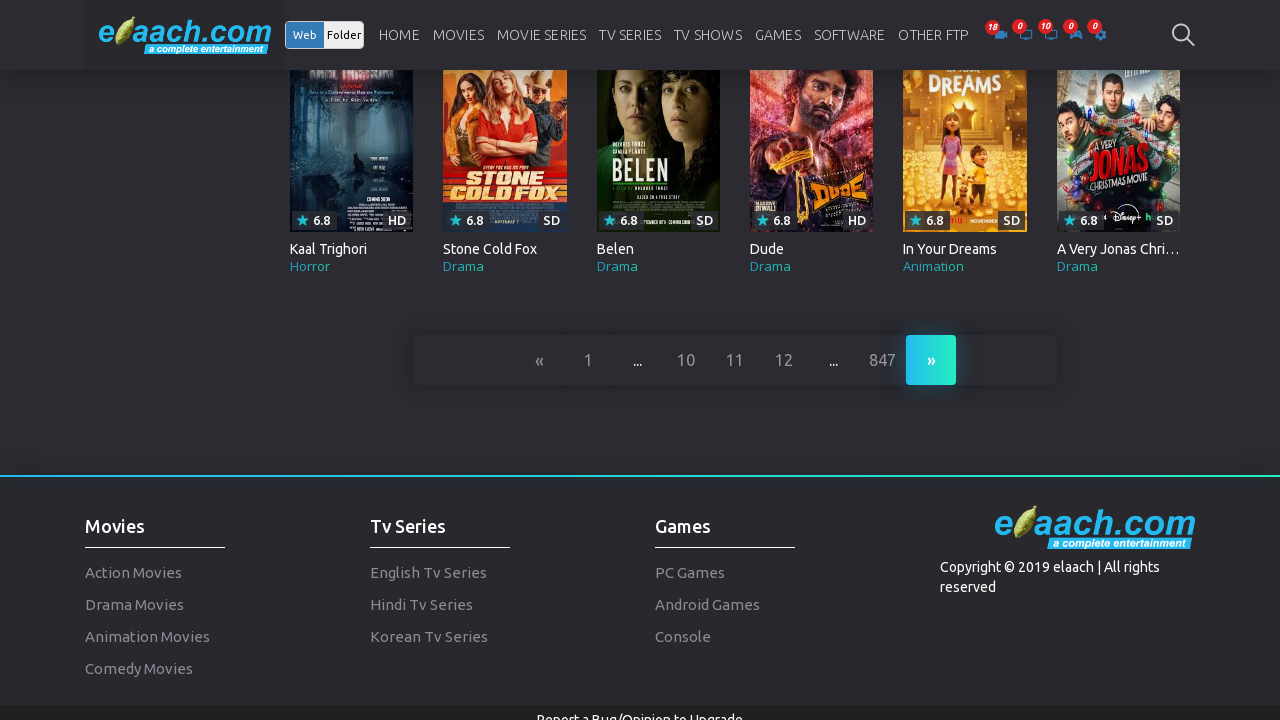

Next page loaded
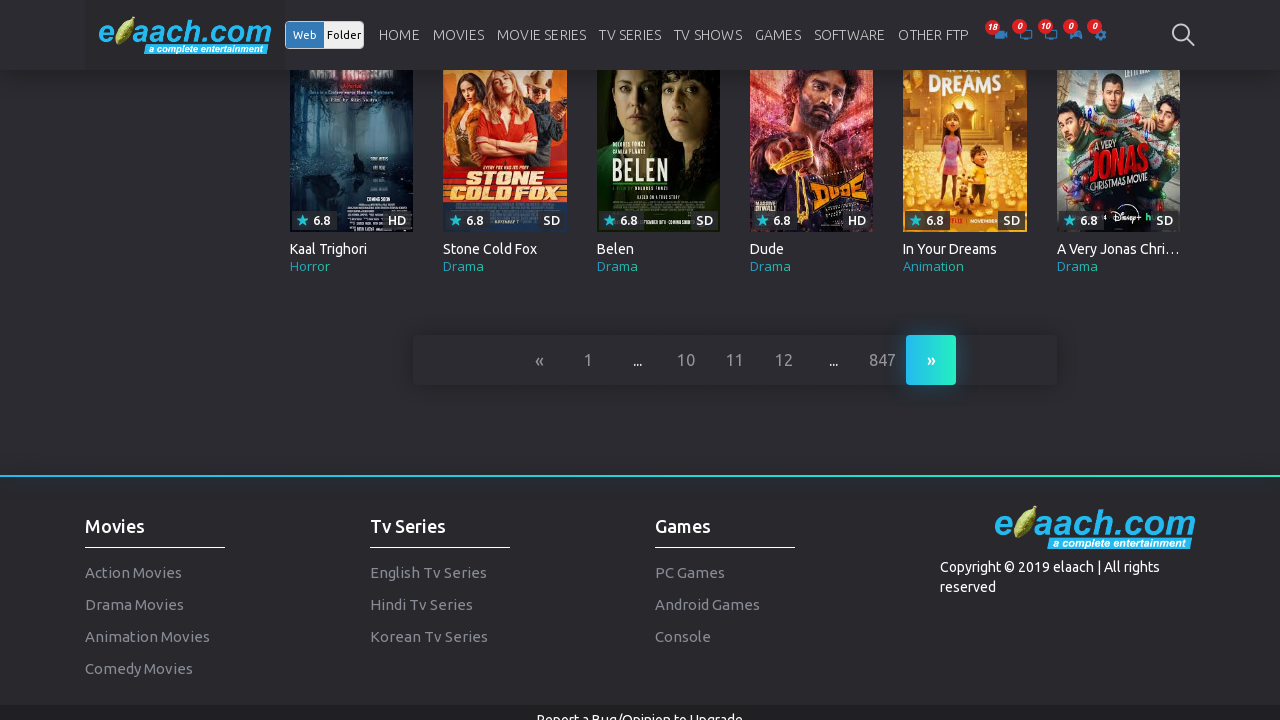

Searched for movie 'Bhediya' on page 30
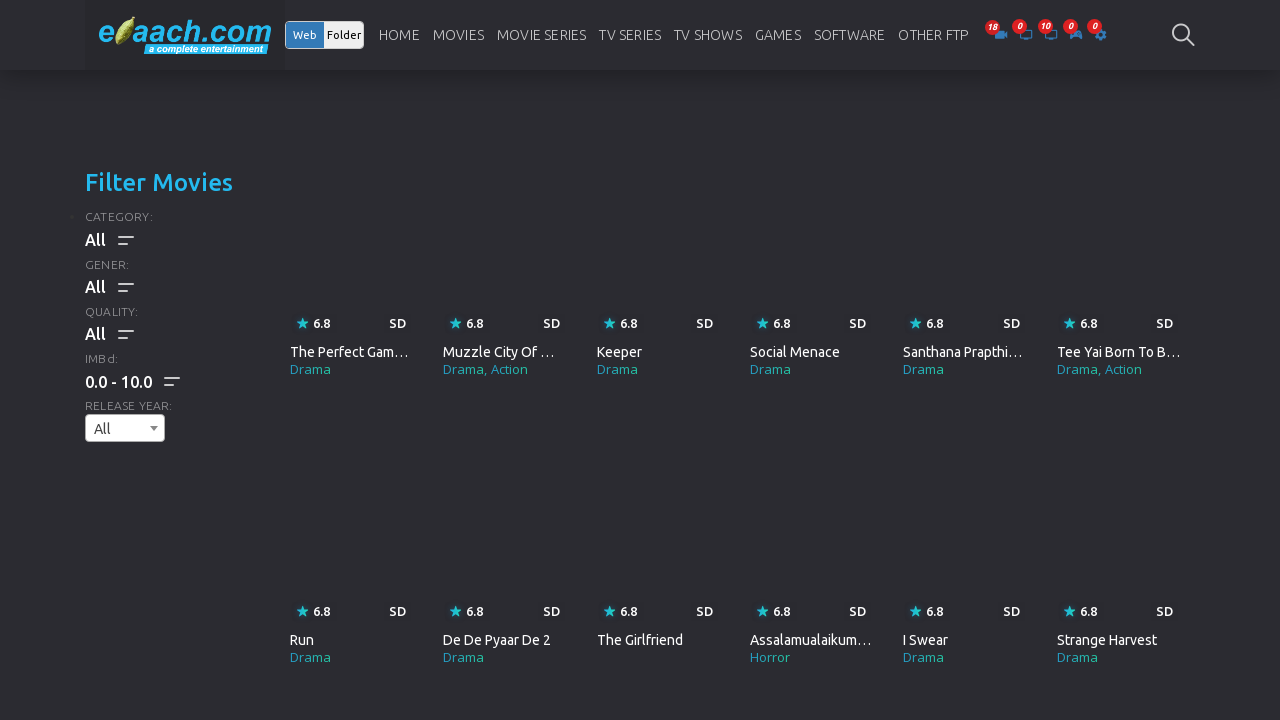

Movie not found on page 30, navigating to next page at (931, 360) on xpath=//ul[@class='pagination pagination']/li/a >> nth=-1
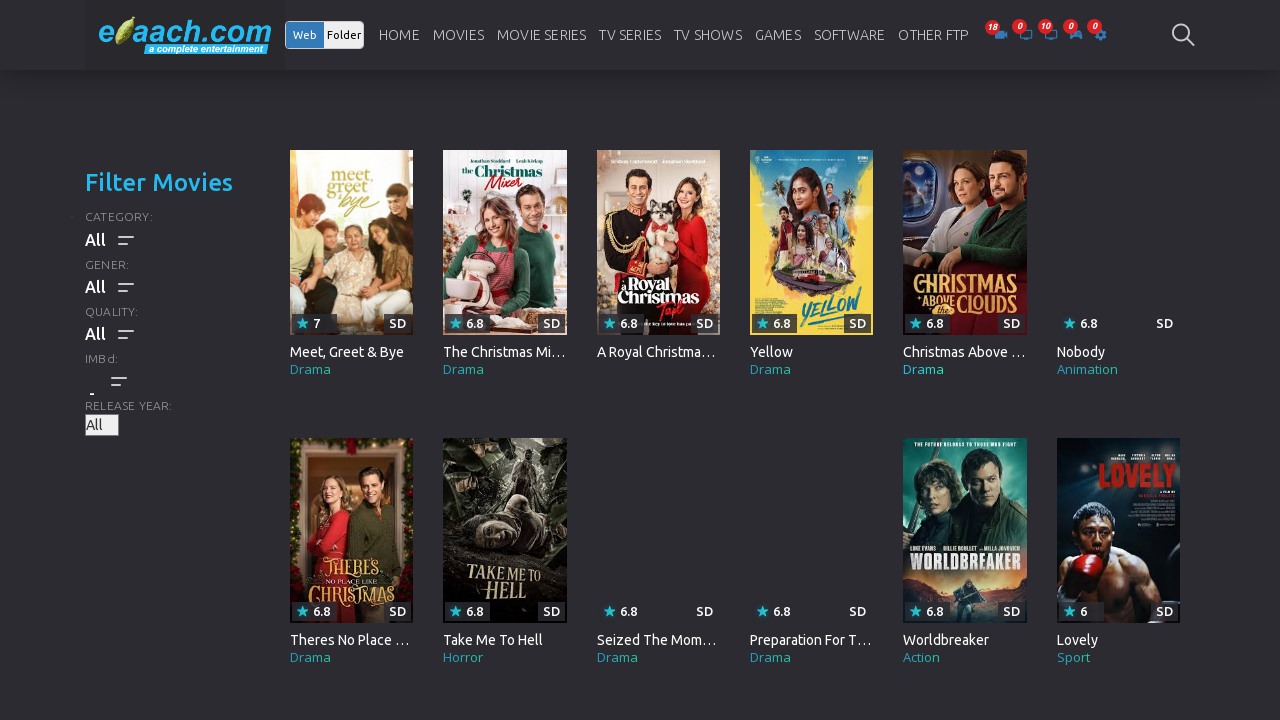

Next page loaded
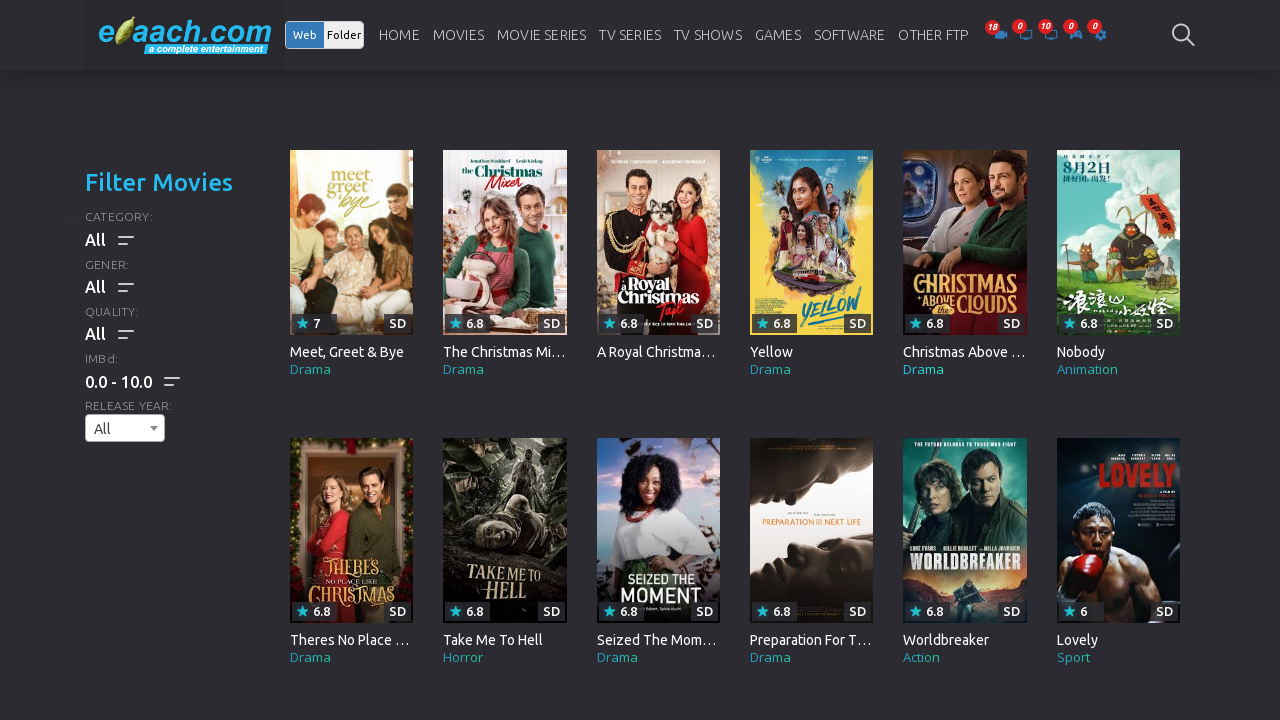

Searched for movie 'Bhediya' on page 31
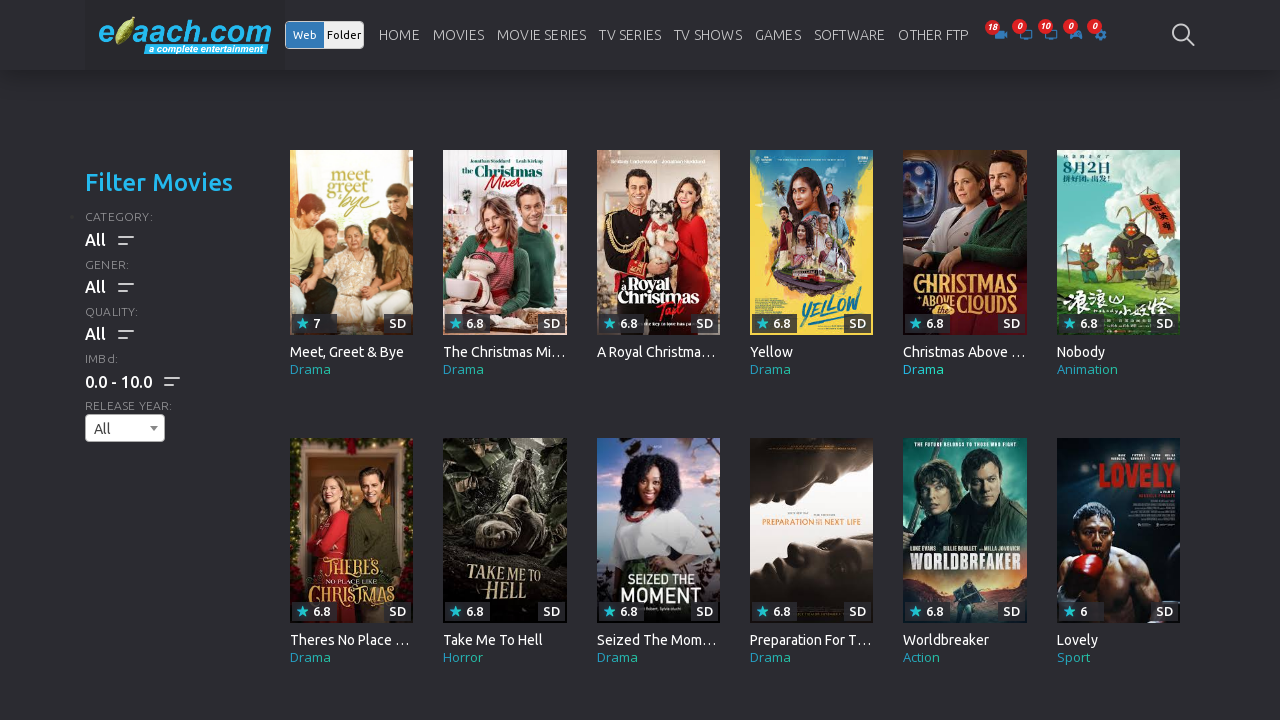

Movie not found on page 31, navigating to next page at (931, 360) on xpath=//ul[@class='pagination pagination']/li/a >> nth=-1
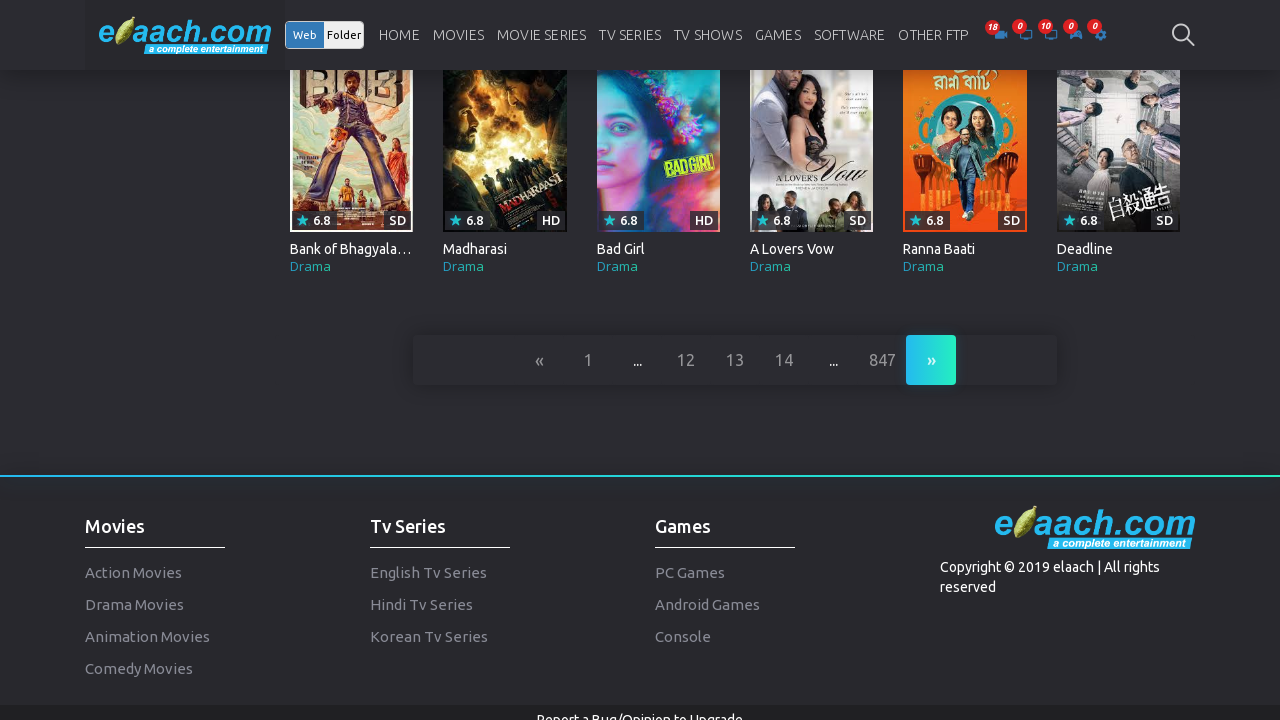

Next page loaded
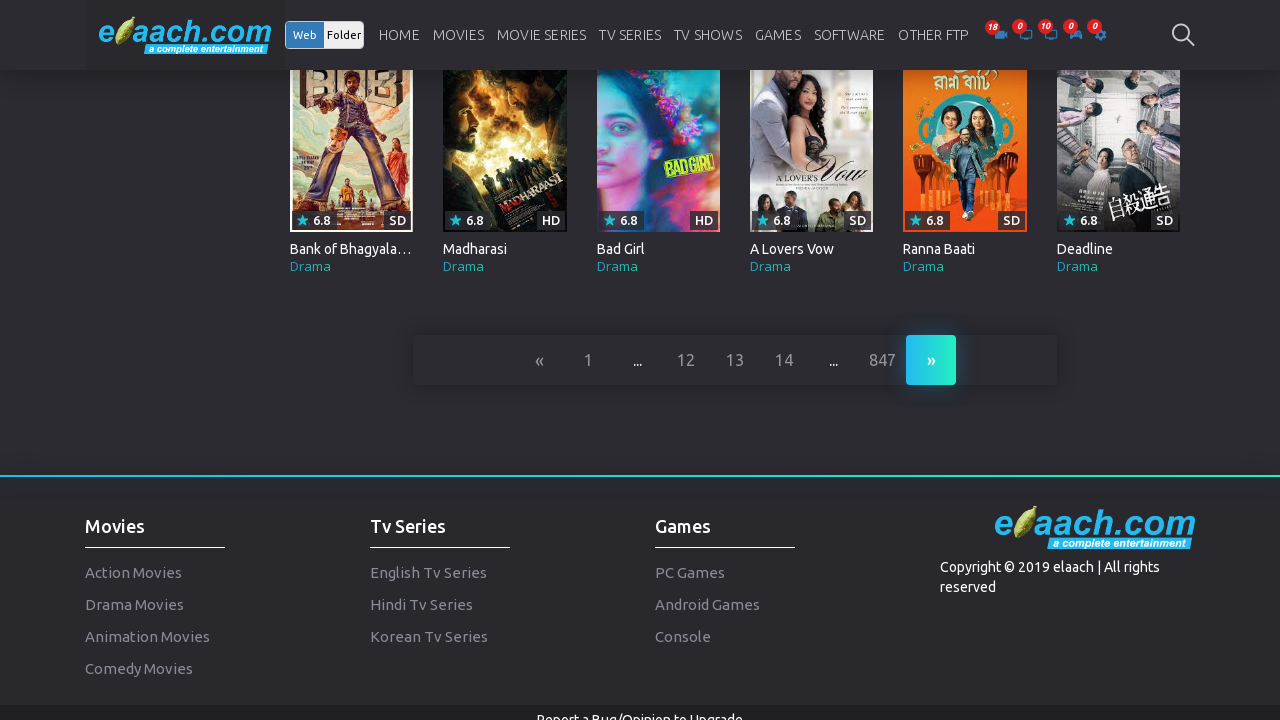

Searched for movie 'Bhediya' on page 32
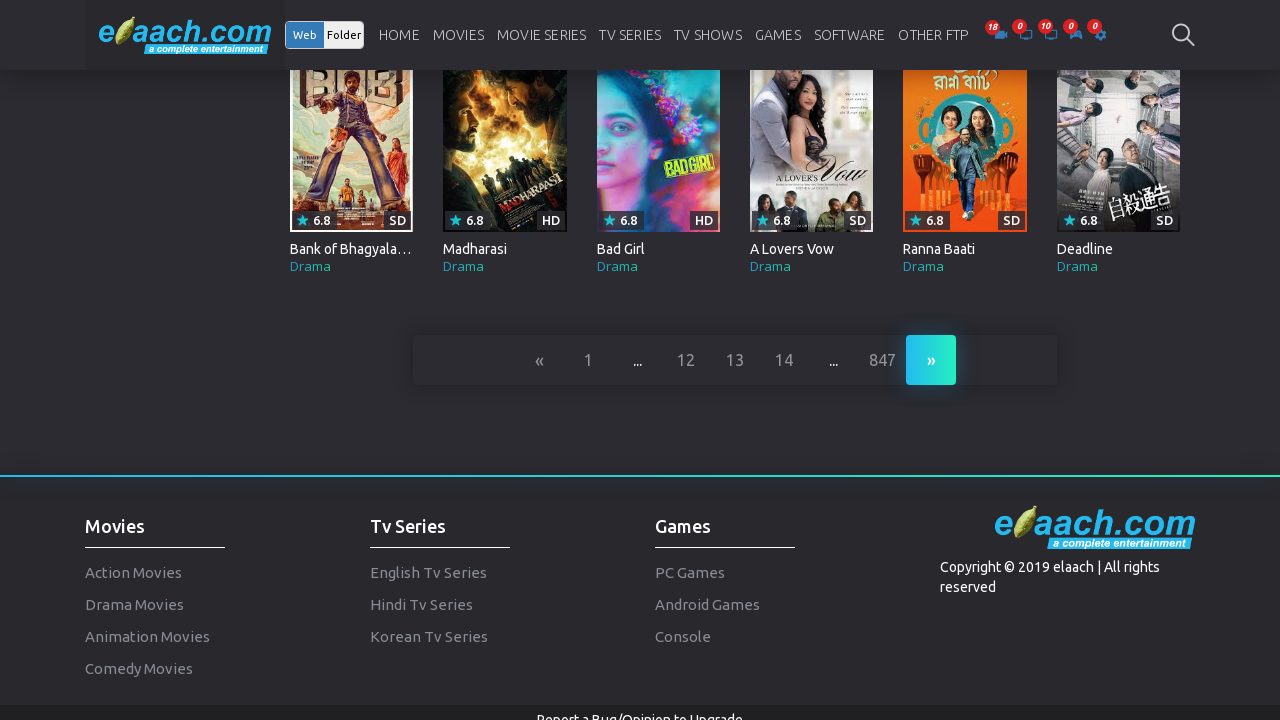

Movie not found on page 32, navigating to next page at (931, 360) on xpath=//ul[@class='pagination pagination']/li/a >> nth=-1
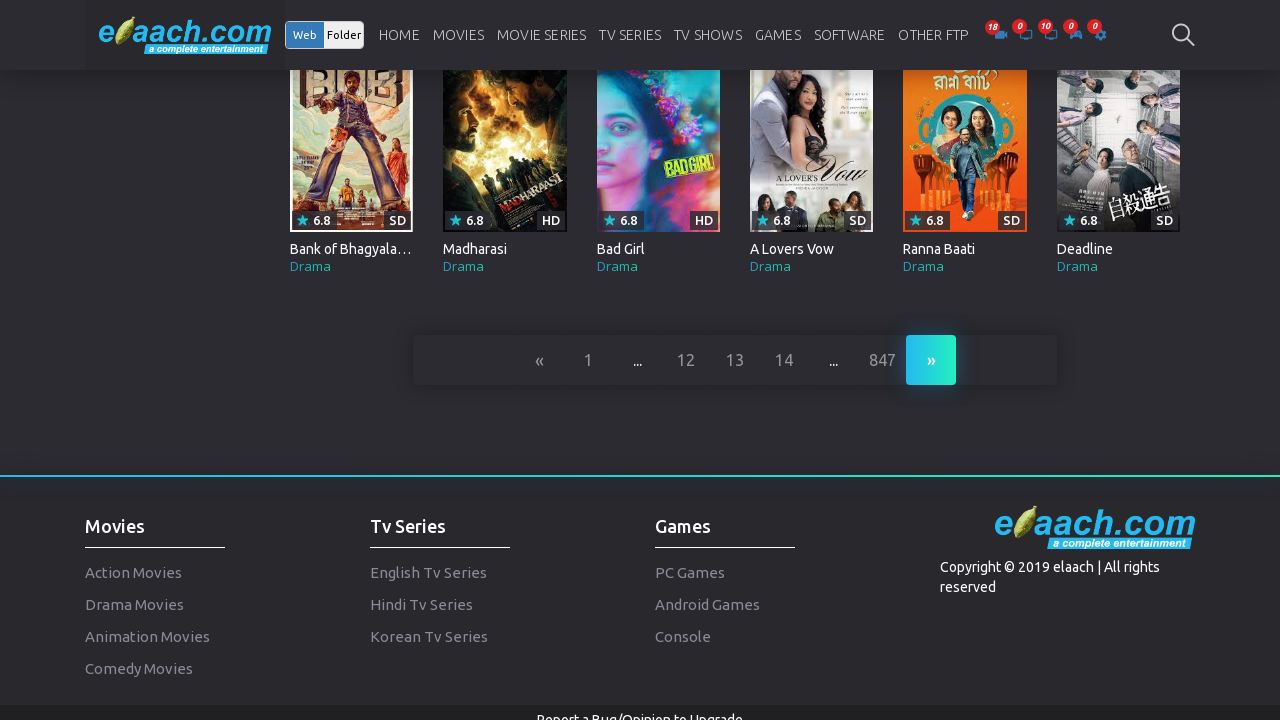

Next page loaded
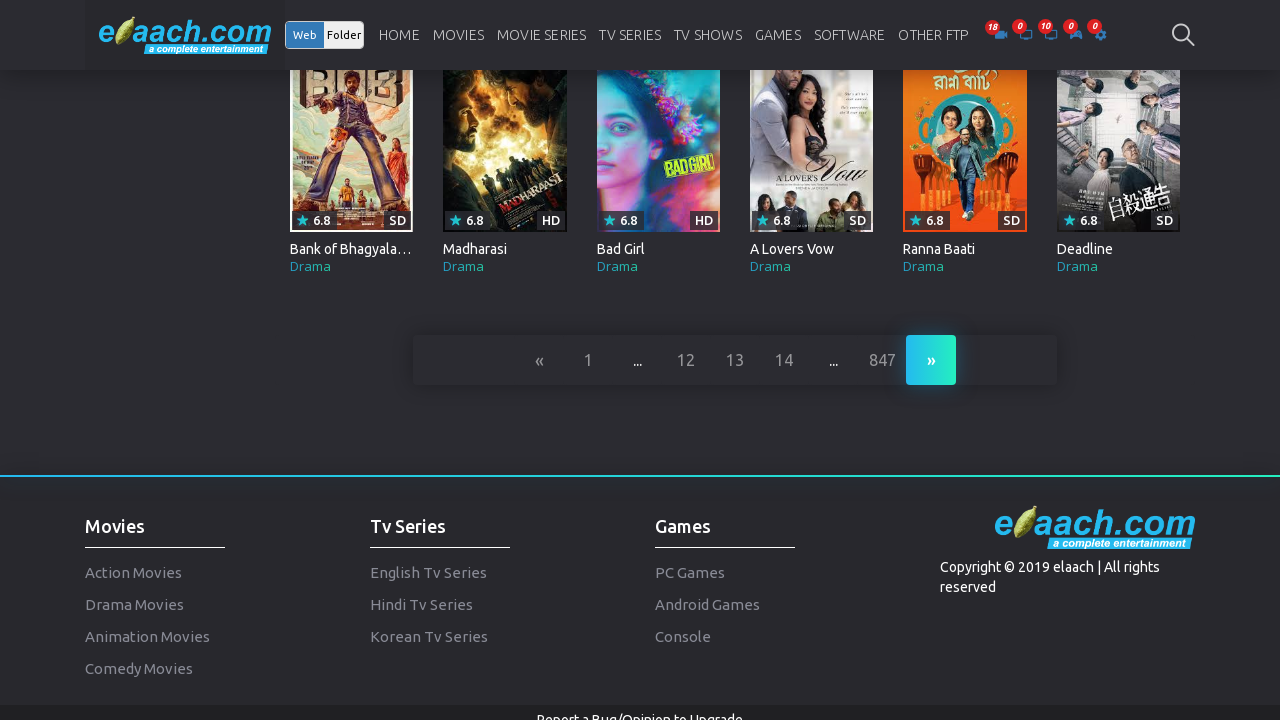

Searched for movie 'Bhediya' on page 33
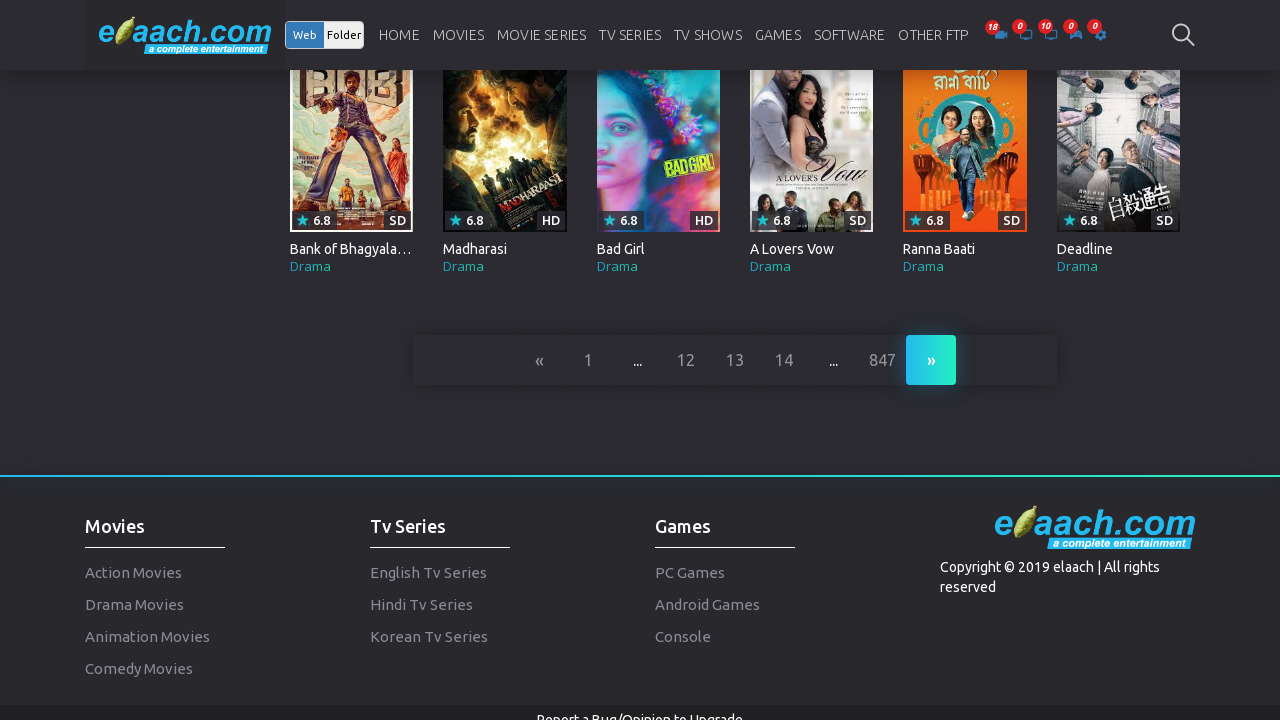

Movie not found on page 33, navigating to next page at (931, 360) on xpath=//ul[@class='pagination pagination']/li/a >> nth=-1
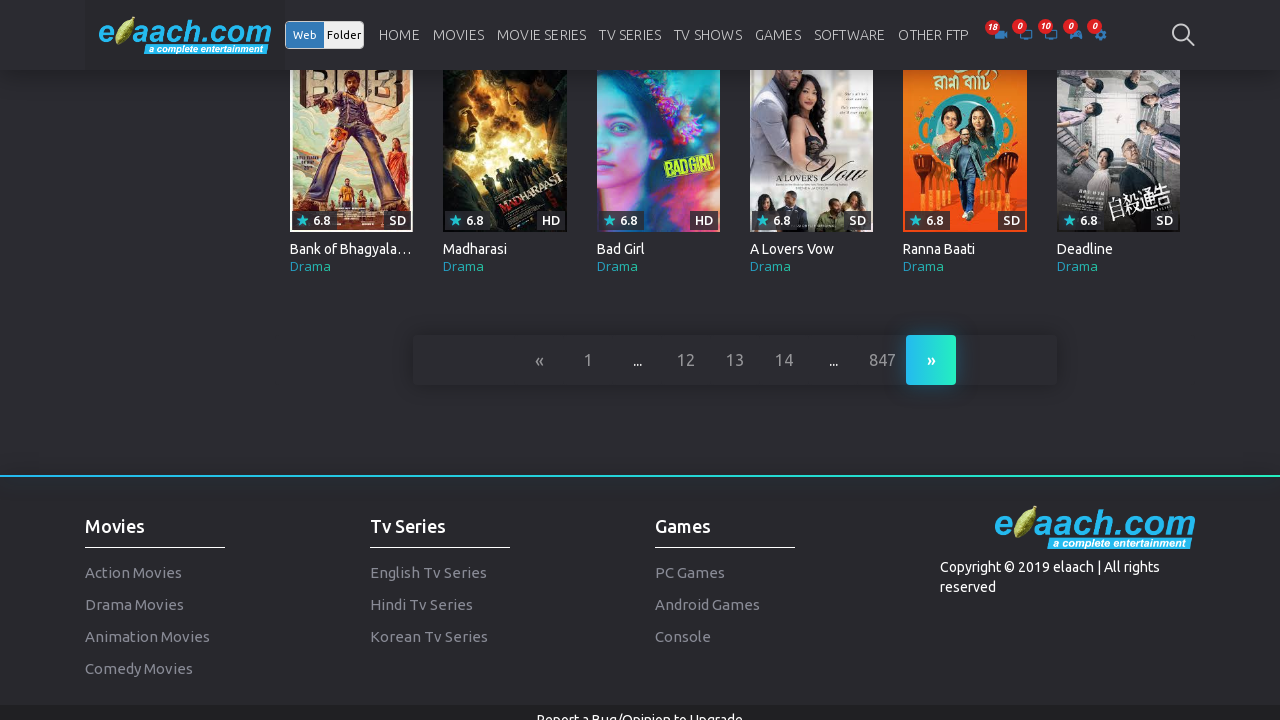

Next page loaded
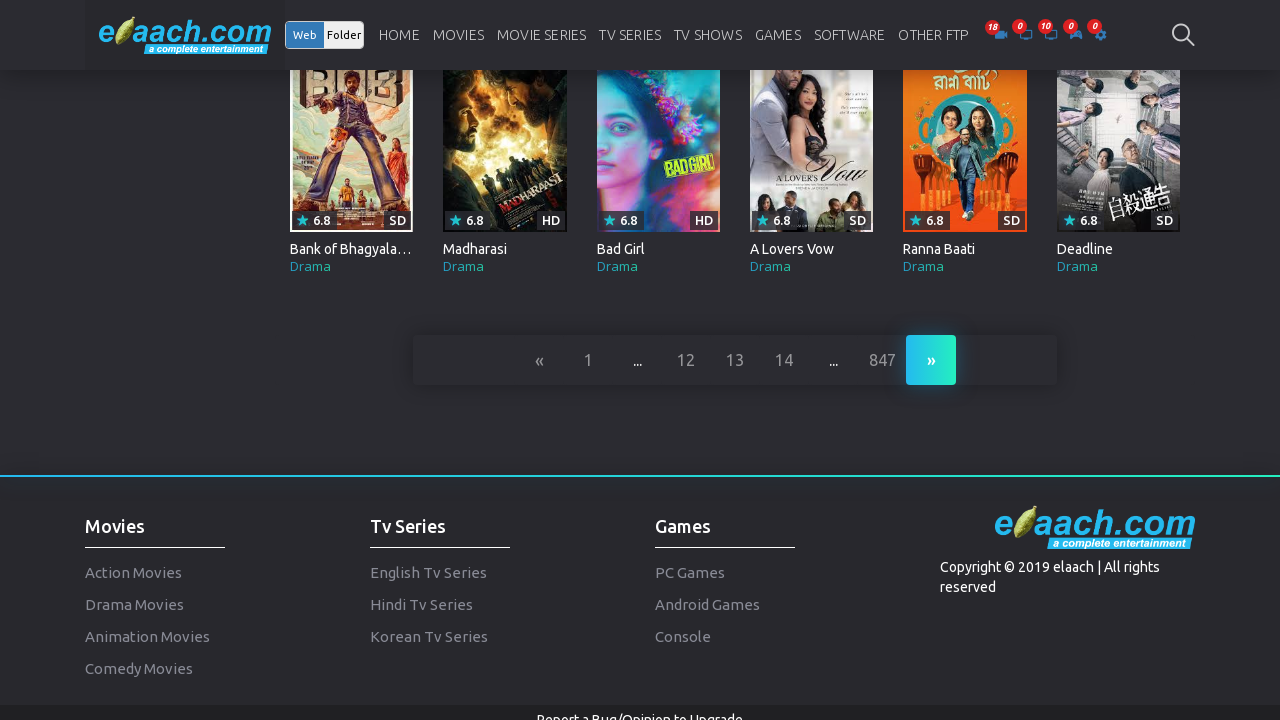

Searched for movie 'Bhediya' on page 34
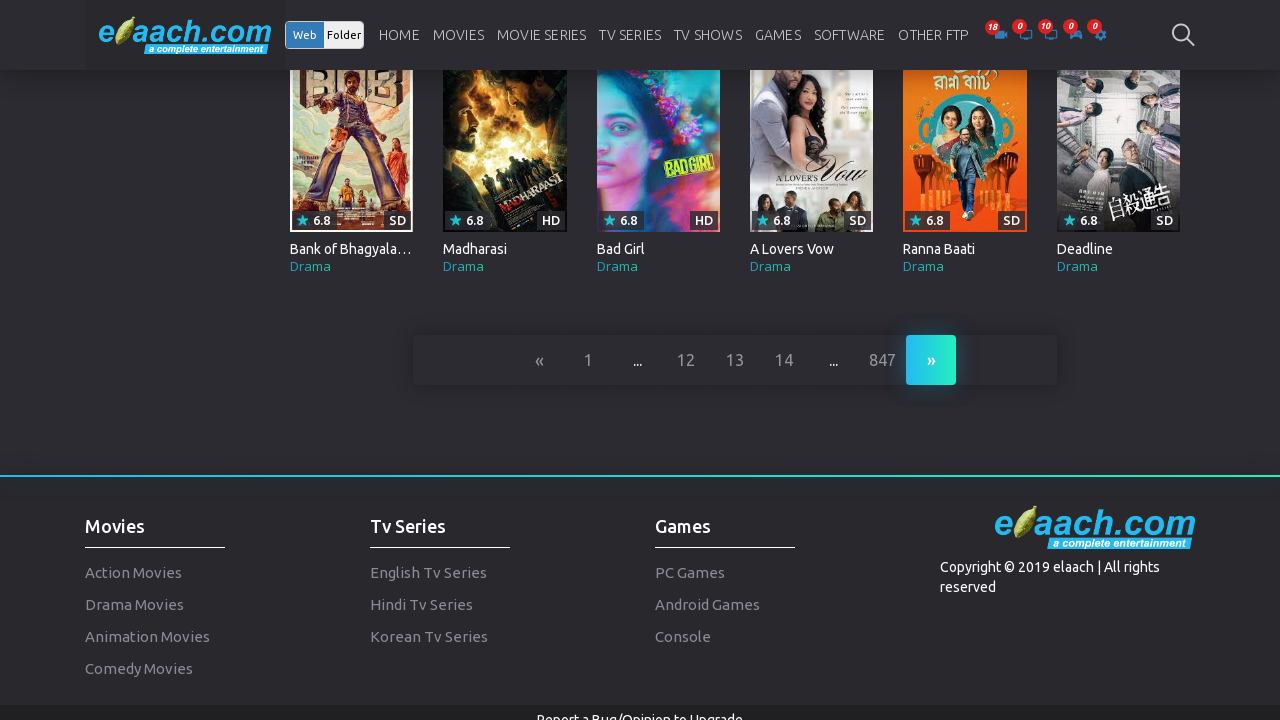

Movie not found on page 34, navigating to next page at (931, 360) on xpath=//ul[@class='pagination pagination']/li/a >> nth=-1
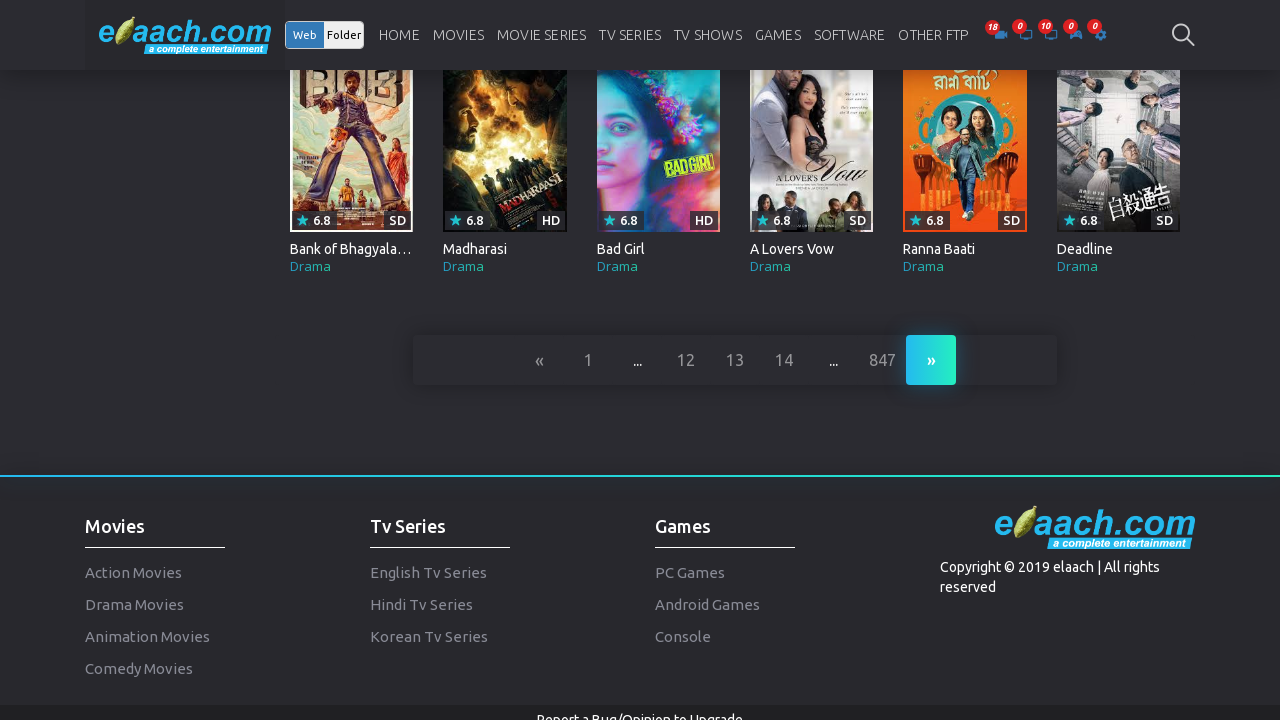

Next page loaded
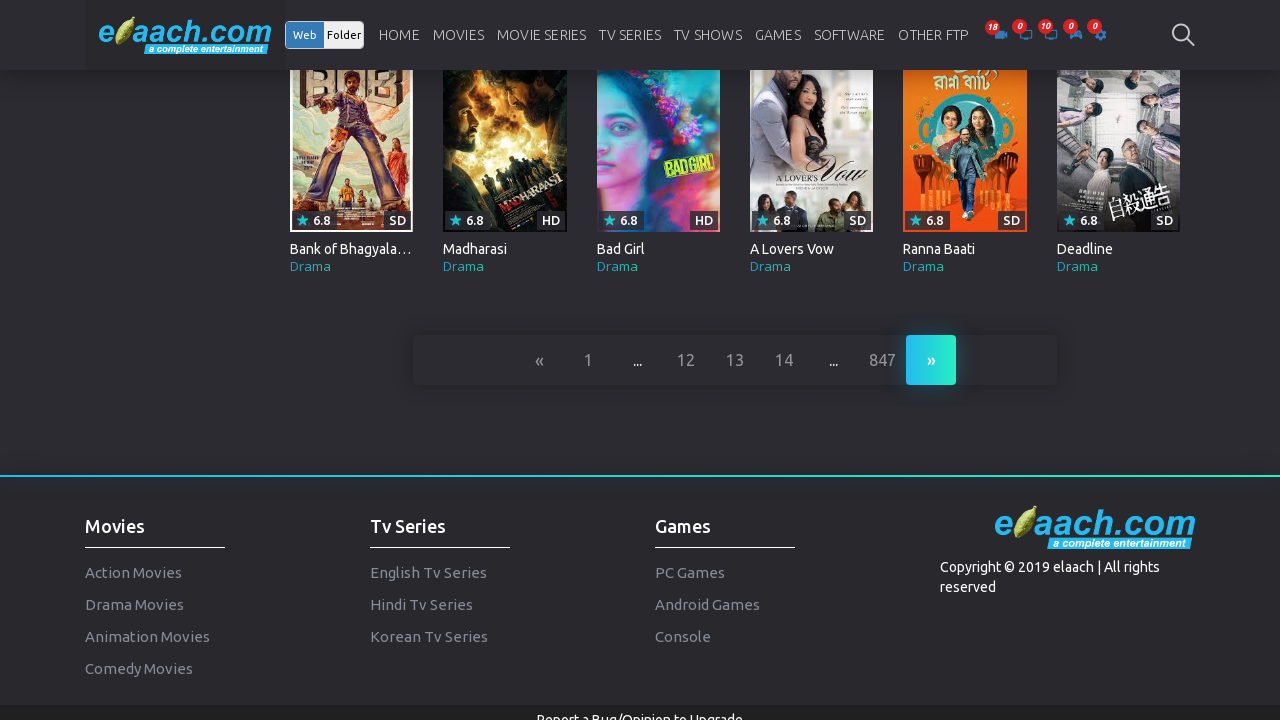

Searched for movie 'Bhediya' on page 35
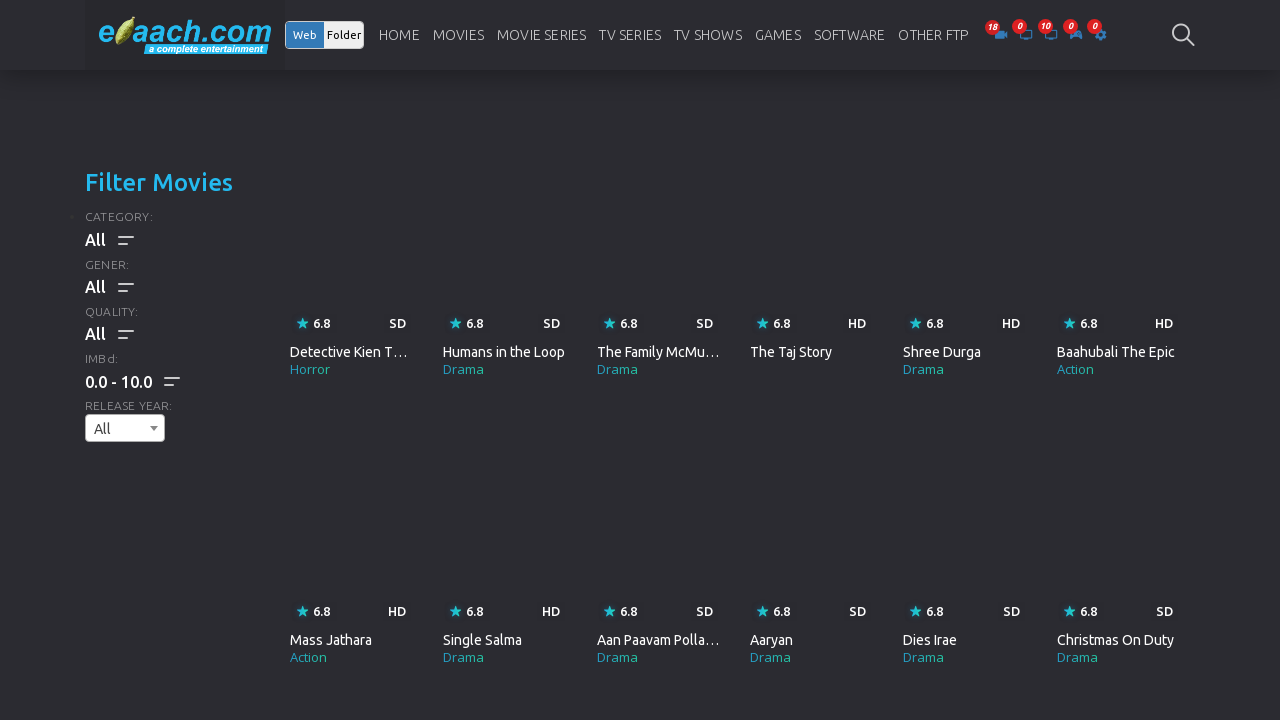

Movie not found on page 35, navigating to next page at (931, 360) on xpath=//ul[@class='pagination pagination']/li/a >> nth=-1
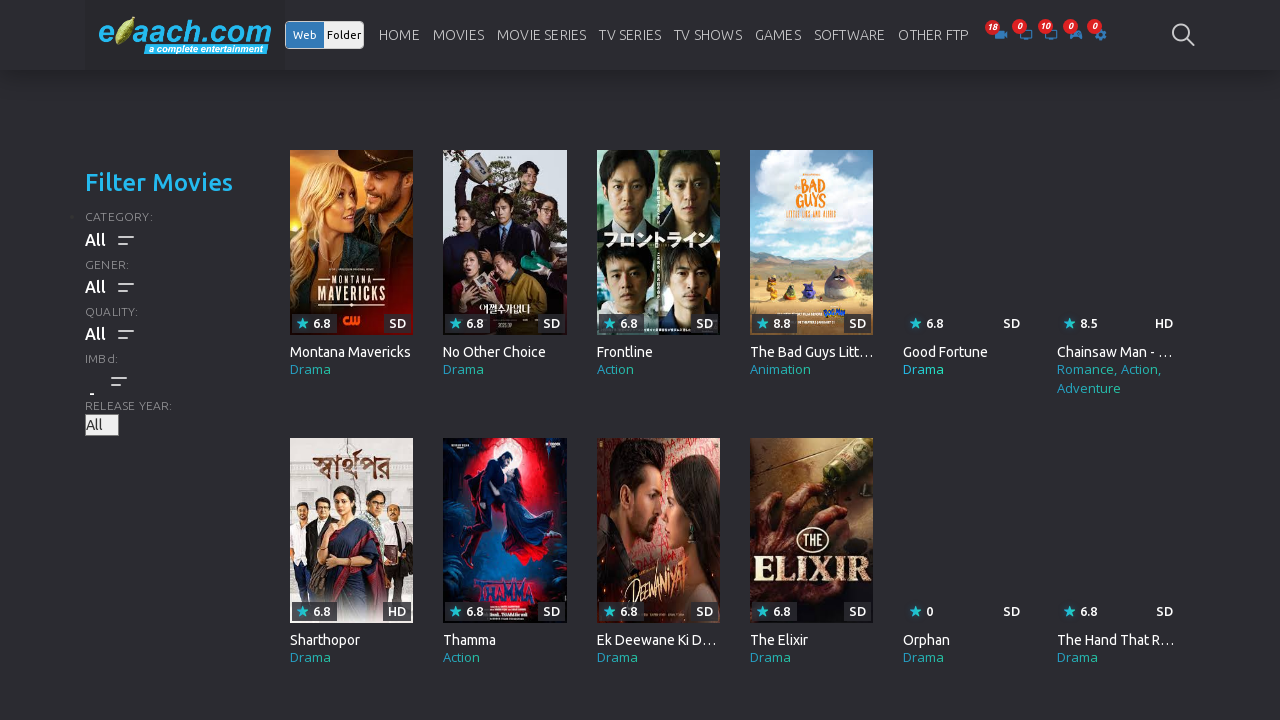

Next page loaded
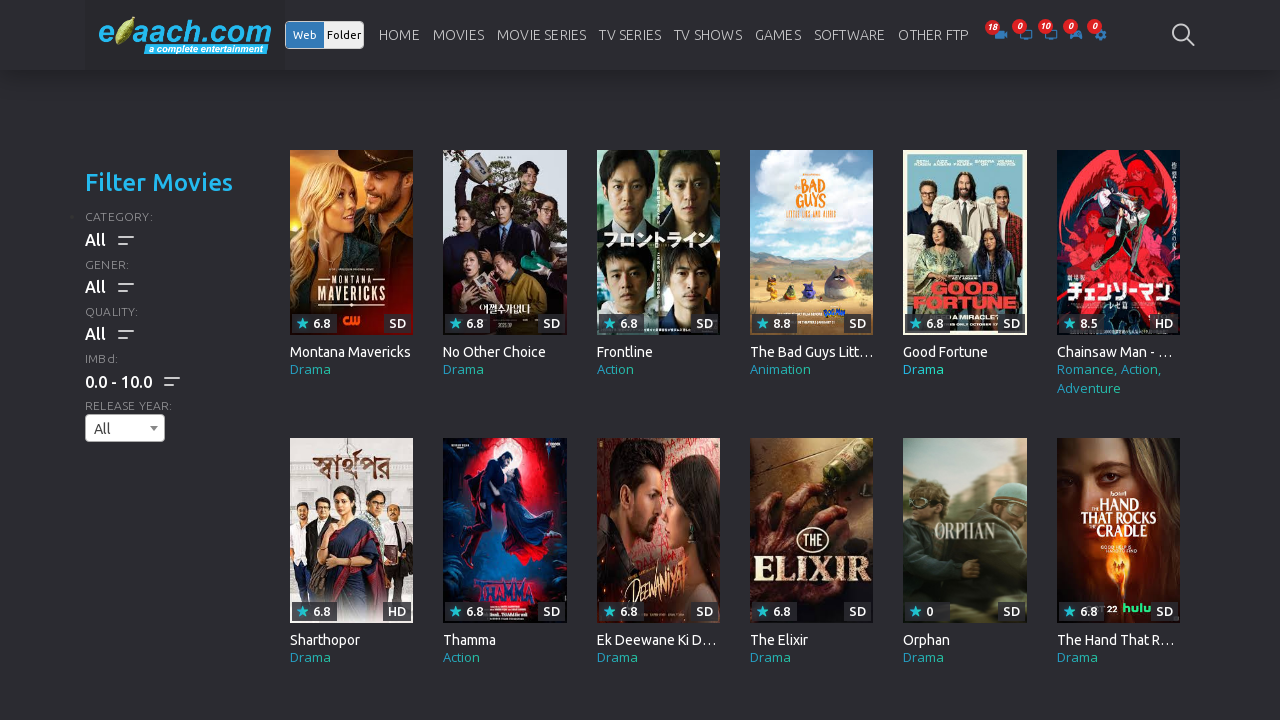

Searched for movie 'Bhediya' on page 36
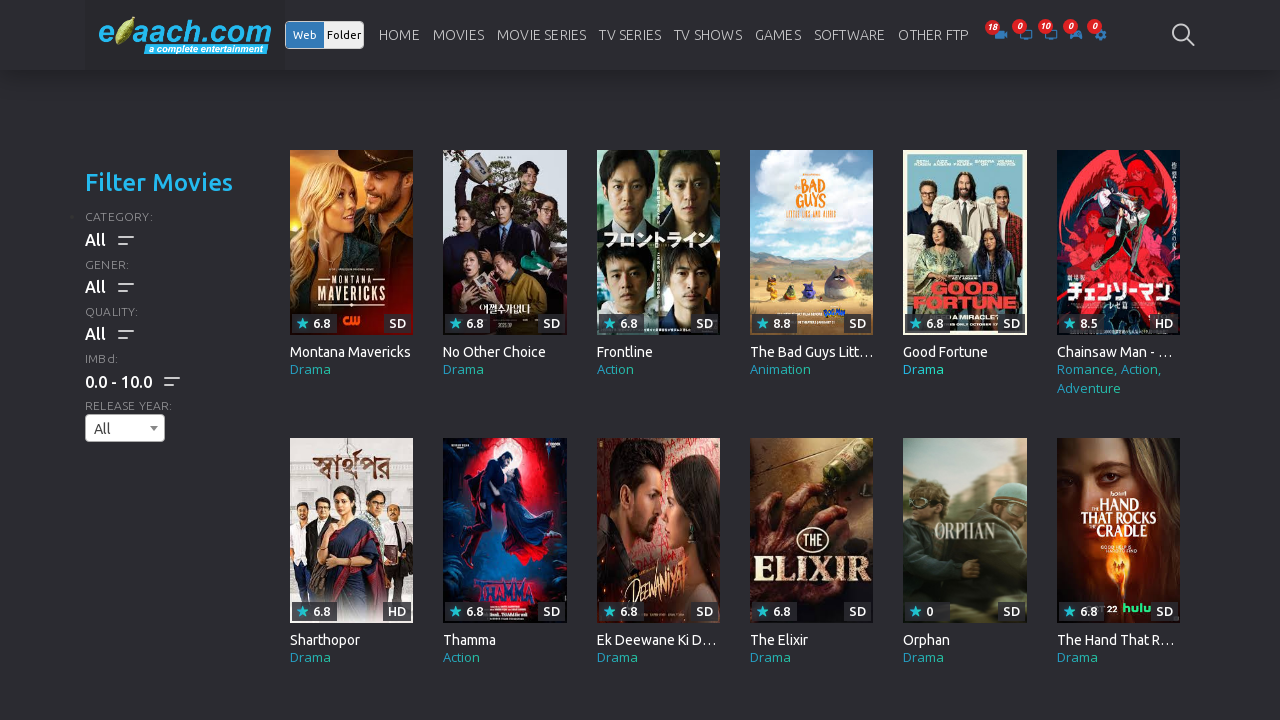

Movie not found on page 36, navigating to next page at (931, 360) on xpath=//ul[@class='pagination pagination']/li/a >> nth=-1
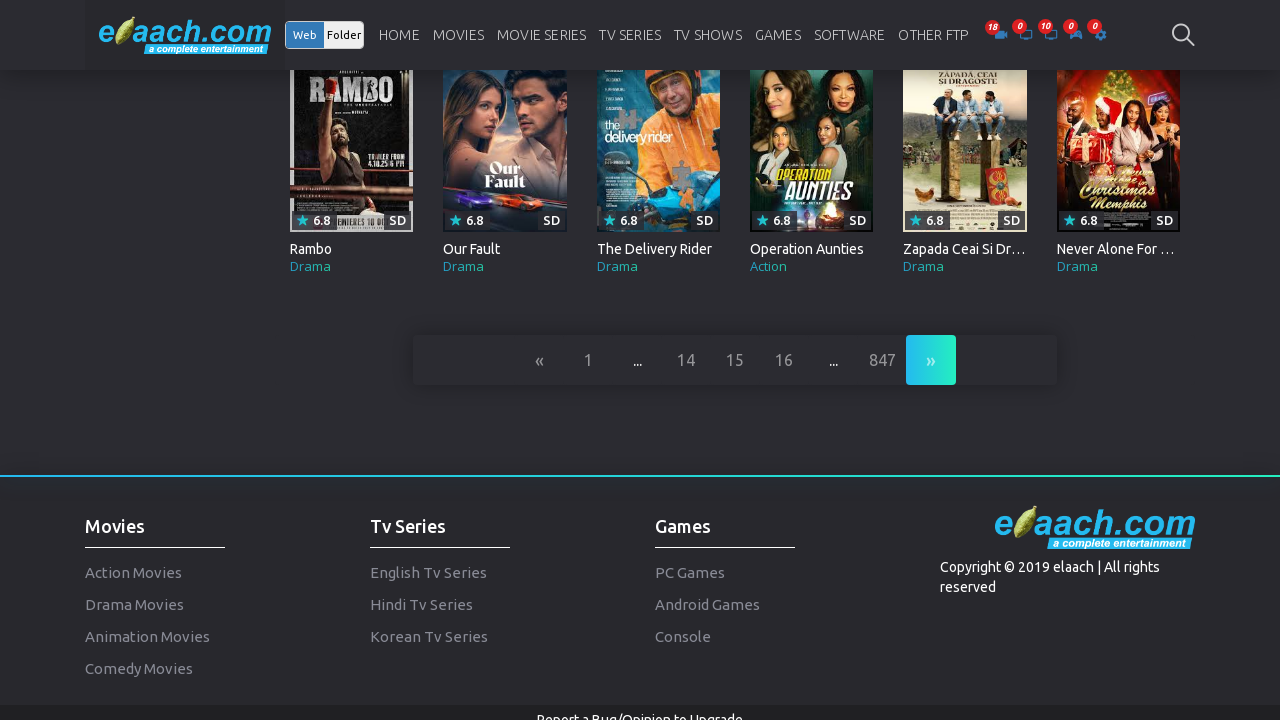

Next page loaded
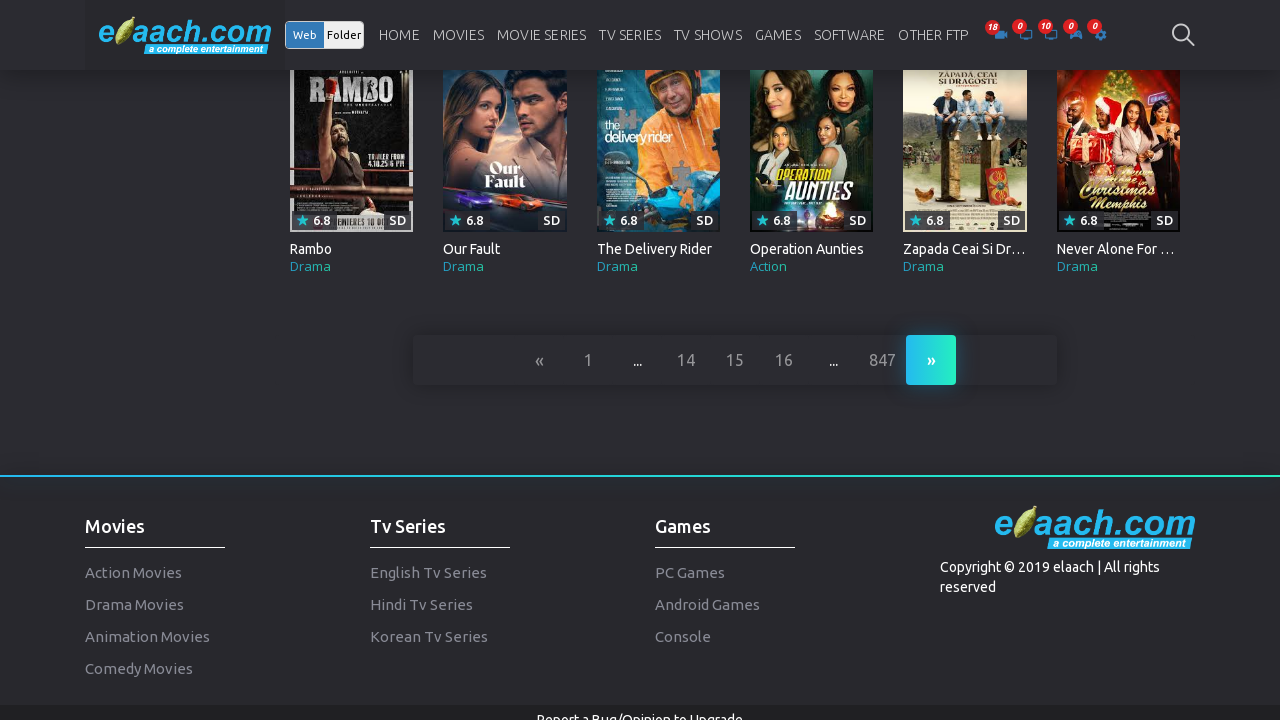

Searched for movie 'Bhediya' on page 37
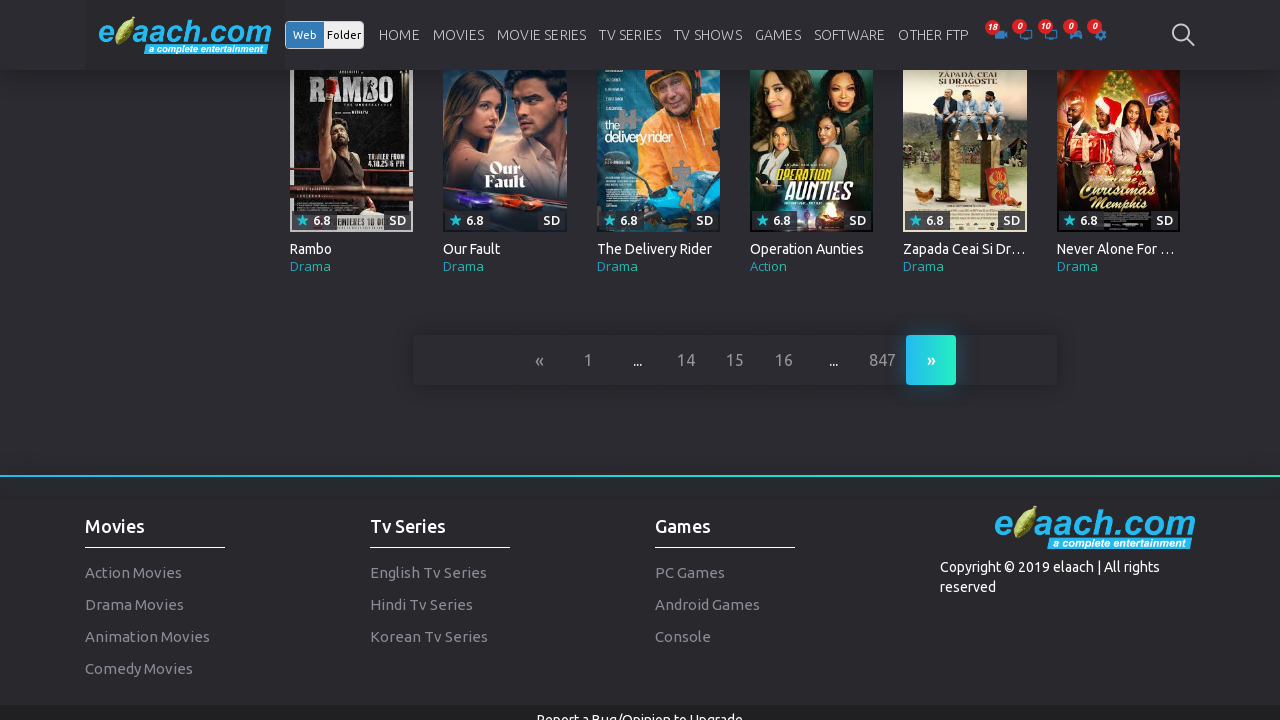

Movie not found on page 37, navigating to next page at (931, 360) on xpath=//ul[@class='pagination pagination']/li/a >> nth=-1
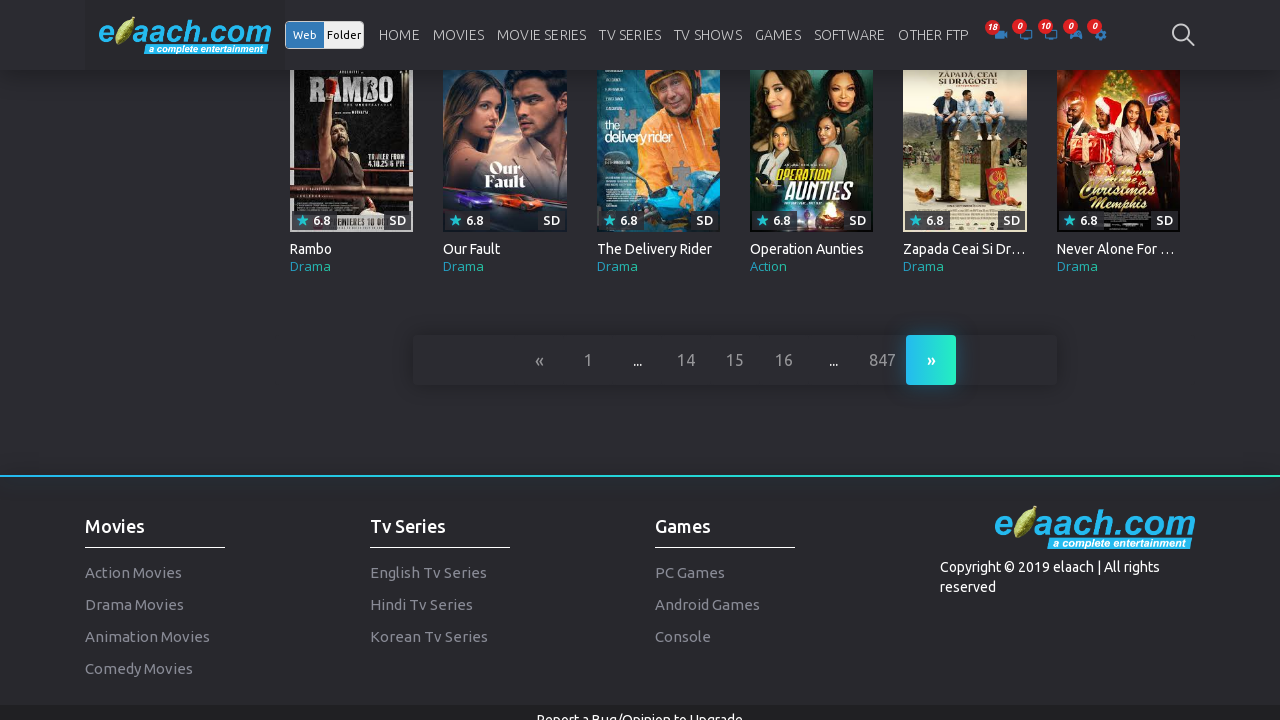

Next page loaded
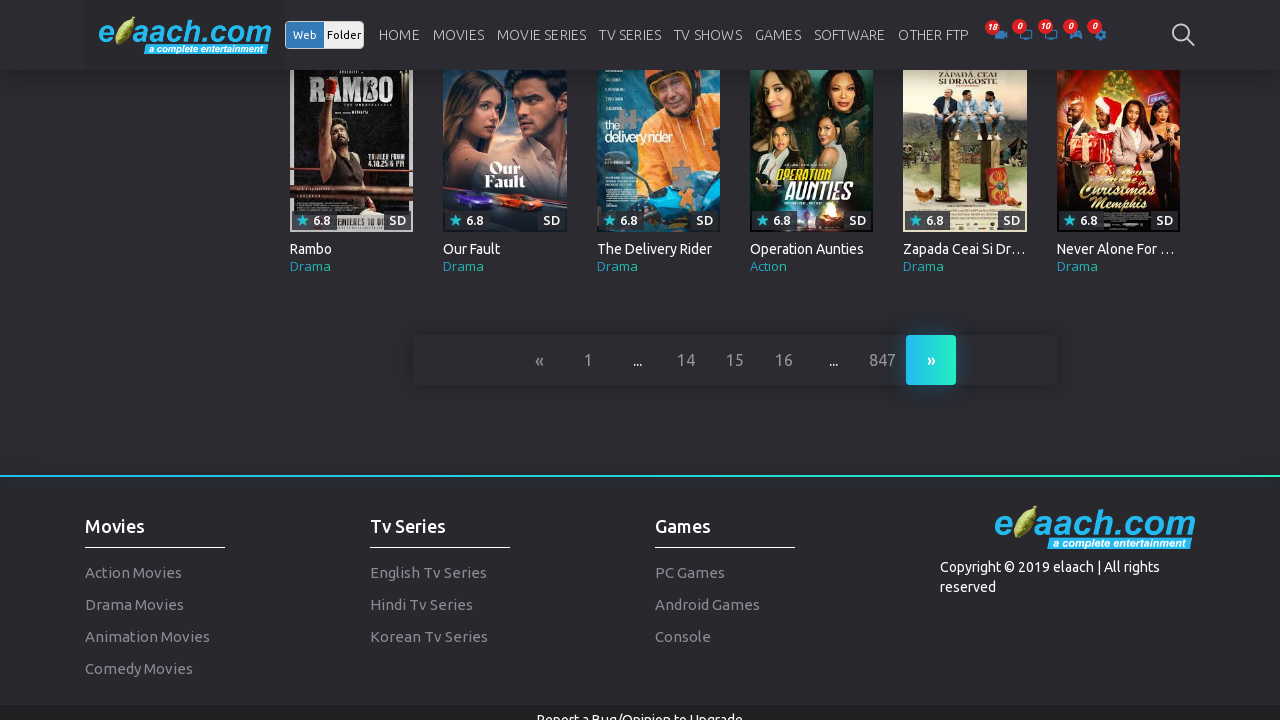

Searched for movie 'Bhediya' on page 38
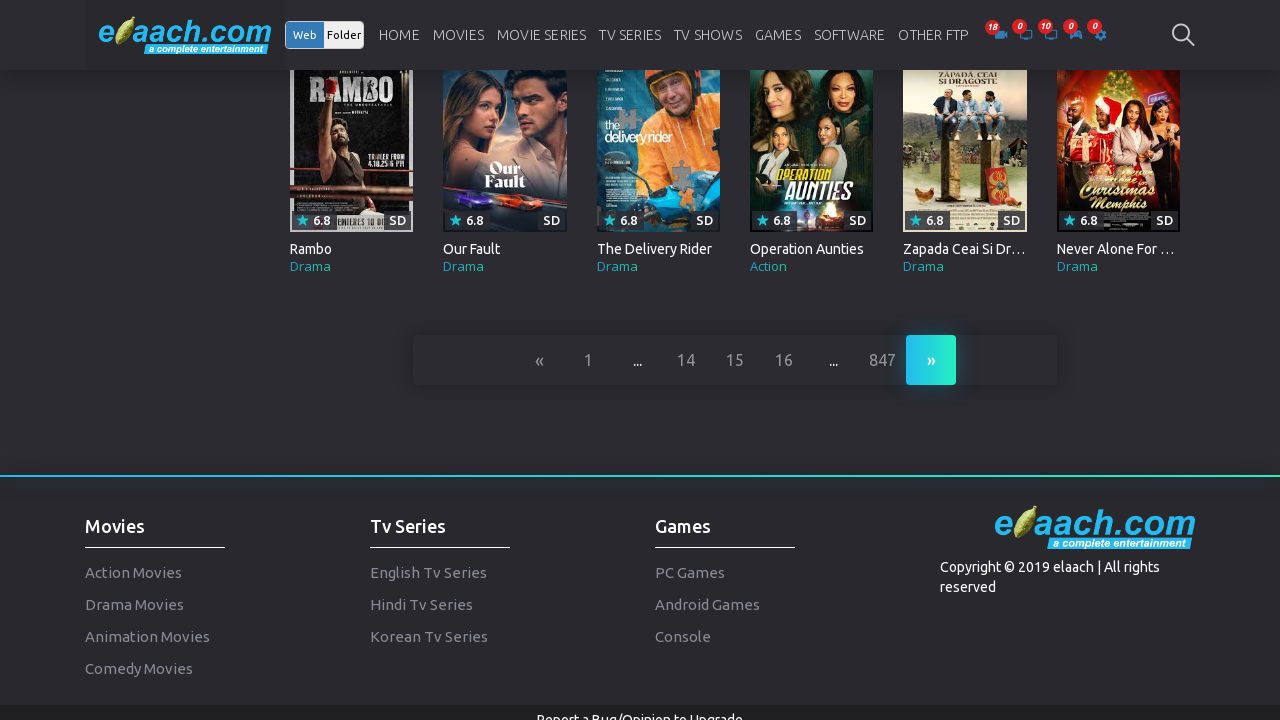

Movie not found on page 38, navigating to next page at (931, 360) on xpath=//ul[@class='pagination pagination']/li/a >> nth=-1
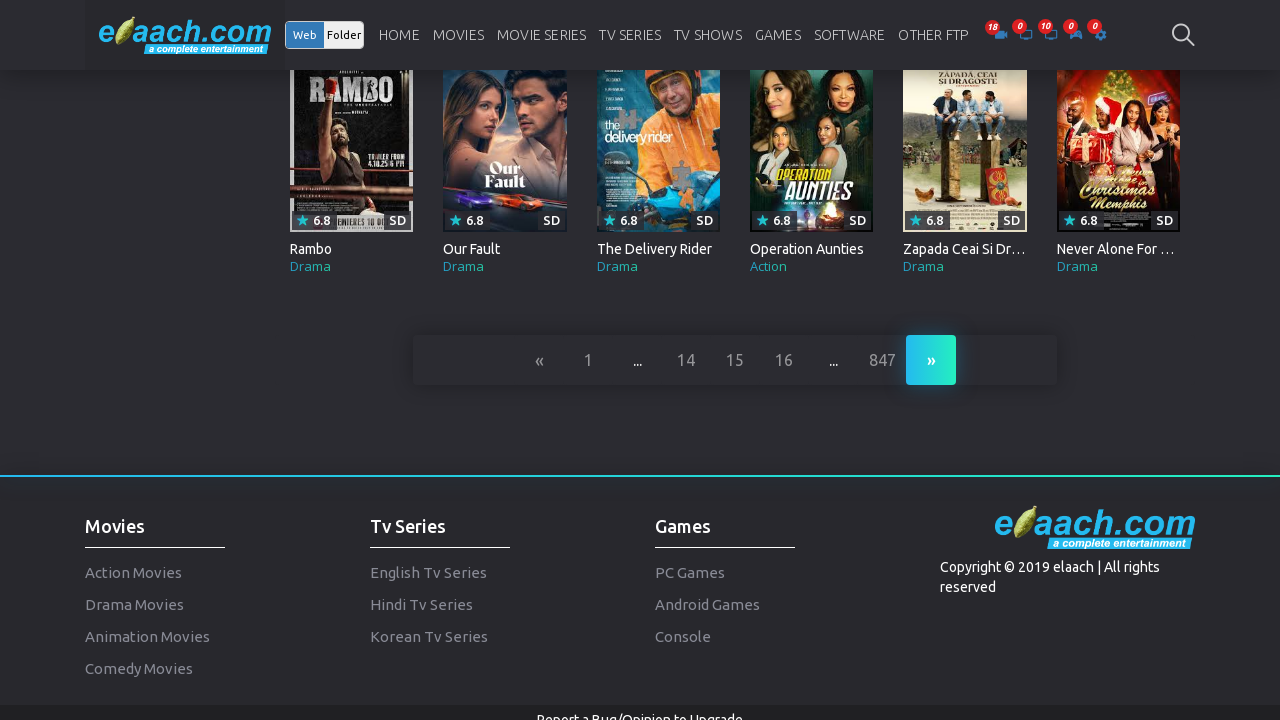

Next page loaded
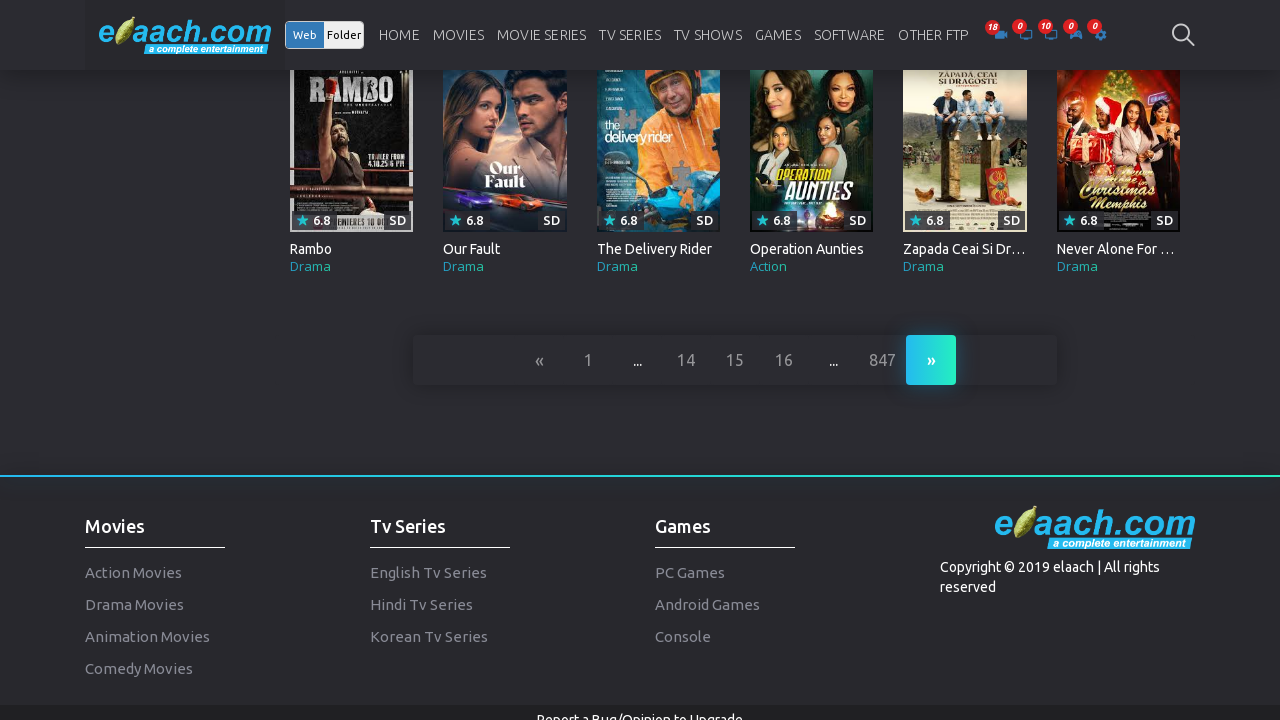

Searched for movie 'Bhediya' on page 39
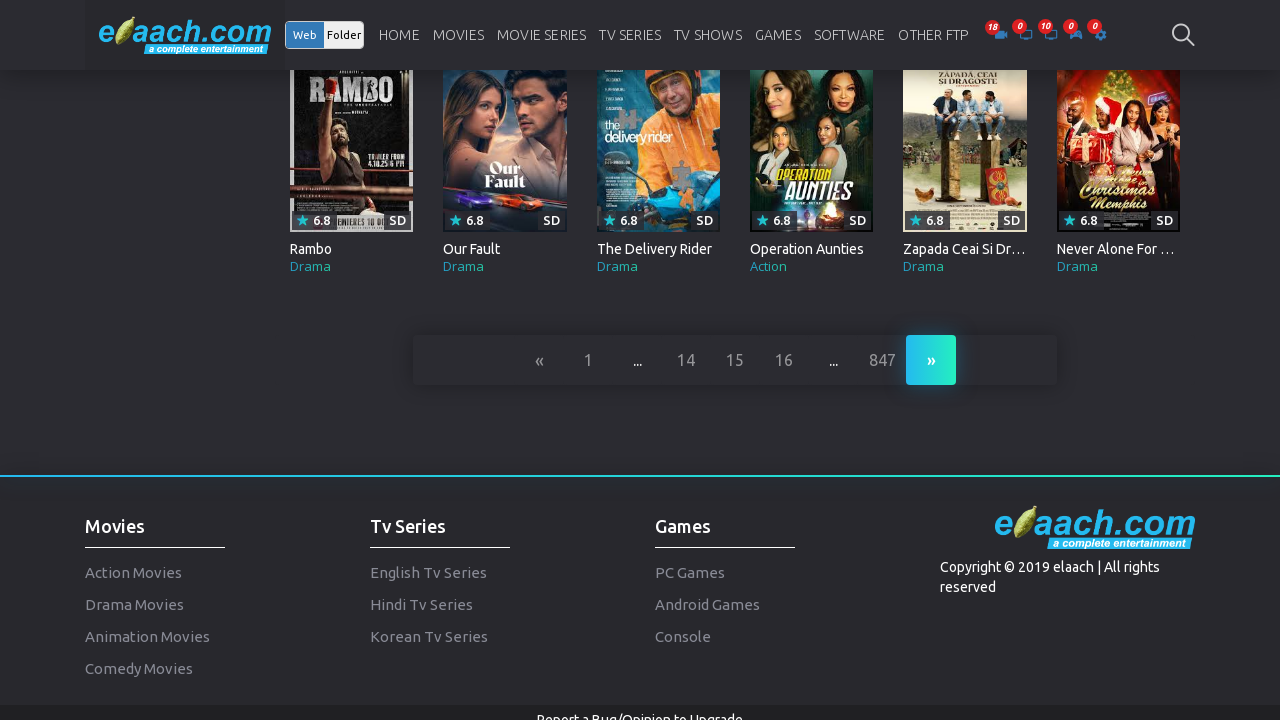

Movie not found on page 39, navigating to next page at (931, 360) on xpath=//ul[@class='pagination pagination']/li/a >> nth=-1
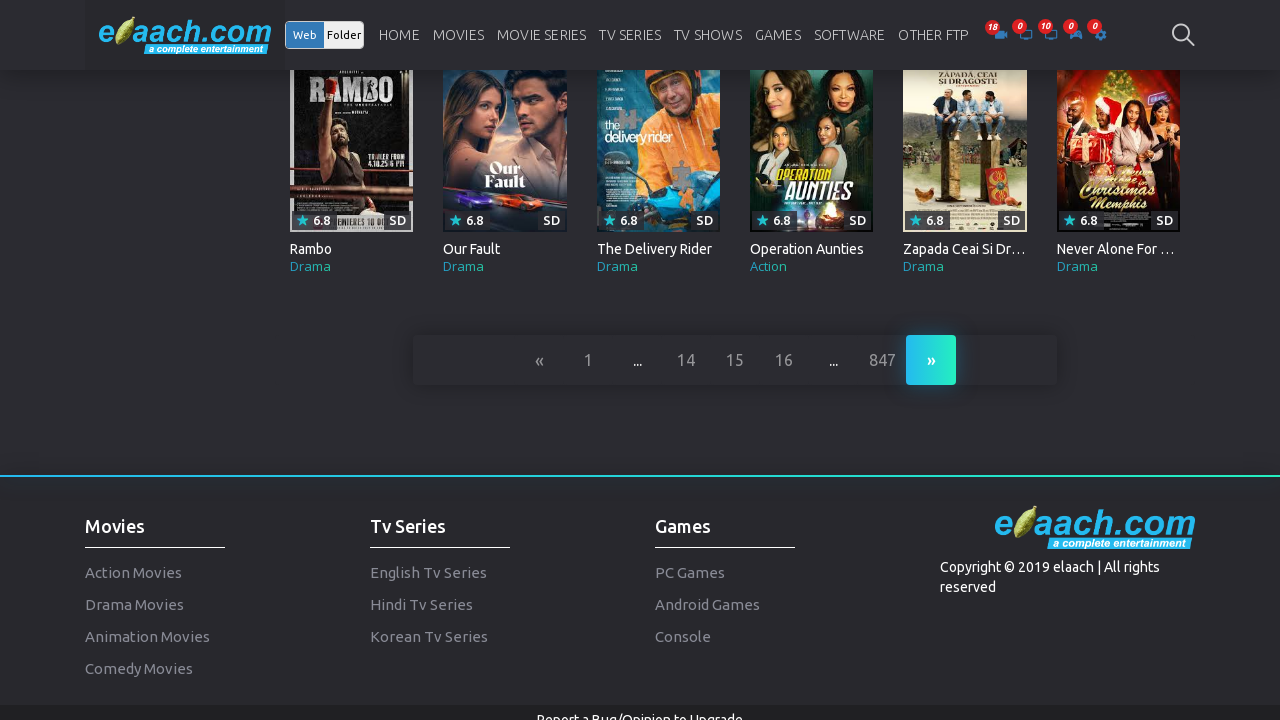

Next page loaded
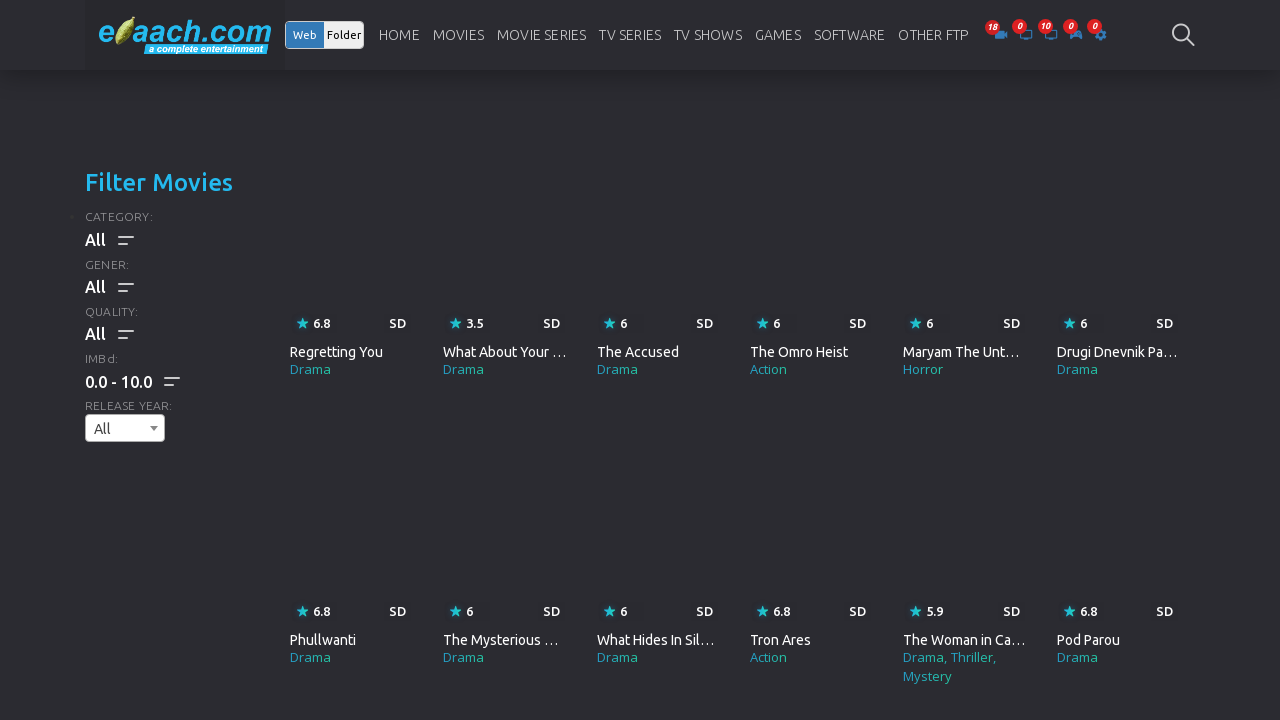

Searched for movie 'Bhediya' on page 40
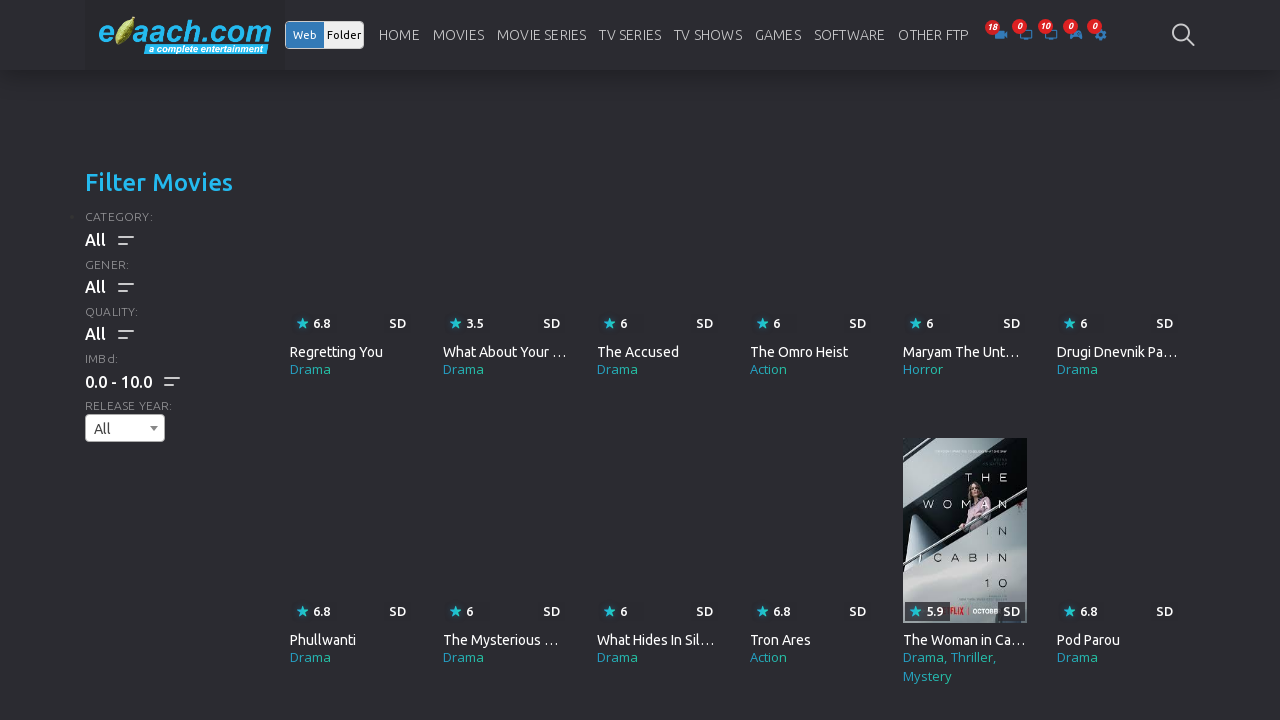

Movie not found on page 40, navigating to next page at (931, 360) on xpath=//ul[@class='pagination pagination']/li/a >> nth=-1
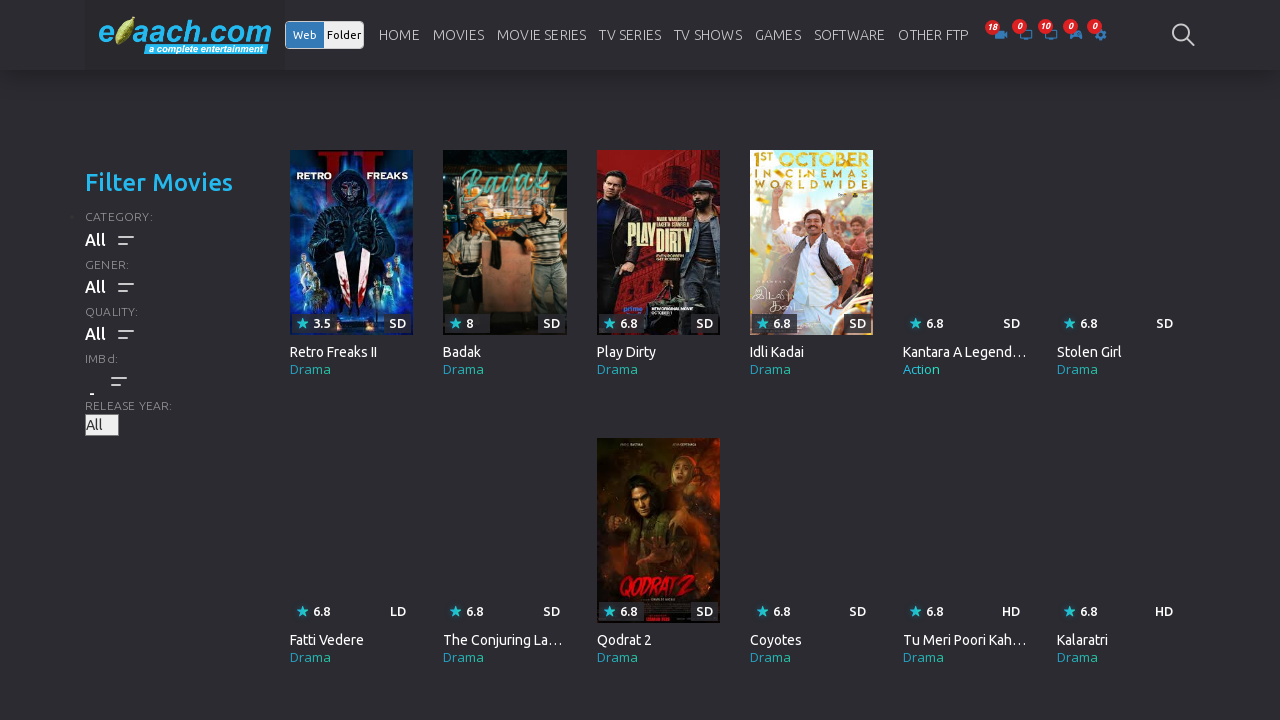

Next page loaded
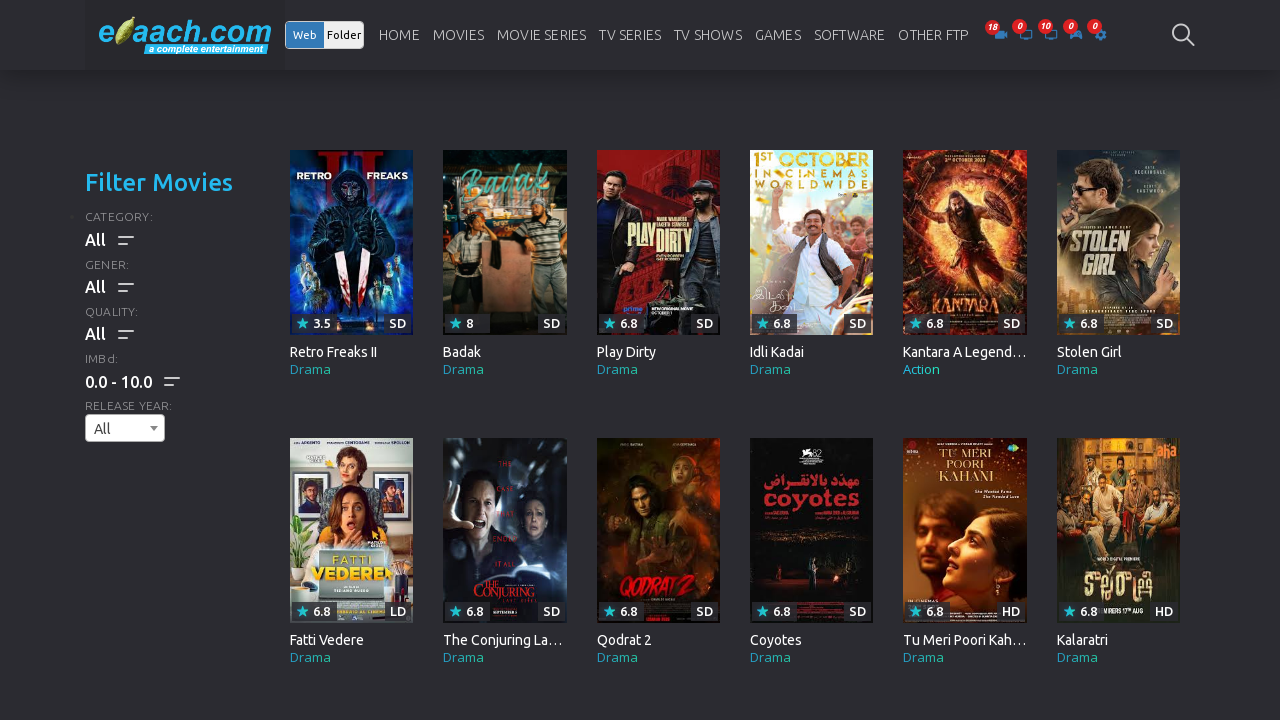

Searched for movie 'Bhediya' on page 41
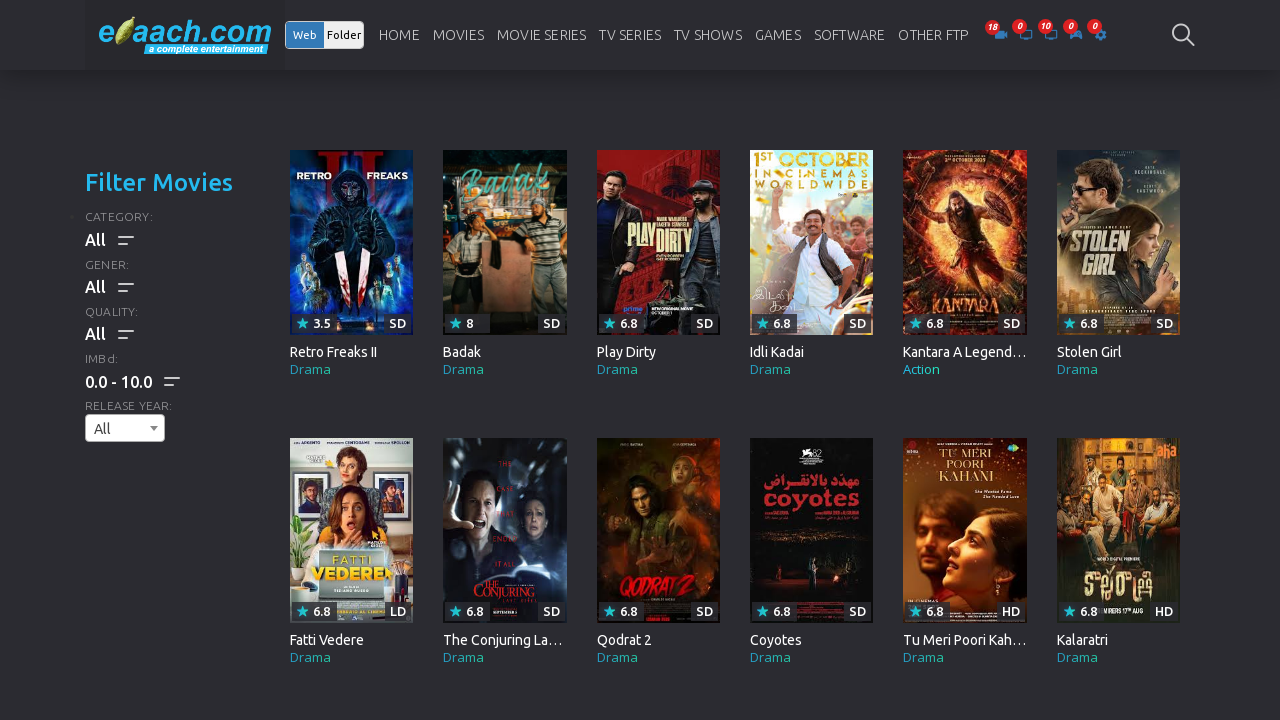

Movie not found on page 41, navigating to next page at (931, 360) on xpath=//ul[@class='pagination pagination']/li/a >> nth=-1
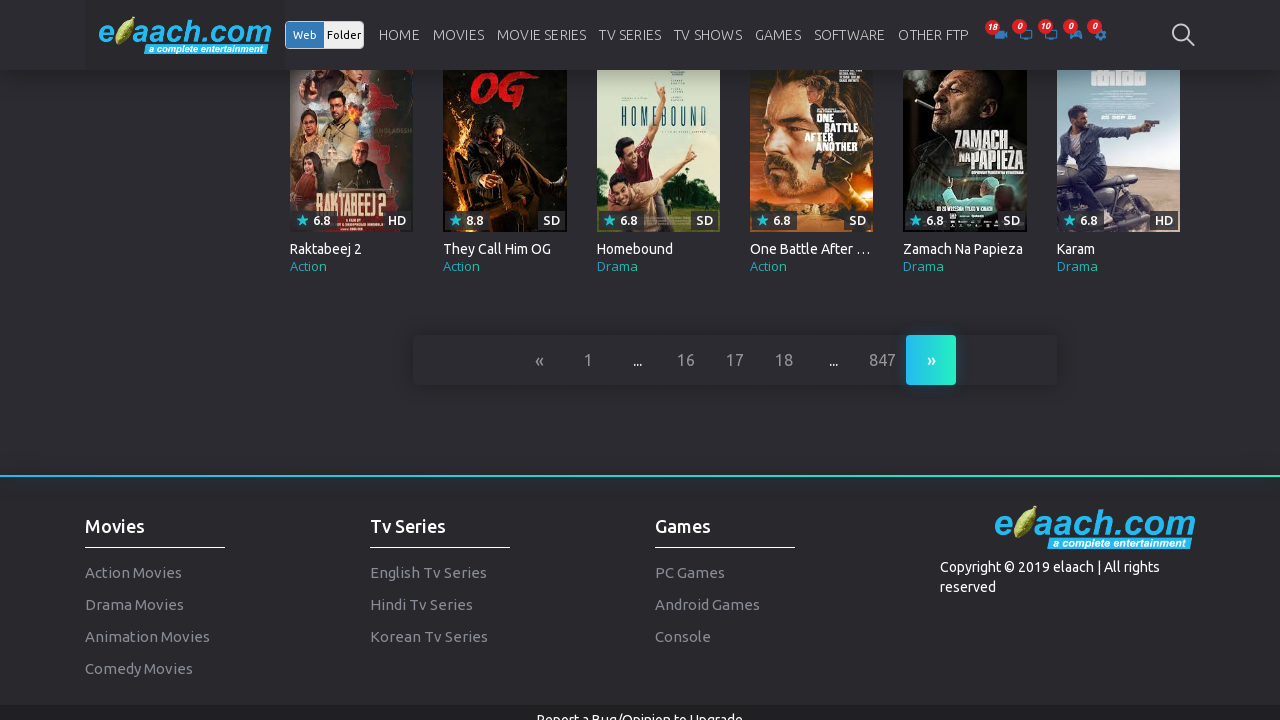

Next page loaded
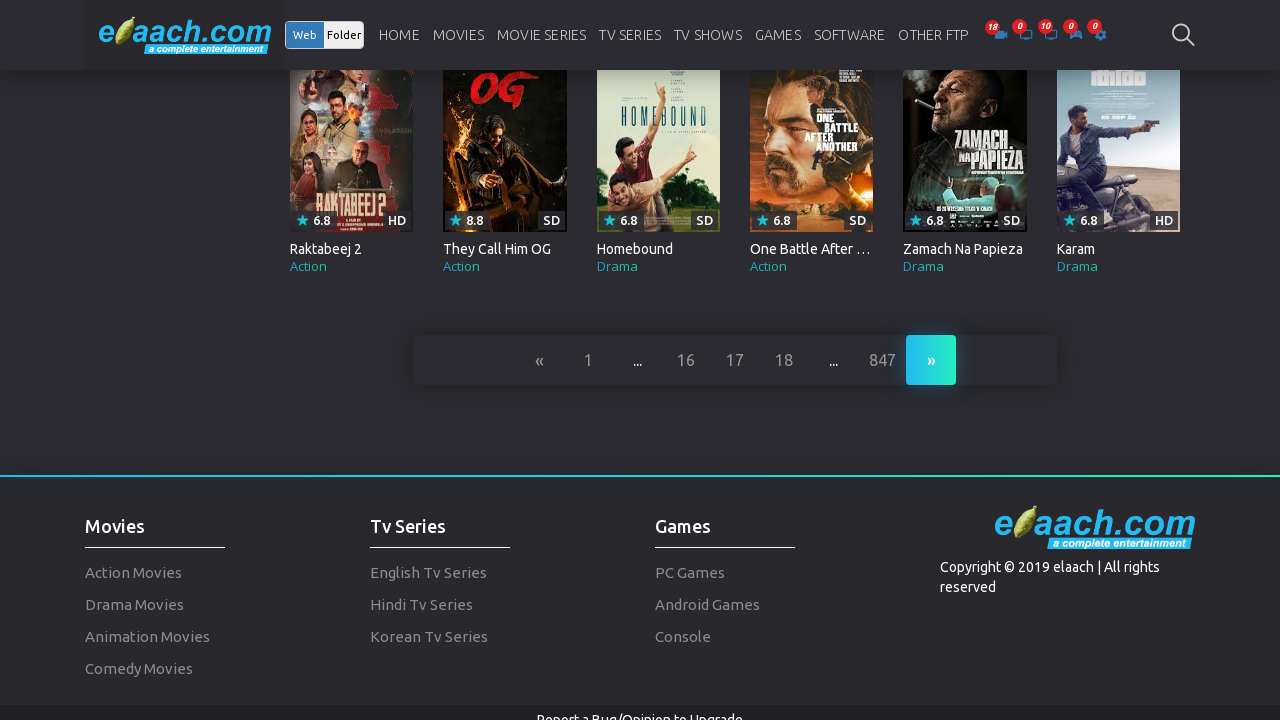

Searched for movie 'Bhediya' on page 42
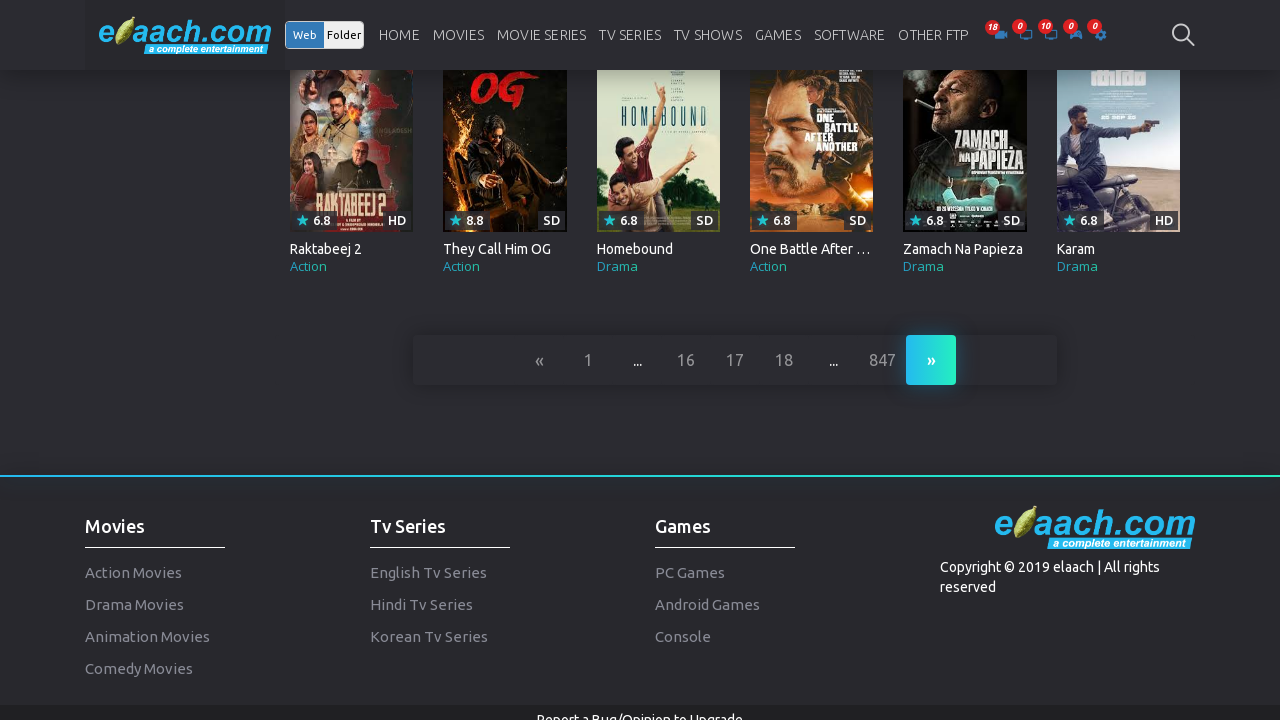

Movie not found on page 42, navigating to next page at (931, 360) on xpath=//ul[@class='pagination pagination']/li/a >> nth=-1
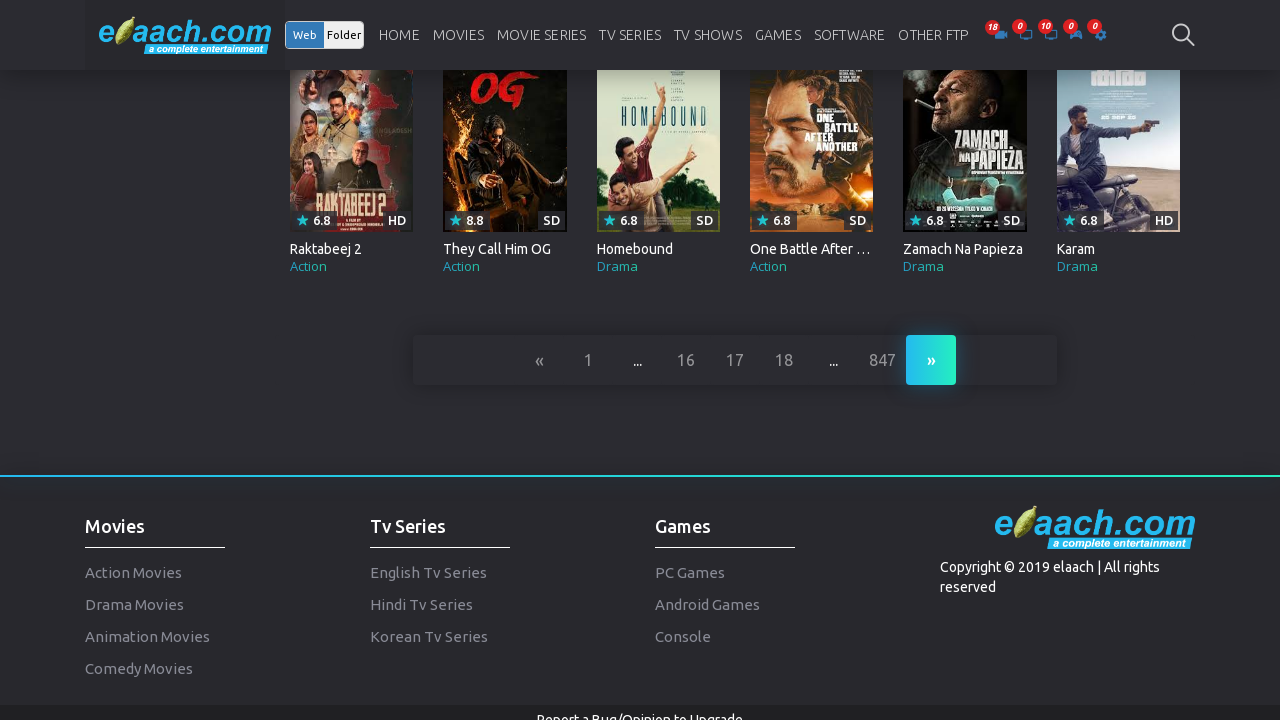

Next page loaded
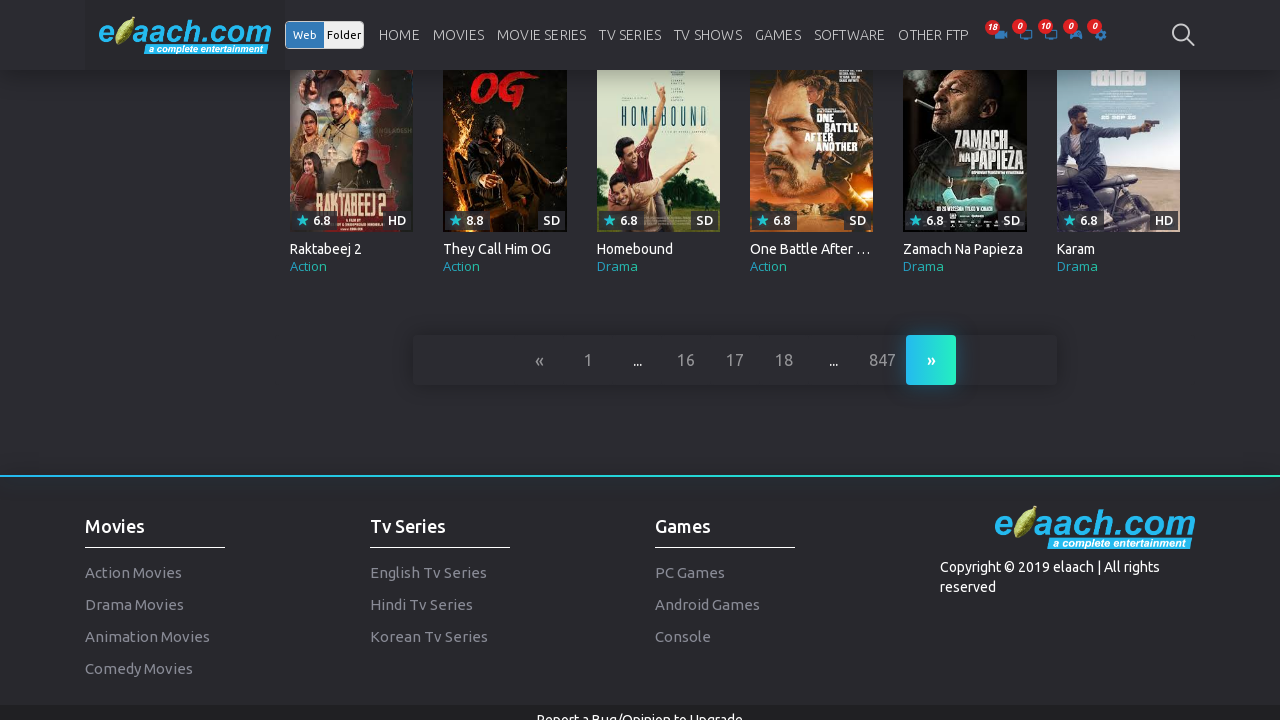

Searched for movie 'Bhediya' on page 43
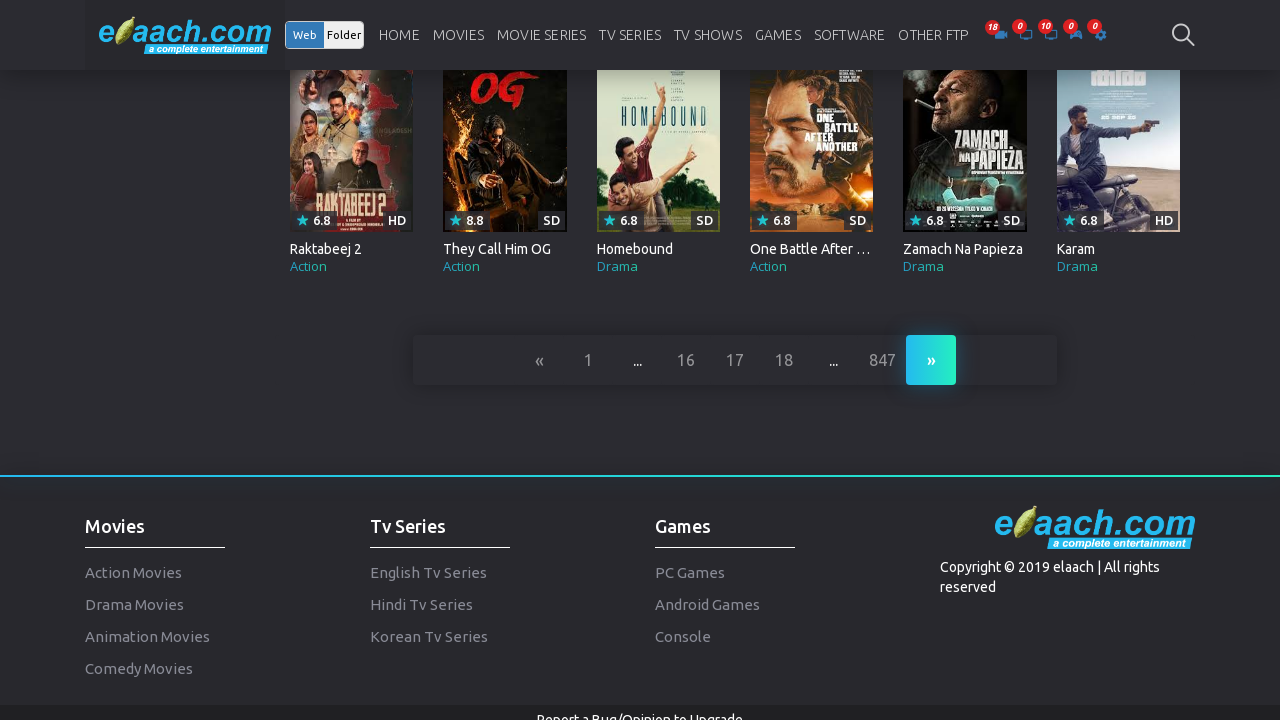

Movie not found on page 43, navigating to next page at (931, 360) on xpath=//ul[@class='pagination pagination']/li/a >> nth=-1
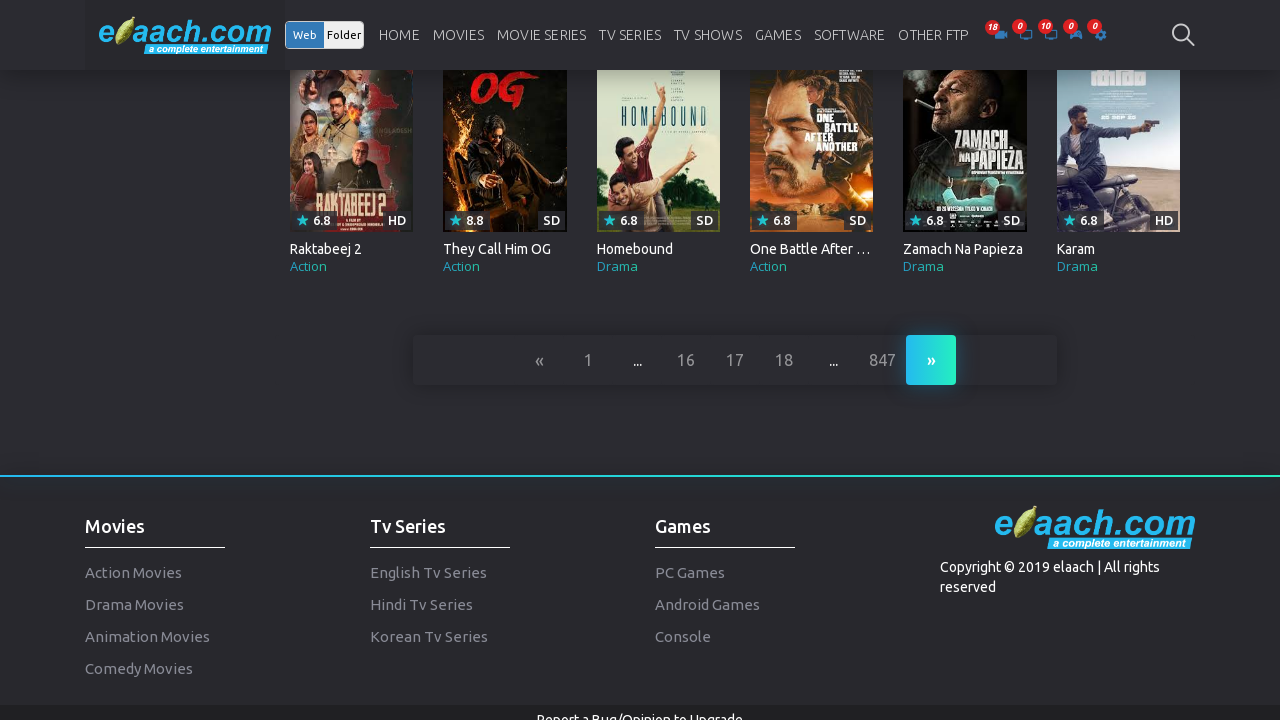

Next page loaded
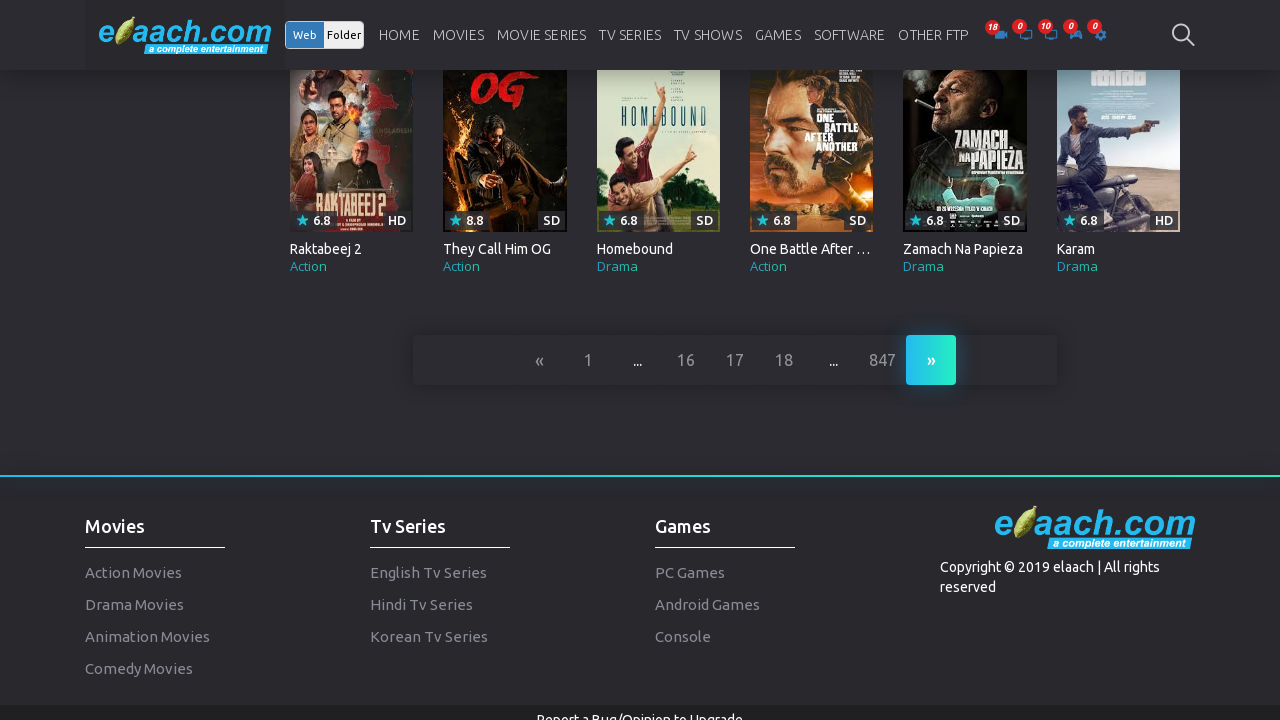

Searched for movie 'Bhediya' on page 44
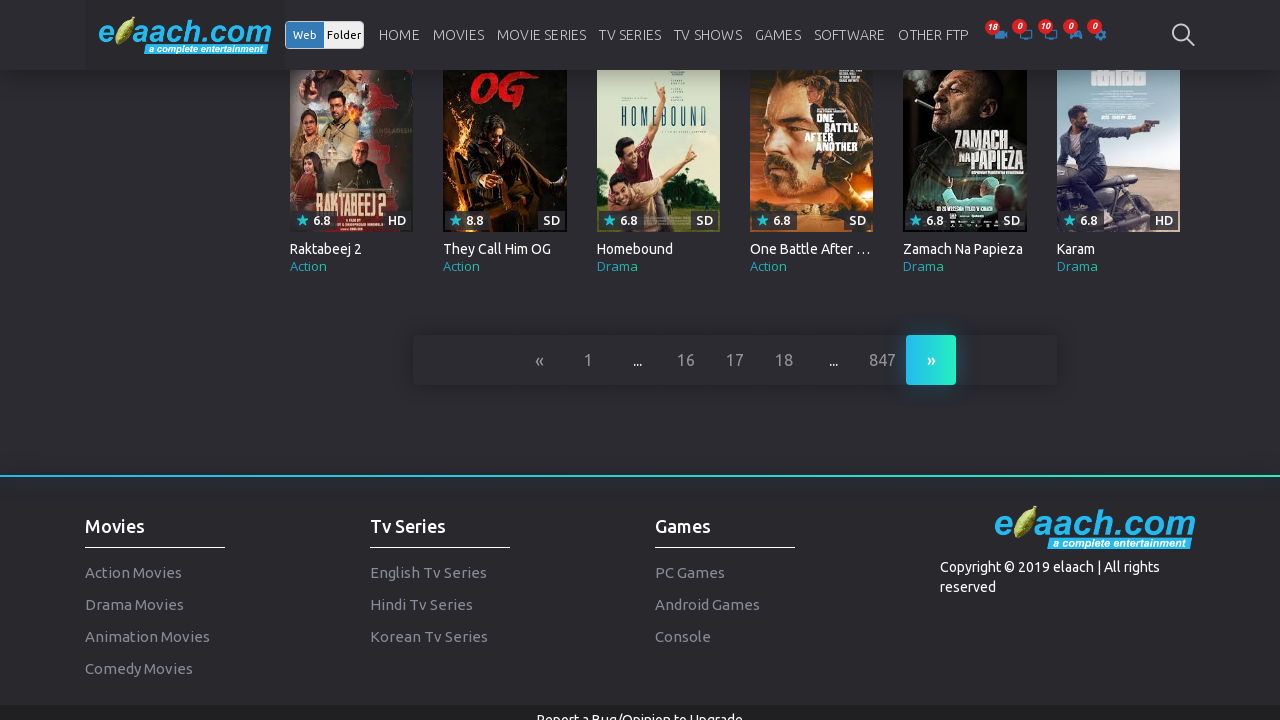

Movie not found on page 44, navigating to next page at (931, 360) on xpath=//ul[@class='pagination pagination']/li/a >> nth=-1
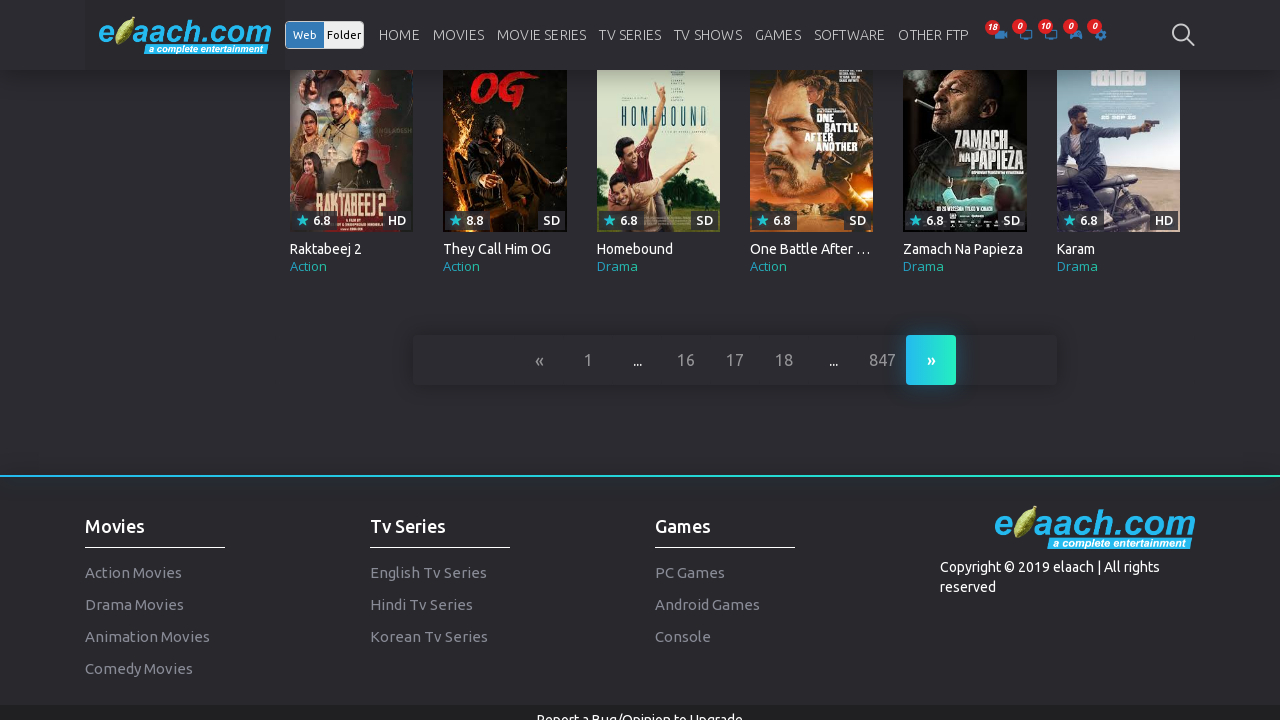

Next page loaded
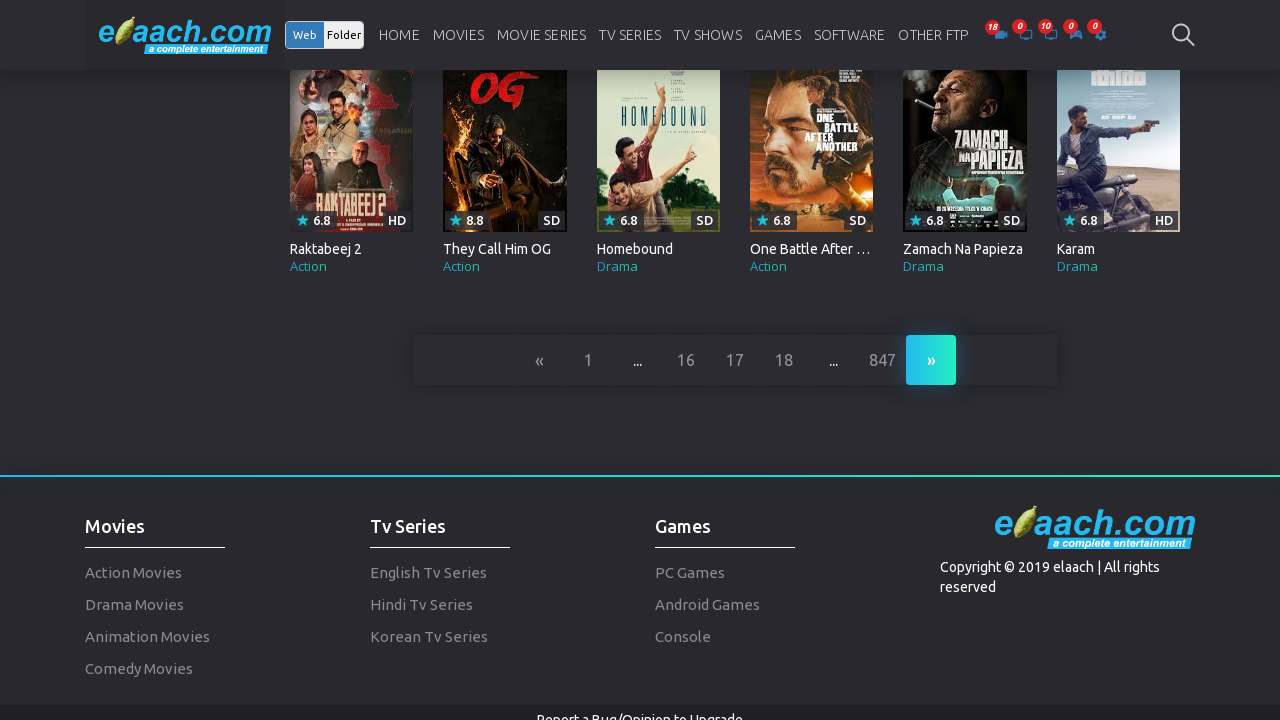

Searched for movie 'Bhediya' on page 45
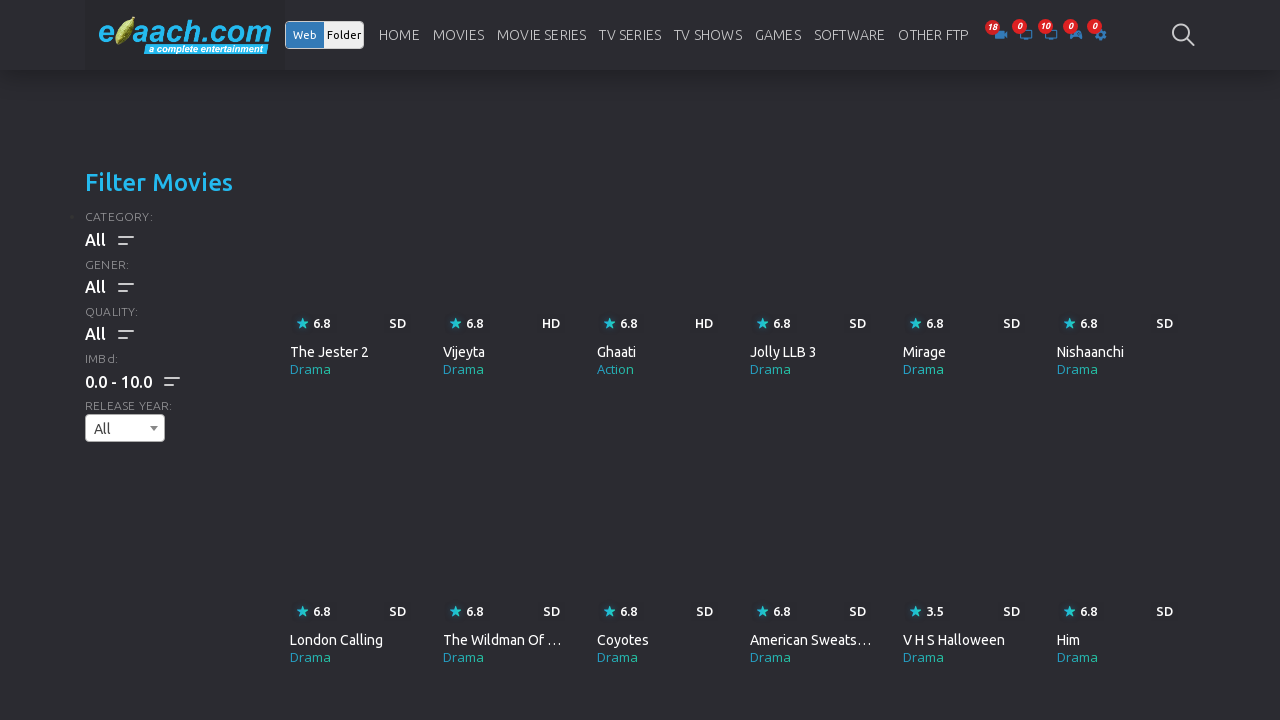

Movie not found on page 45, navigating to next page at (931, 360) on xpath=//ul[@class='pagination pagination']/li/a >> nth=-1
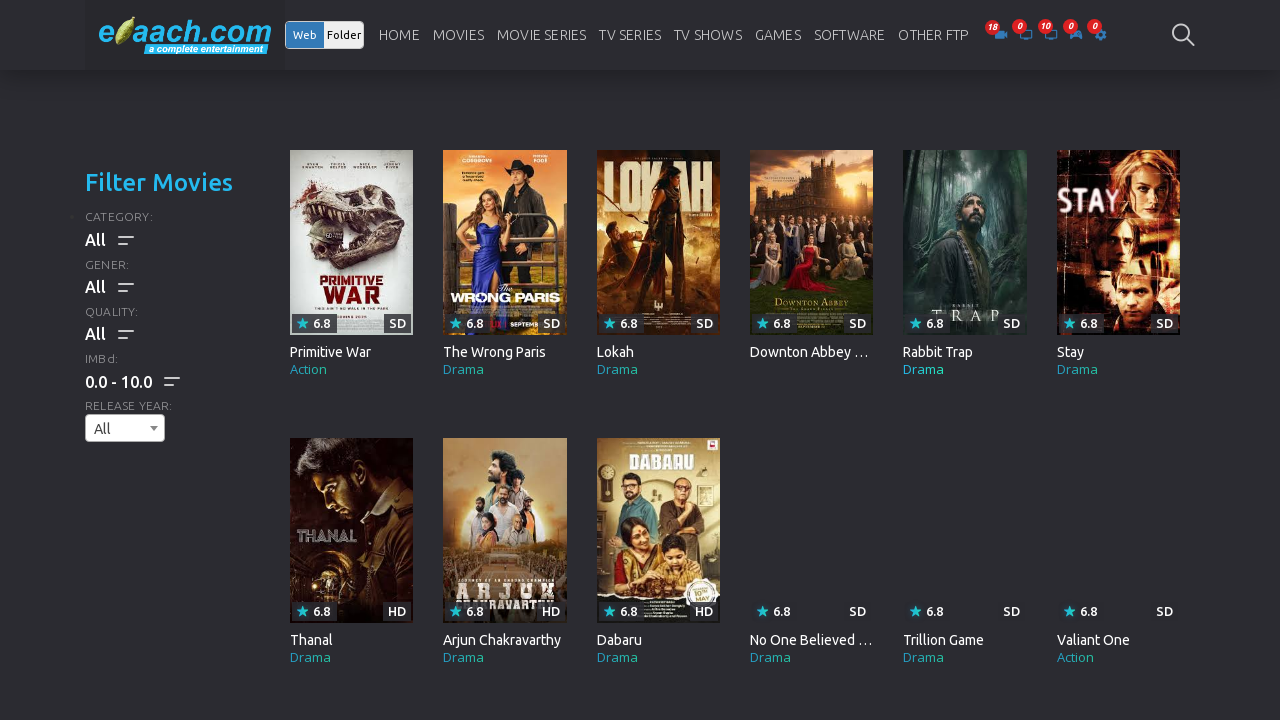

Next page loaded
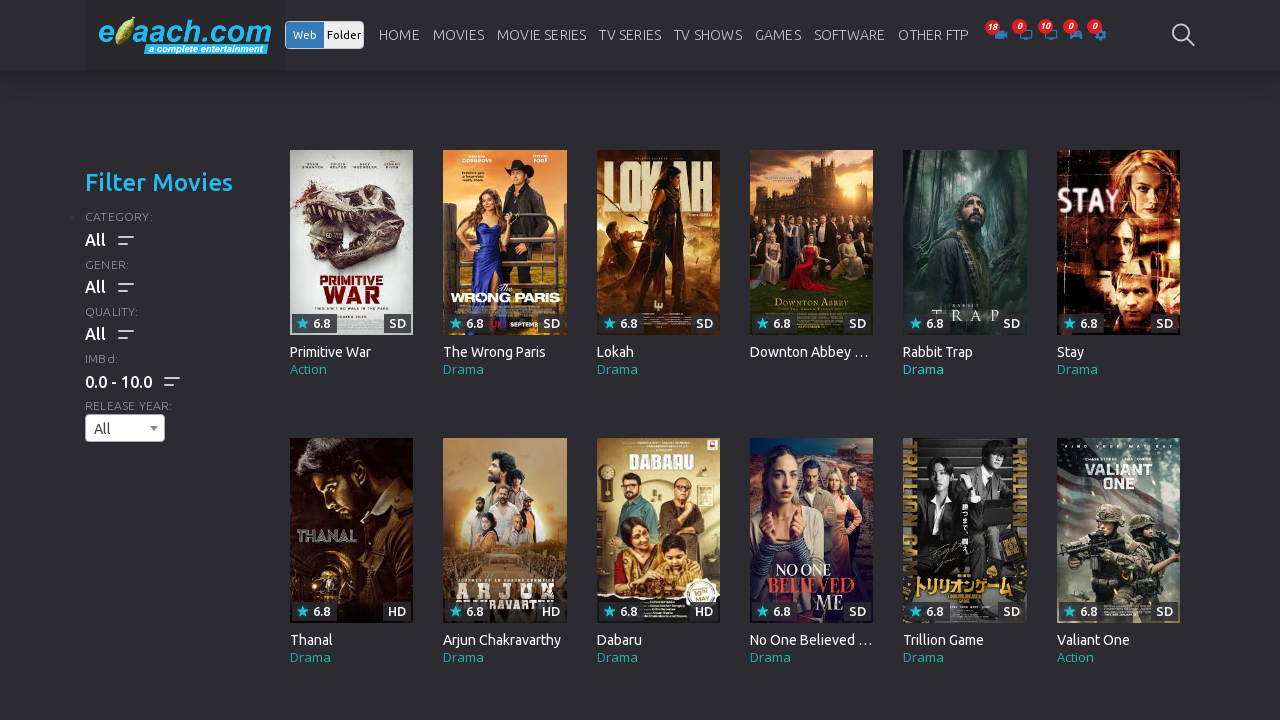

Searched for movie 'Bhediya' on page 46
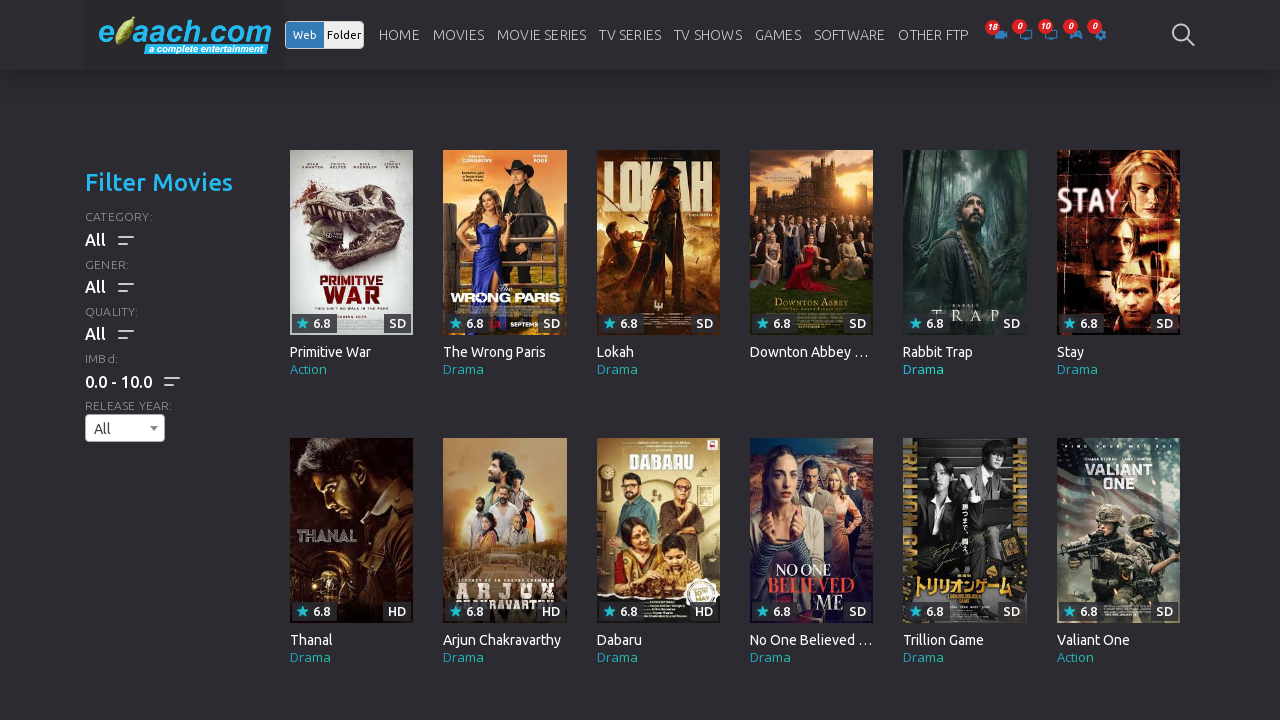

Movie not found on page 46, navigating to next page at (931, 360) on xpath=//ul[@class='pagination pagination']/li/a >> nth=-1
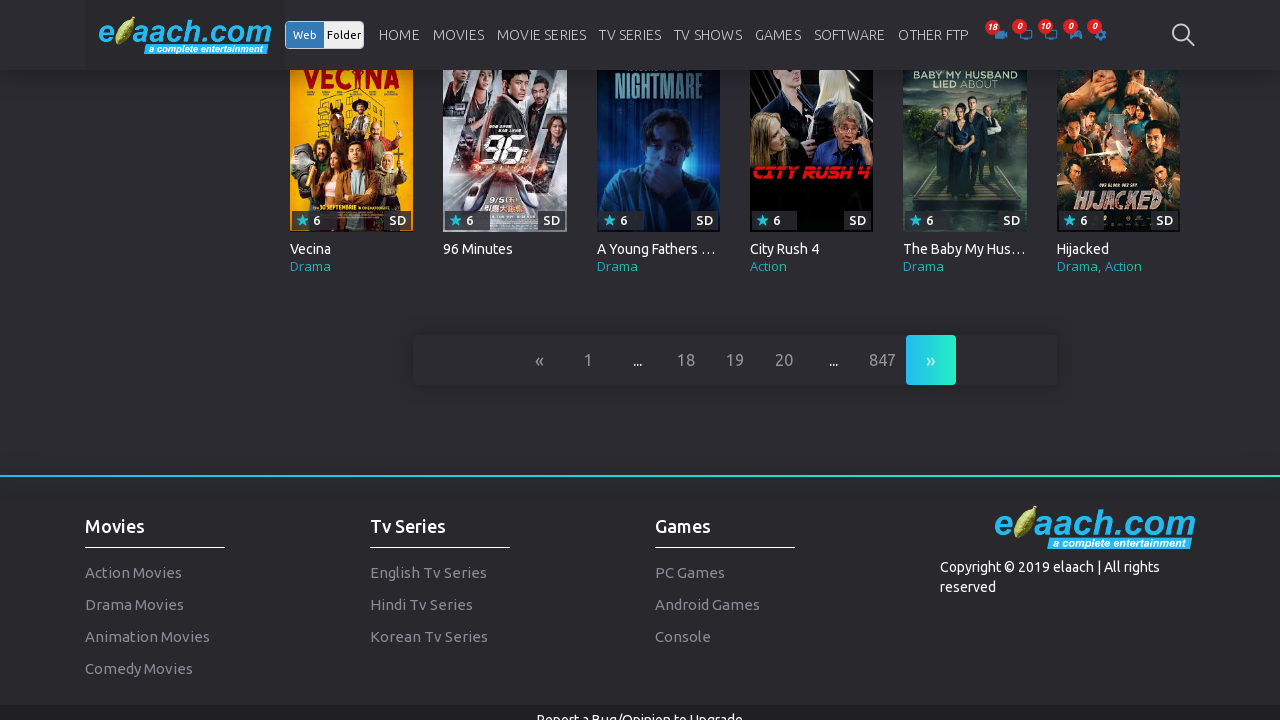

Next page loaded
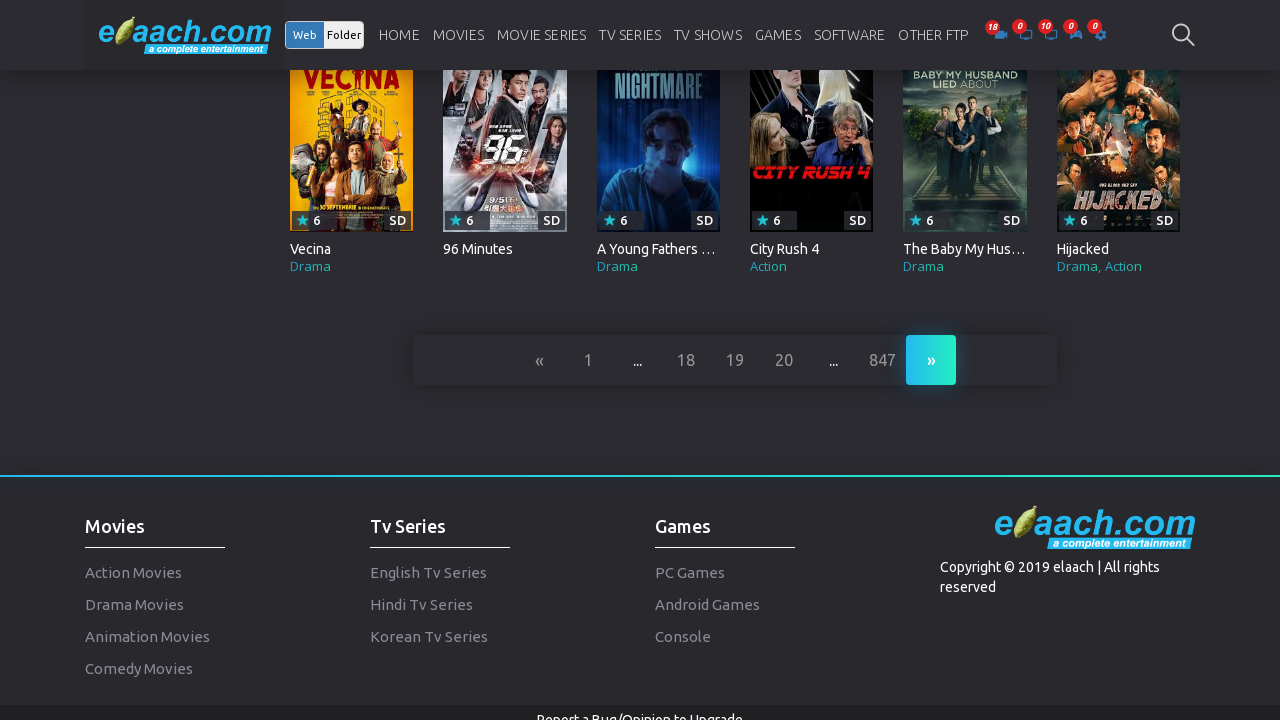

Searched for movie 'Bhediya' on page 47
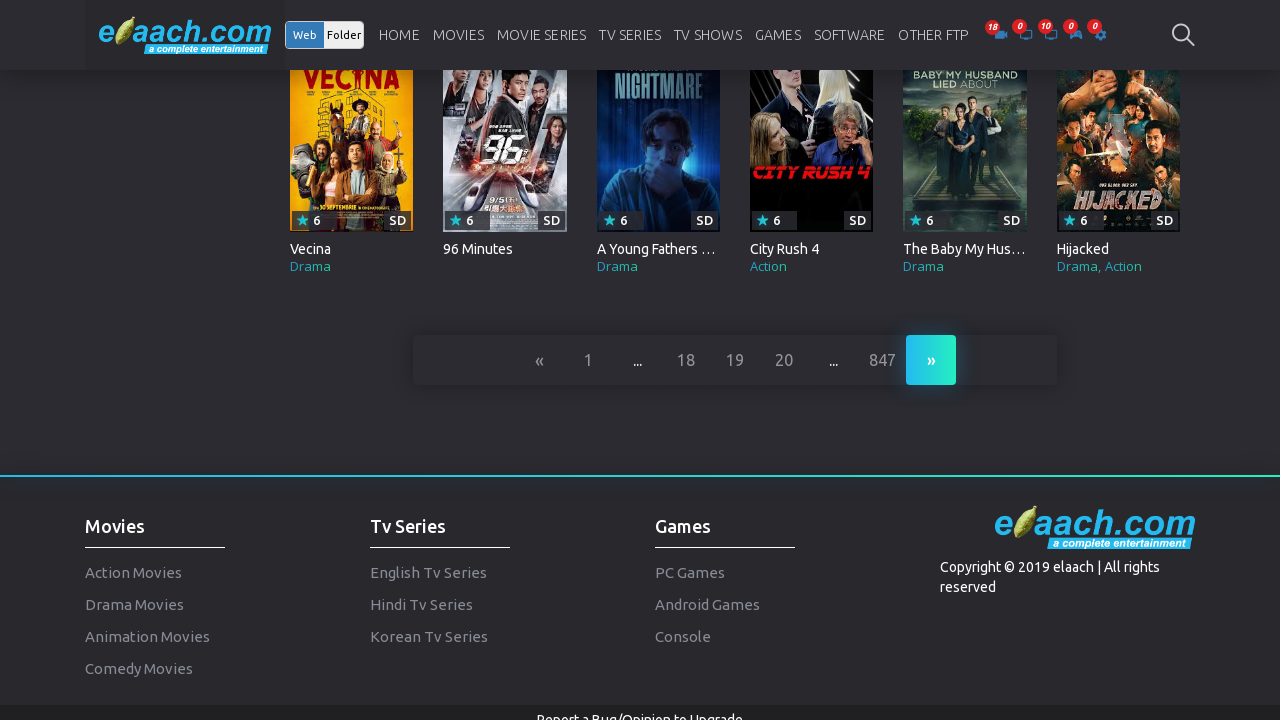

Movie not found on page 47, navigating to next page at (931, 360) on xpath=//ul[@class='pagination pagination']/li/a >> nth=-1
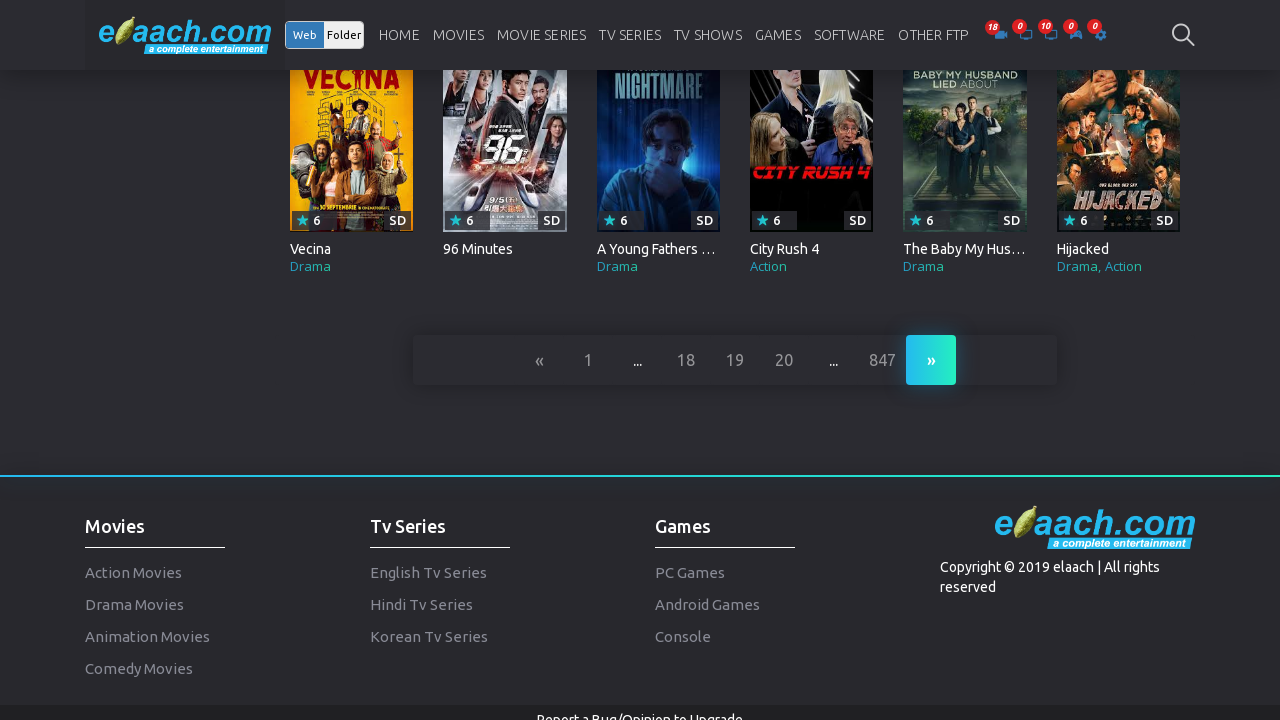

Next page loaded
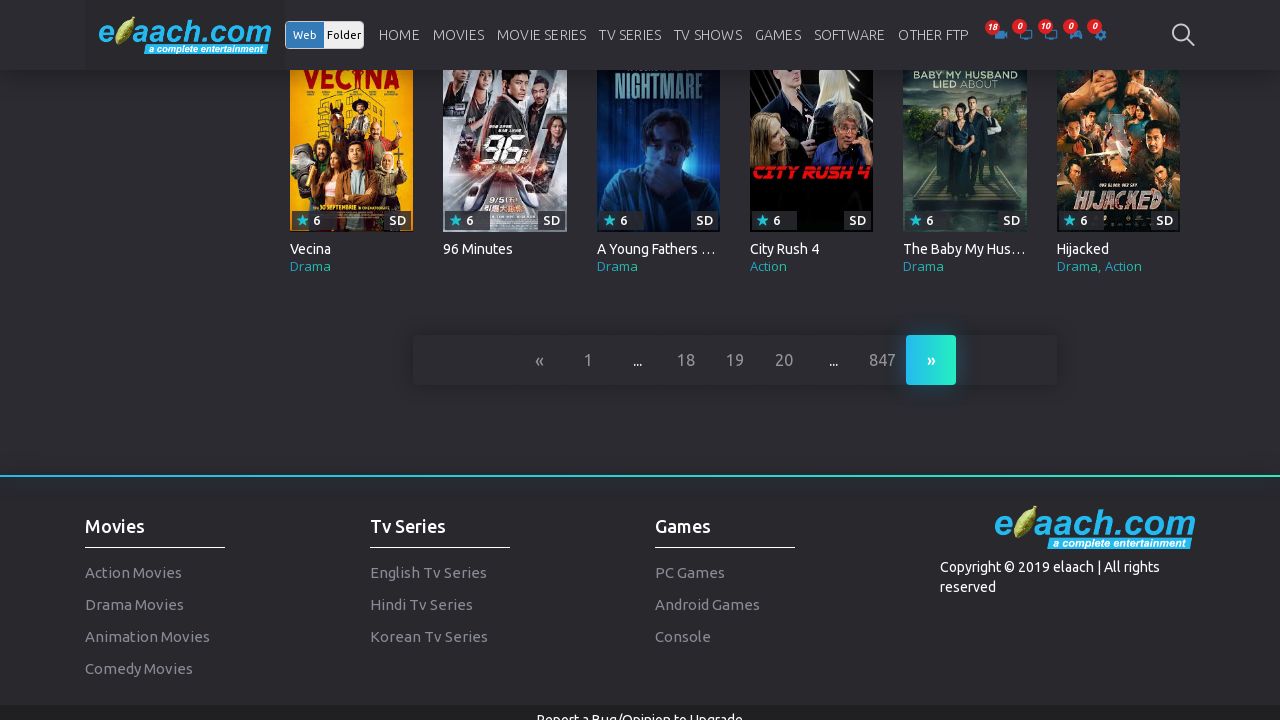

Searched for movie 'Bhediya' on page 48
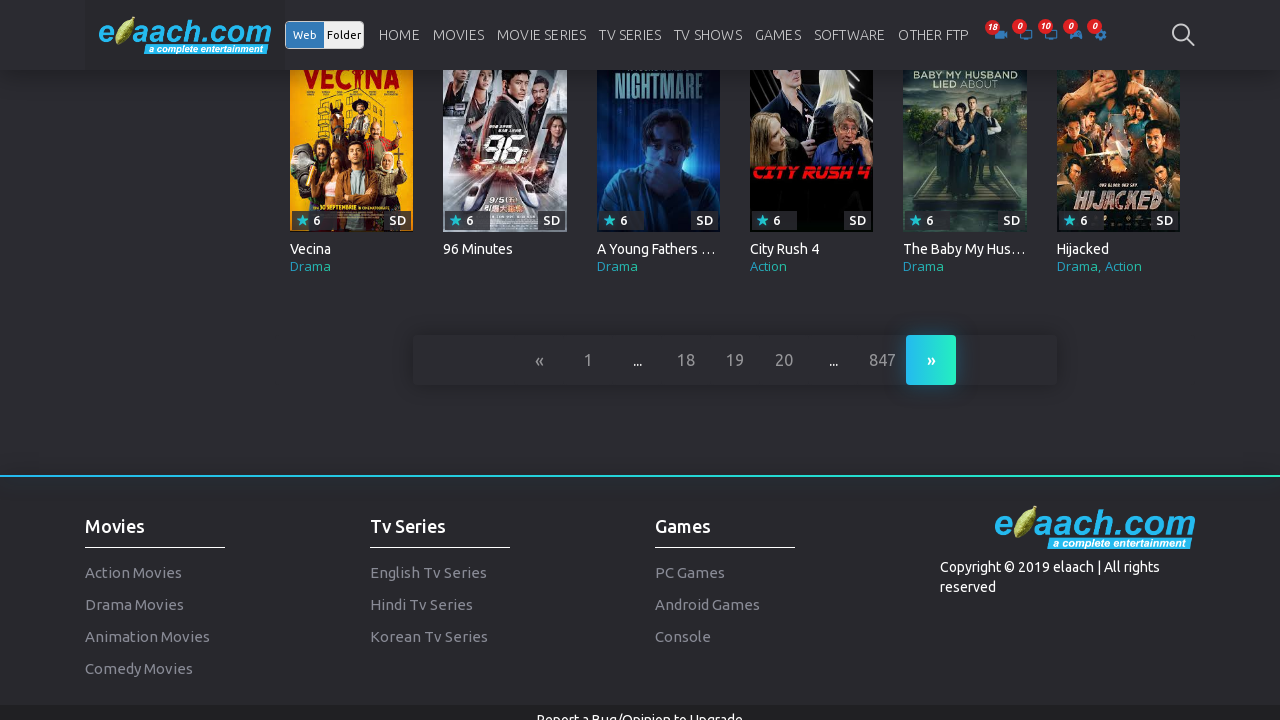

Movie not found on page 48, navigating to next page at (931, 360) on xpath=//ul[@class='pagination pagination']/li/a >> nth=-1
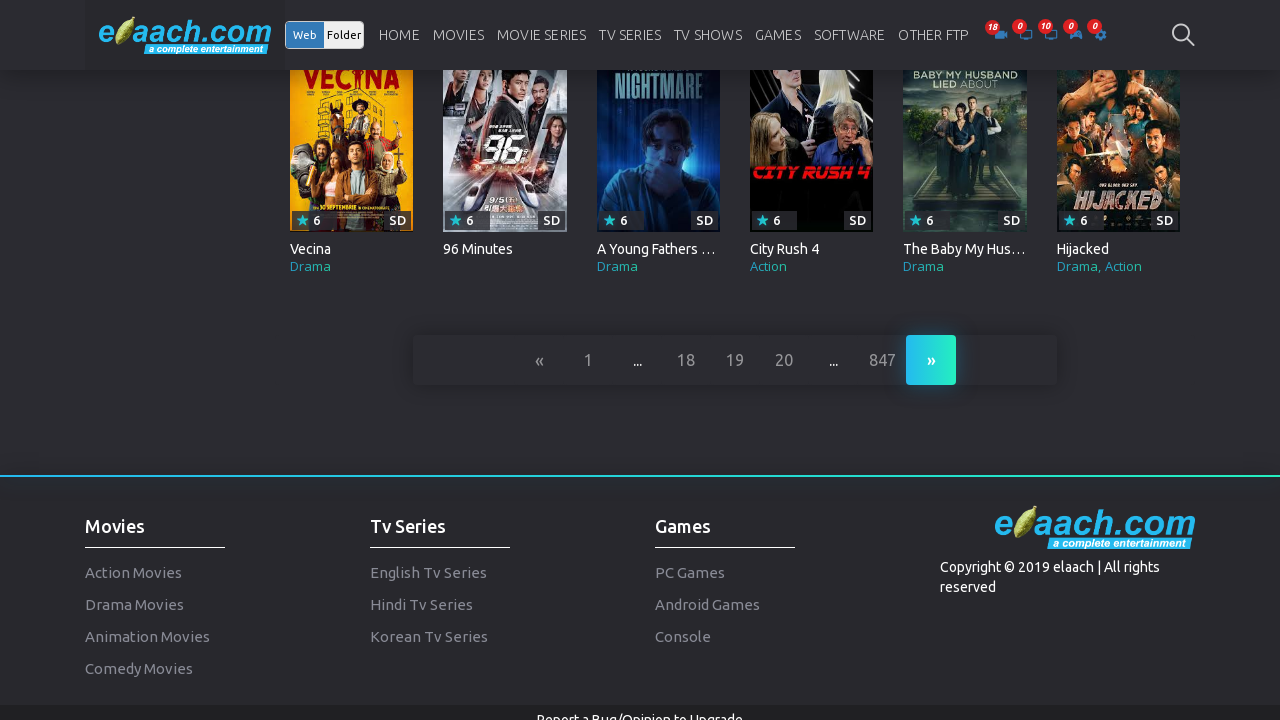

Next page loaded
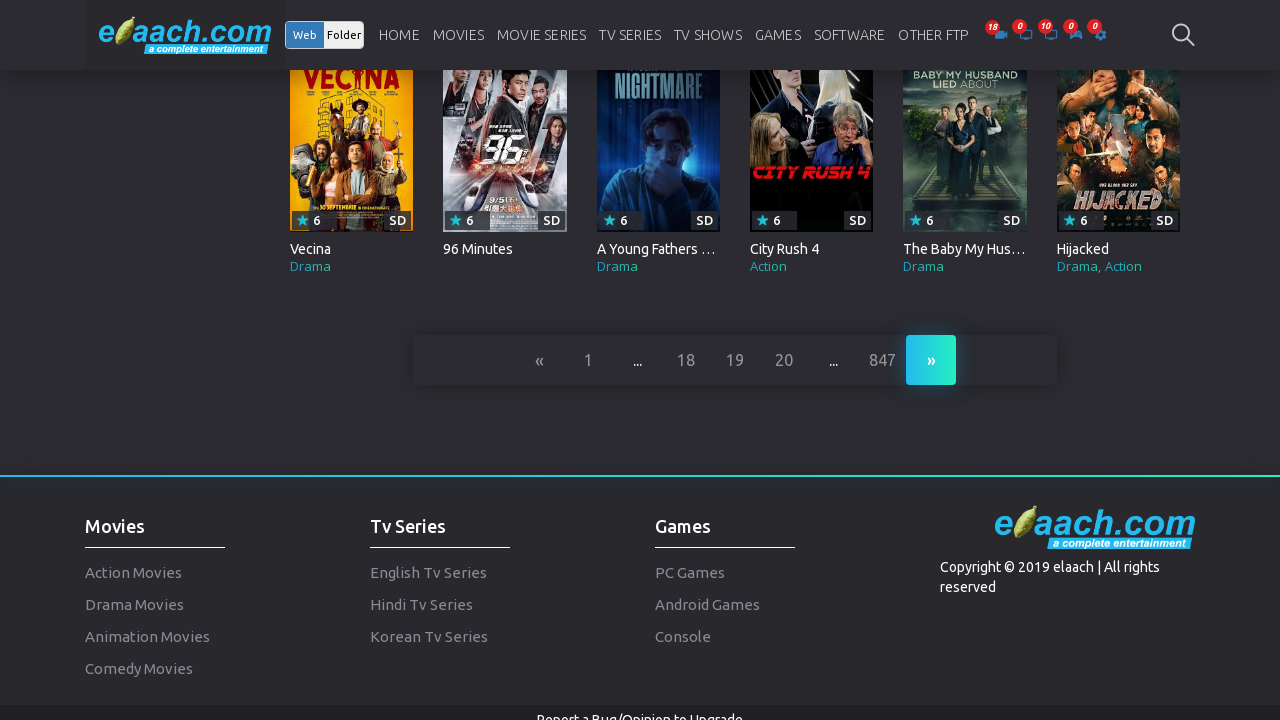

Searched for movie 'Bhediya' on page 49
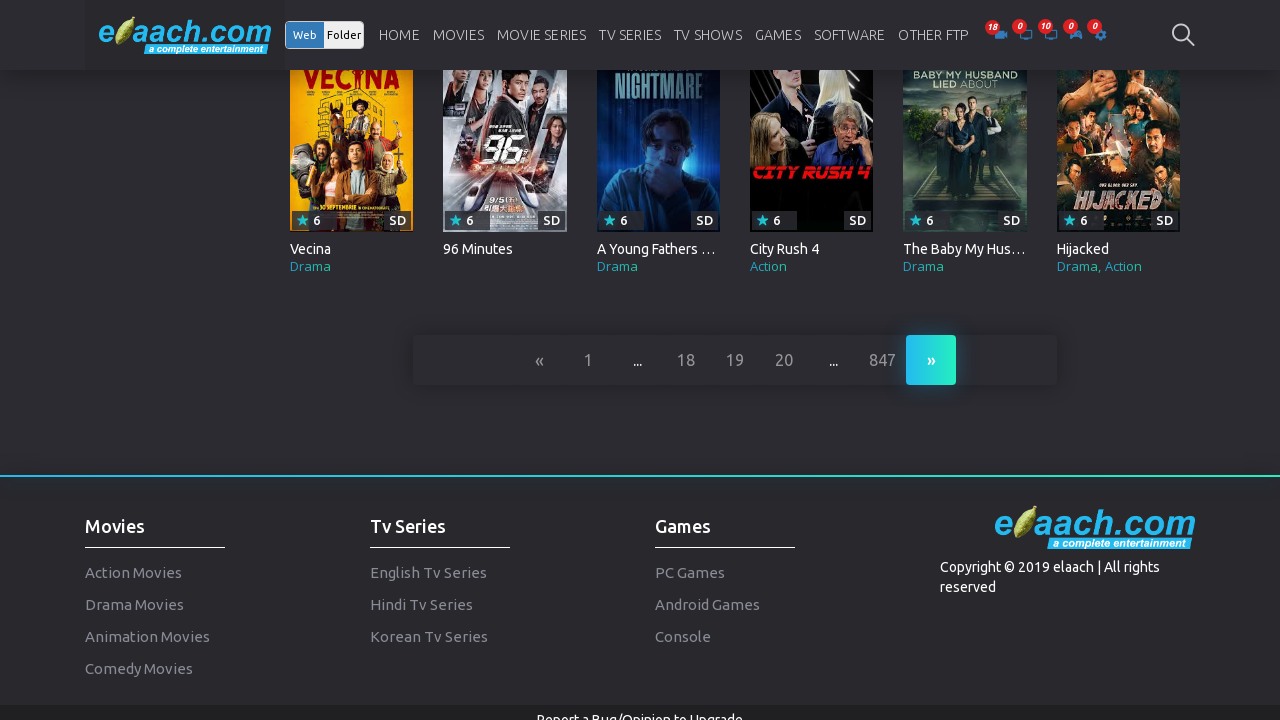

Movie not found on page 49, navigating to next page at (784, 360) on xpath=//ul[@class='pagination pagination']/li/a >> nth=-1
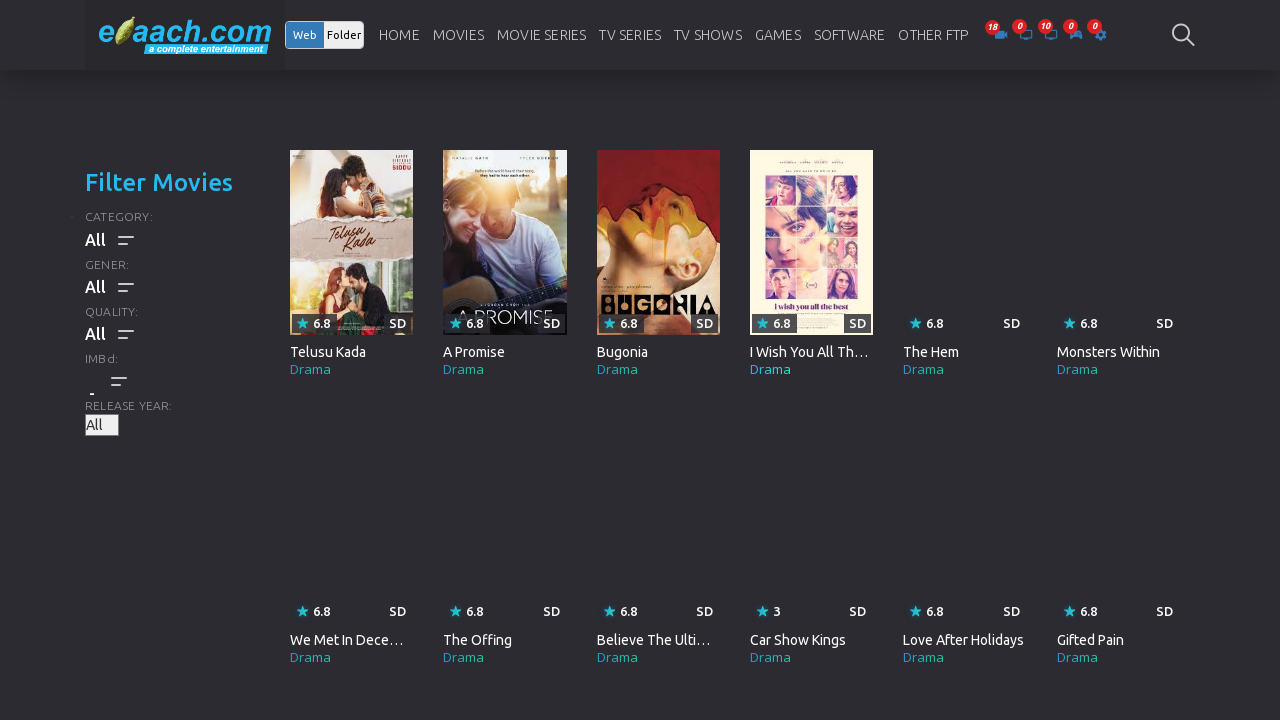

Next page loaded
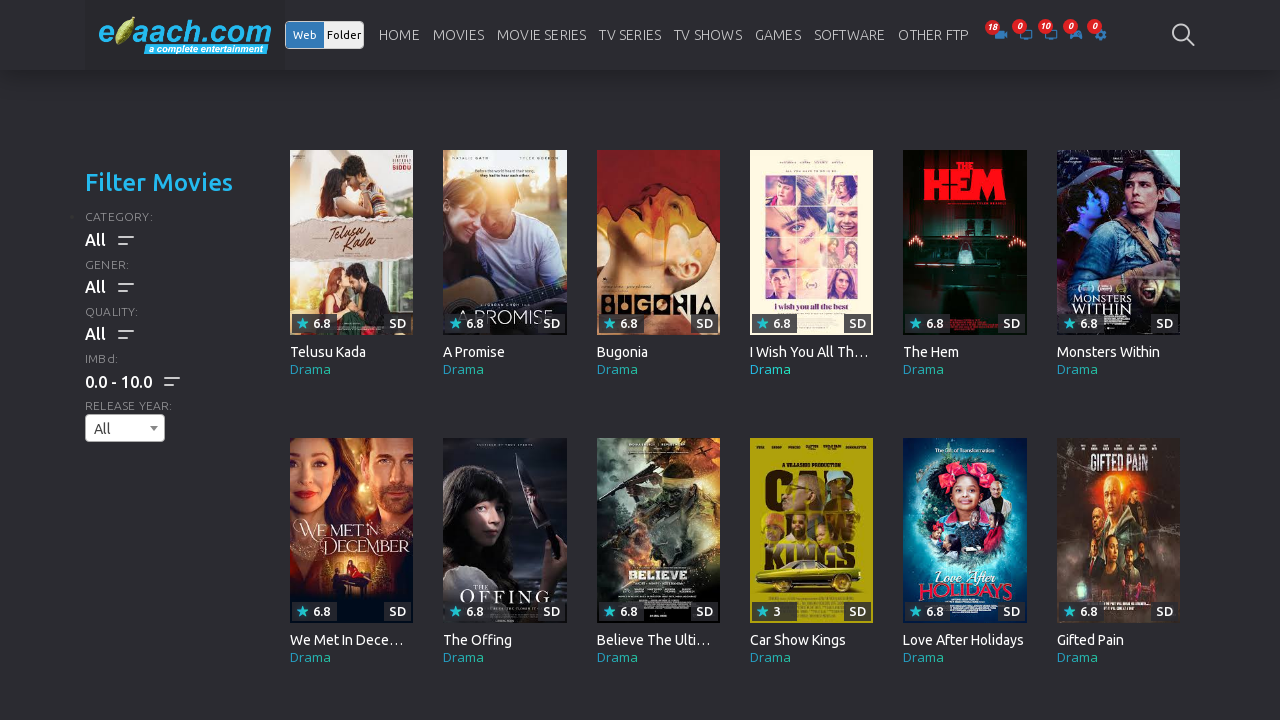

Searched for movie 'Bhediya' on page 50
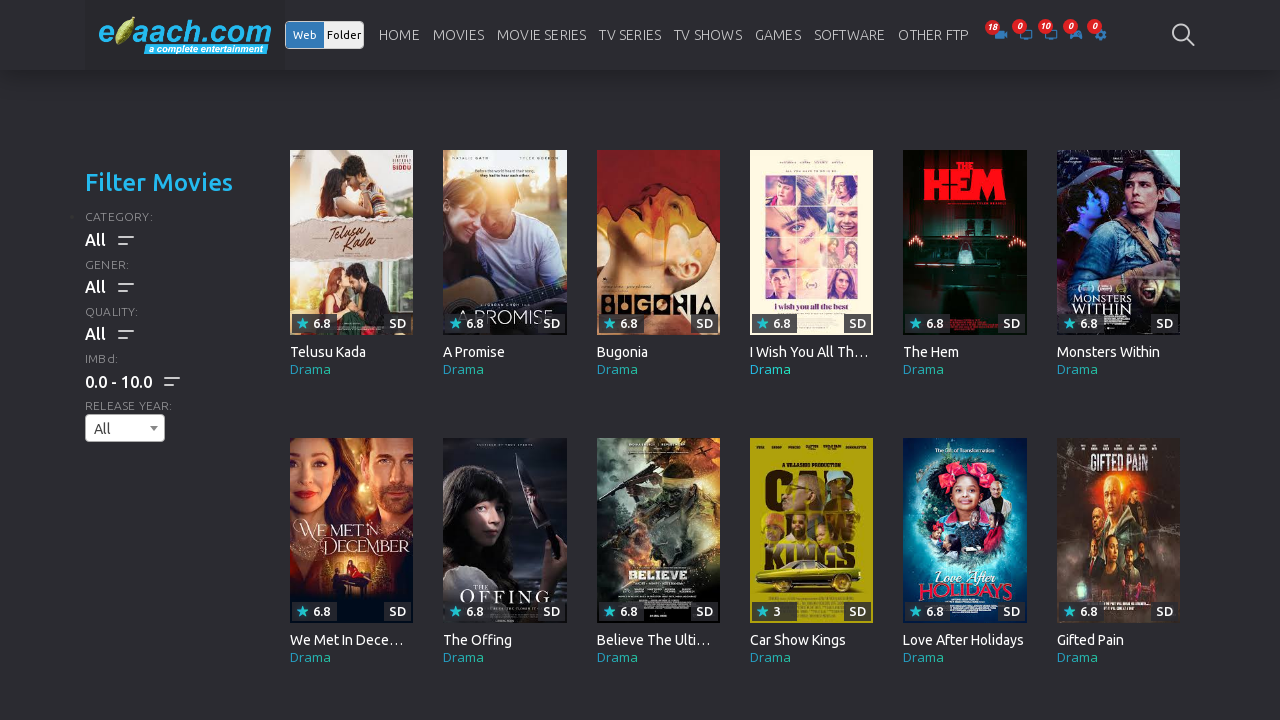

Movie not found on page 50, navigating to next page at (931, 360) on xpath=//ul[@class='pagination pagination']/li/a >> nth=-1
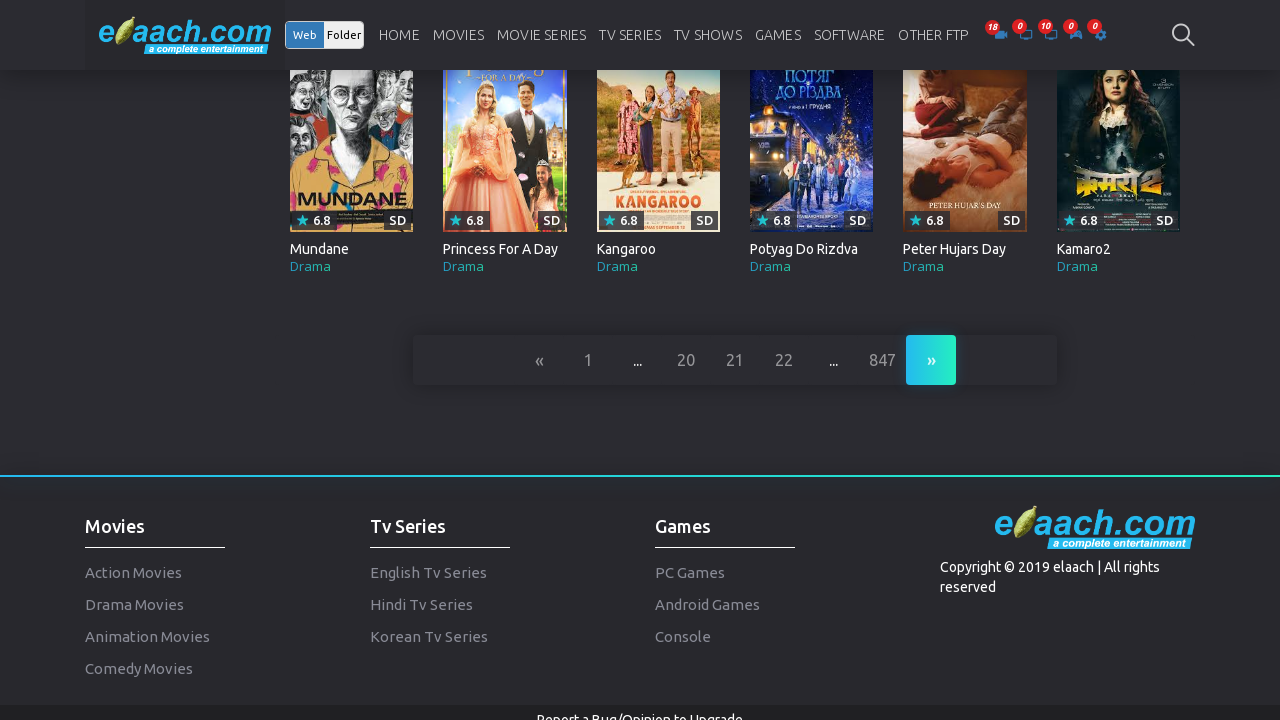

Next page loaded
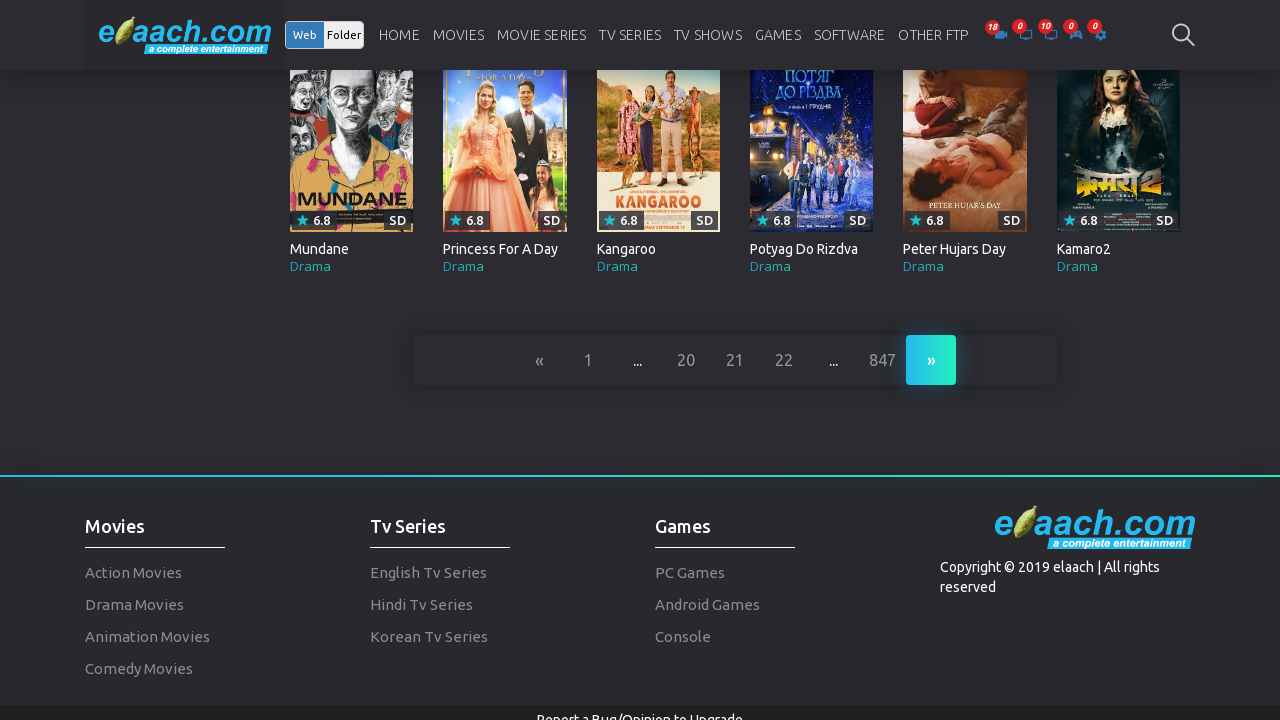

Searched for movie 'Bhediya' on page 51
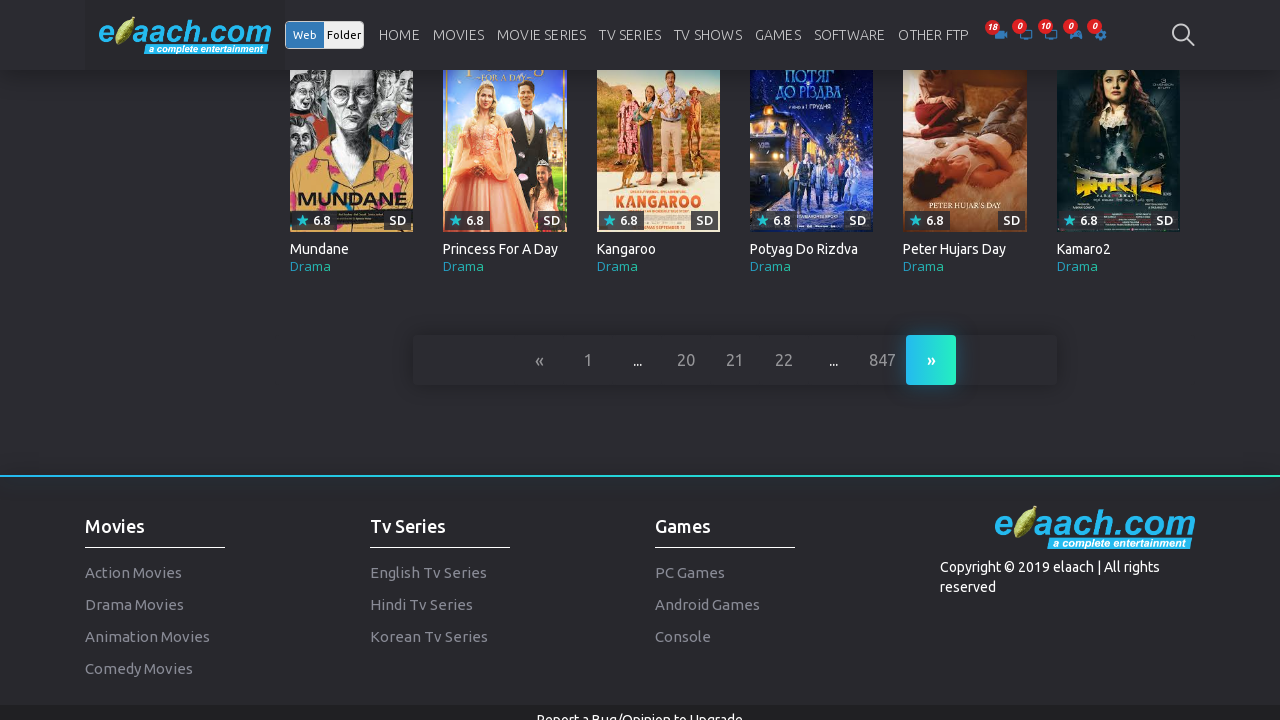

Movie not found on page 51, navigating to next page at (931, 360) on xpath=//ul[@class='pagination pagination']/li/a >> nth=-1
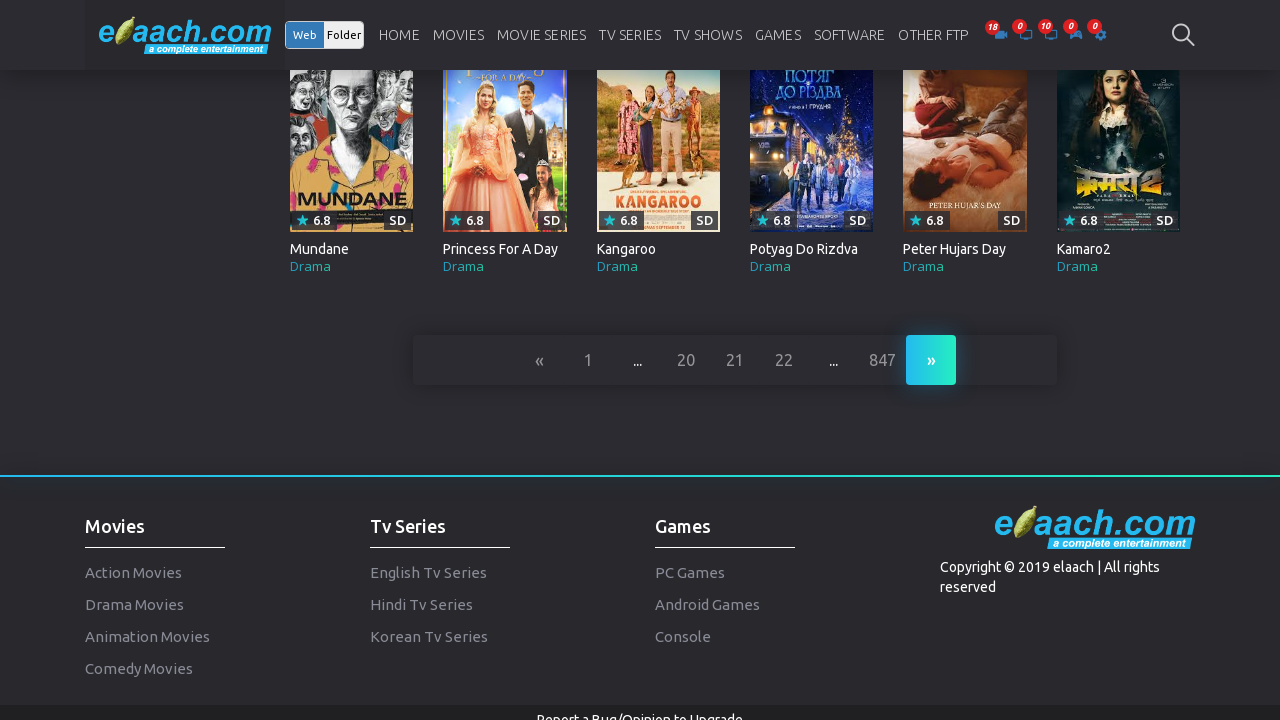

Next page loaded
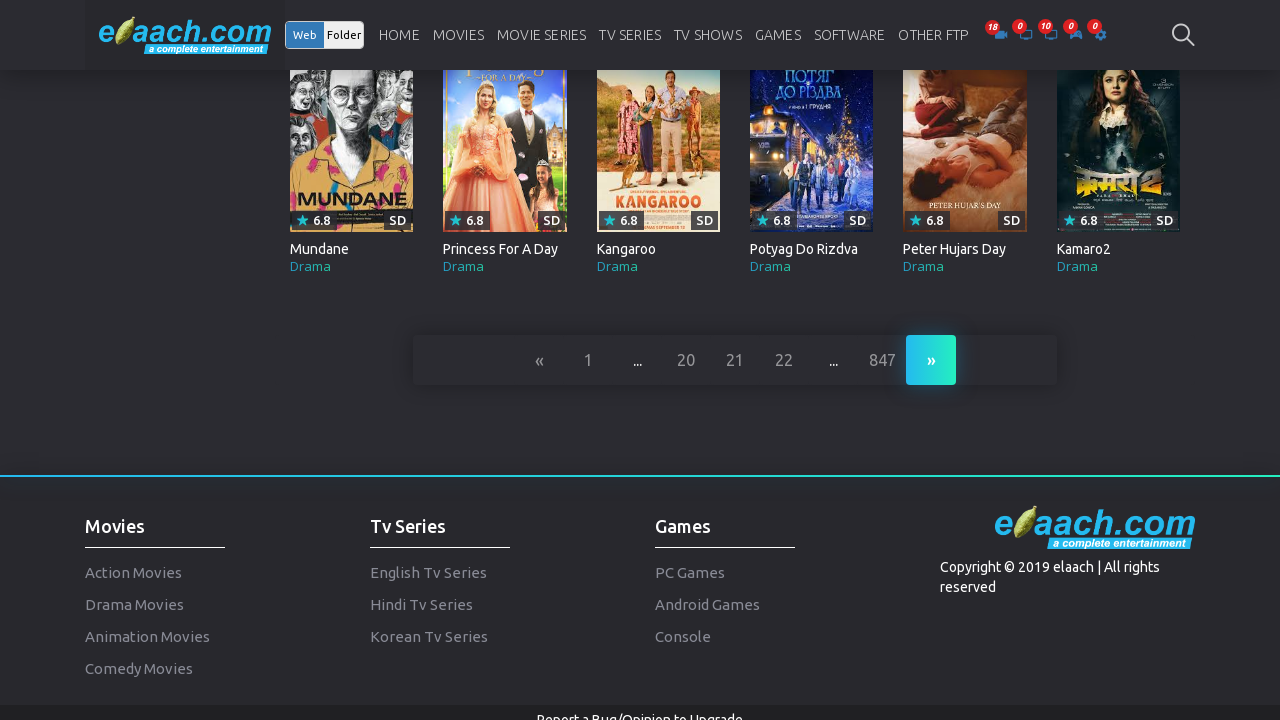

Searched for movie 'Bhediya' on page 52
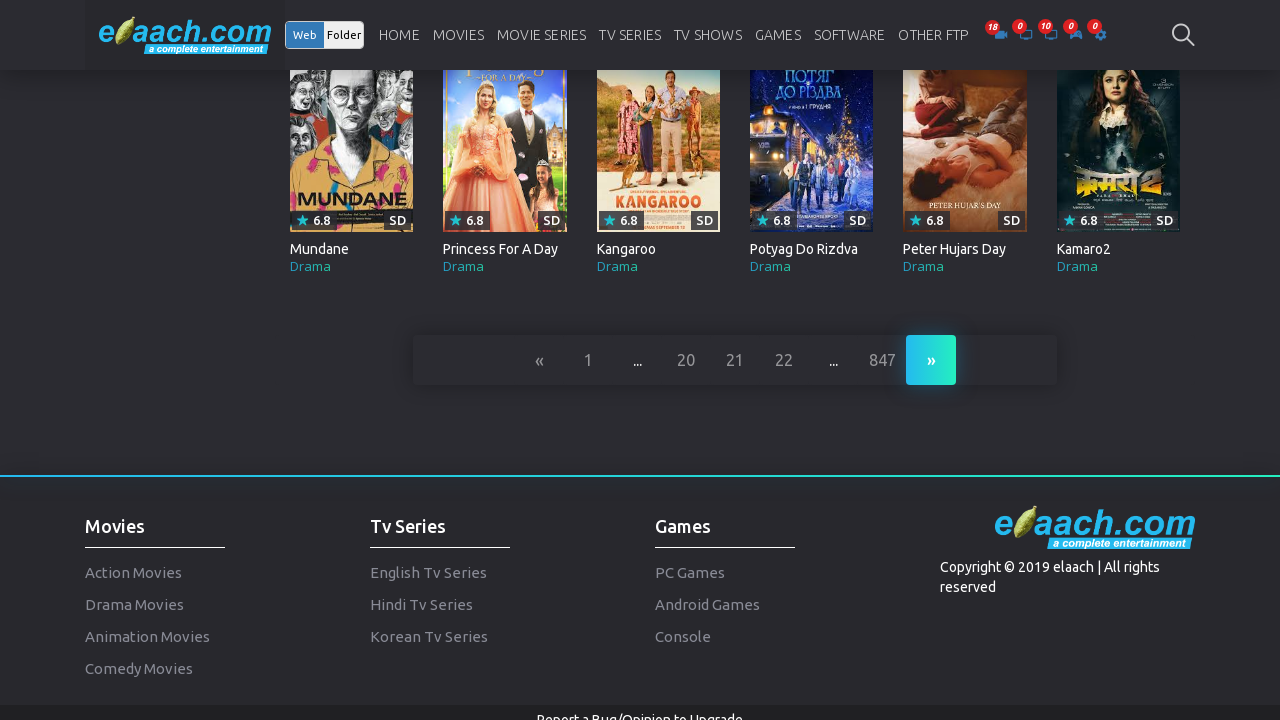

Movie not found on page 52, navigating to next page at (931, 360) on xpath=//ul[@class='pagination pagination']/li/a >> nth=-1
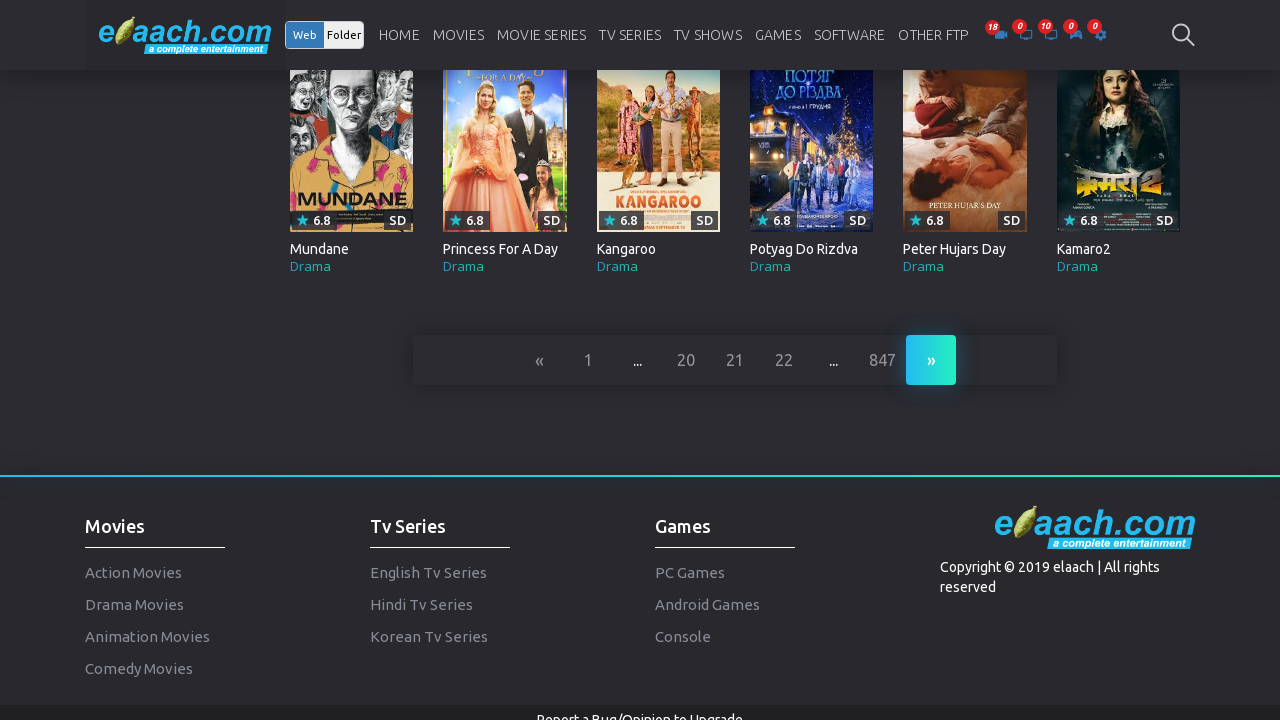

Next page loaded
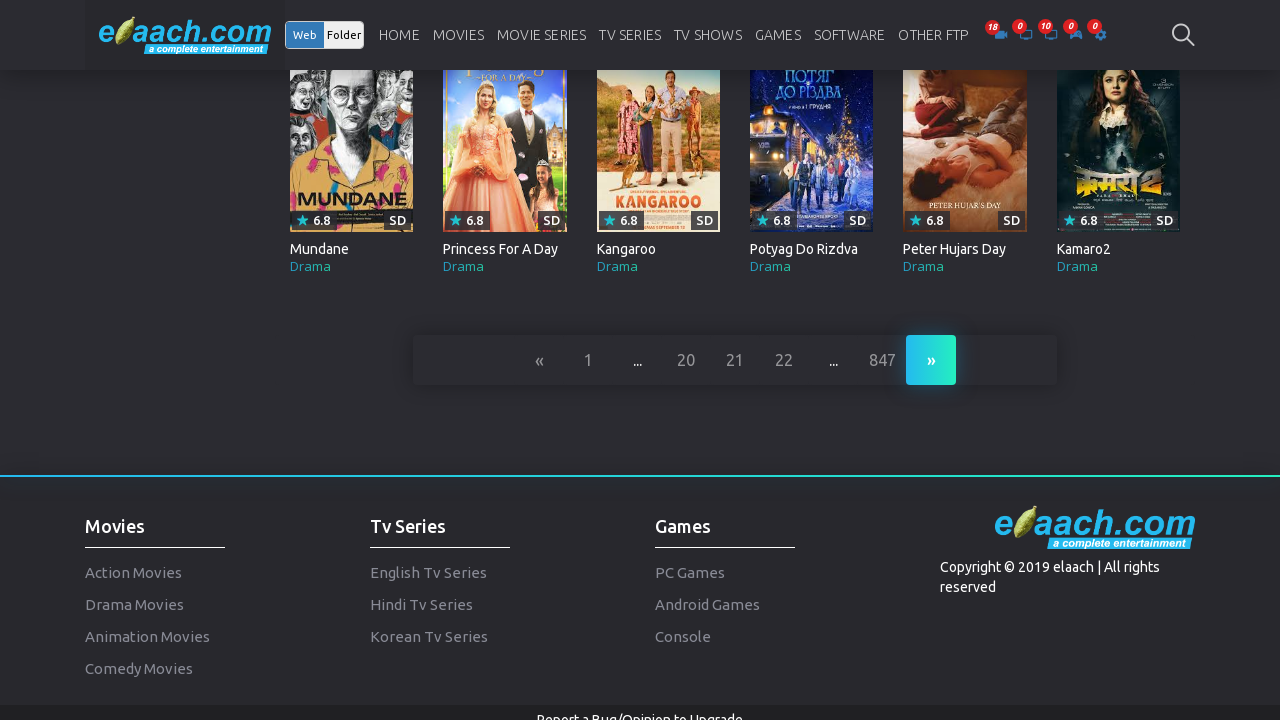

Searched for movie 'Bhediya' on page 53
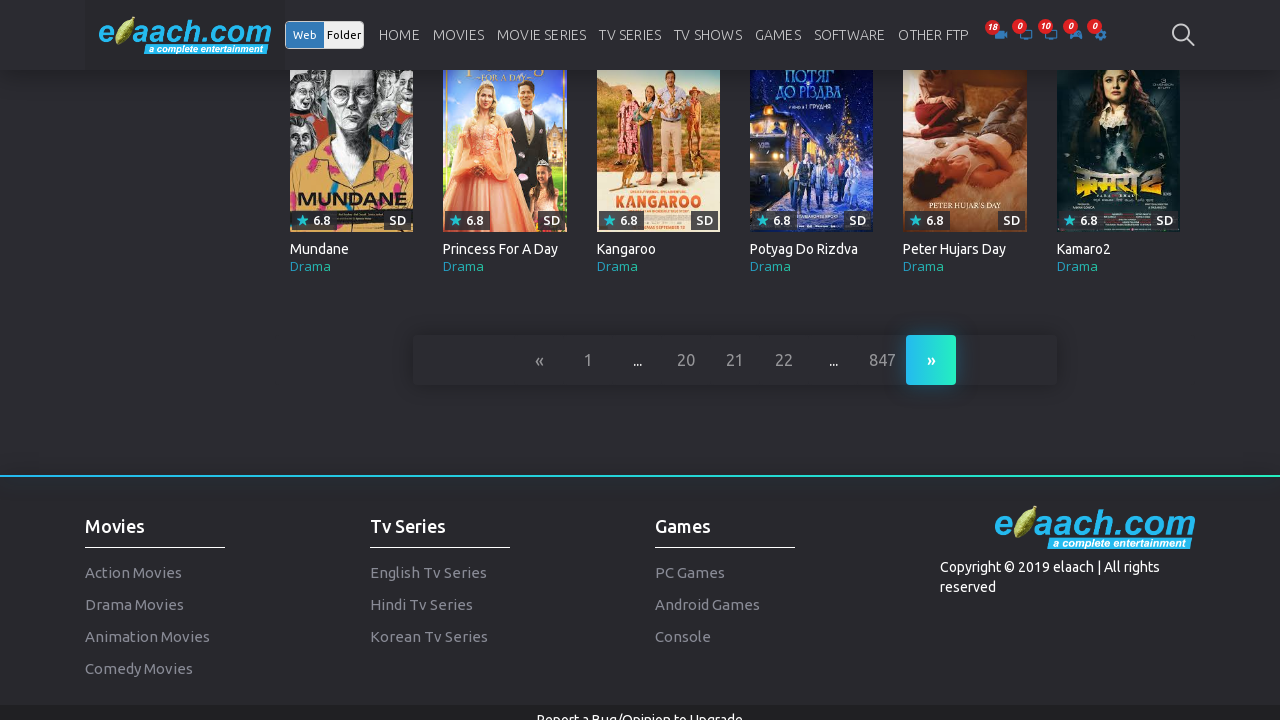

Movie not found on page 53, navigating to next page at (931, 360) on xpath=//ul[@class='pagination pagination']/li/a >> nth=-1
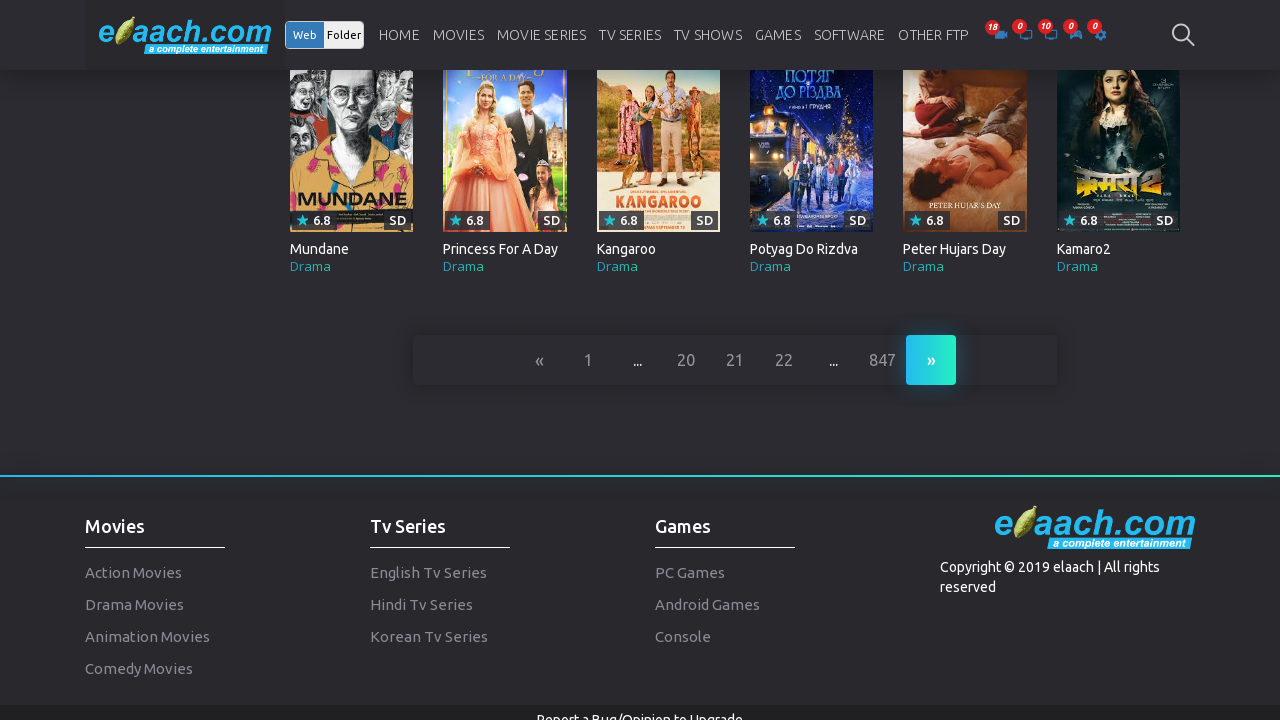

Next page loaded
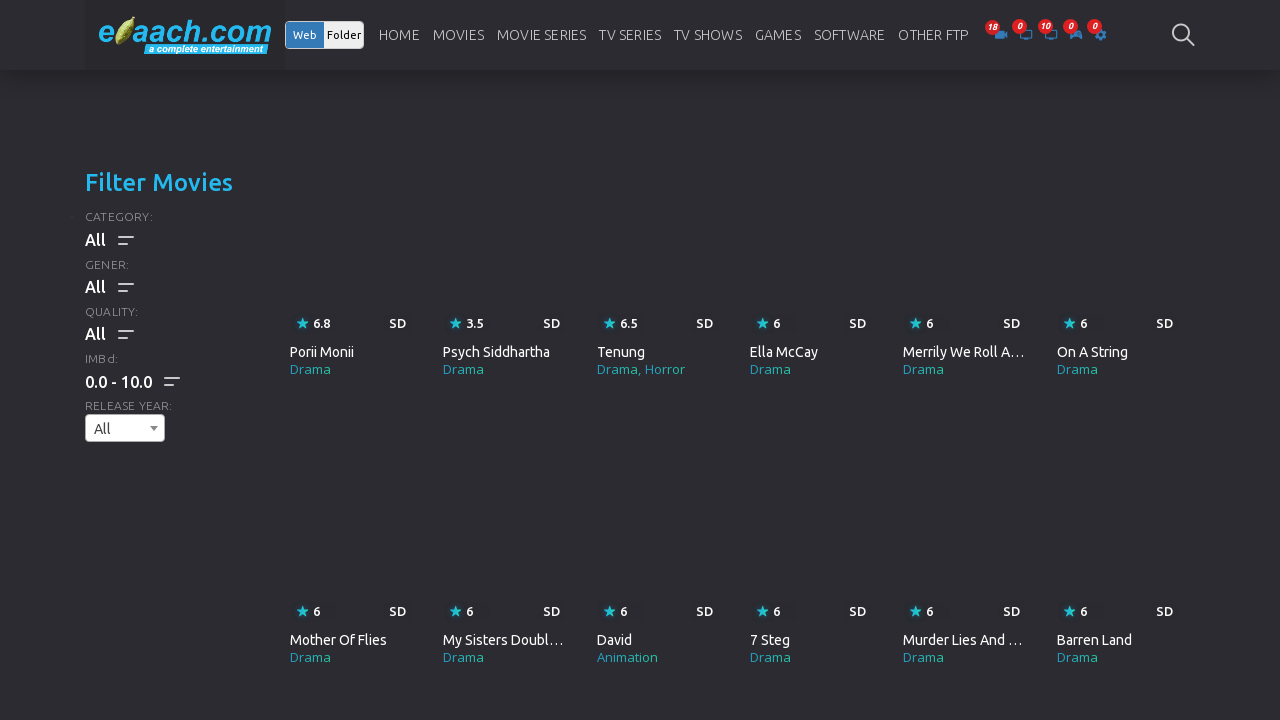

Searched for movie 'Bhediya' on page 54
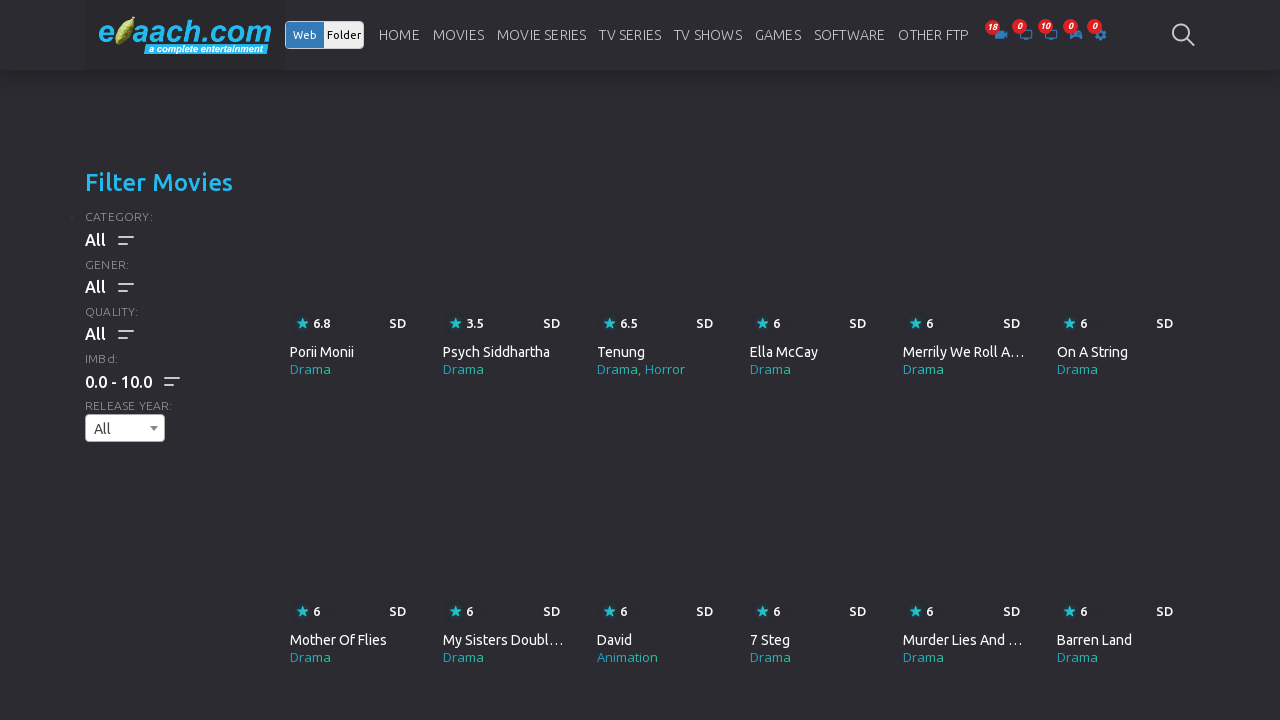

Reached last page (54), movie 'Bhediya' not found
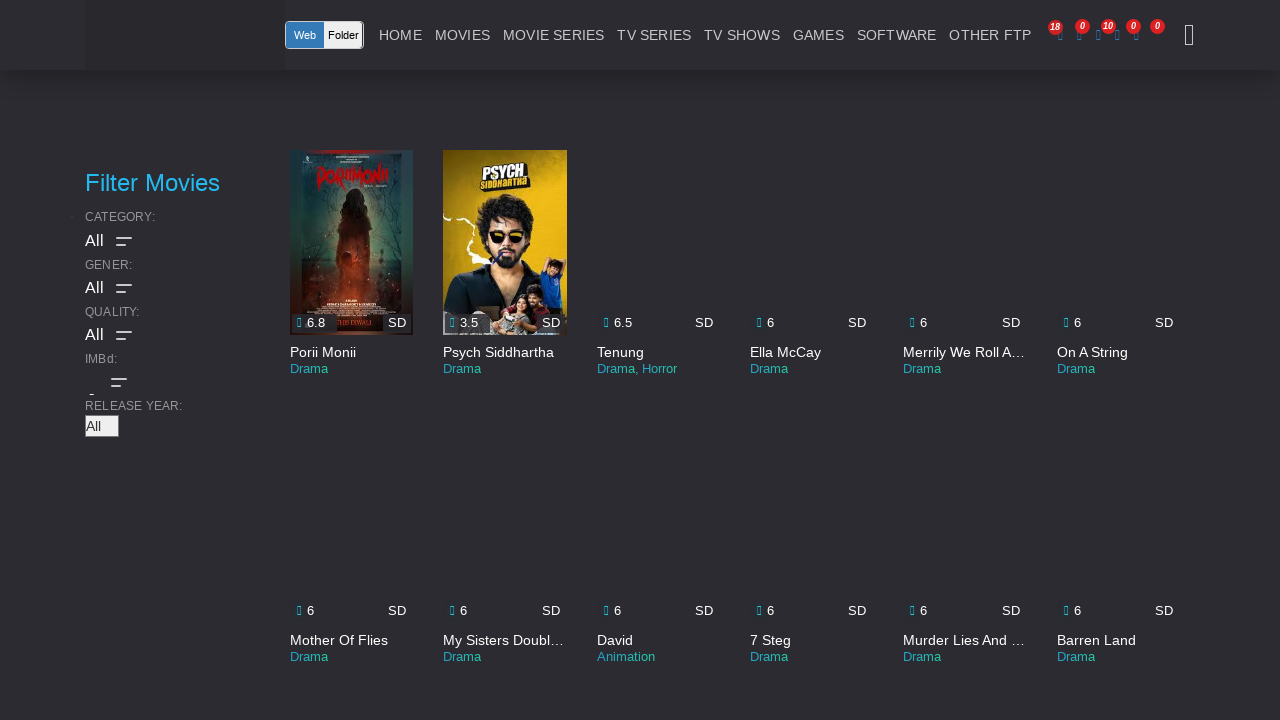

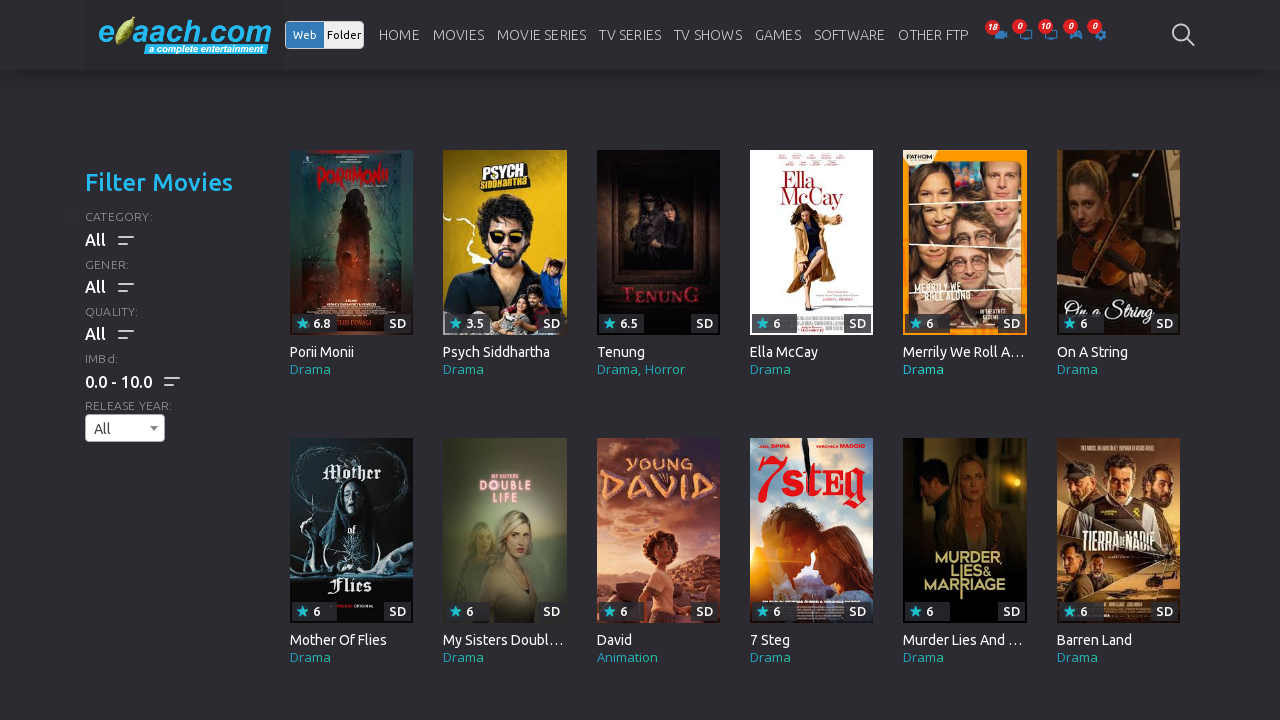